Tests selecting all checkboxes in a medical conditions list, then deselecting all except "Heart Attack"

Starting URL: https://automationfc.github.io/multiple-fields/

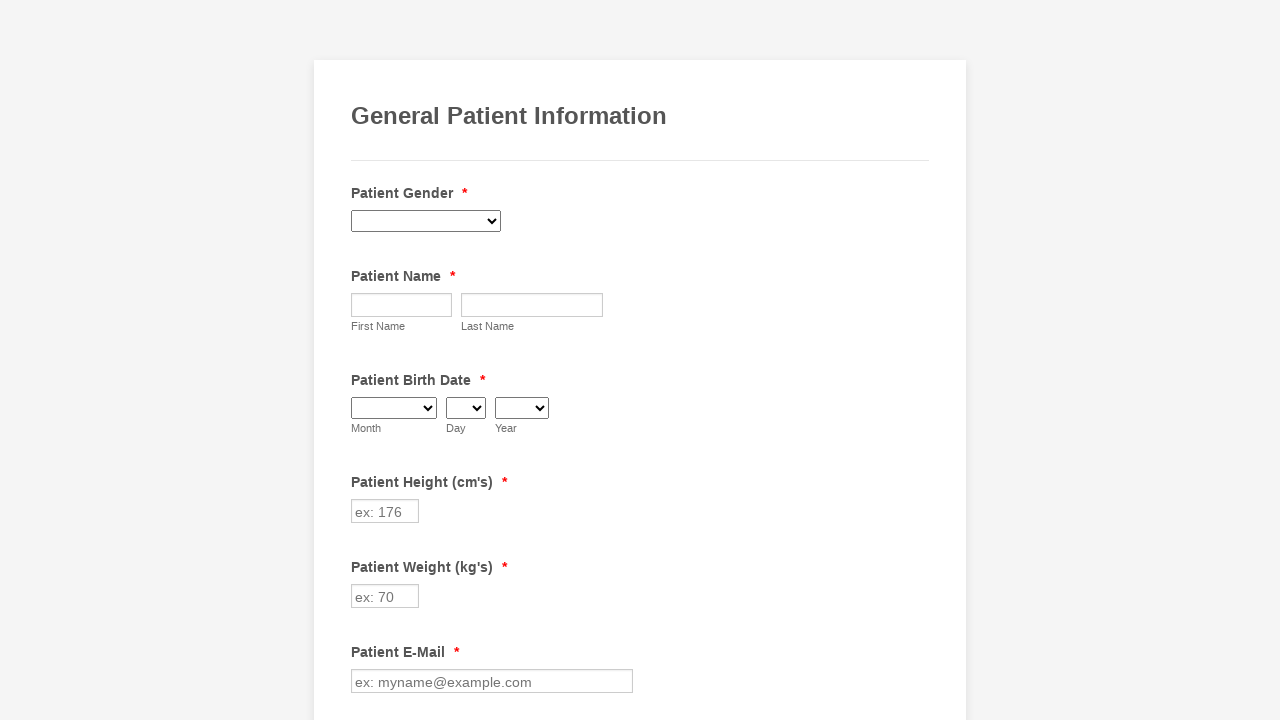

Located all medical condition checkboxes using XPath
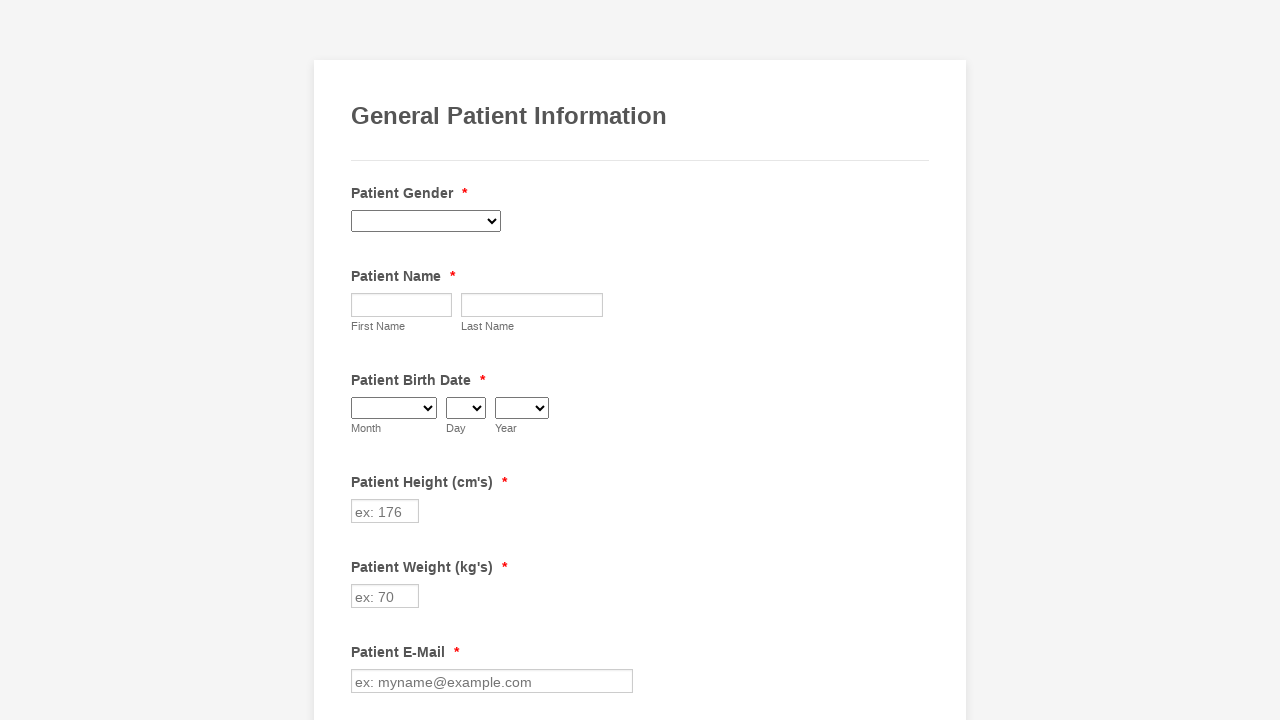

Found 29 checkboxes in medical conditions list
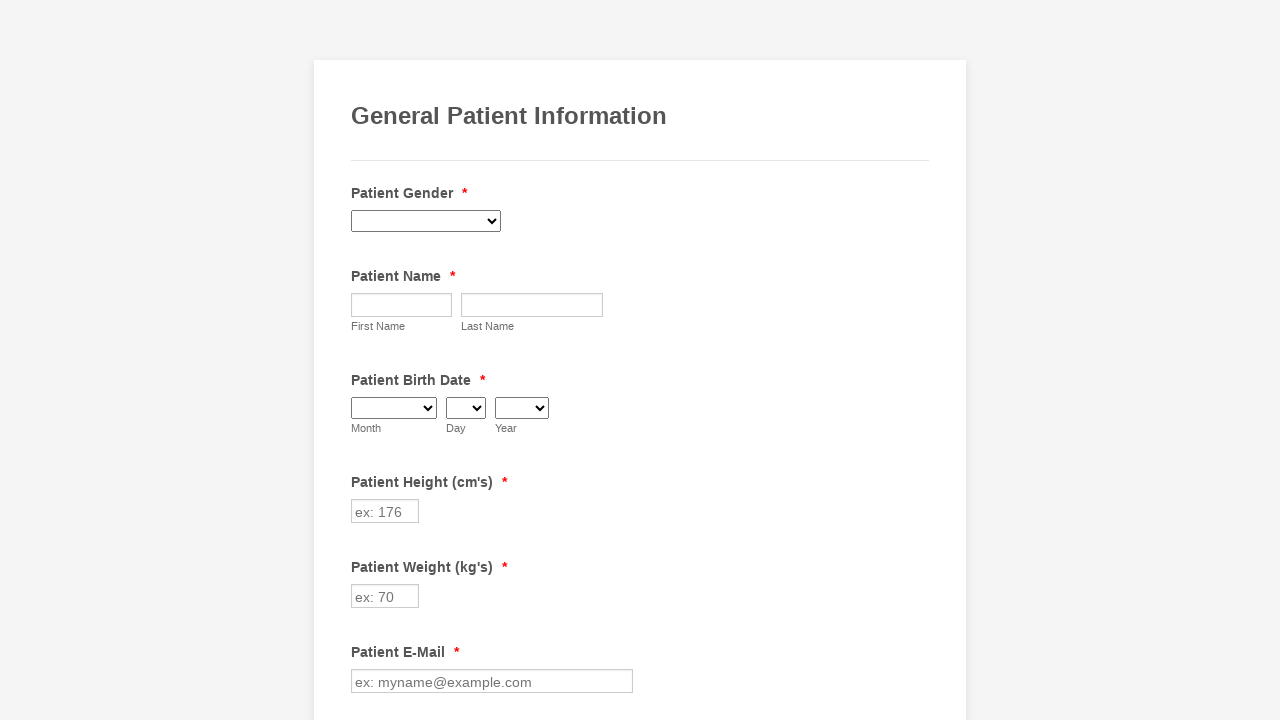

Selected checkbox 1 of 29 at (362, 360) on xpath=//label[text()=' Have you ever had (Please check all that apply) ']/follow
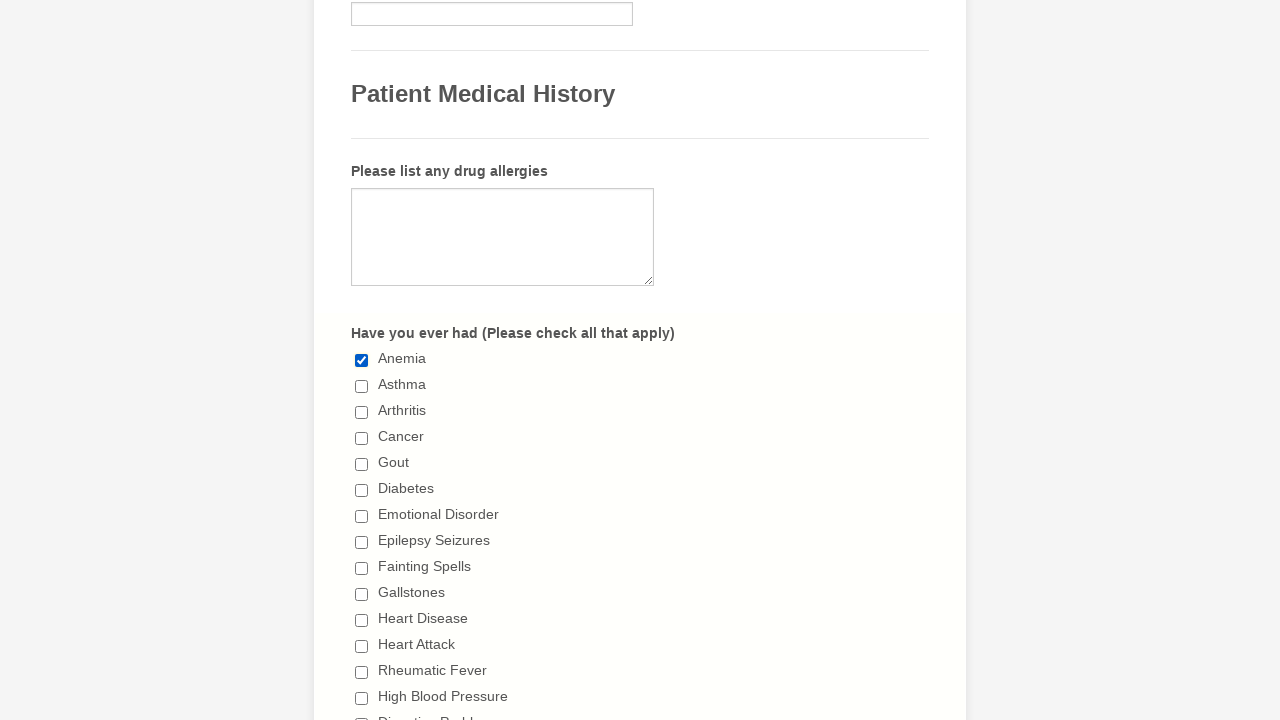

Selected checkbox 2 of 29 at (362, 386) on xpath=//label[text()=' Have you ever had (Please check all that apply) ']/follow
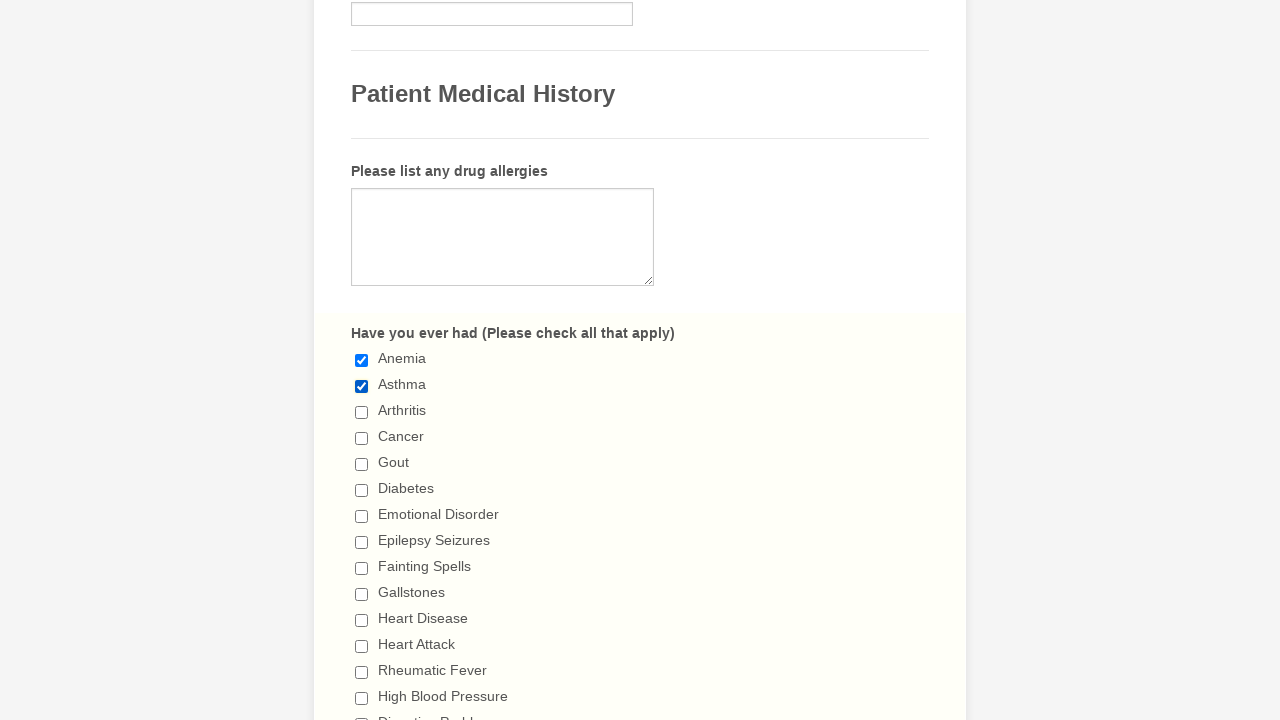

Selected checkbox 3 of 29 at (362, 412) on xpath=//label[text()=' Have you ever had (Please check all that apply) ']/follow
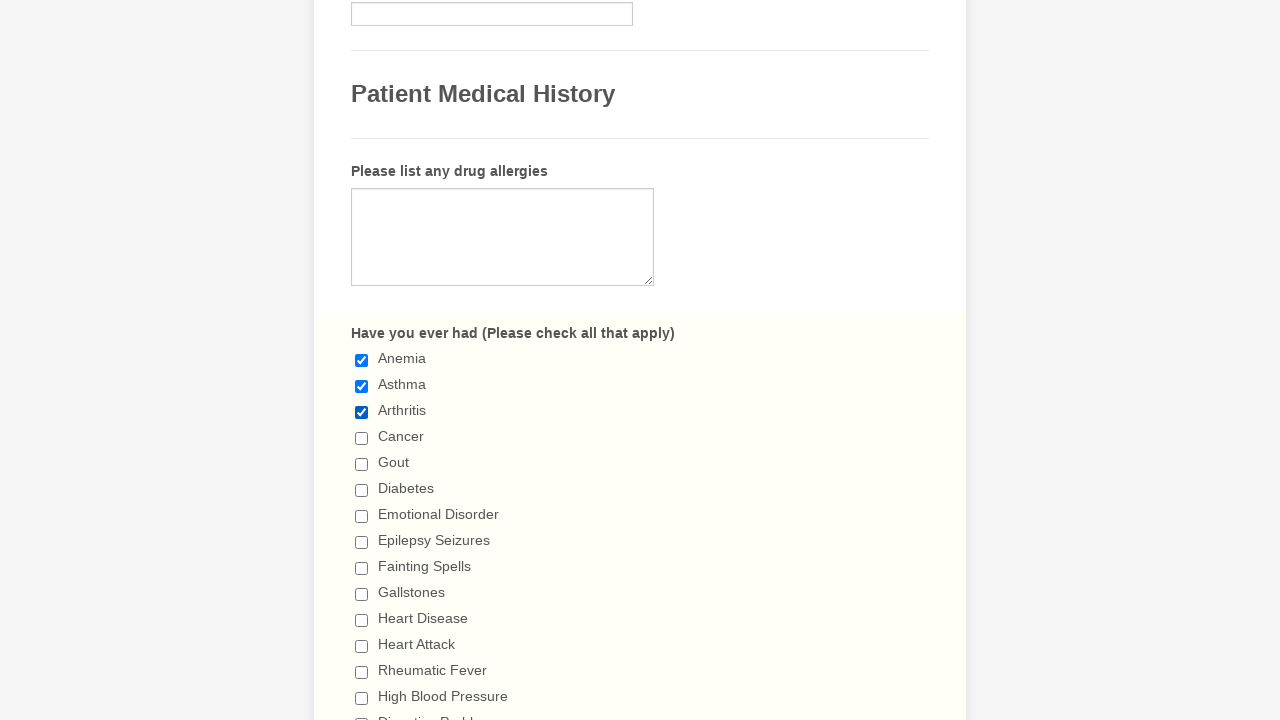

Selected checkbox 4 of 29 at (362, 438) on xpath=//label[text()=' Have you ever had (Please check all that apply) ']/follow
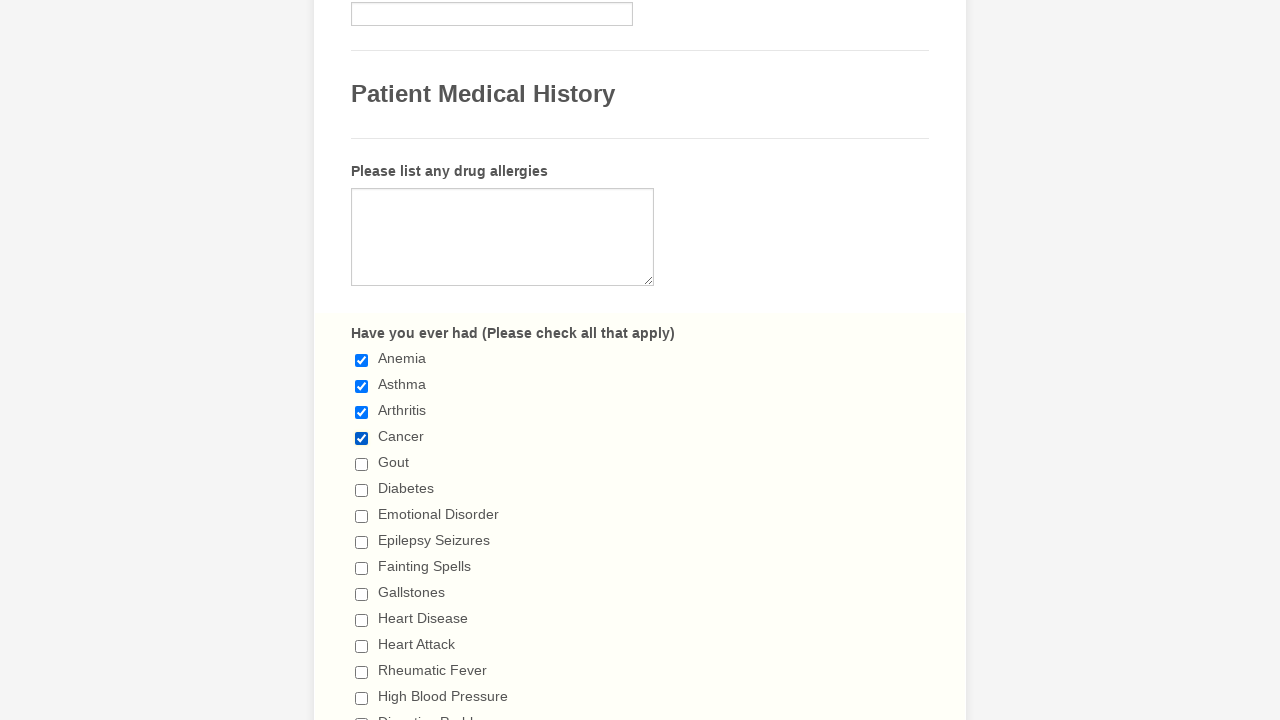

Selected checkbox 5 of 29 at (362, 464) on xpath=//label[text()=' Have you ever had (Please check all that apply) ']/follow
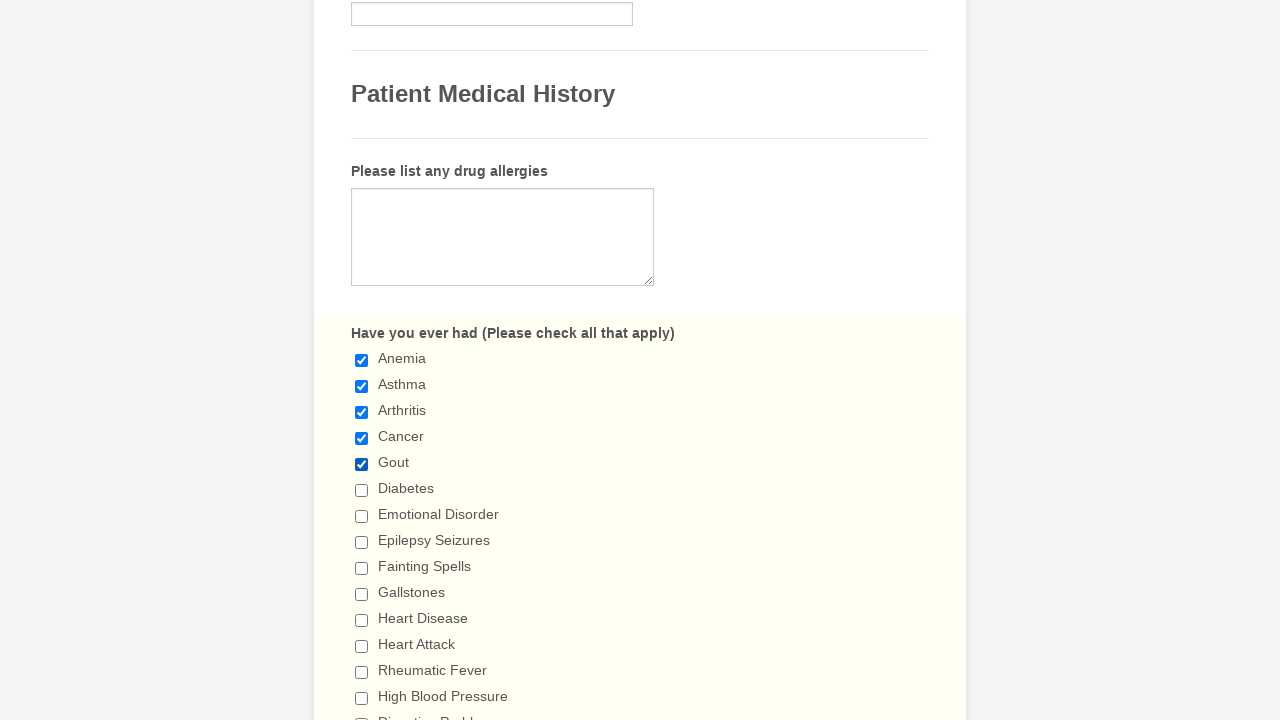

Selected checkbox 6 of 29 at (362, 490) on xpath=//label[text()=' Have you ever had (Please check all that apply) ']/follow
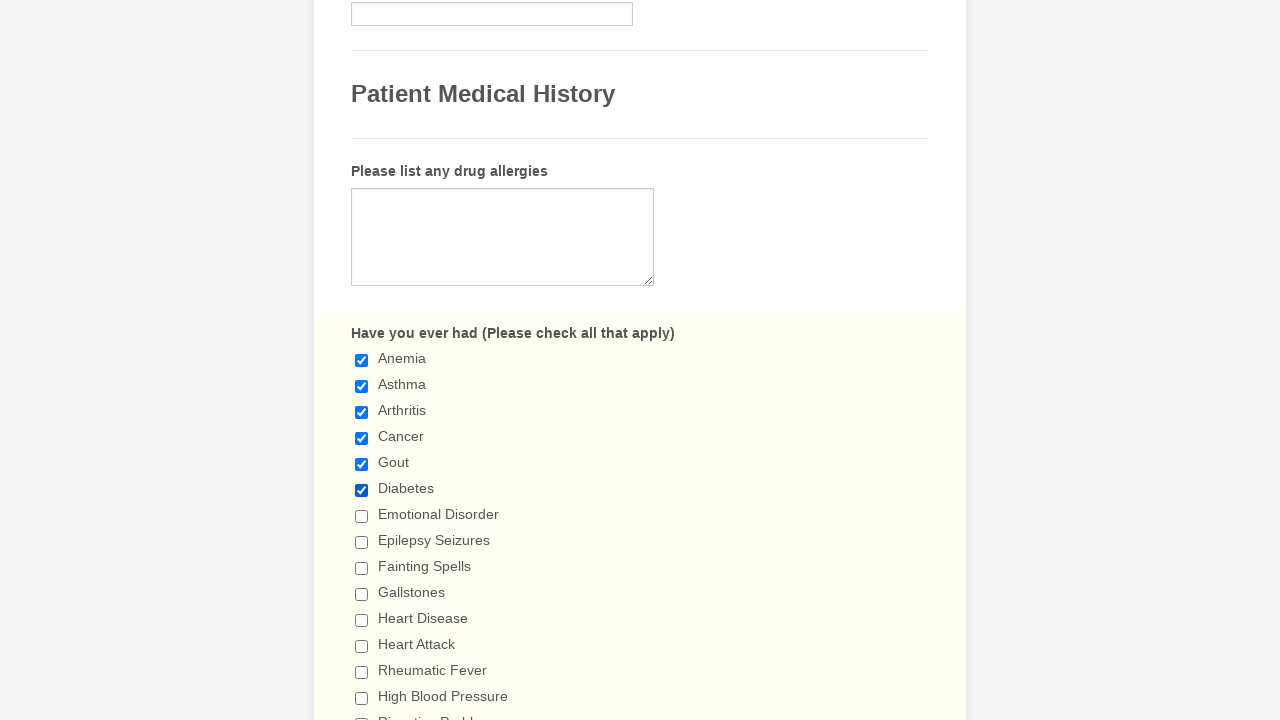

Selected checkbox 7 of 29 at (362, 516) on xpath=//label[text()=' Have you ever had (Please check all that apply) ']/follow
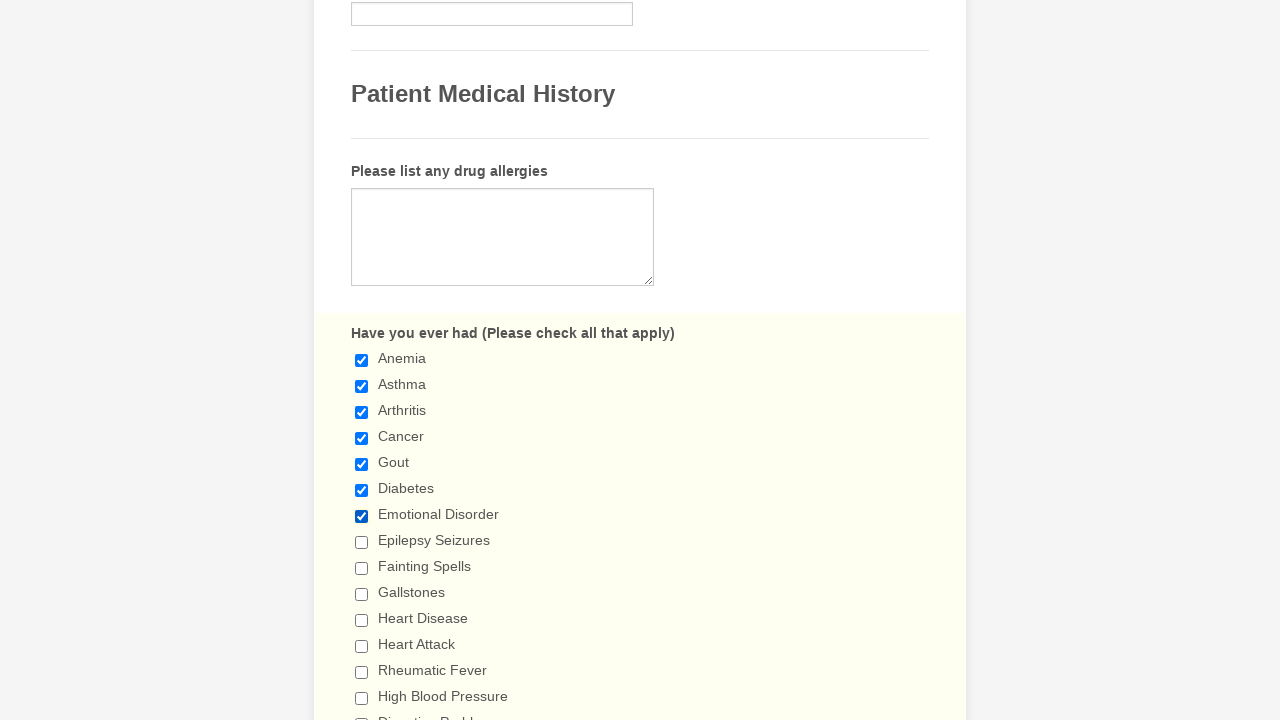

Selected checkbox 8 of 29 at (362, 542) on xpath=//label[text()=' Have you ever had (Please check all that apply) ']/follow
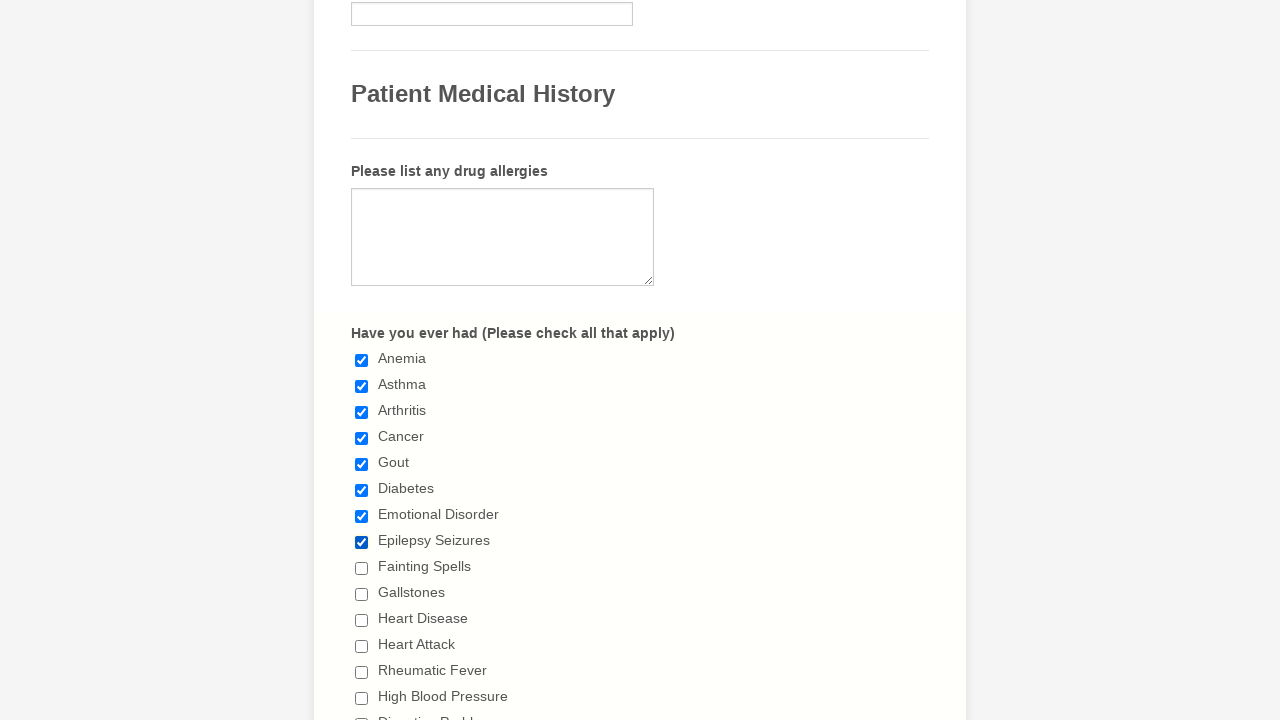

Selected checkbox 9 of 29 at (362, 568) on xpath=//label[text()=' Have you ever had (Please check all that apply) ']/follow
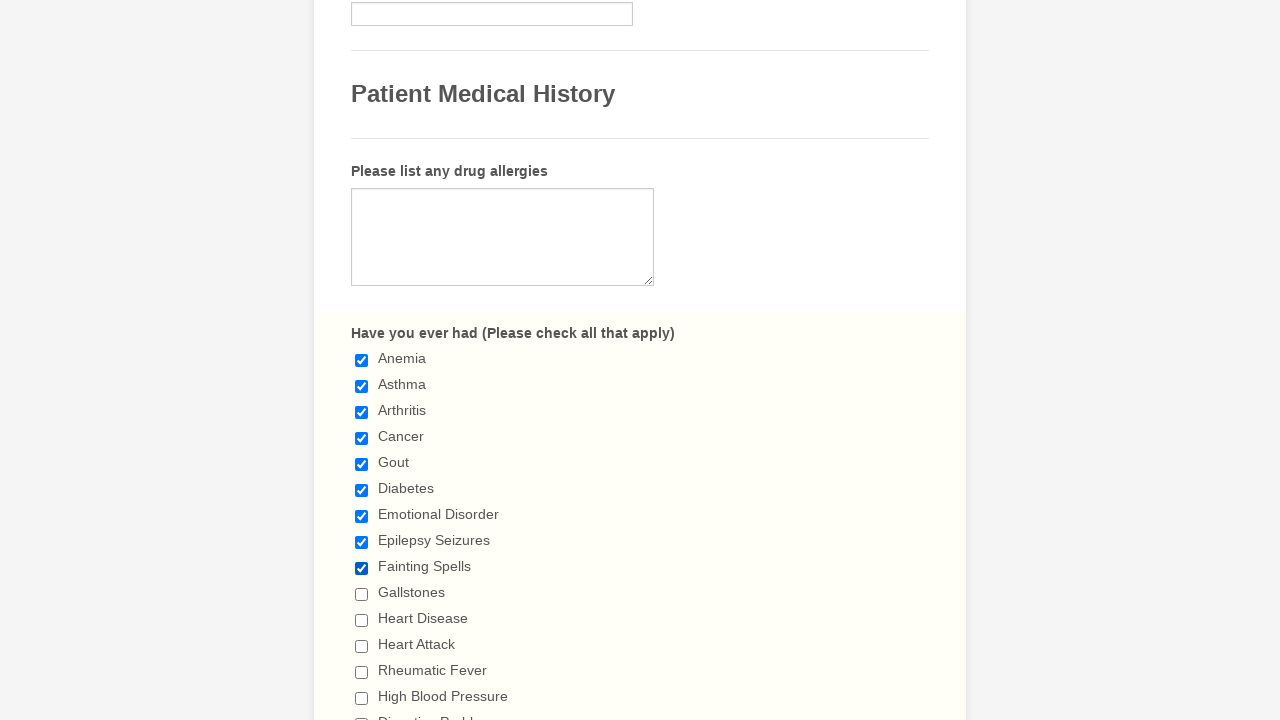

Selected checkbox 10 of 29 at (362, 594) on xpath=//label[text()=' Have you ever had (Please check all that apply) ']/follow
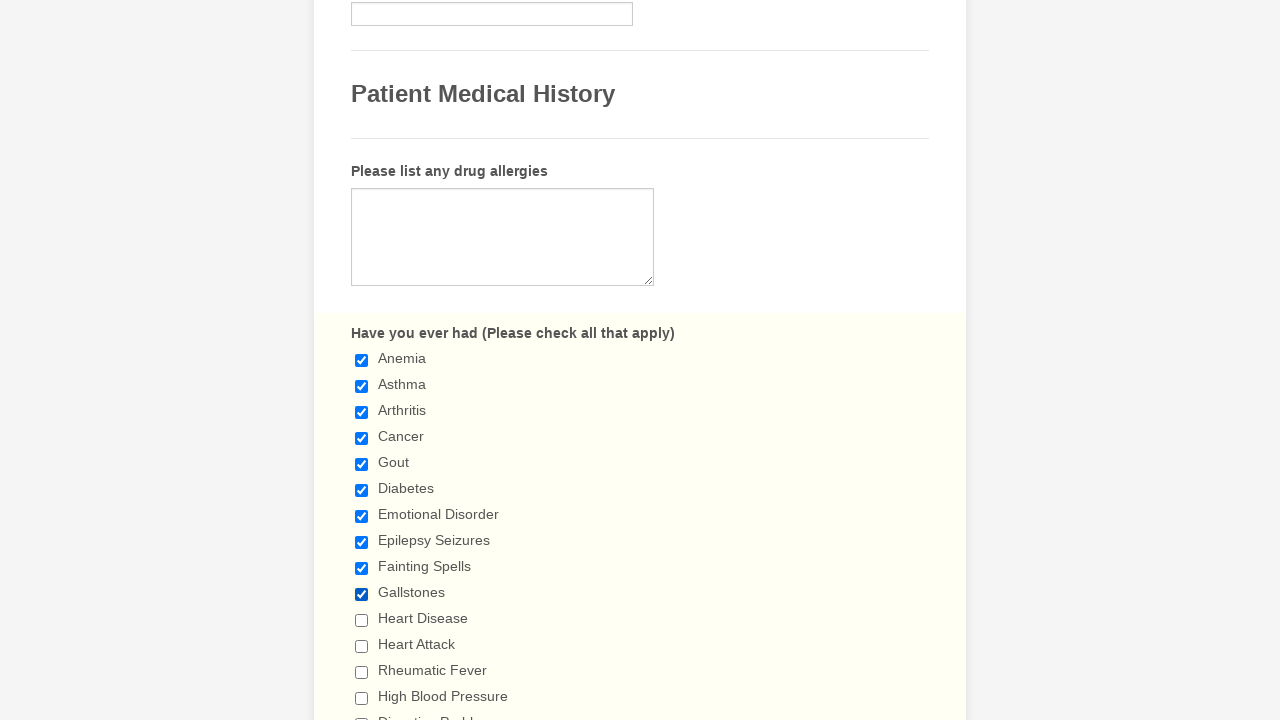

Selected checkbox 11 of 29 at (362, 620) on xpath=//label[text()=' Have you ever had (Please check all that apply) ']/follow
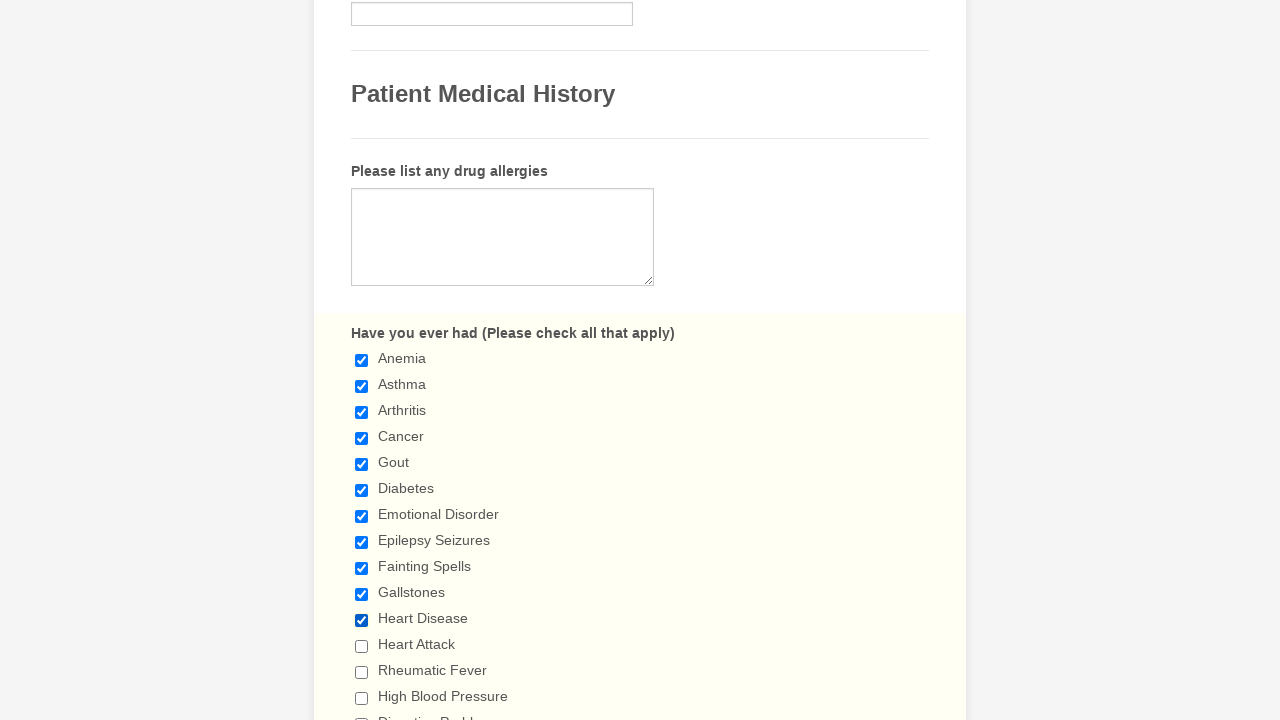

Selected checkbox 12 of 29 at (362, 646) on xpath=//label[text()=' Have you ever had (Please check all that apply) ']/follow
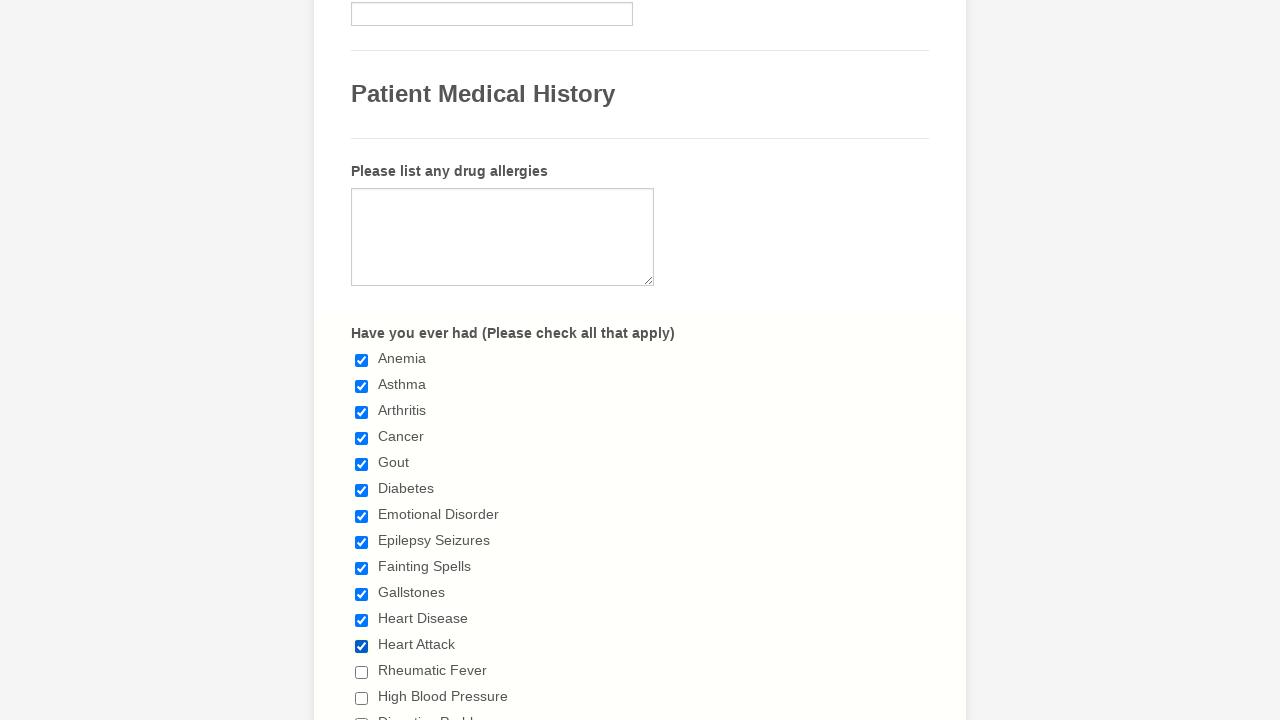

Selected checkbox 13 of 29 at (362, 672) on xpath=//label[text()=' Have you ever had (Please check all that apply) ']/follow
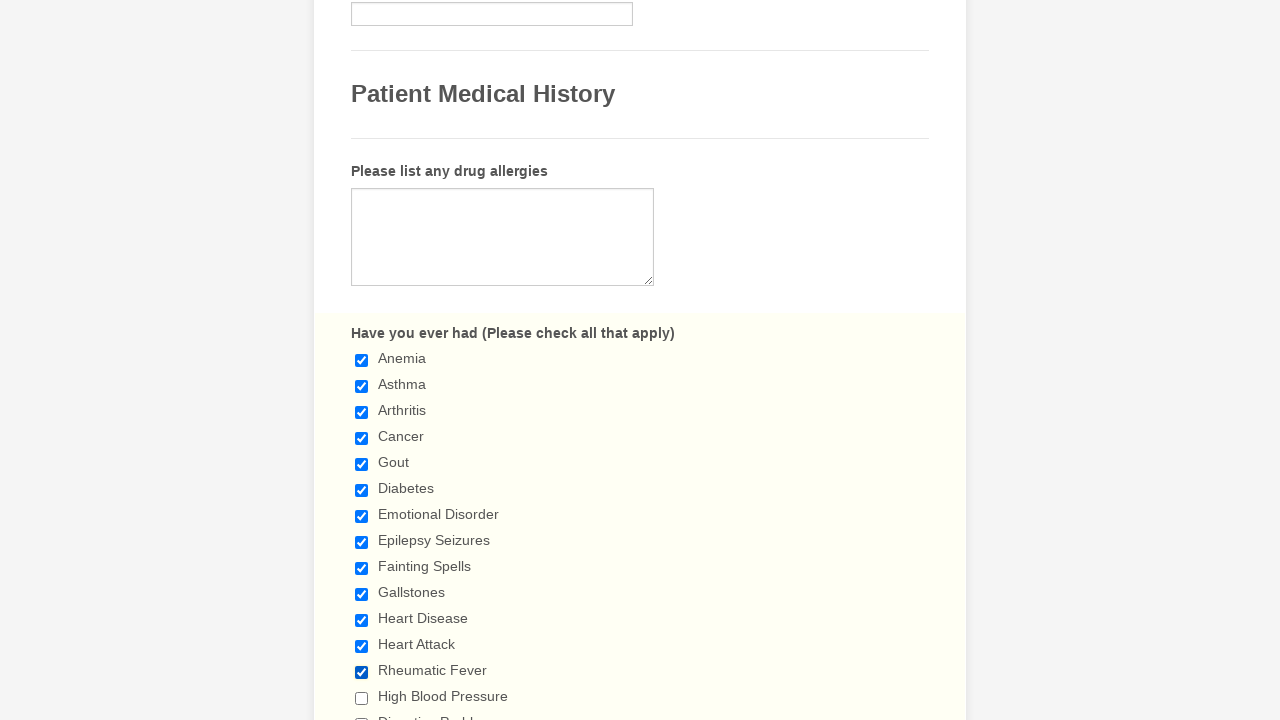

Selected checkbox 14 of 29 at (362, 698) on xpath=//label[text()=' Have you ever had (Please check all that apply) ']/follow
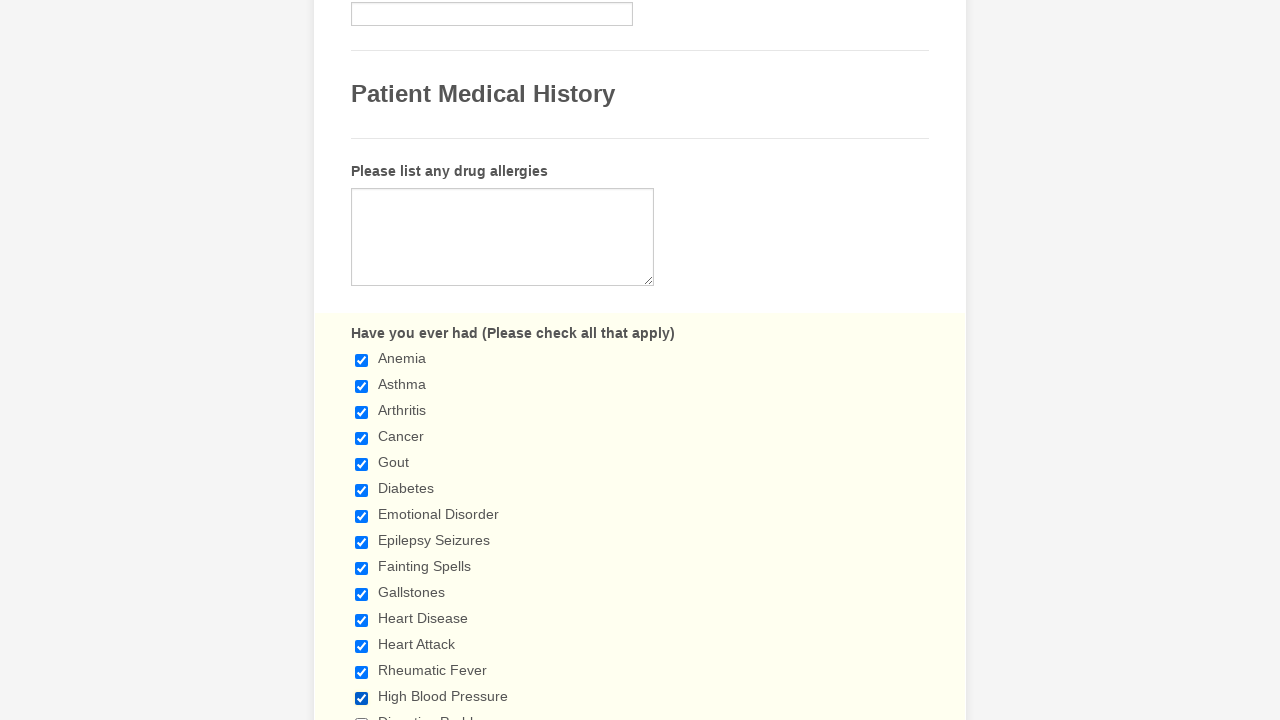

Selected checkbox 15 of 29 at (362, 714) on xpath=//label[text()=' Have you ever had (Please check all that apply) ']/follow
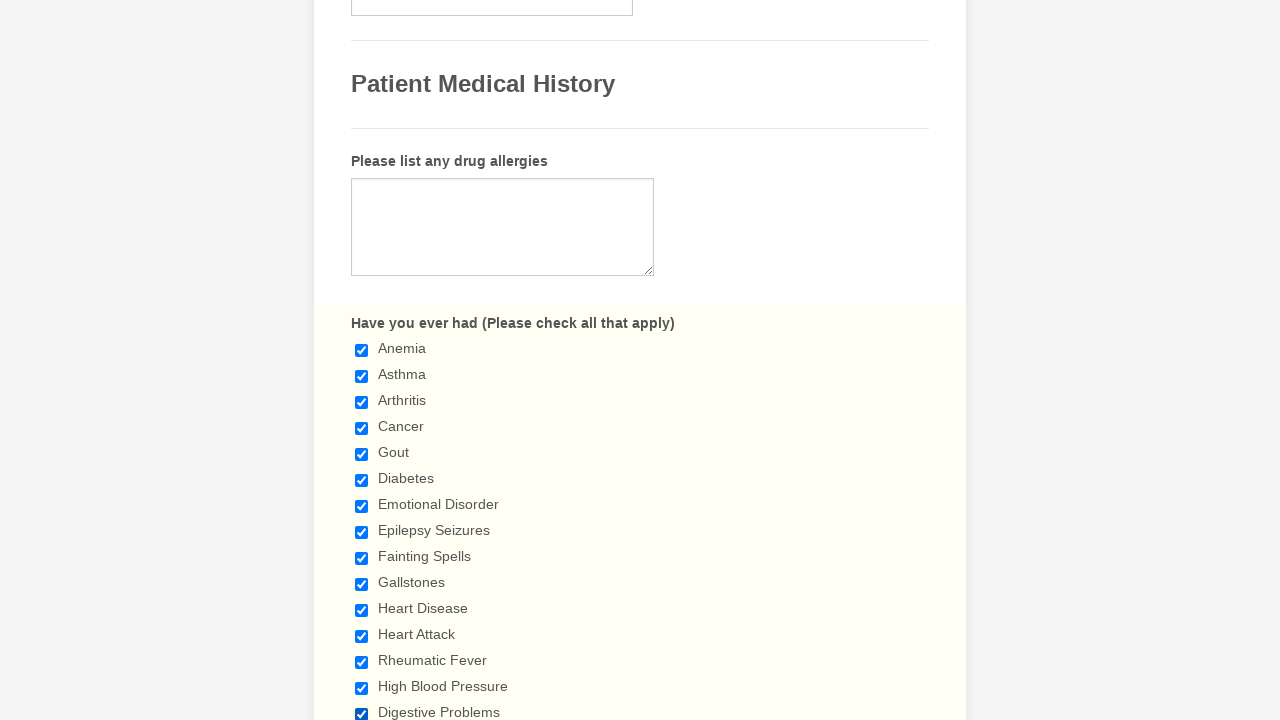

Selected checkbox 16 of 29 at (362, 360) on xpath=//label[text()=' Have you ever had (Please check all that apply) ']/follow
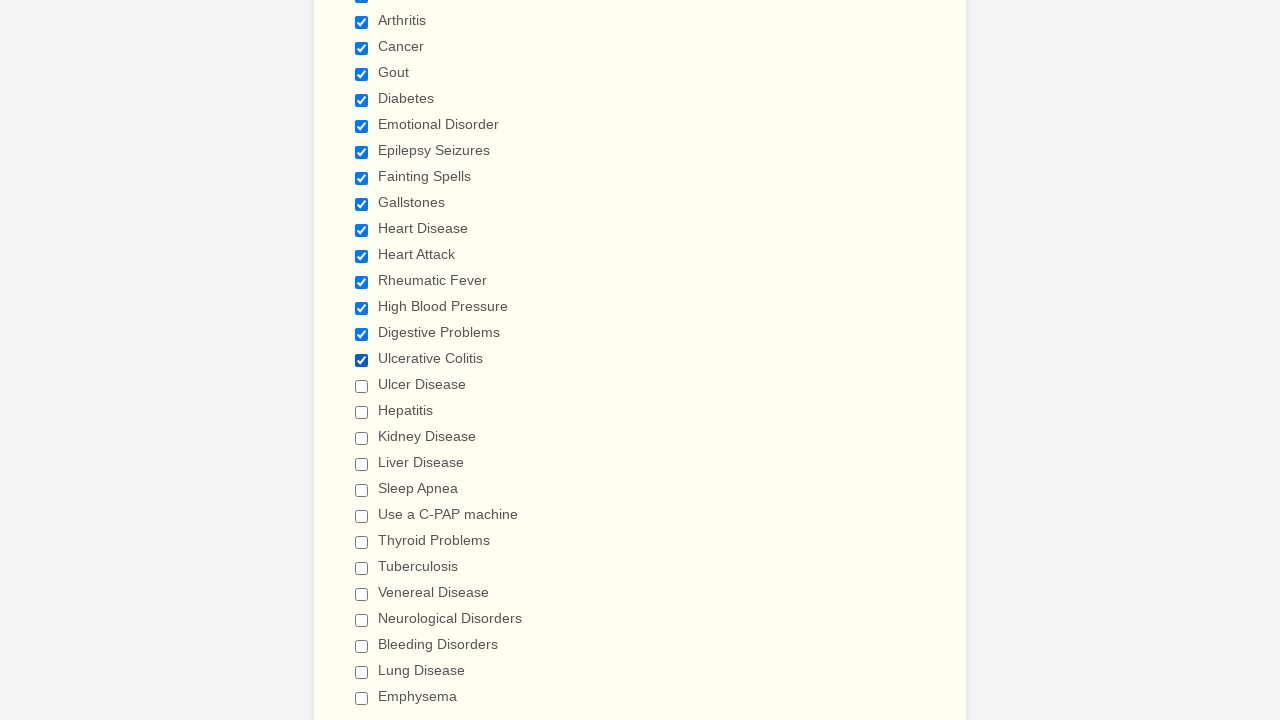

Selected checkbox 17 of 29 at (362, 386) on xpath=//label[text()=' Have you ever had (Please check all that apply) ']/follow
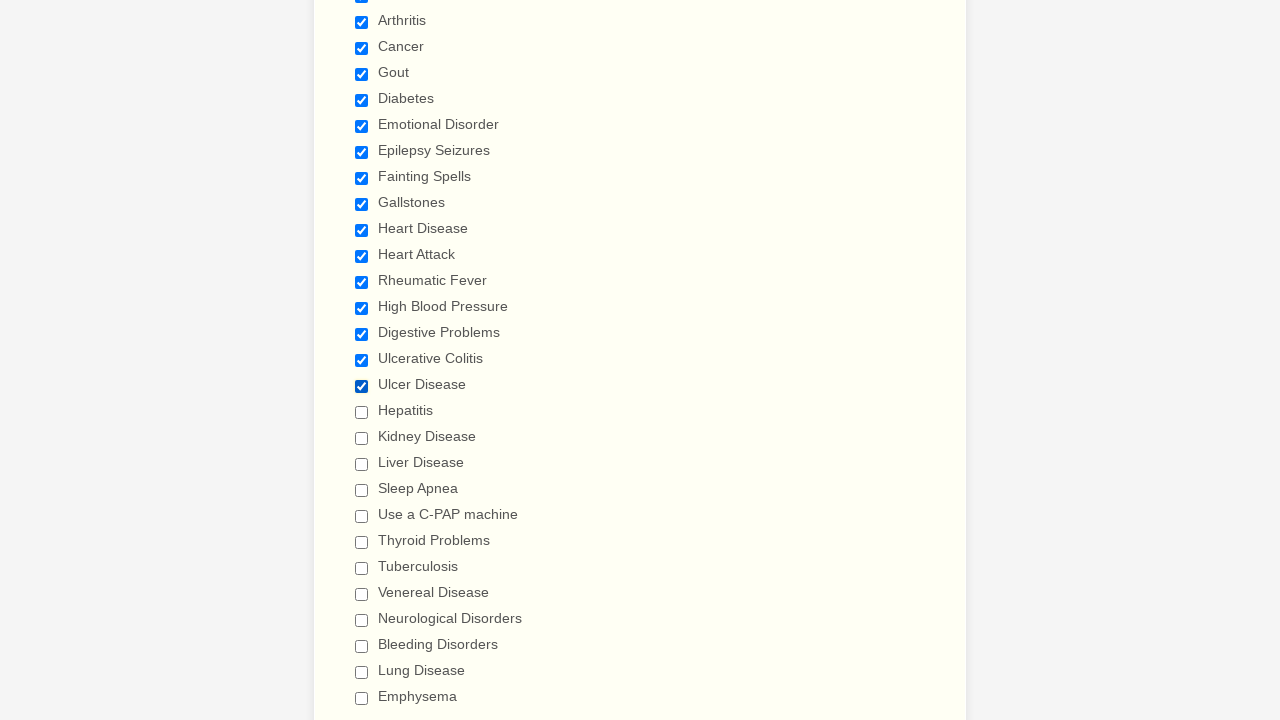

Selected checkbox 18 of 29 at (362, 412) on xpath=//label[text()=' Have you ever had (Please check all that apply) ']/follow
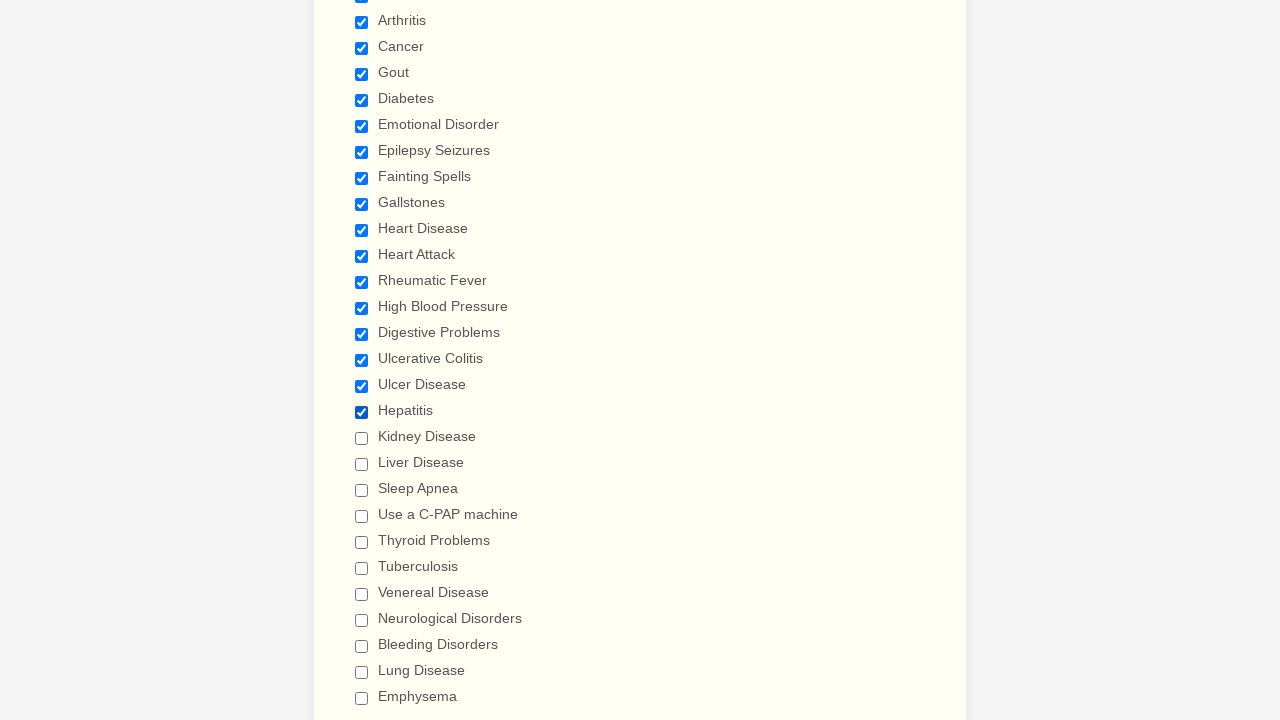

Selected checkbox 19 of 29 at (362, 438) on xpath=//label[text()=' Have you ever had (Please check all that apply) ']/follow
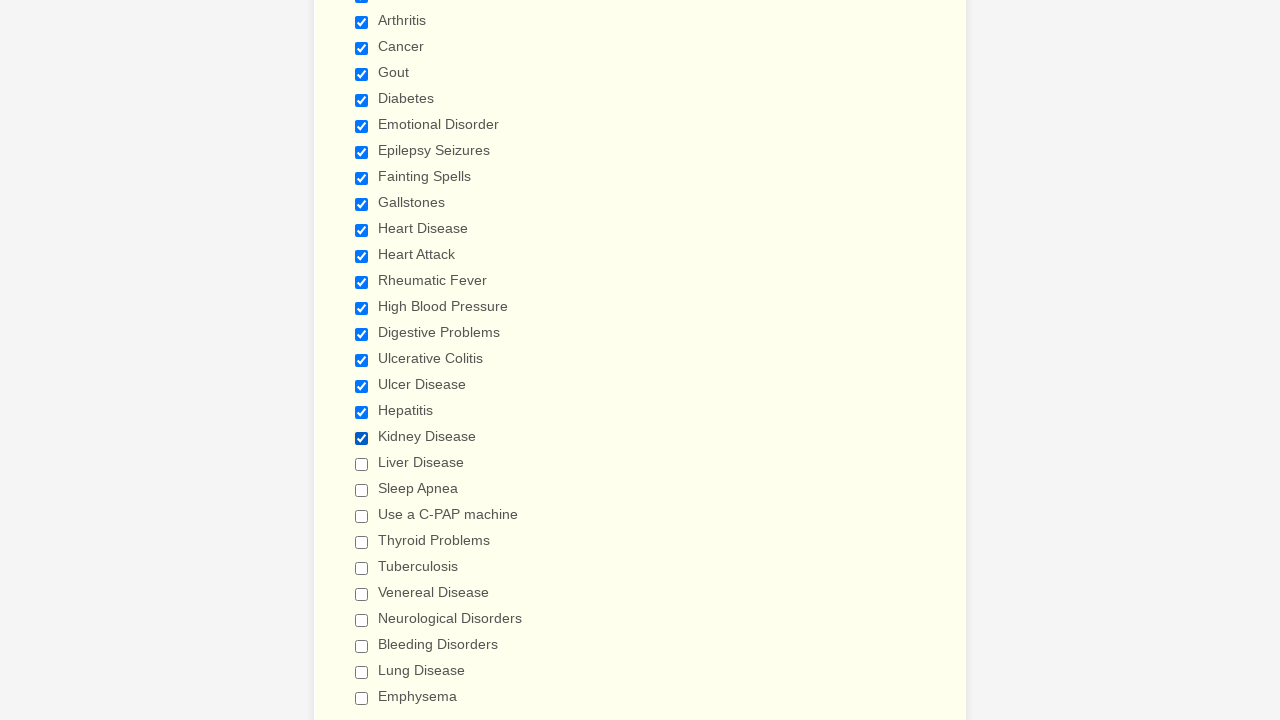

Selected checkbox 20 of 29 at (362, 464) on xpath=//label[text()=' Have you ever had (Please check all that apply) ']/follow
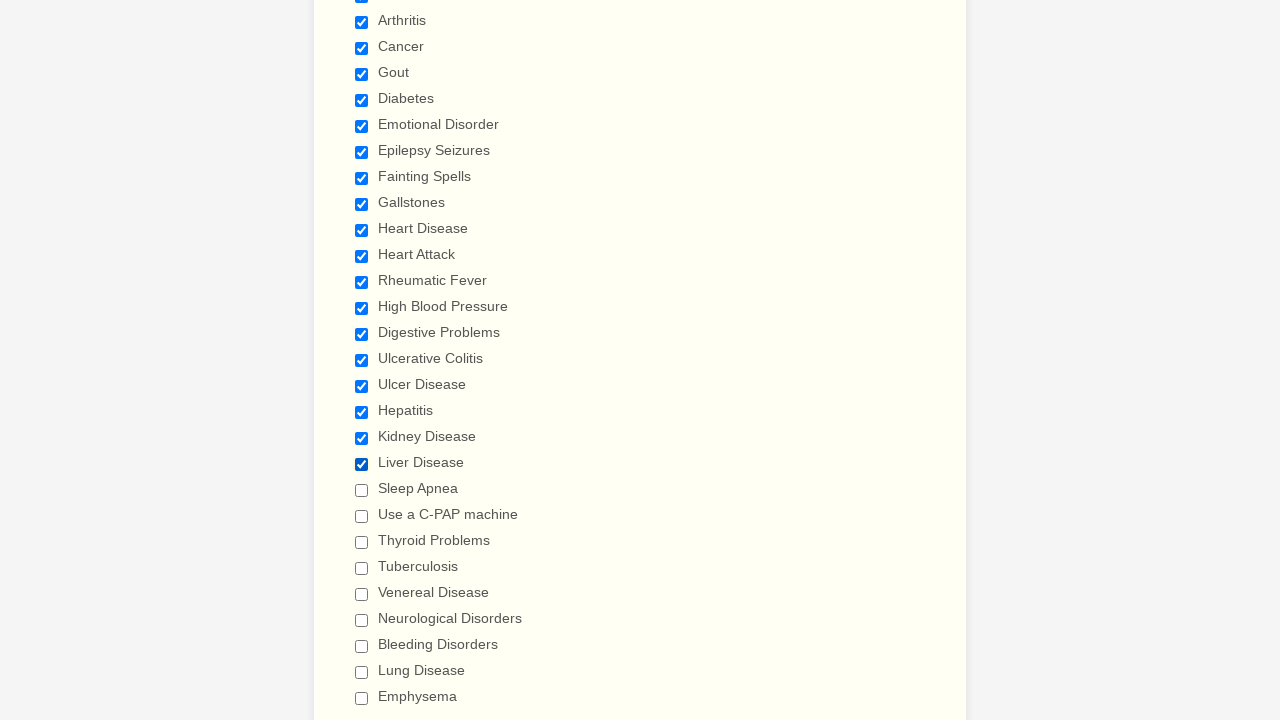

Selected checkbox 21 of 29 at (362, 490) on xpath=//label[text()=' Have you ever had (Please check all that apply) ']/follow
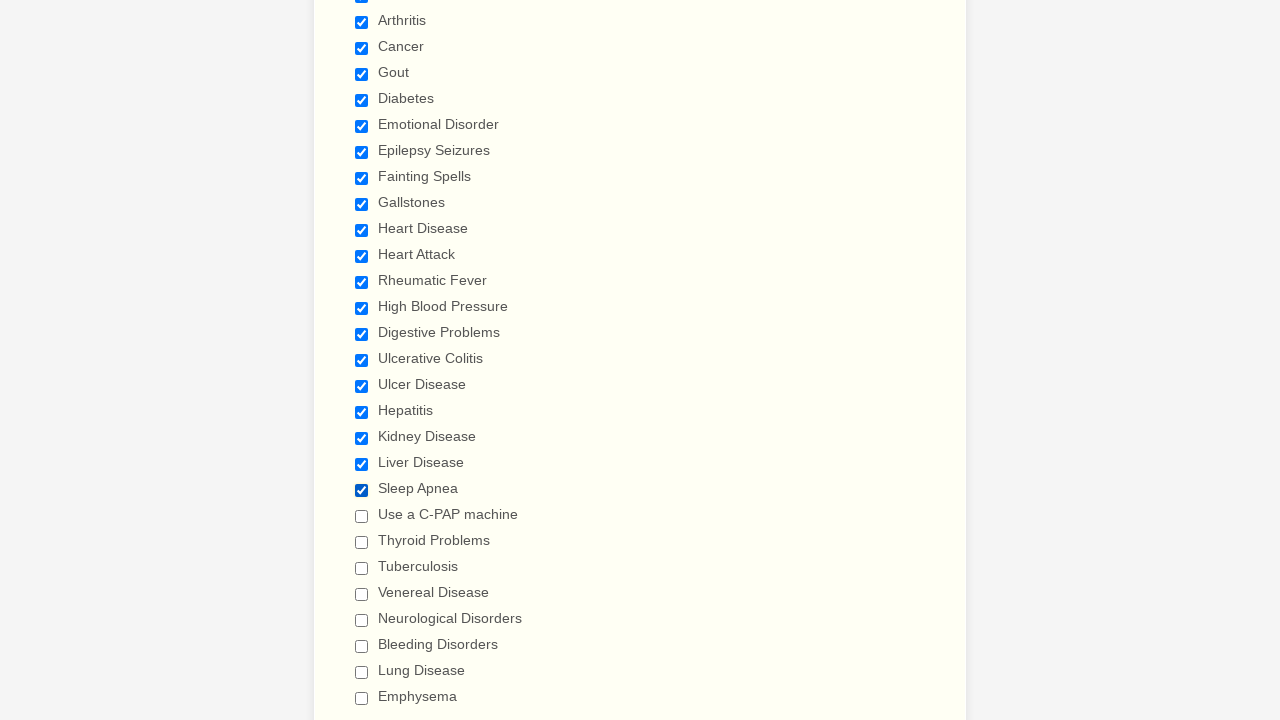

Selected checkbox 22 of 29 at (362, 516) on xpath=//label[text()=' Have you ever had (Please check all that apply) ']/follow
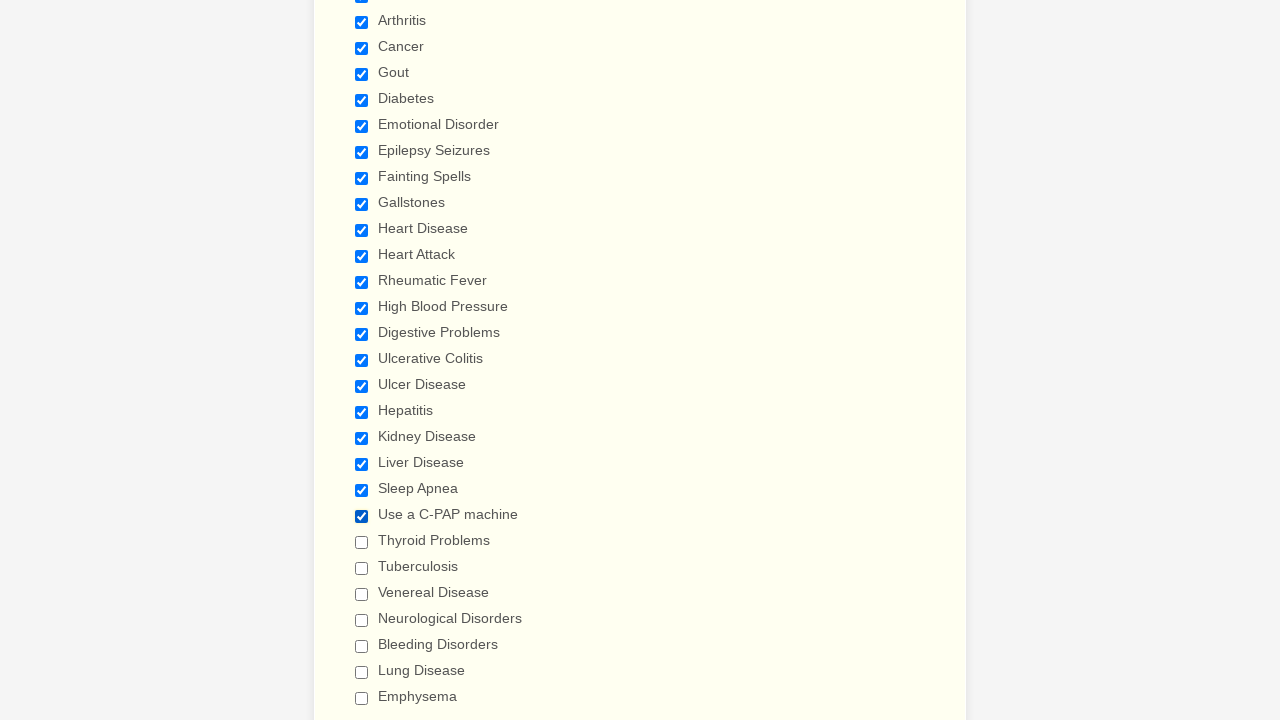

Selected checkbox 23 of 29 at (362, 542) on xpath=//label[text()=' Have you ever had (Please check all that apply) ']/follow
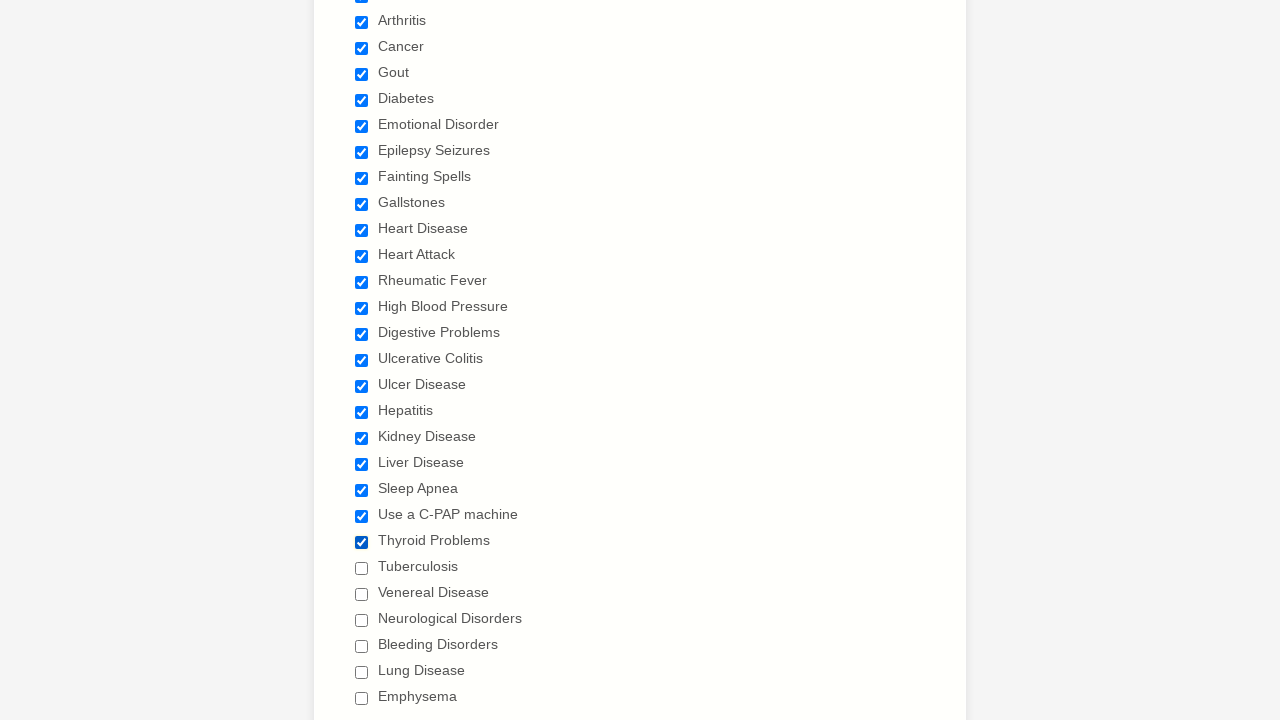

Selected checkbox 24 of 29 at (362, 568) on xpath=//label[text()=' Have you ever had (Please check all that apply) ']/follow
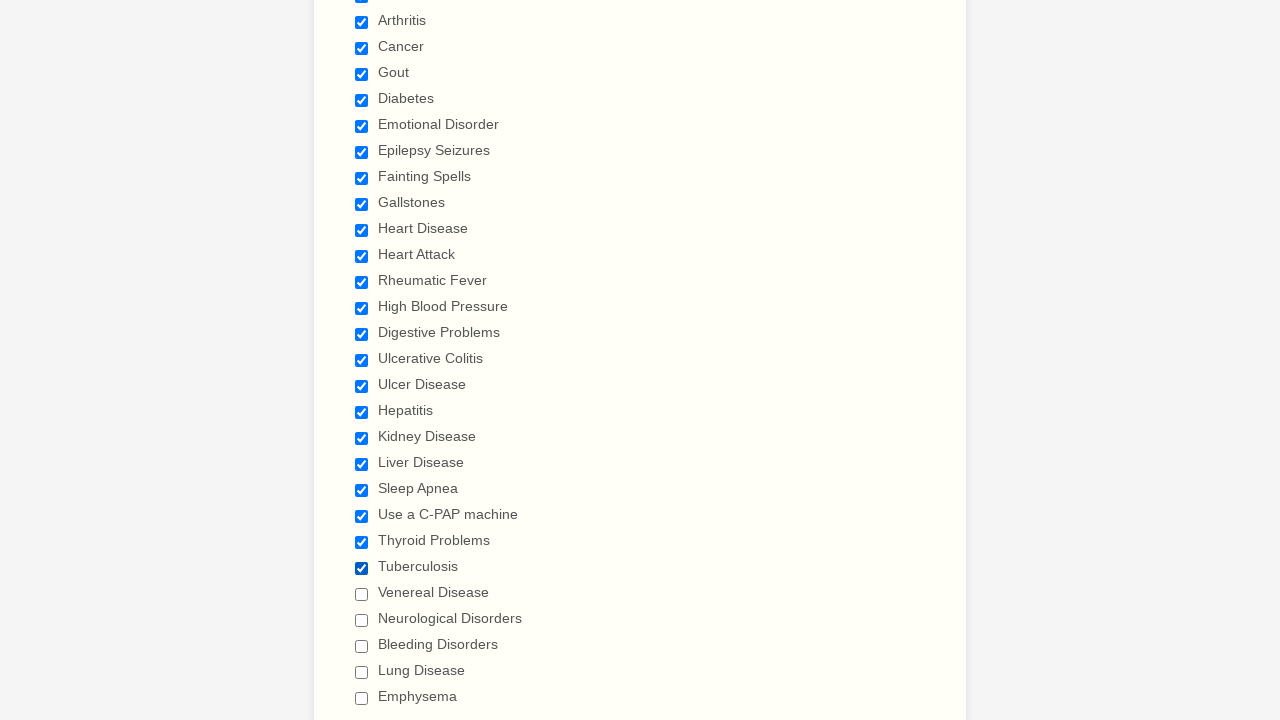

Selected checkbox 25 of 29 at (362, 594) on xpath=//label[text()=' Have you ever had (Please check all that apply) ']/follow
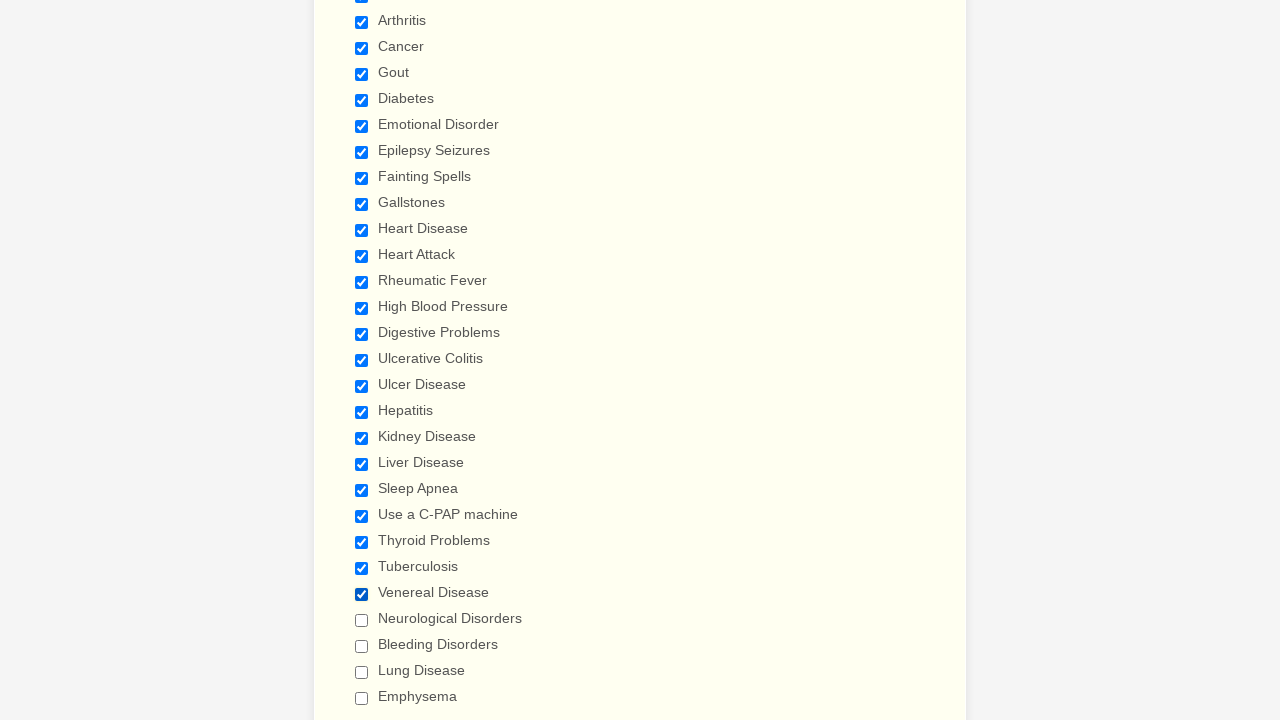

Selected checkbox 26 of 29 at (362, 620) on xpath=//label[text()=' Have you ever had (Please check all that apply) ']/follow
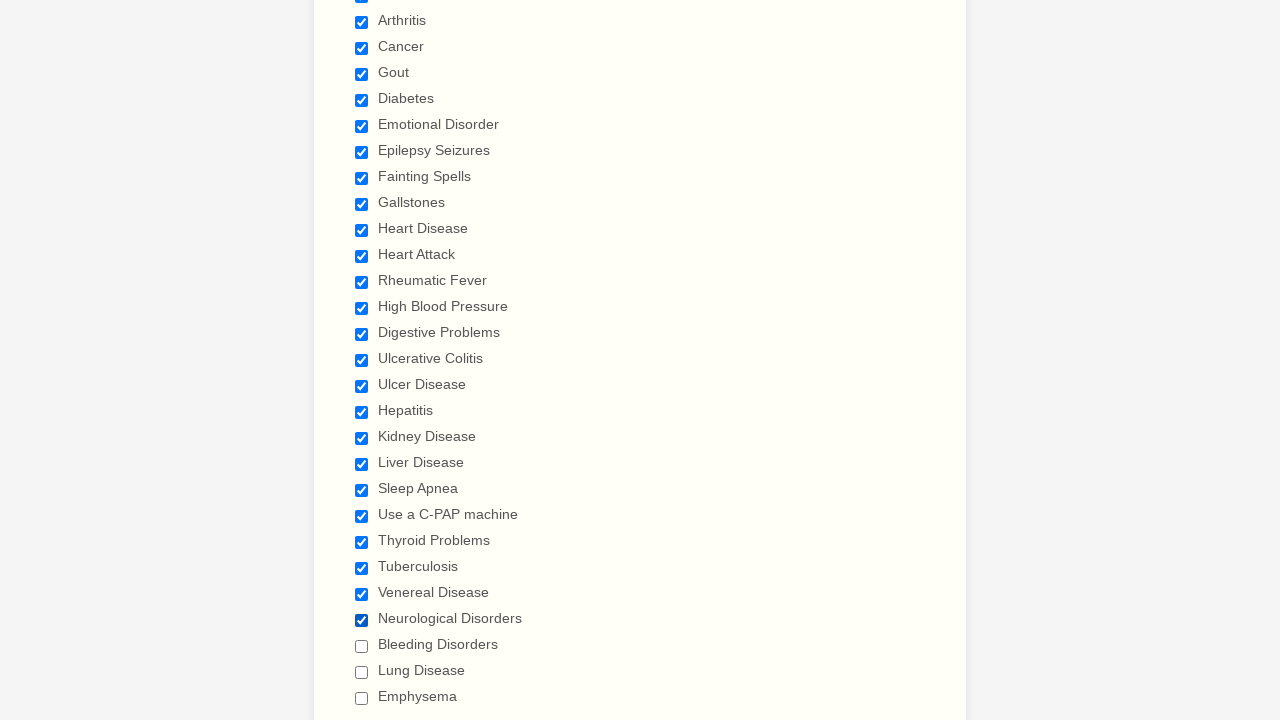

Selected checkbox 27 of 29 at (362, 646) on xpath=//label[text()=' Have you ever had (Please check all that apply) ']/follow
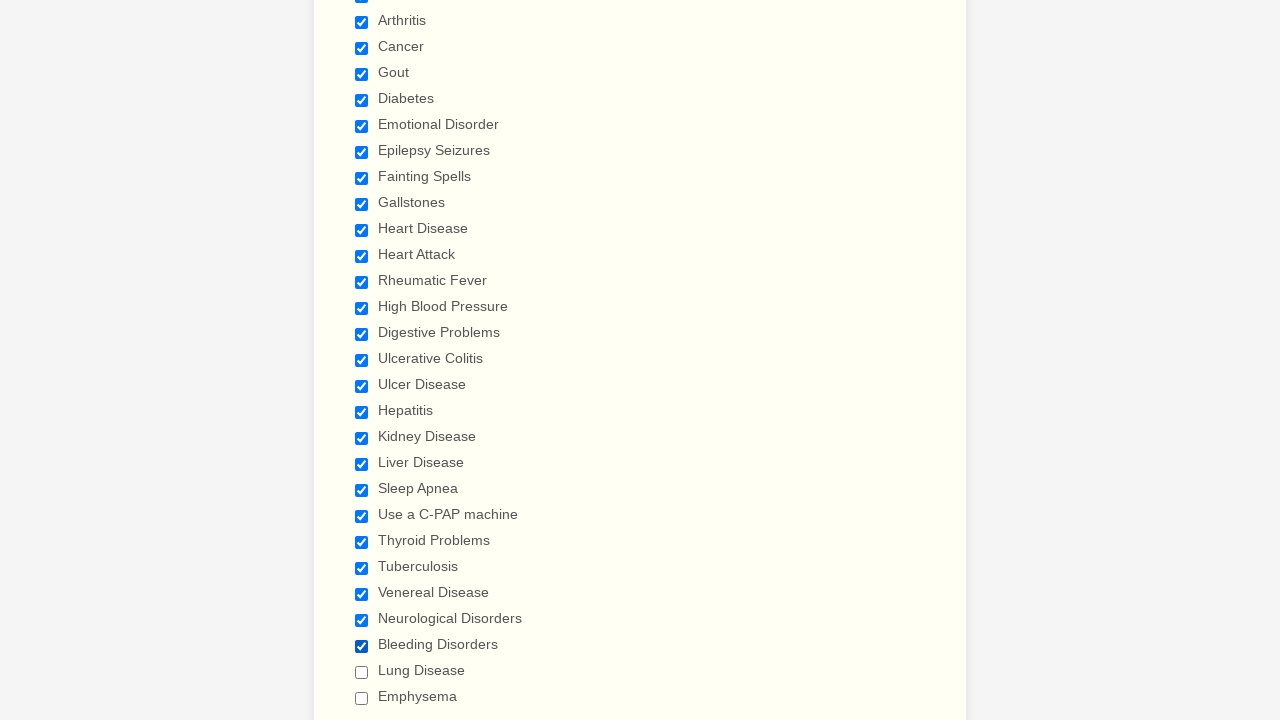

Selected checkbox 28 of 29 at (362, 672) on xpath=//label[text()=' Have you ever had (Please check all that apply) ']/follow
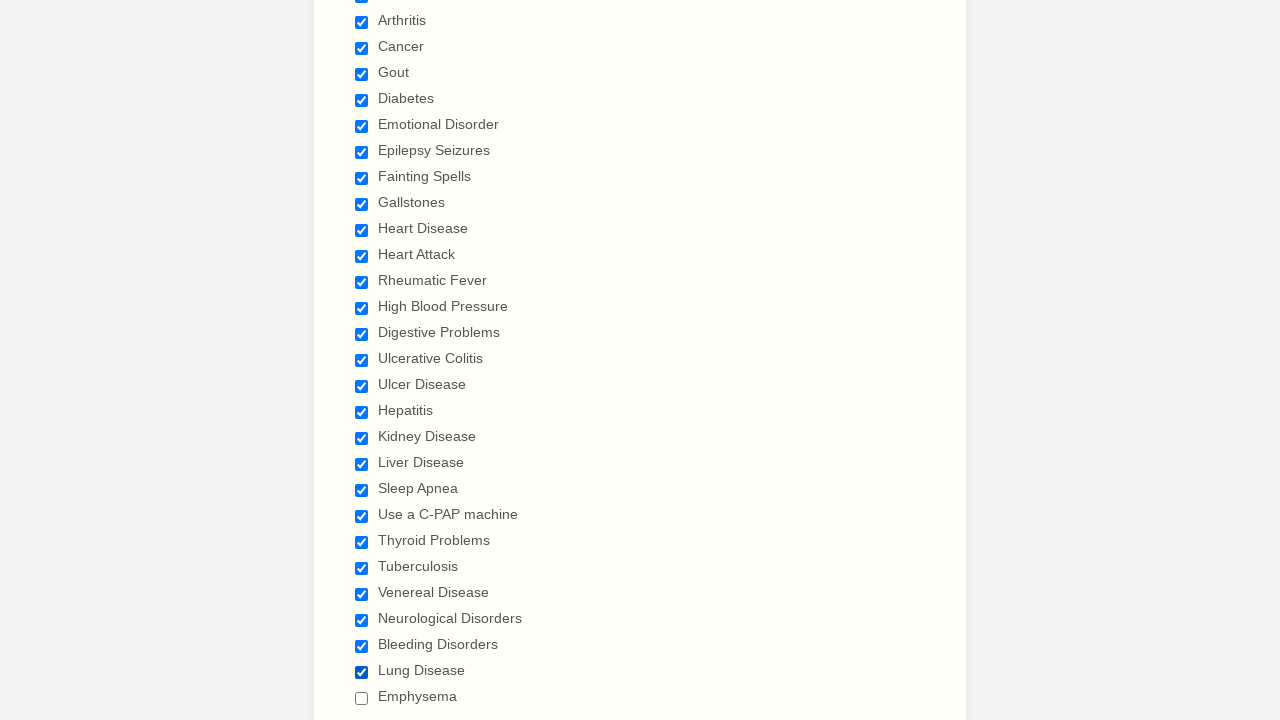

Selected checkbox 29 of 29 at (362, 698) on xpath=//label[text()=' Have you ever had (Please check all that apply) ']/follow
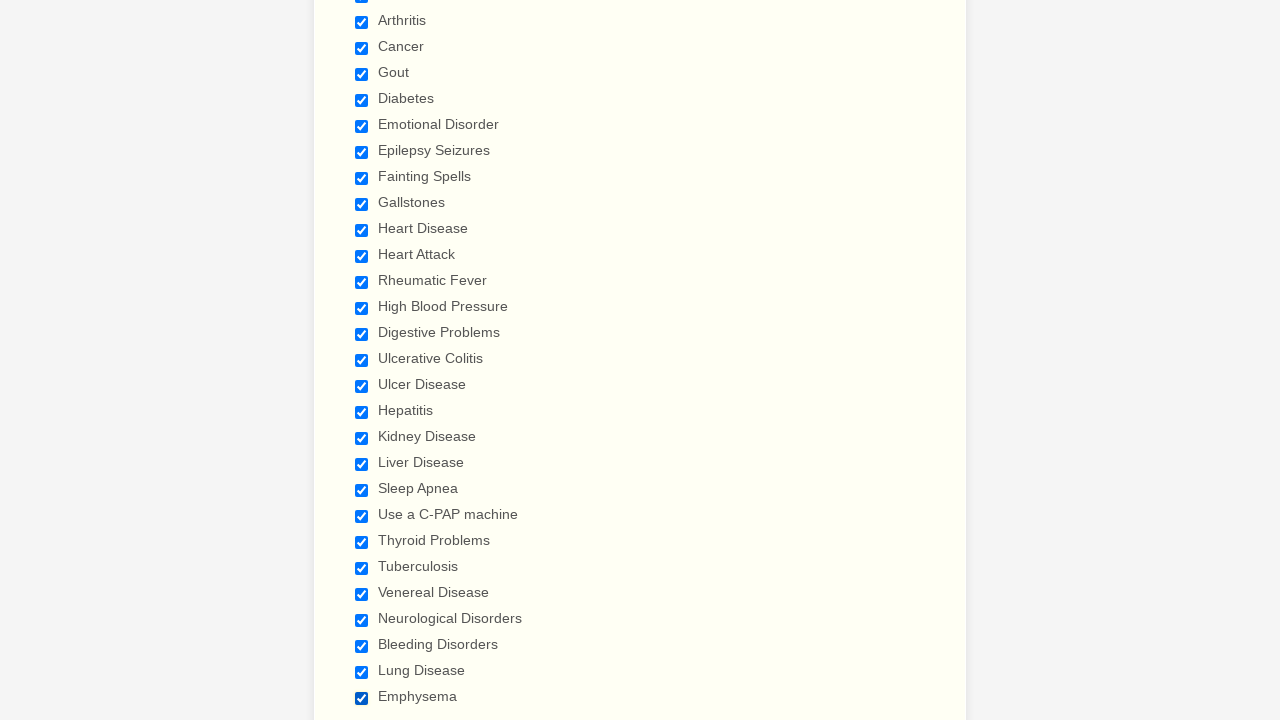

Verified checkbox 1 of 29 is selected
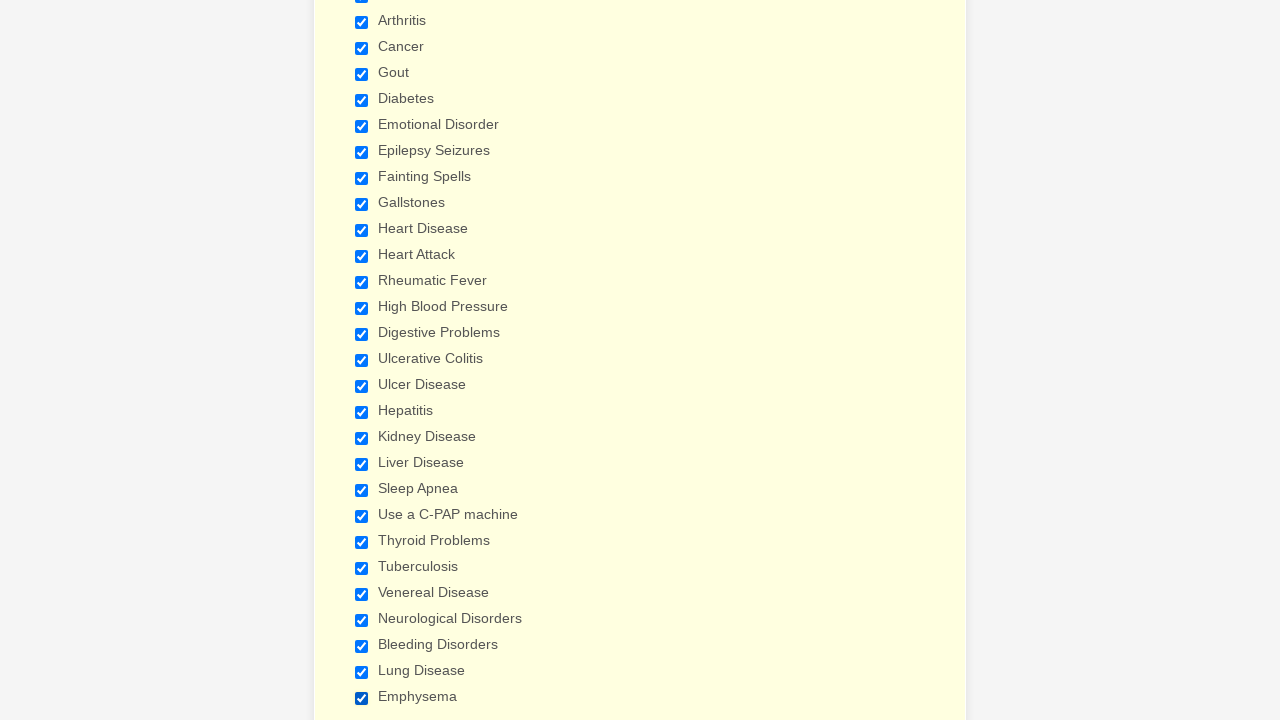

Verified checkbox 2 of 29 is selected
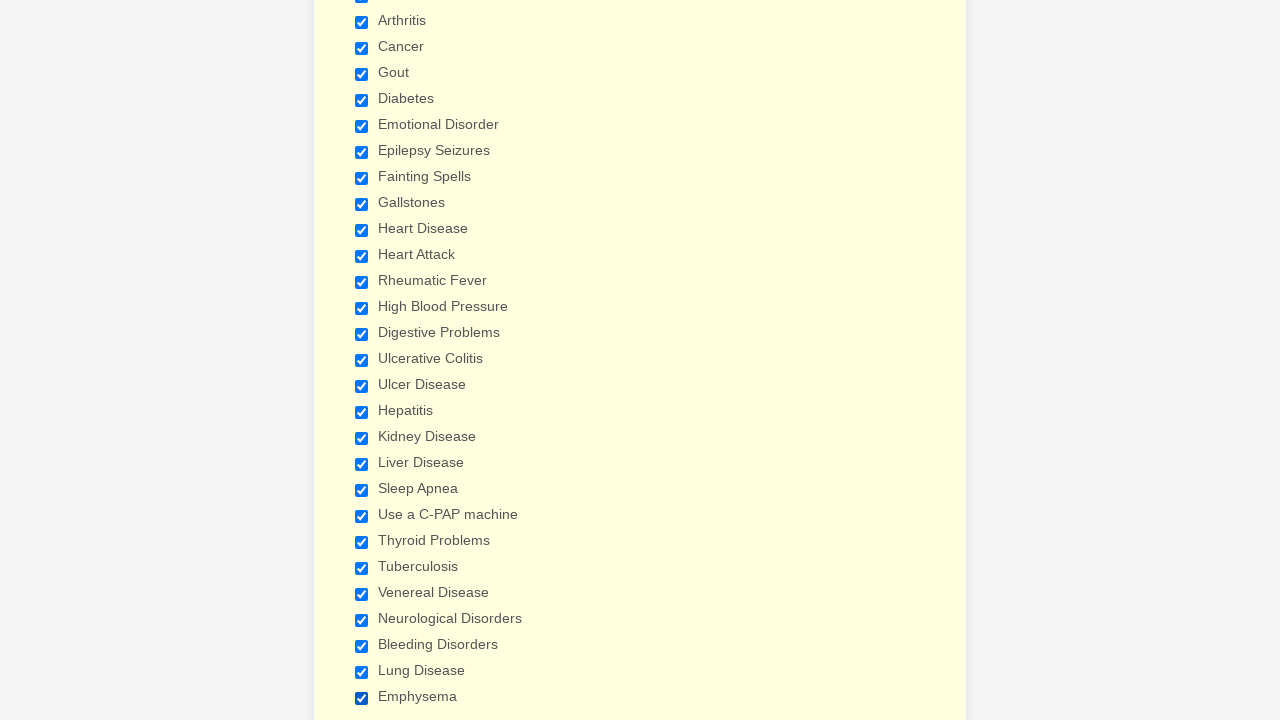

Verified checkbox 3 of 29 is selected
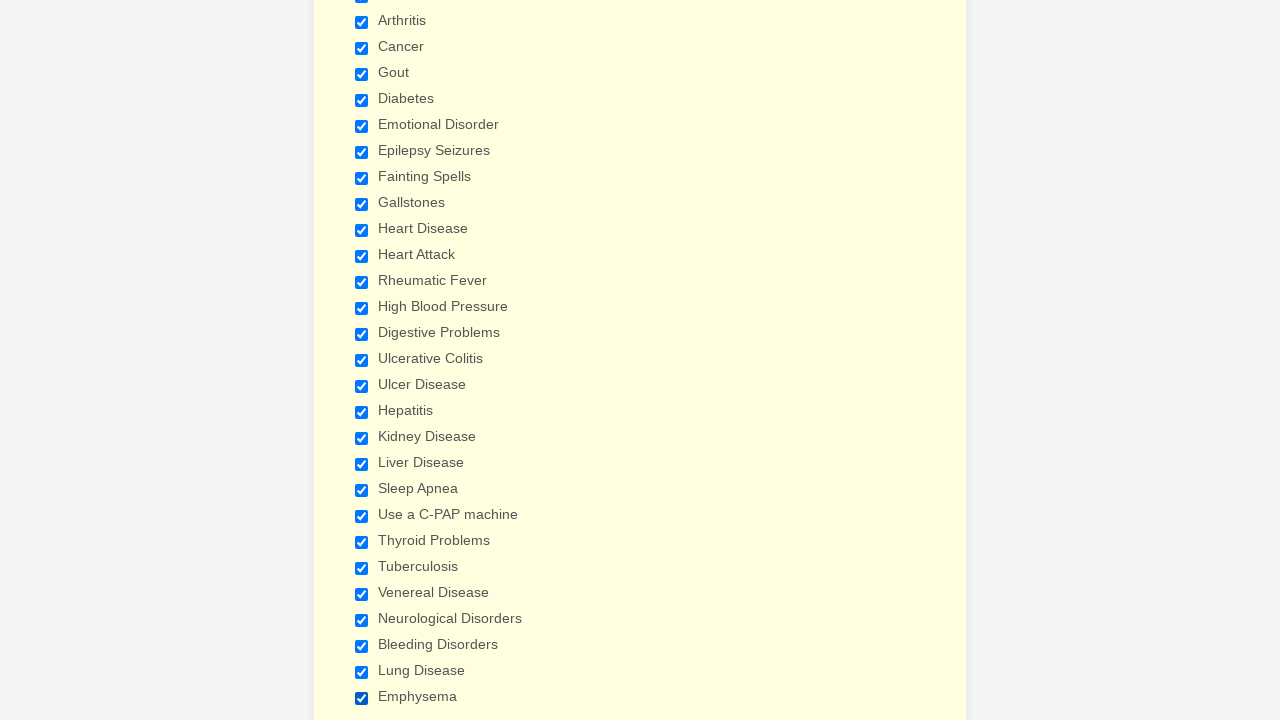

Verified checkbox 4 of 29 is selected
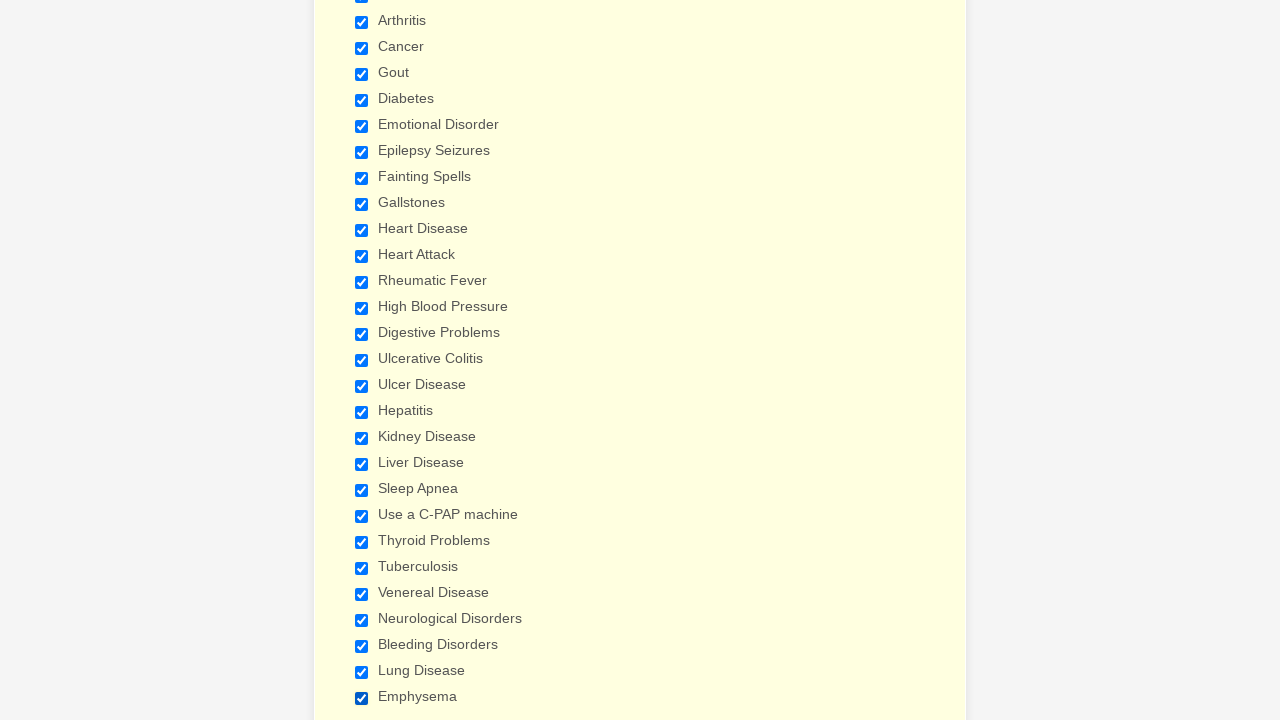

Verified checkbox 5 of 29 is selected
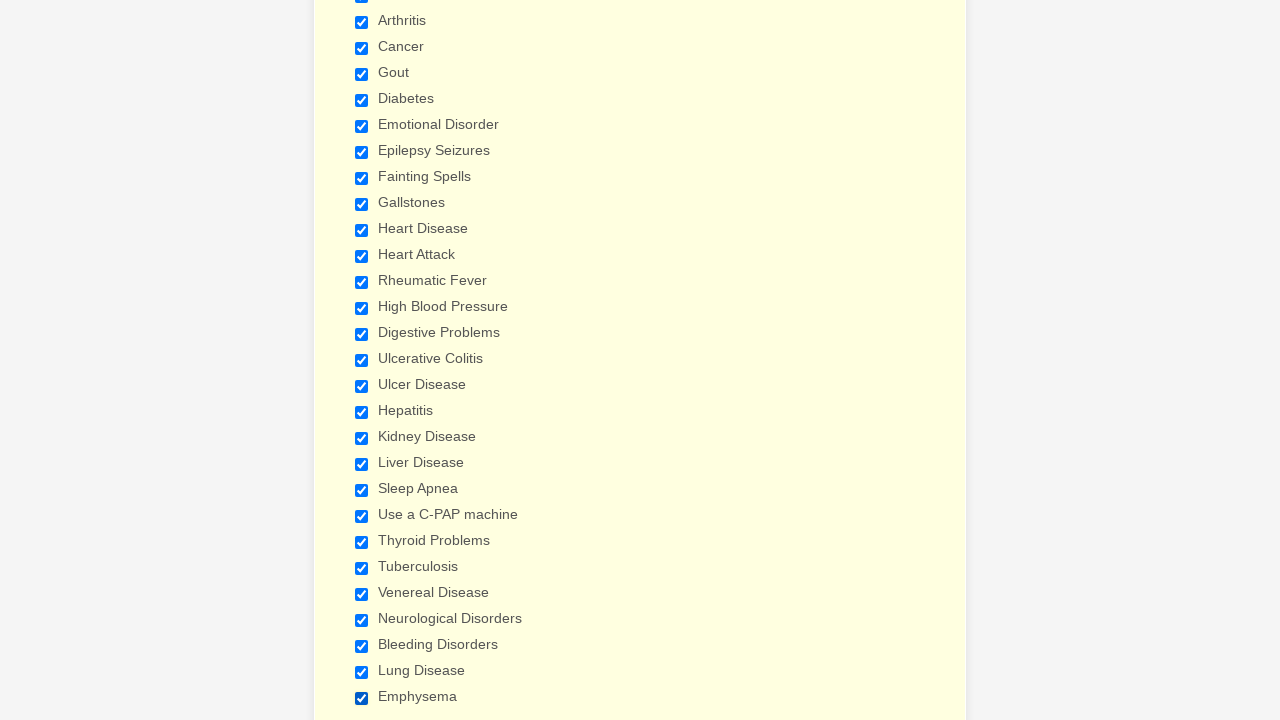

Verified checkbox 6 of 29 is selected
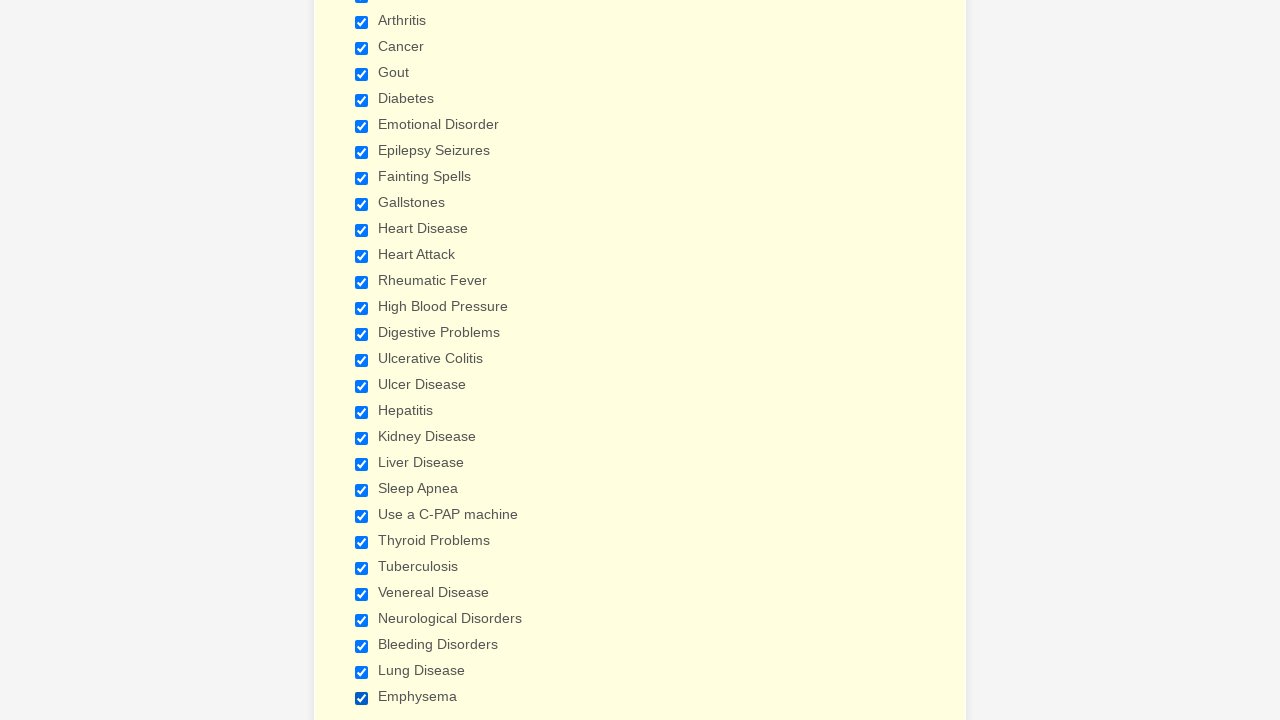

Verified checkbox 7 of 29 is selected
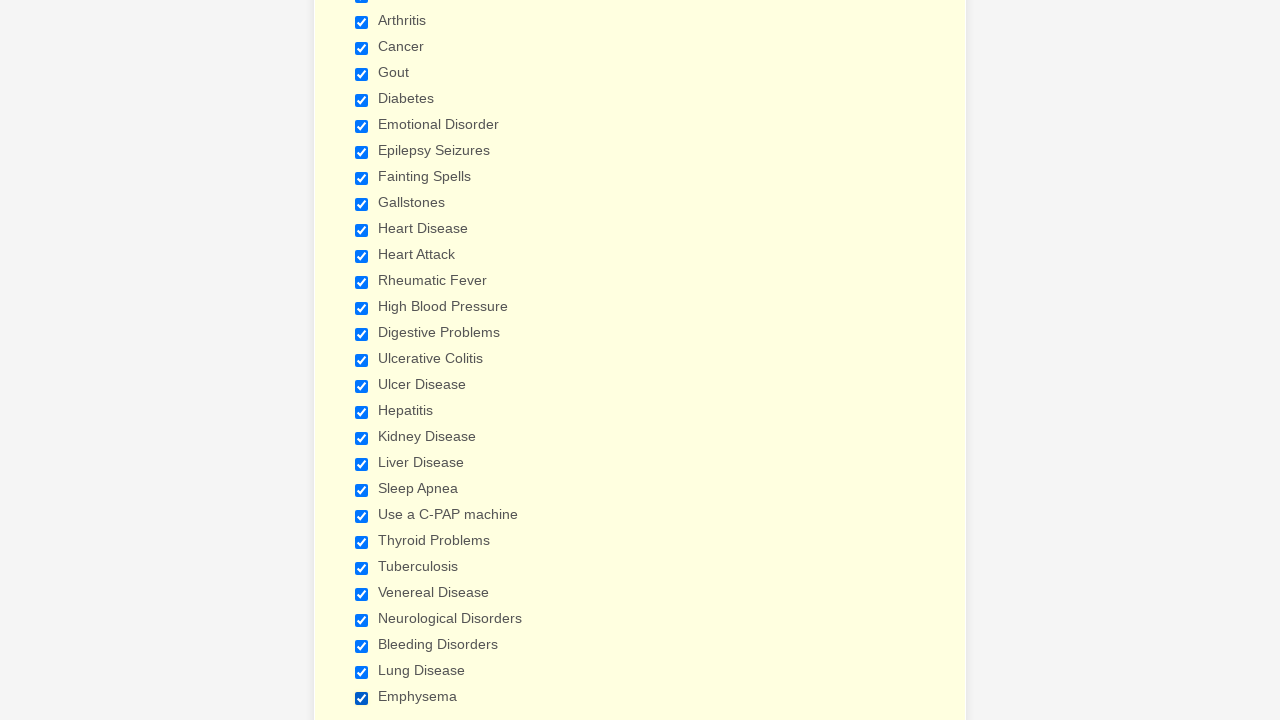

Verified checkbox 8 of 29 is selected
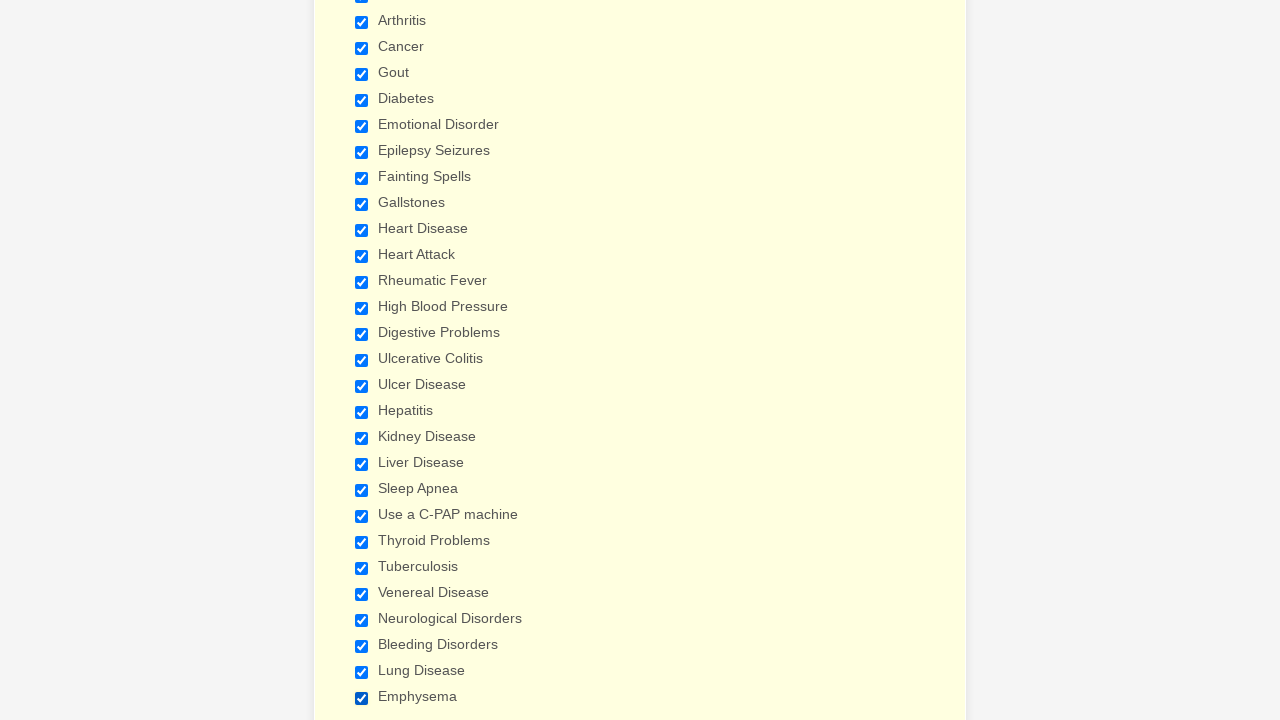

Verified checkbox 9 of 29 is selected
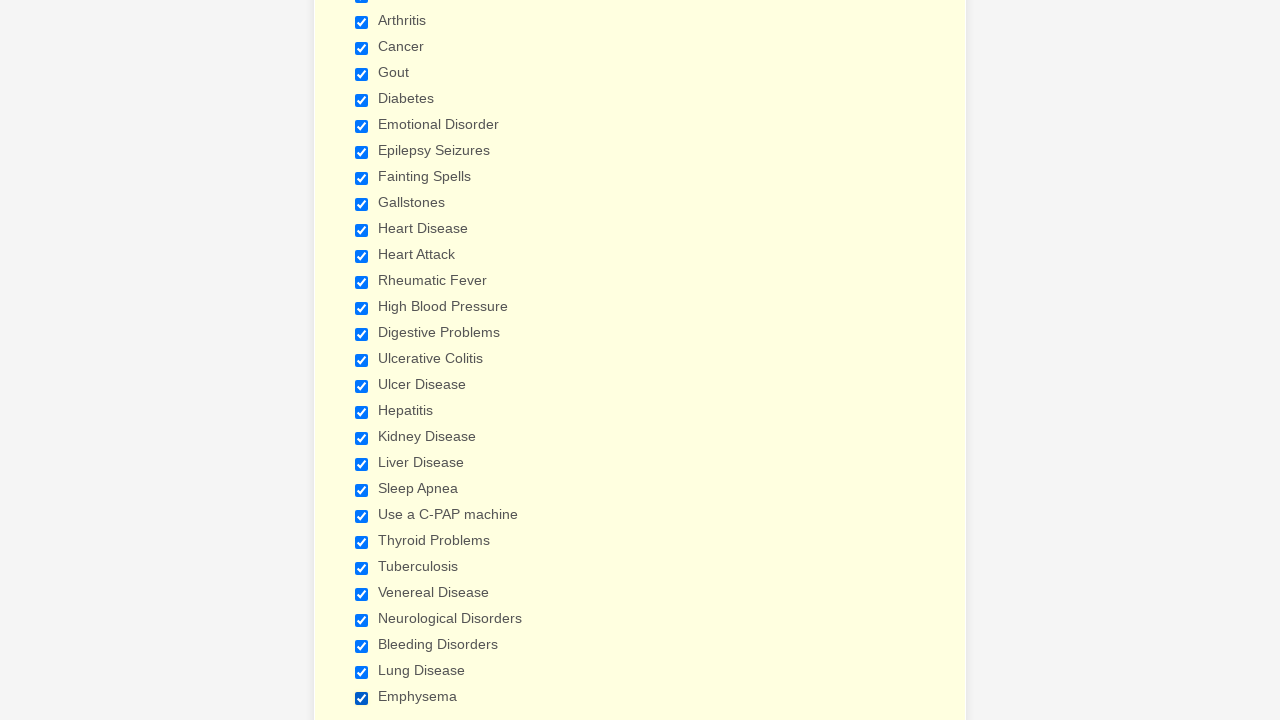

Verified checkbox 10 of 29 is selected
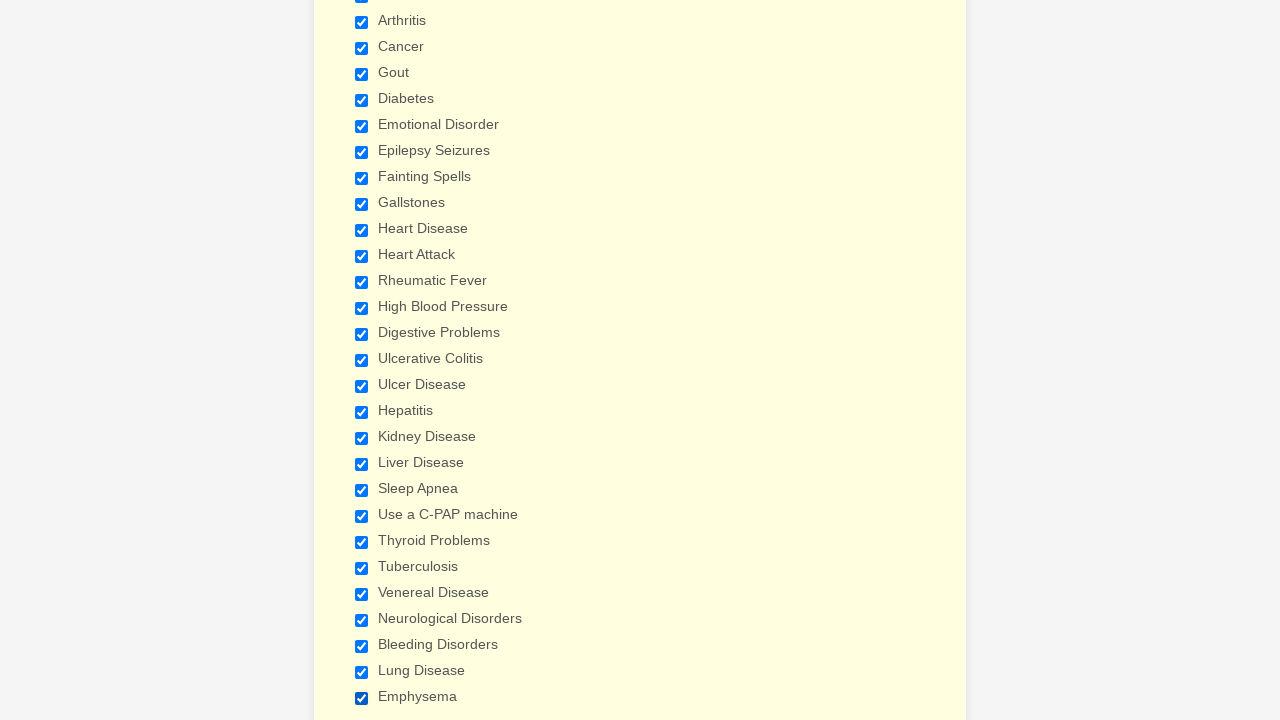

Verified checkbox 11 of 29 is selected
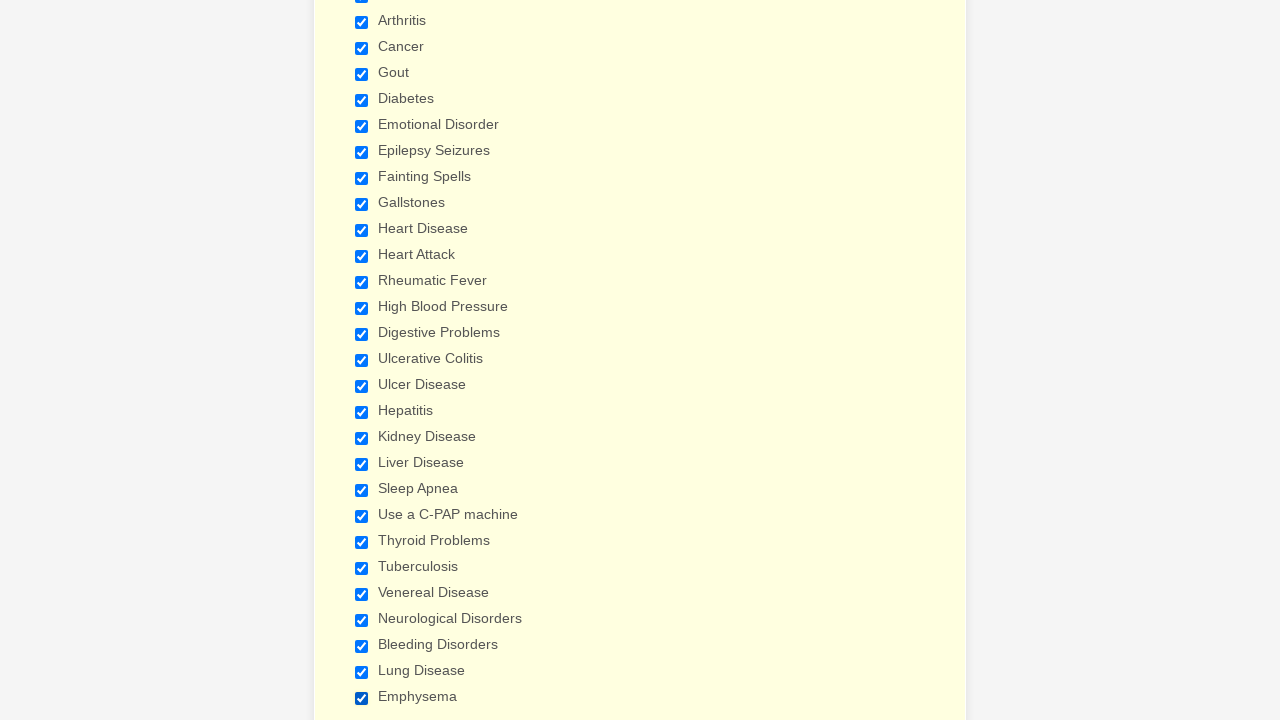

Verified checkbox 12 of 29 is selected
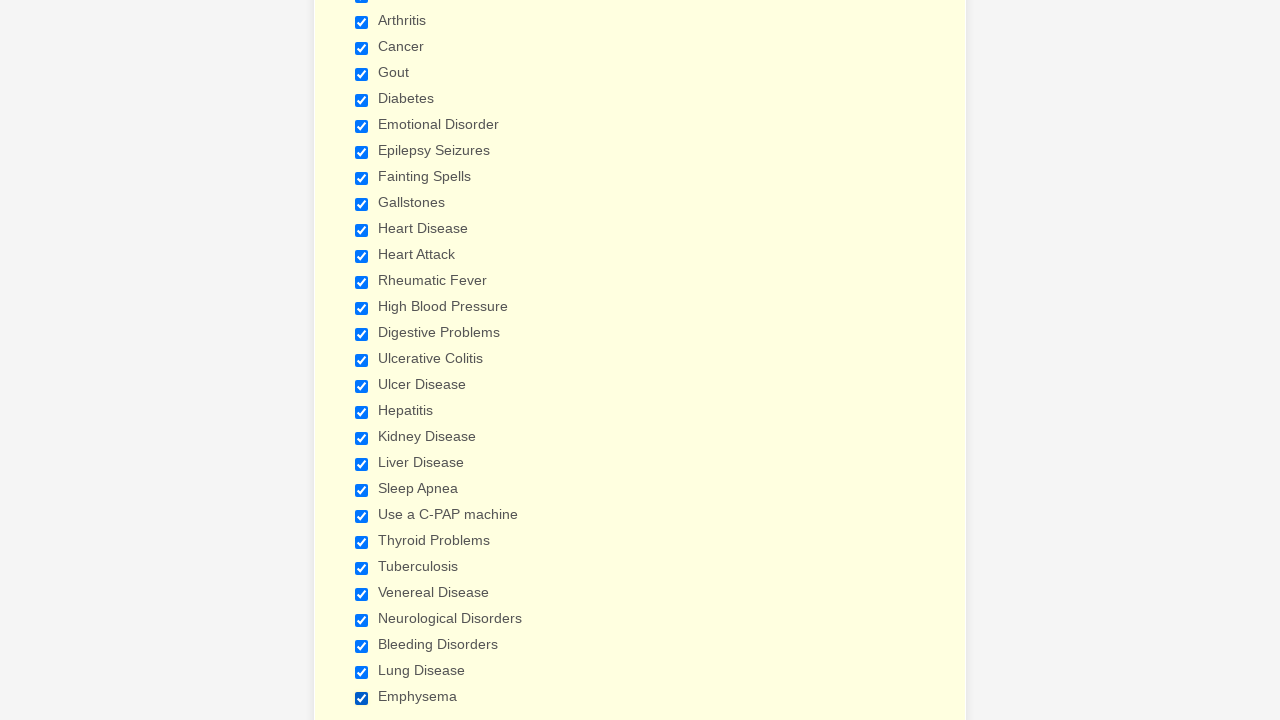

Verified checkbox 13 of 29 is selected
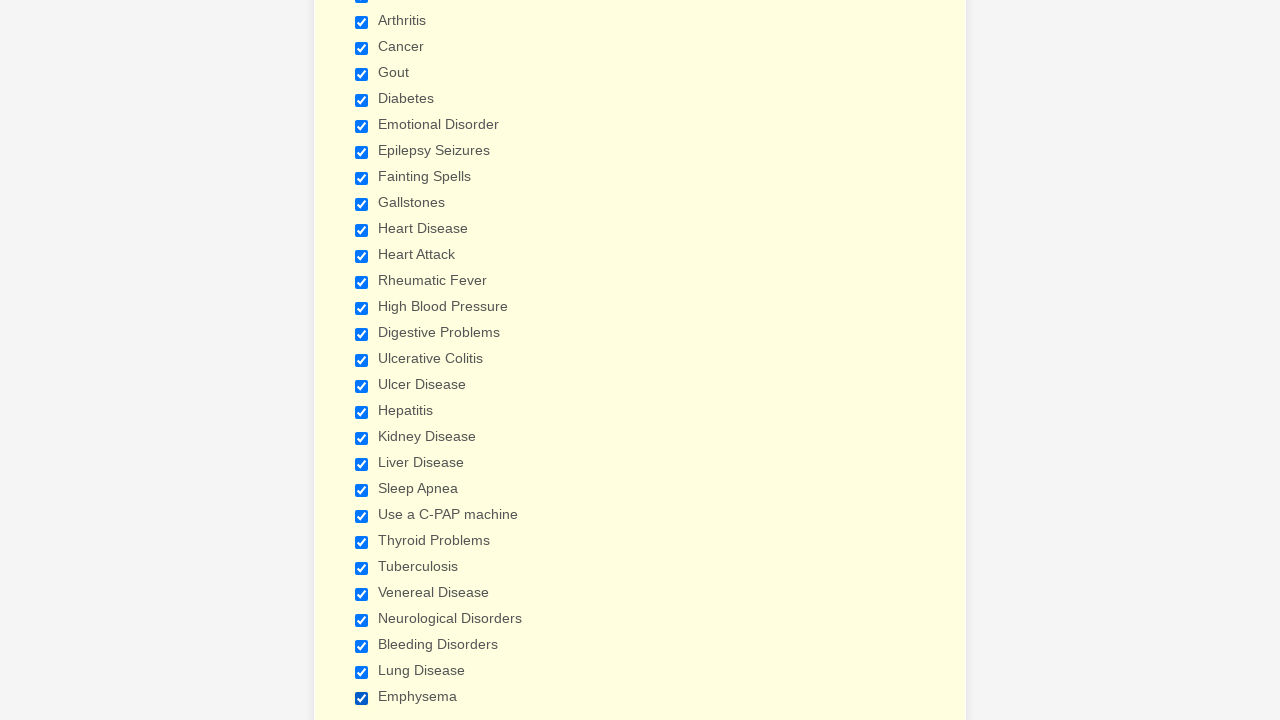

Verified checkbox 14 of 29 is selected
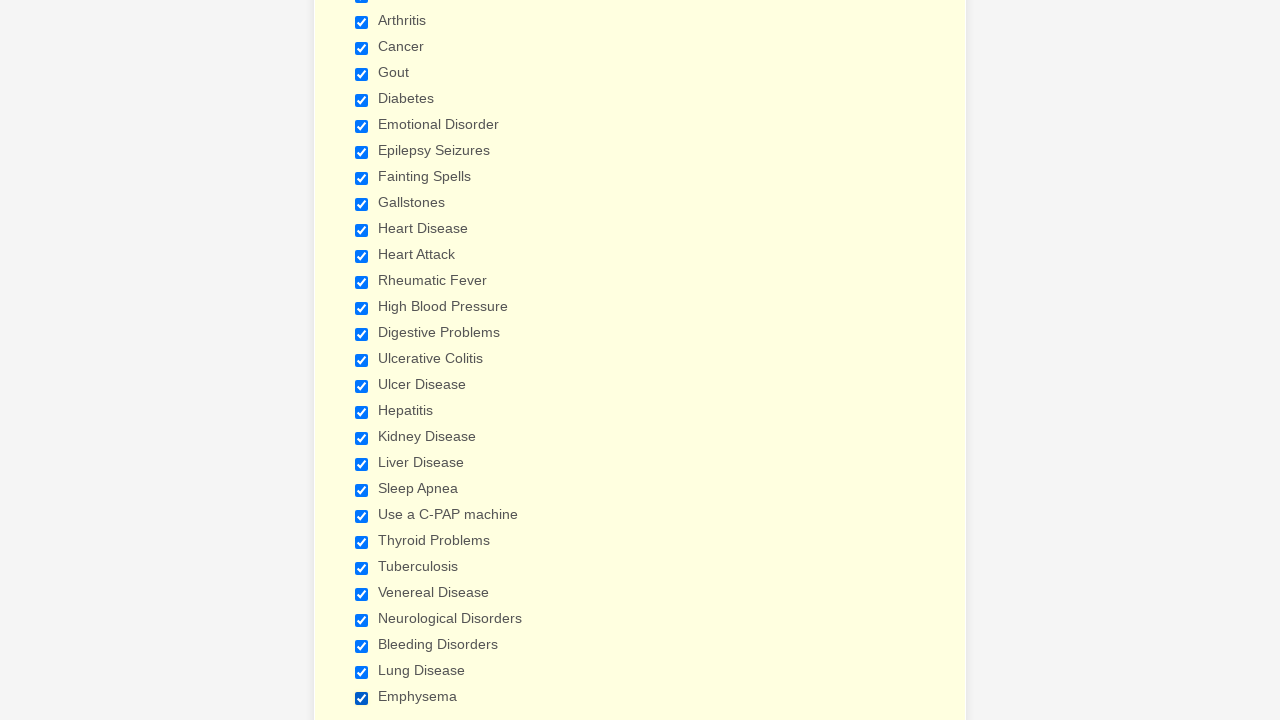

Verified checkbox 15 of 29 is selected
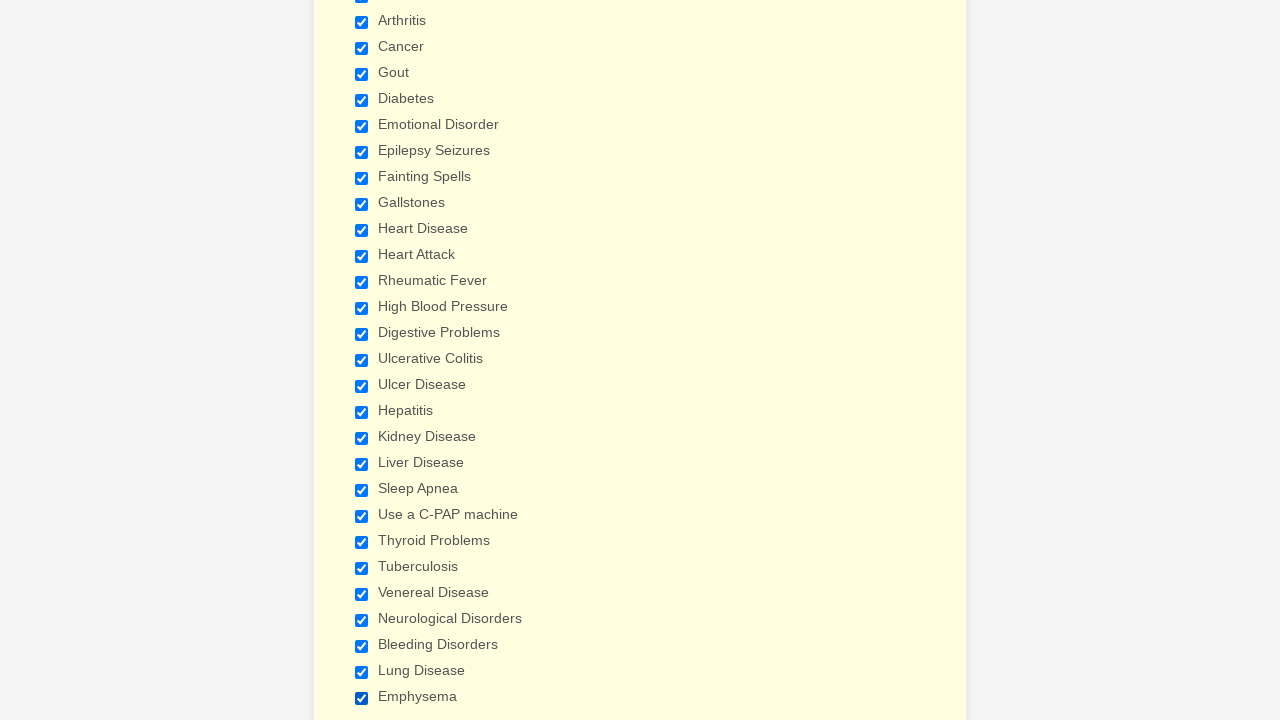

Verified checkbox 16 of 29 is selected
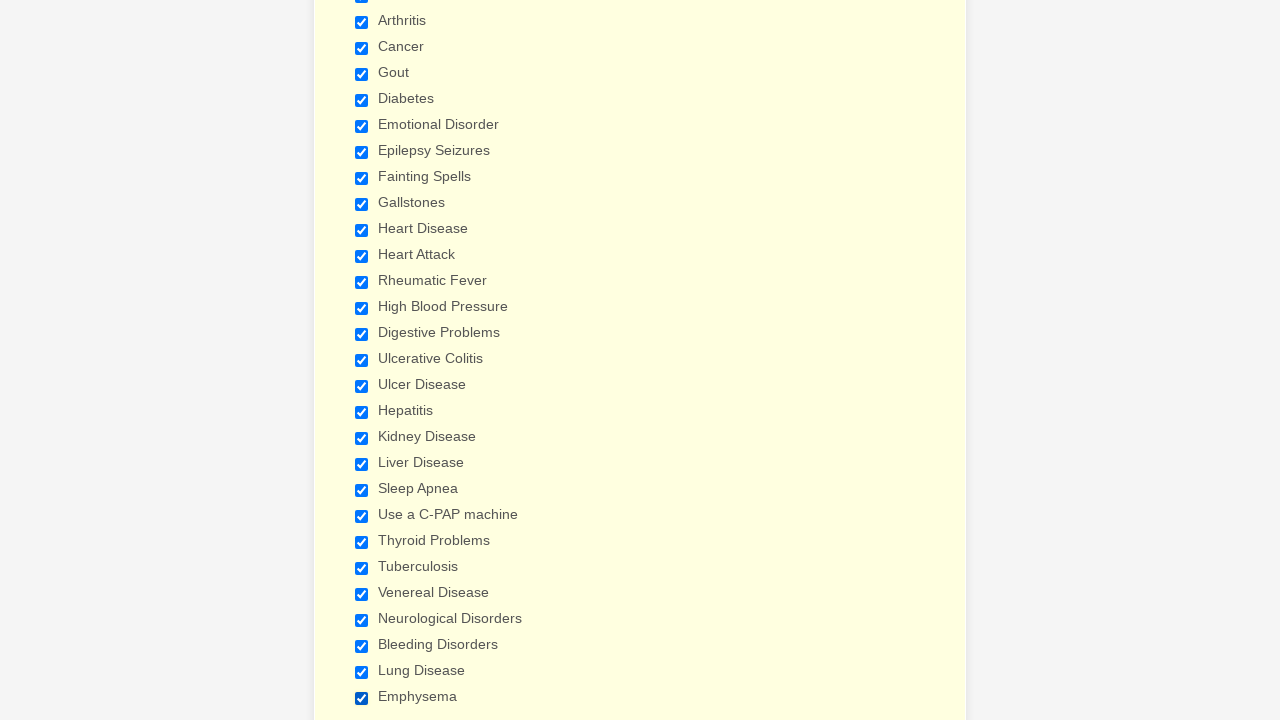

Verified checkbox 17 of 29 is selected
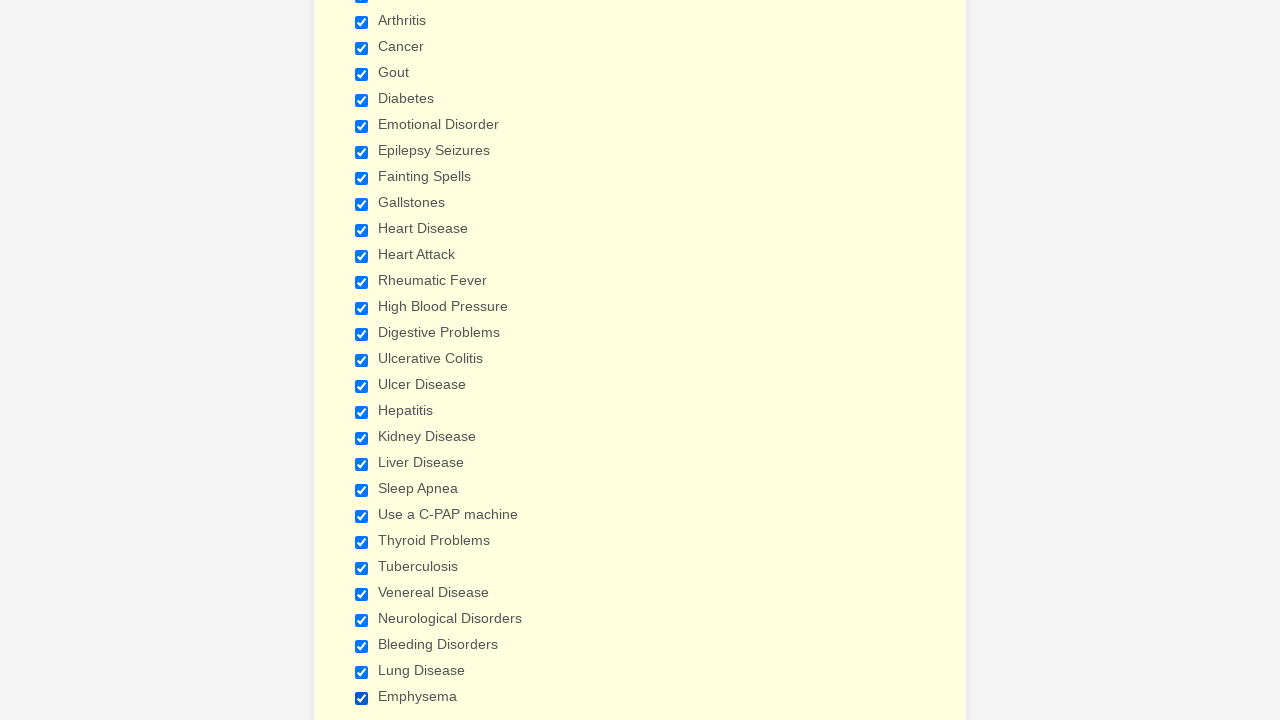

Verified checkbox 18 of 29 is selected
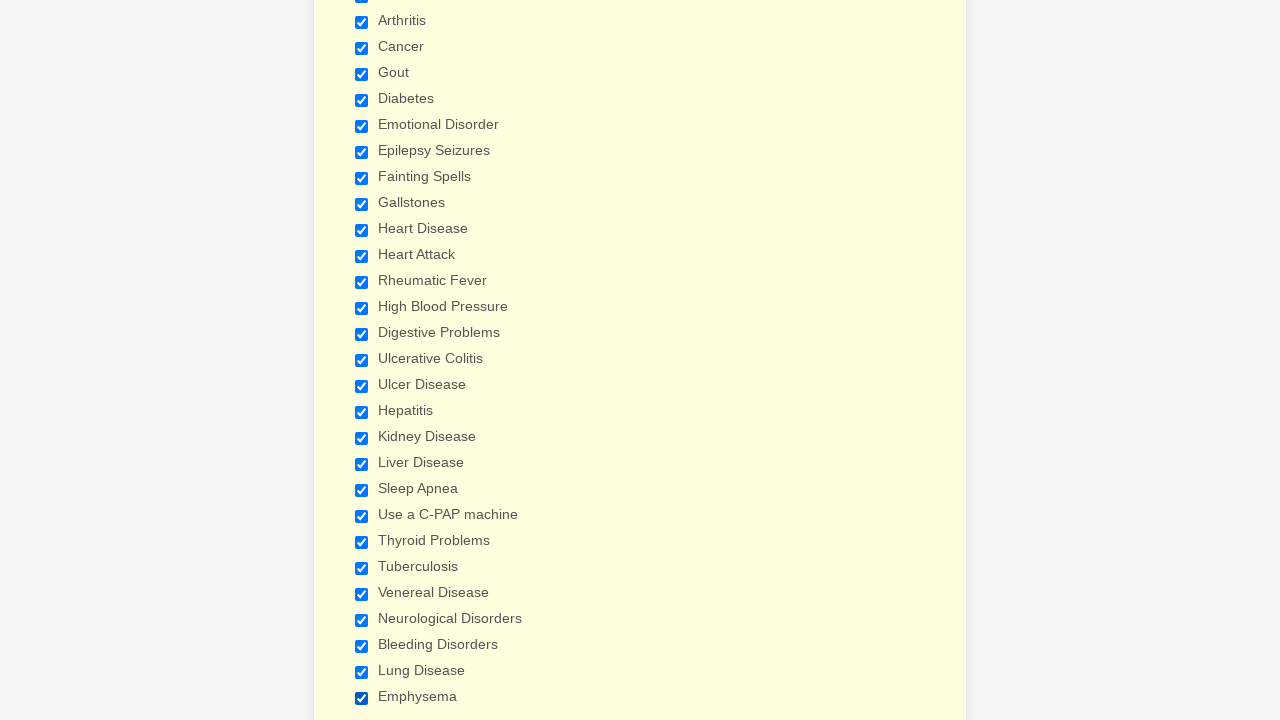

Verified checkbox 19 of 29 is selected
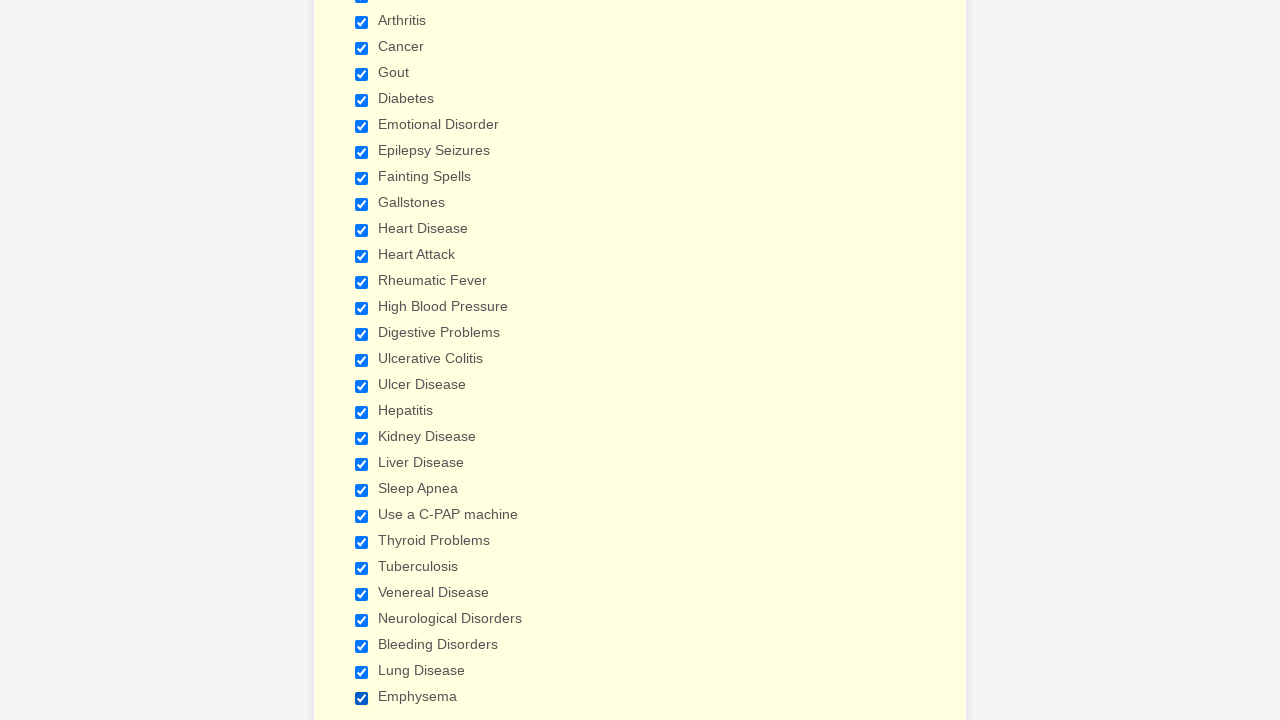

Verified checkbox 20 of 29 is selected
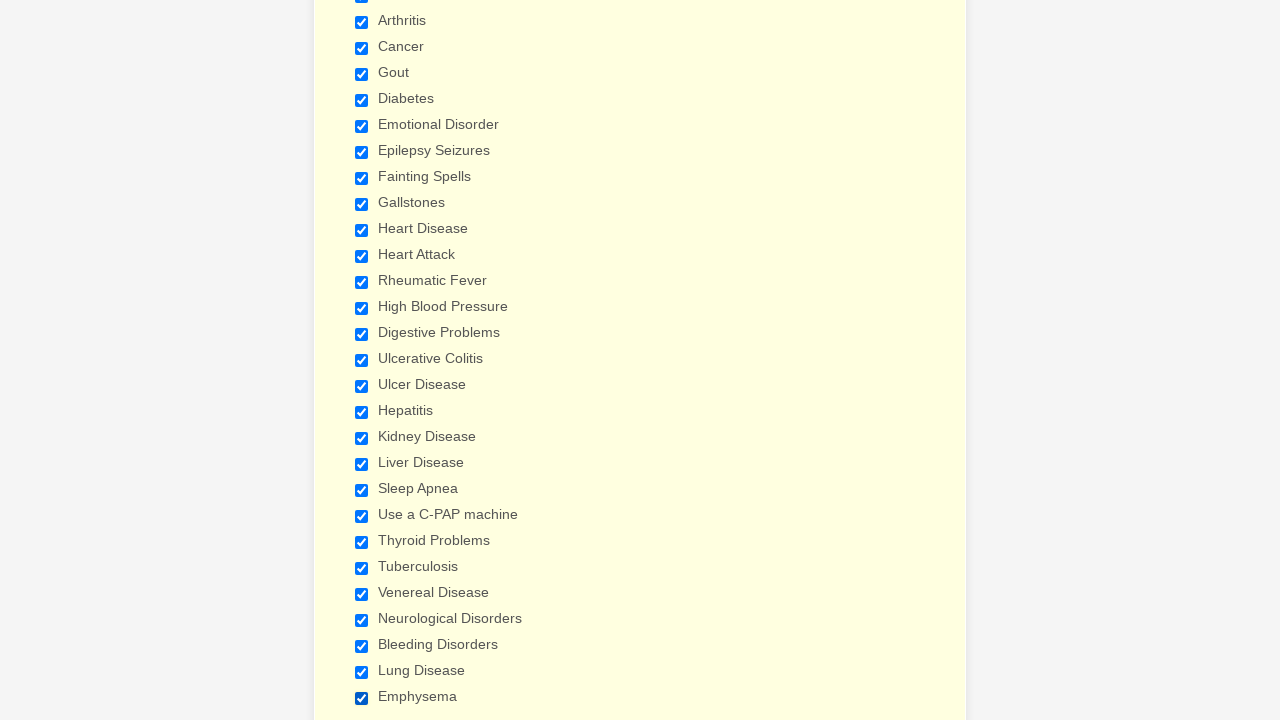

Verified checkbox 21 of 29 is selected
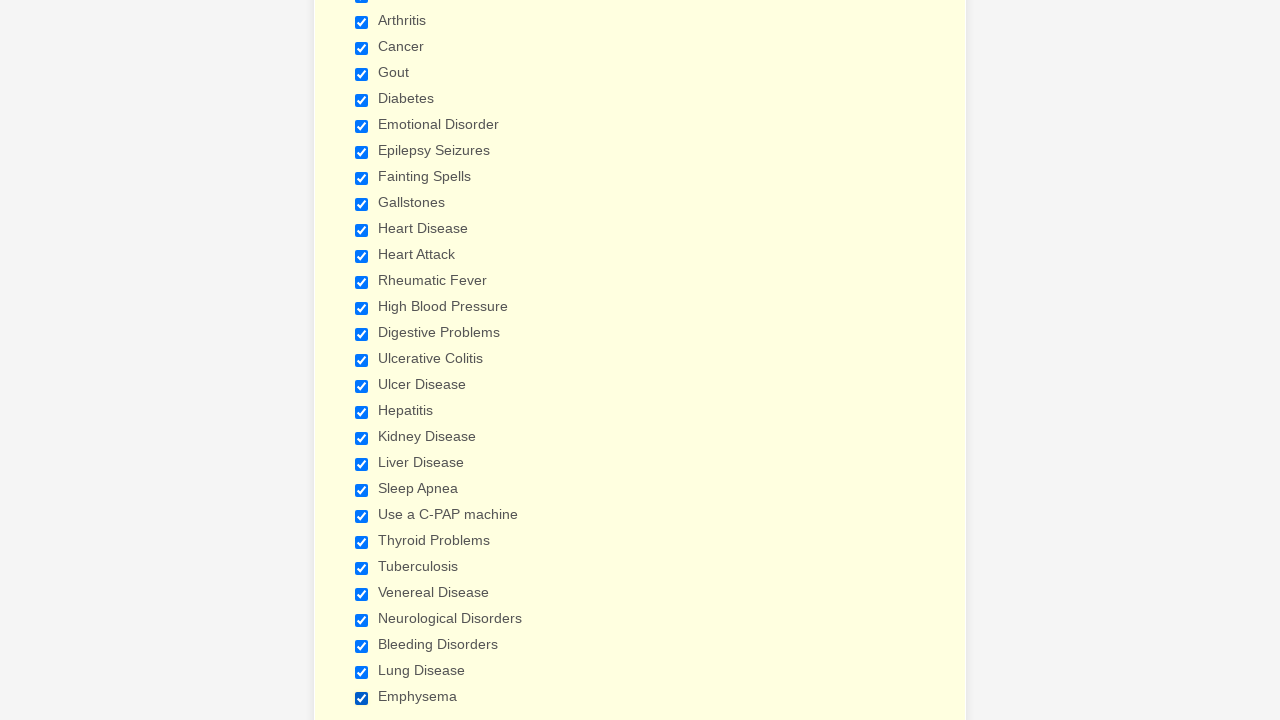

Verified checkbox 22 of 29 is selected
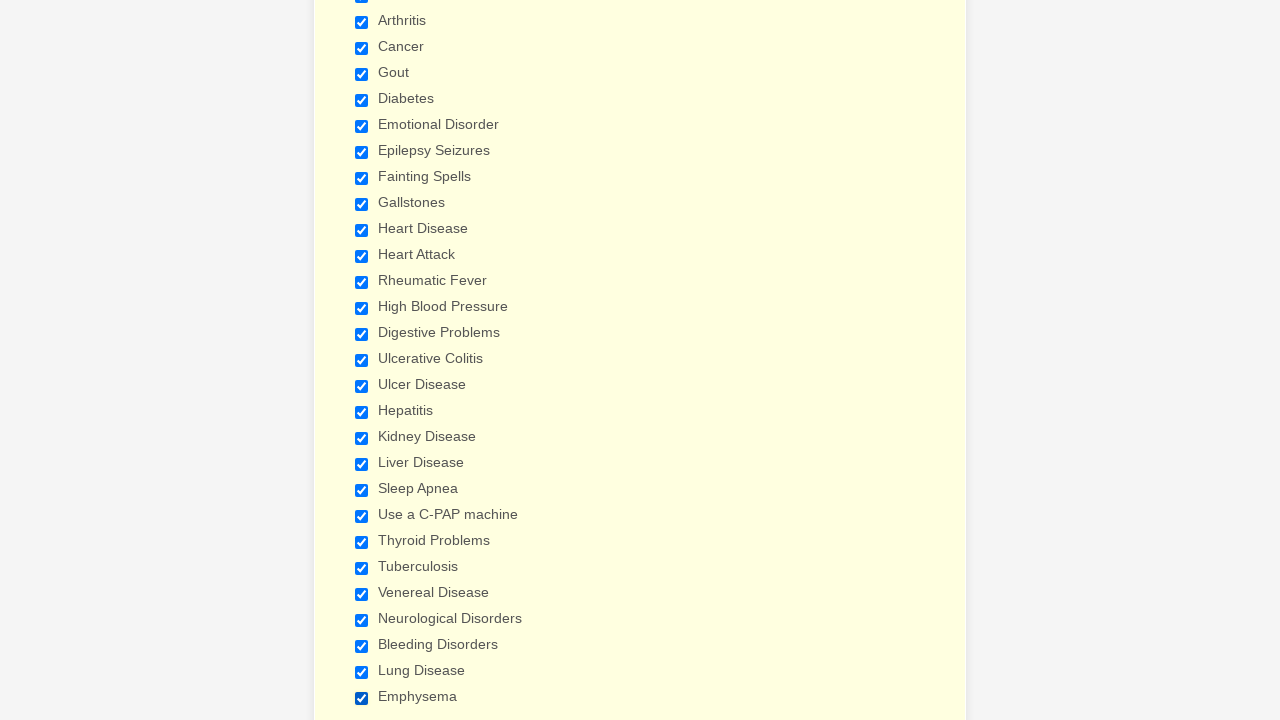

Verified checkbox 23 of 29 is selected
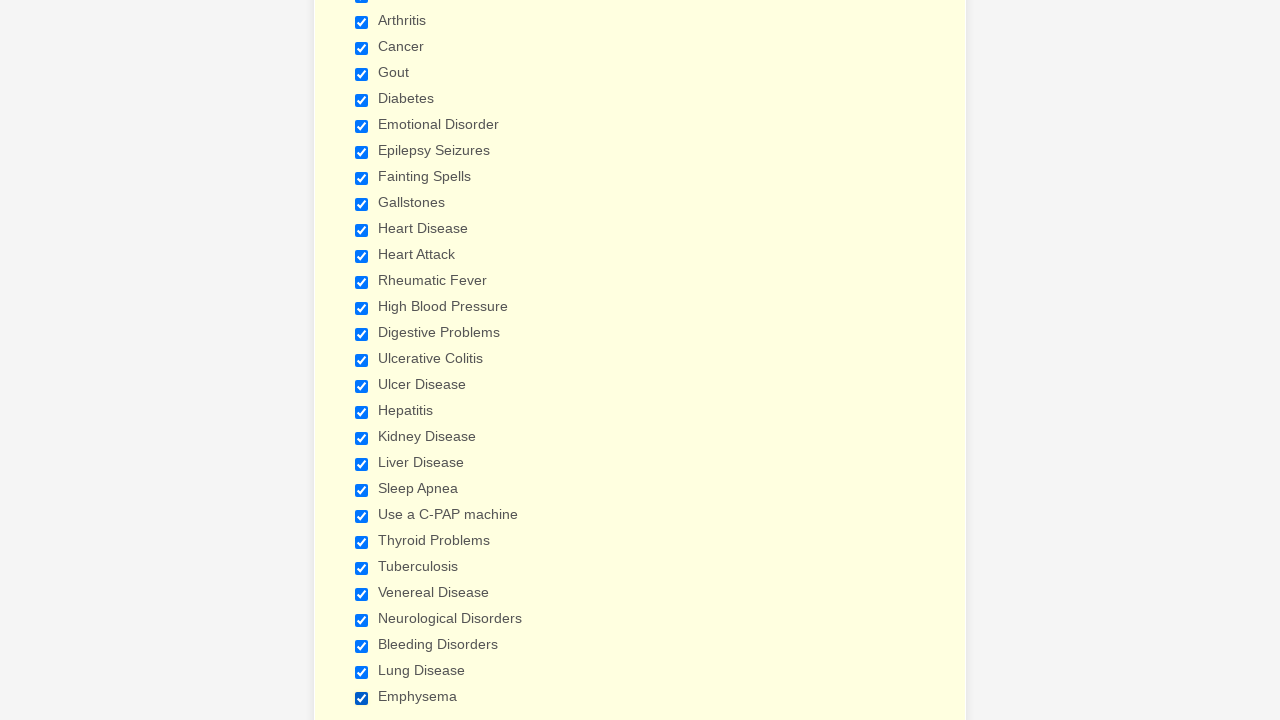

Verified checkbox 24 of 29 is selected
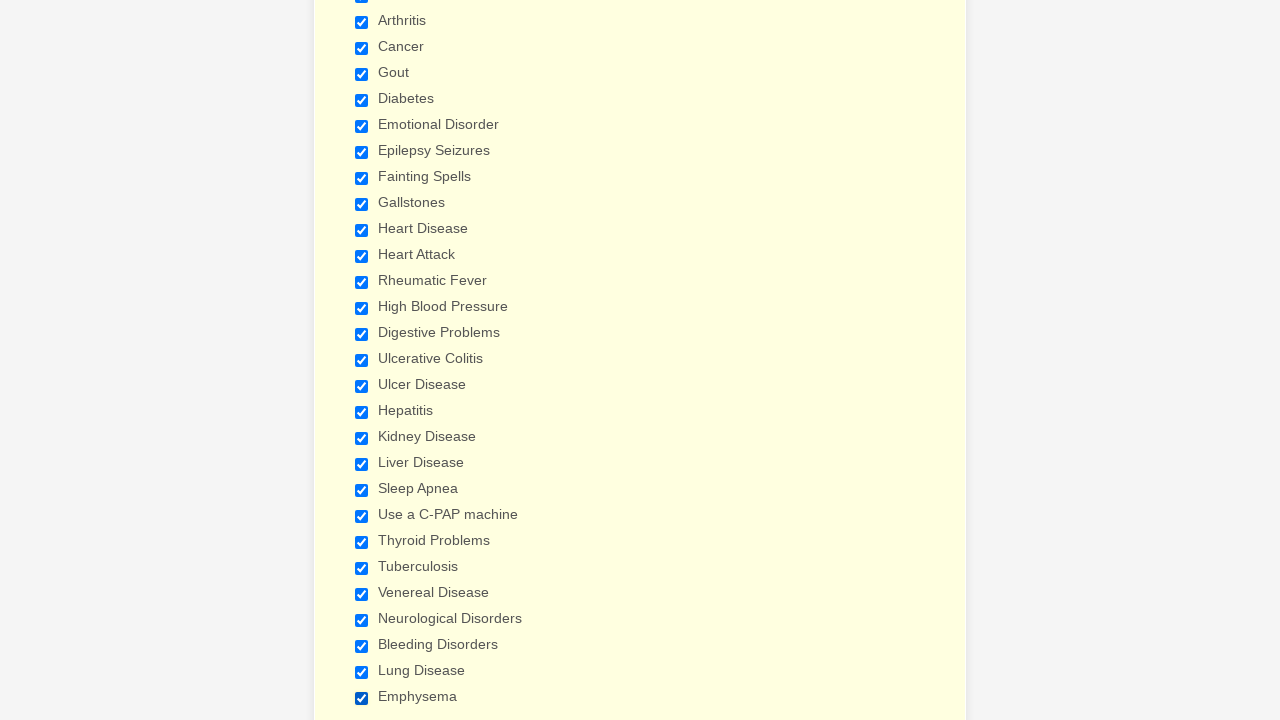

Verified checkbox 25 of 29 is selected
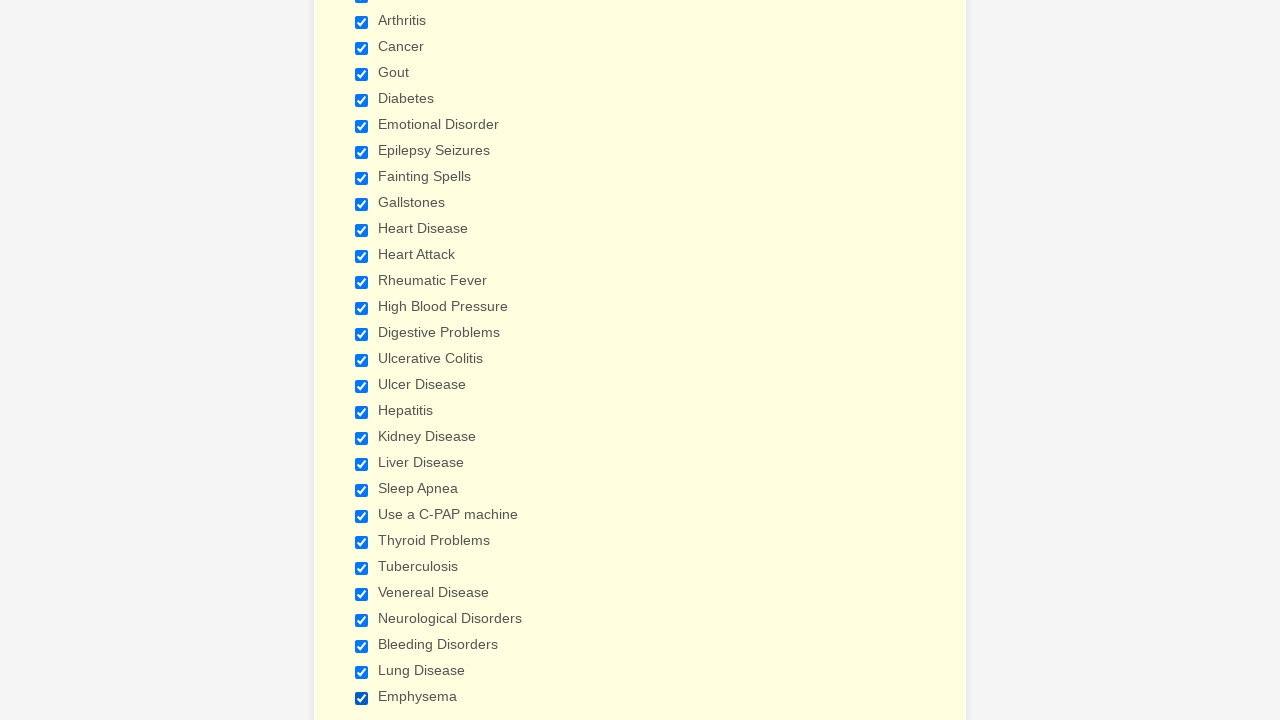

Verified checkbox 26 of 29 is selected
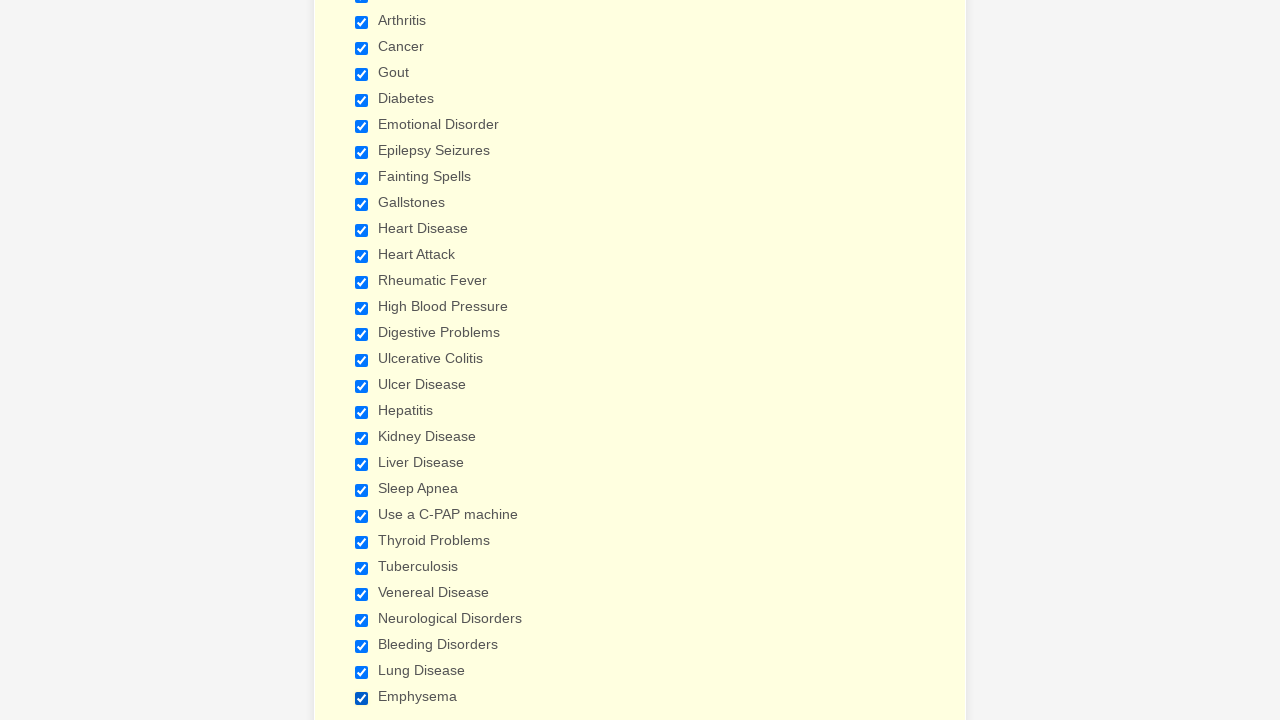

Verified checkbox 27 of 29 is selected
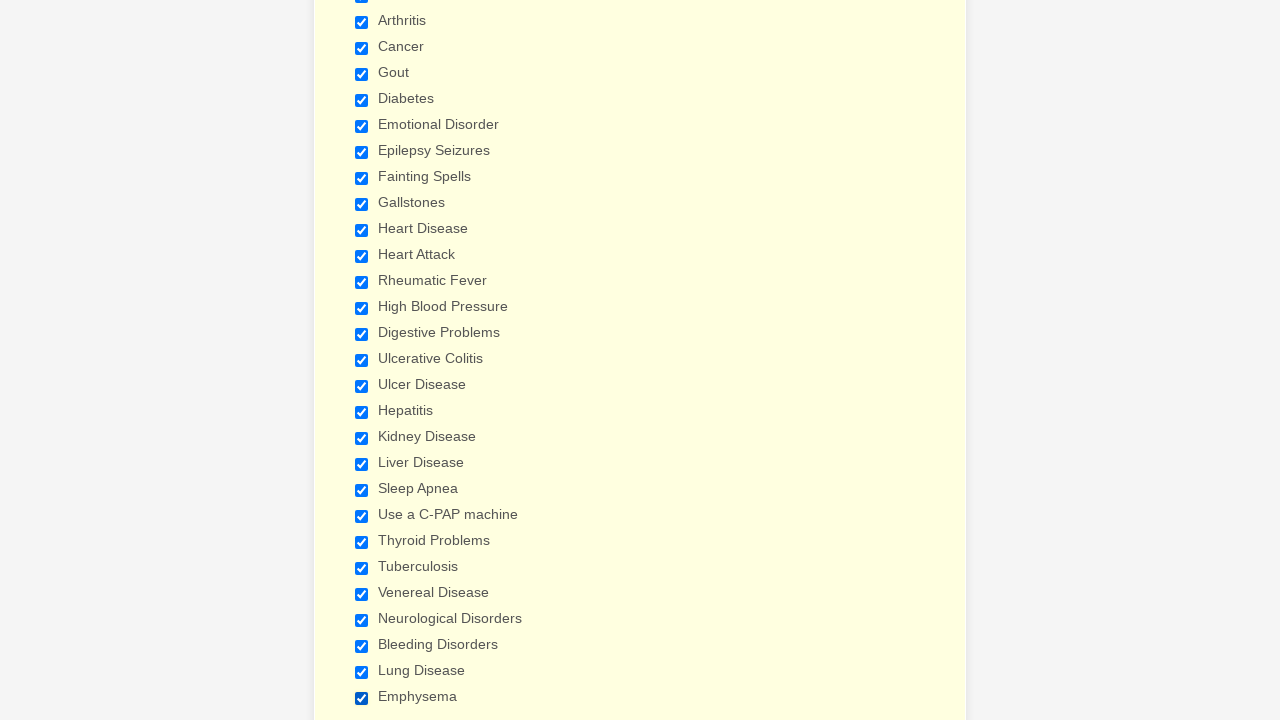

Verified checkbox 28 of 29 is selected
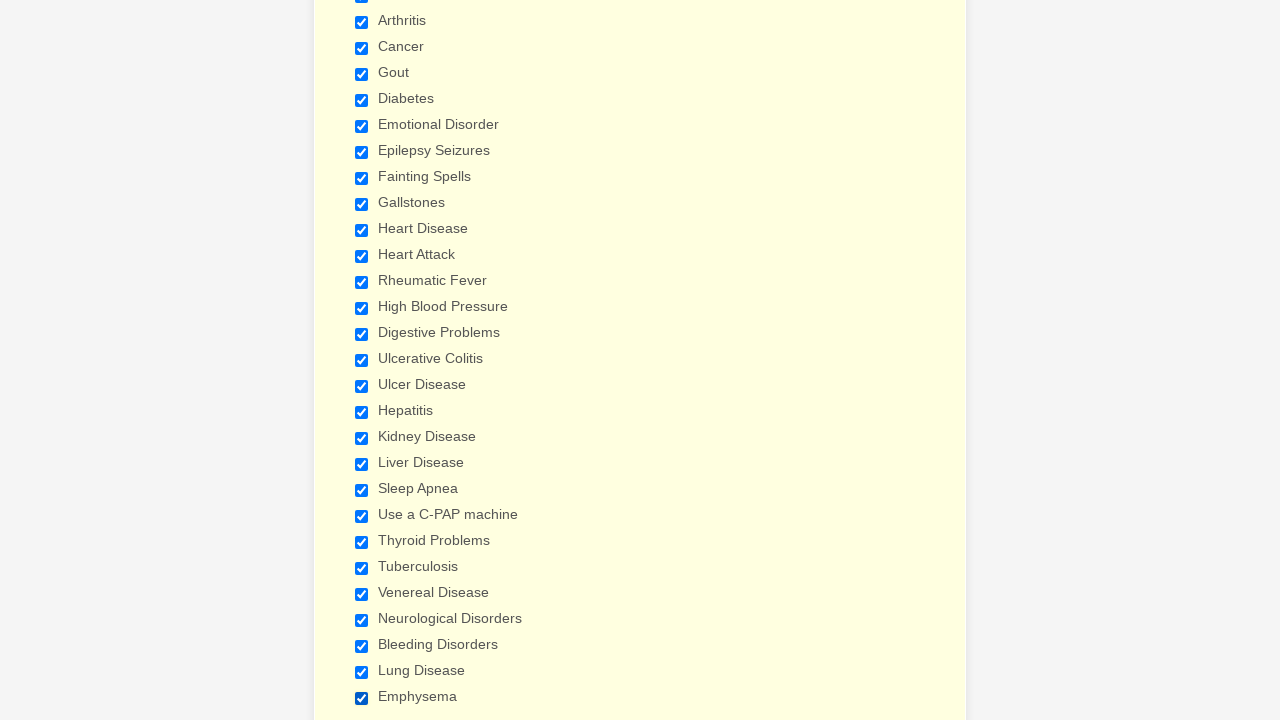

Verified checkbox 29 of 29 is selected
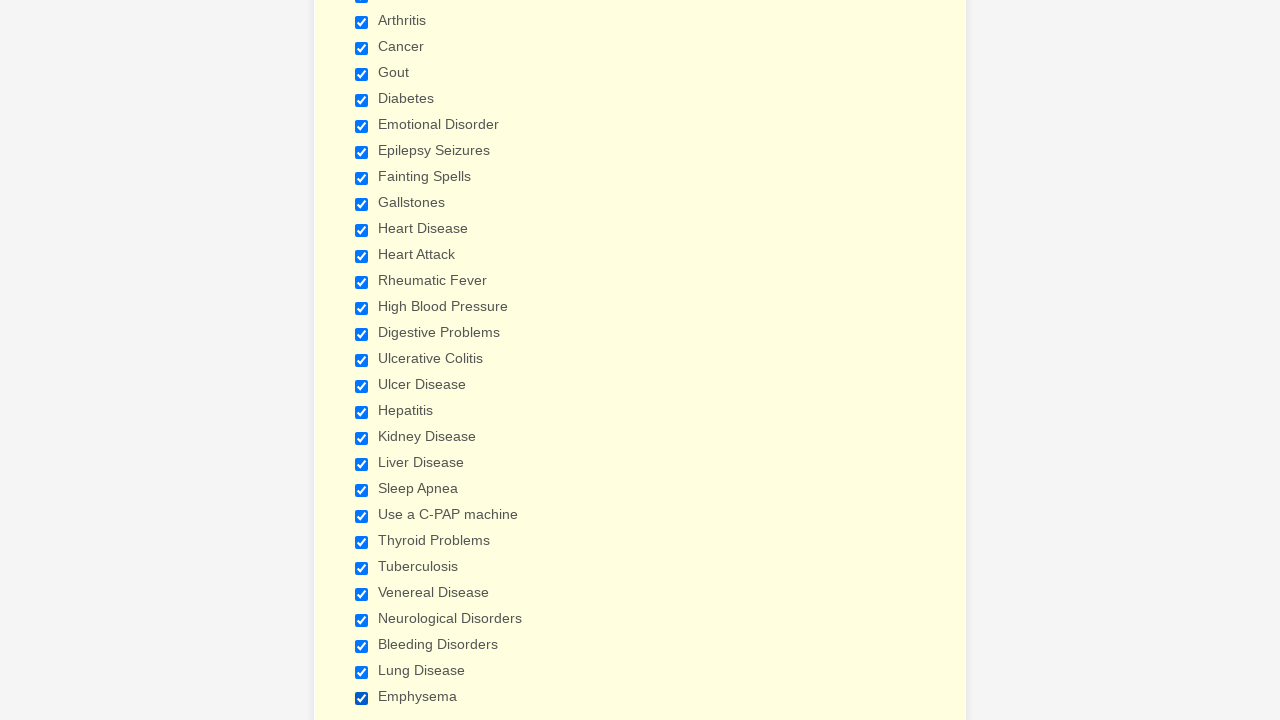

Cleared browser cookies
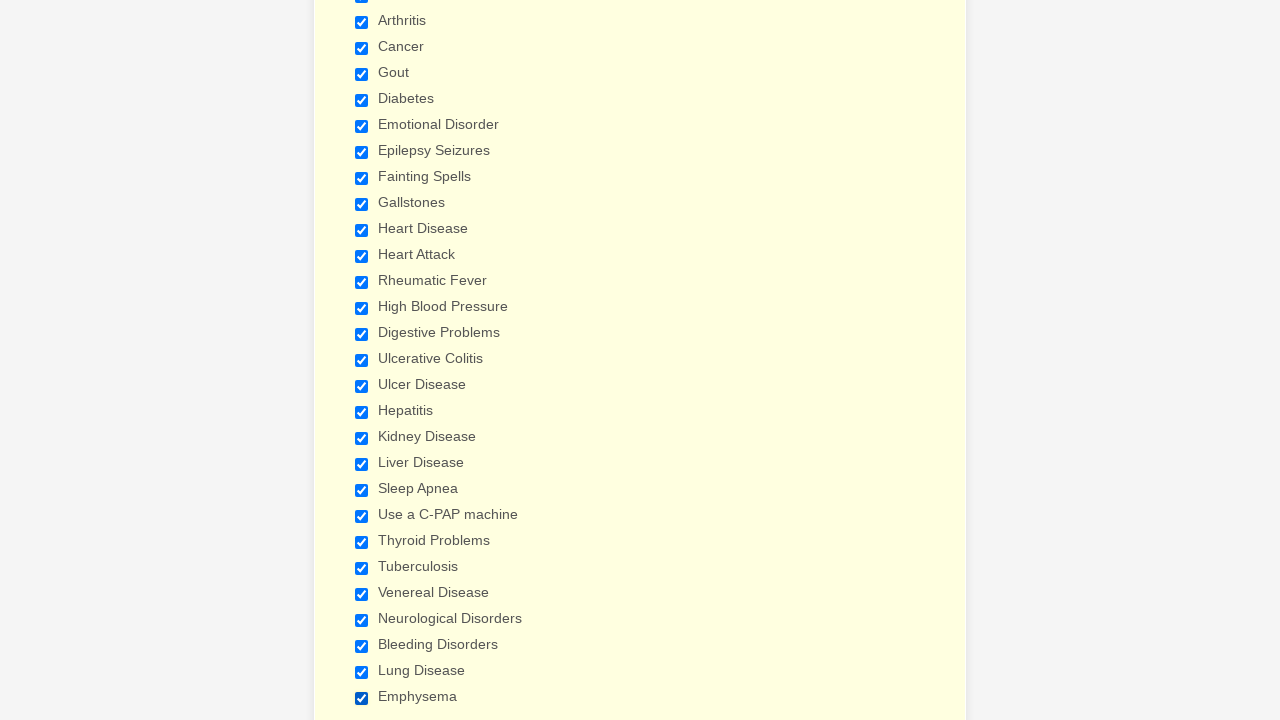

Reloaded the page
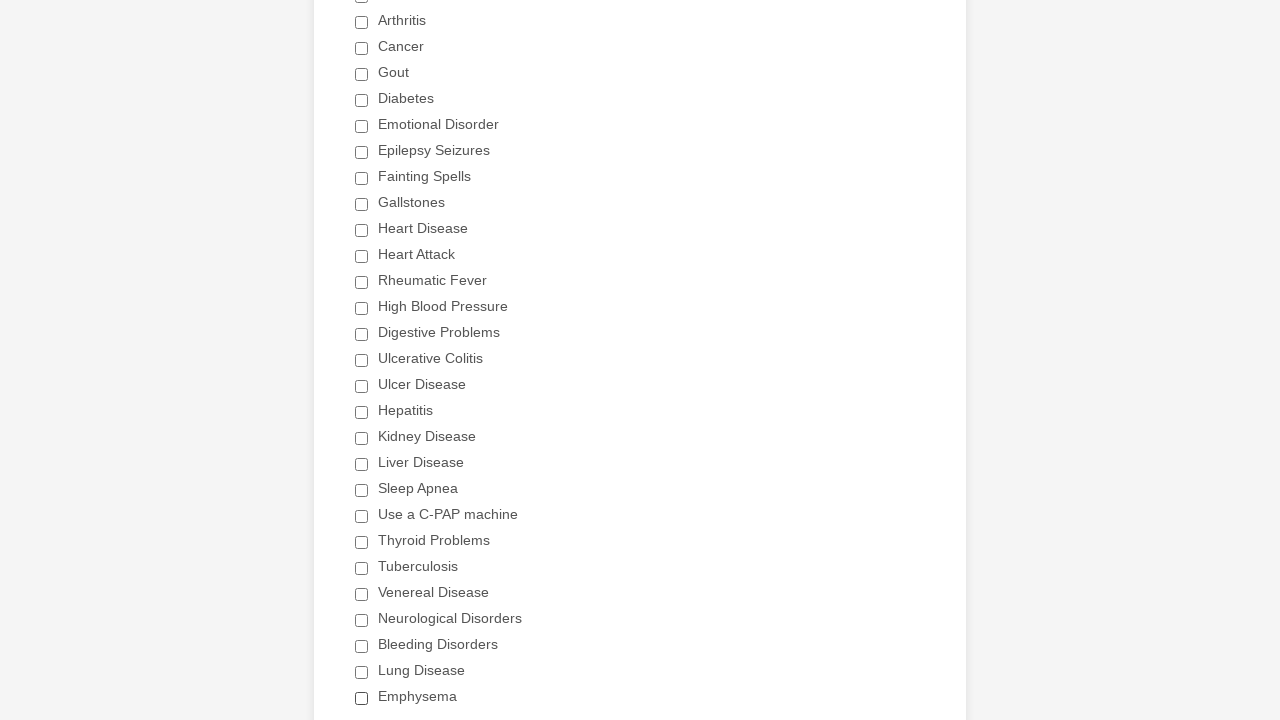

Re-located all medical condition checkboxes after page refresh
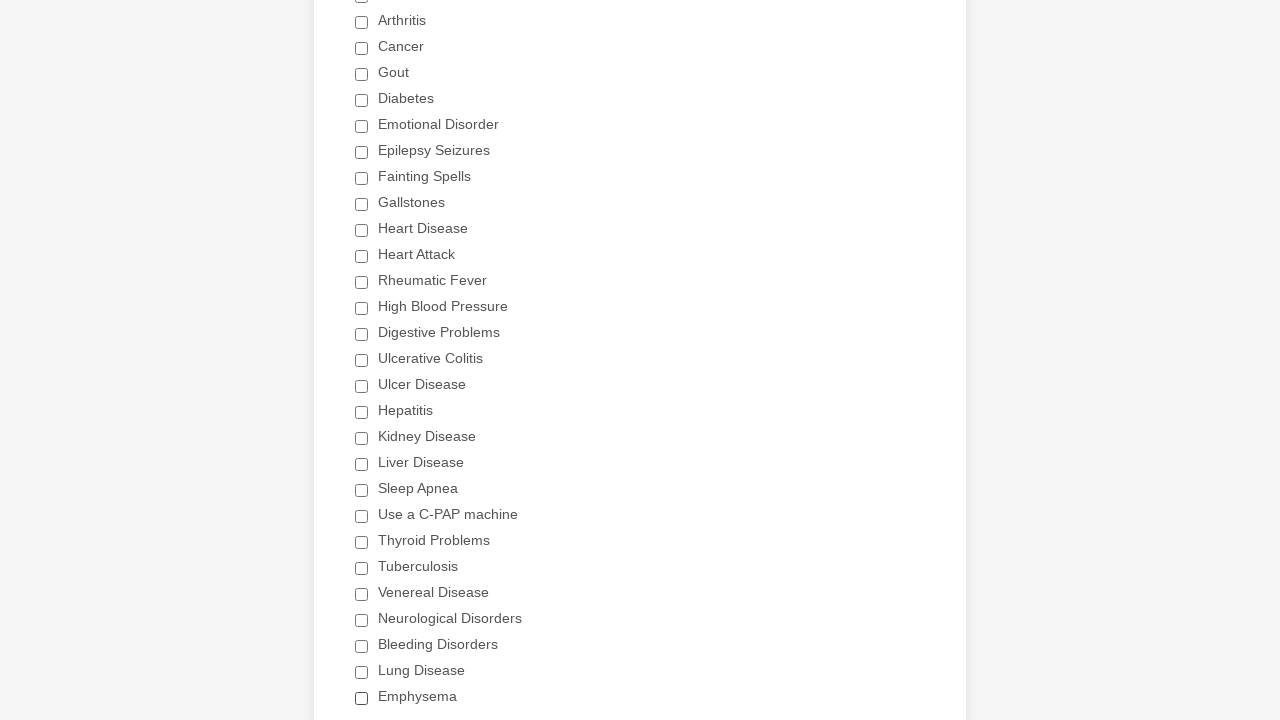

Deselecting checkbox with value 'Anemia' (first click) at (362, 360) on xpath=//label[text()=' Have you ever had (Please check all that apply) ']/follow
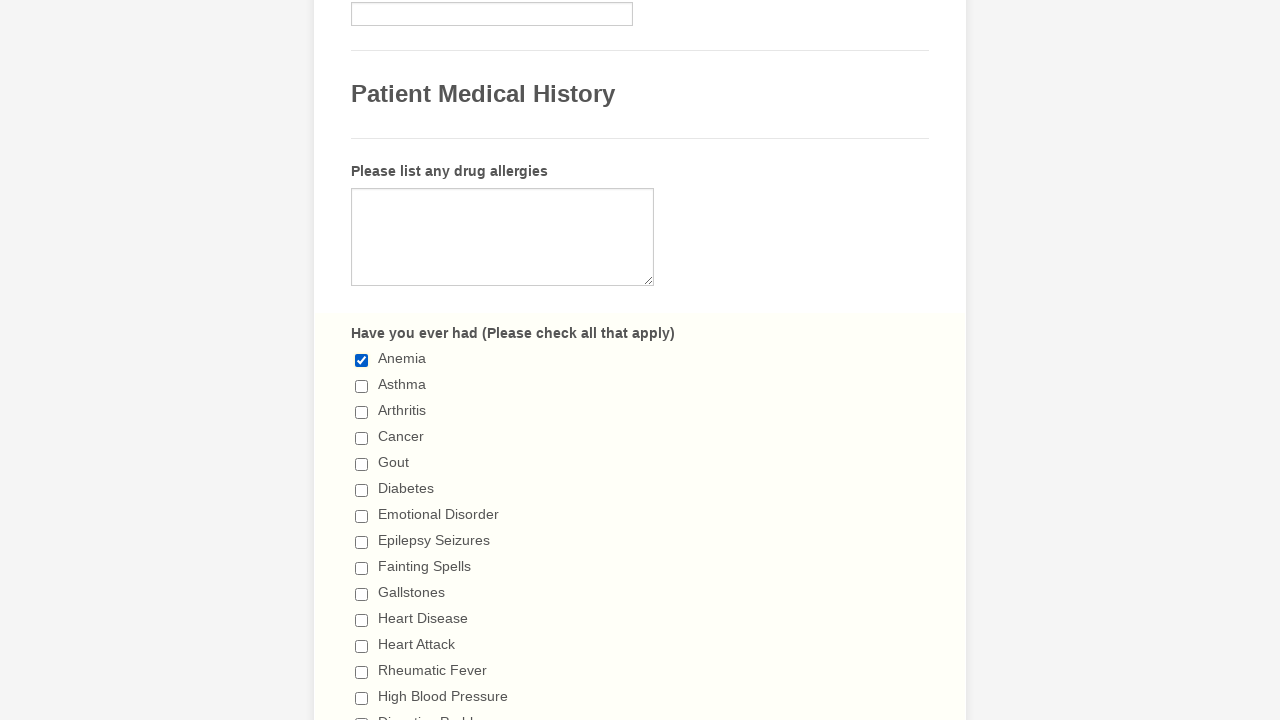

Deselecting checkbox with value 'Anemia' (second click to ensure deselected) at (362, 360) on xpath=//label[text()=' Have you ever had (Please check all that apply) ']/follow
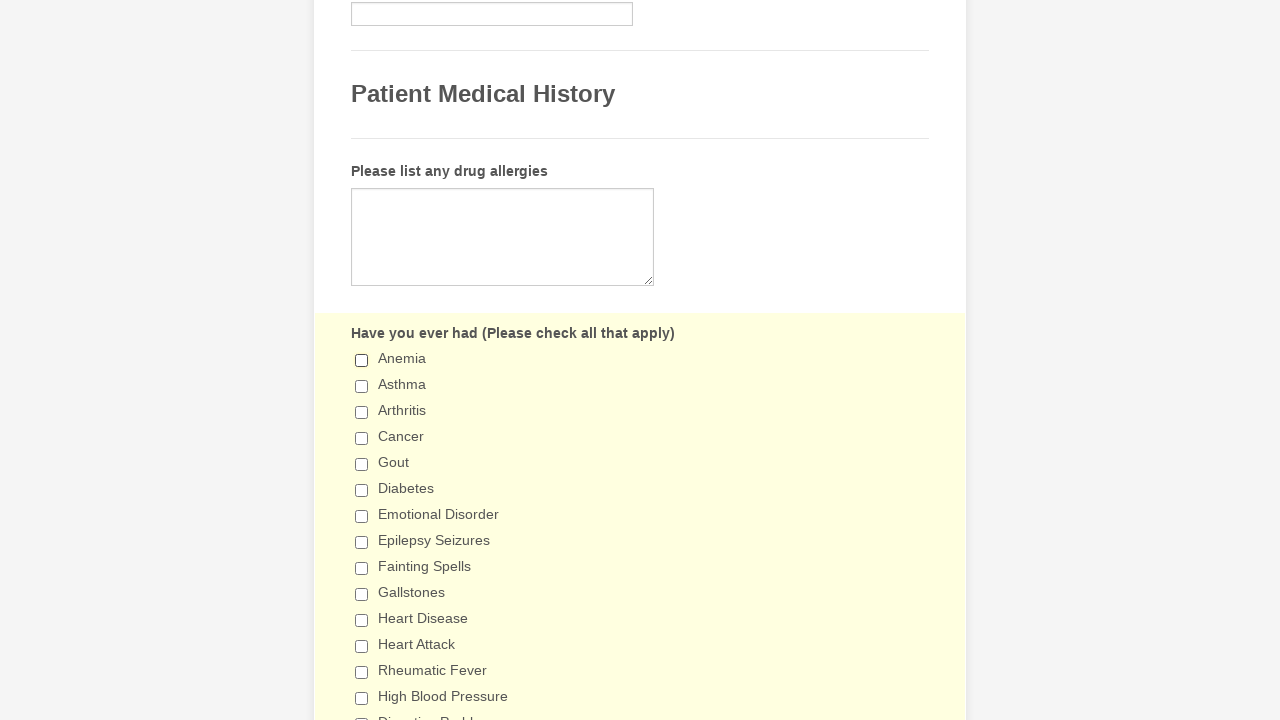

Deselecting checkbox with value 'Asthma' (first click) at (362, 386) on xpath=//label[text()=' Have you ever had (Please check all that apply) ']/follow
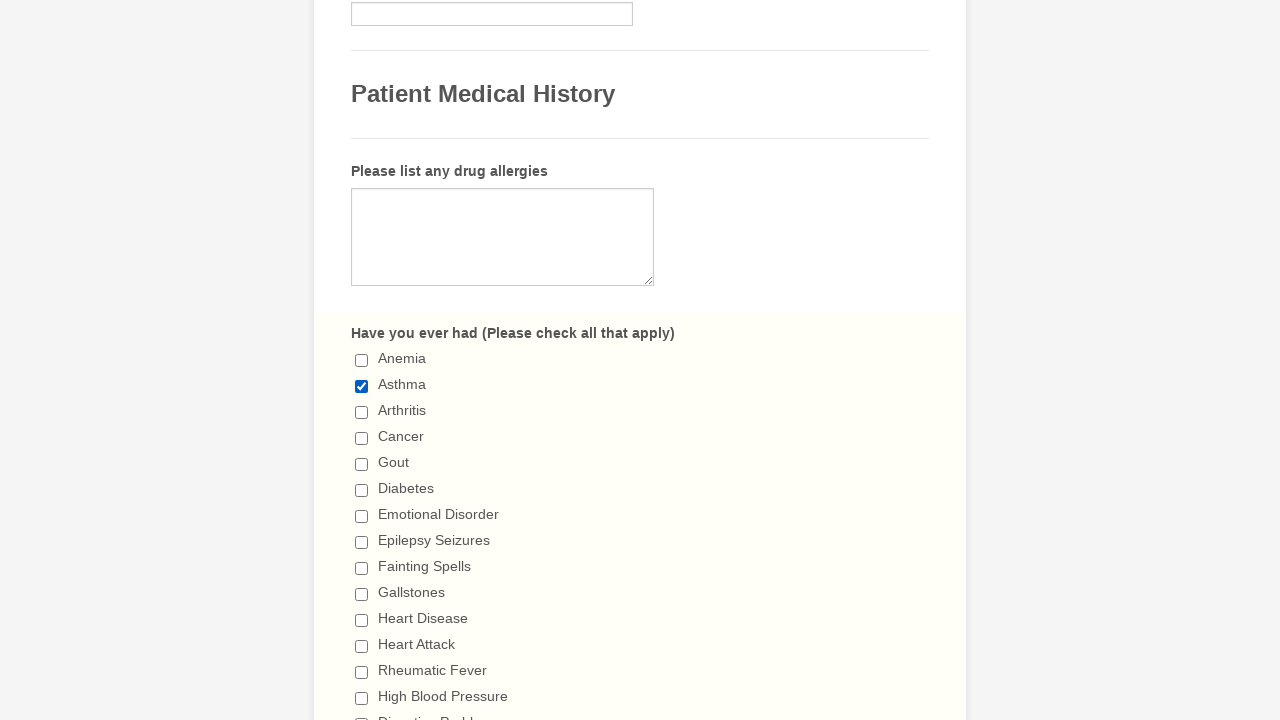

Deselecting checkbox with value 'Asthma' (second click to ensure deselected) at (362, 386) on xpath=//label[text()=' Have you ever had (Please check all that apply) ']/follow
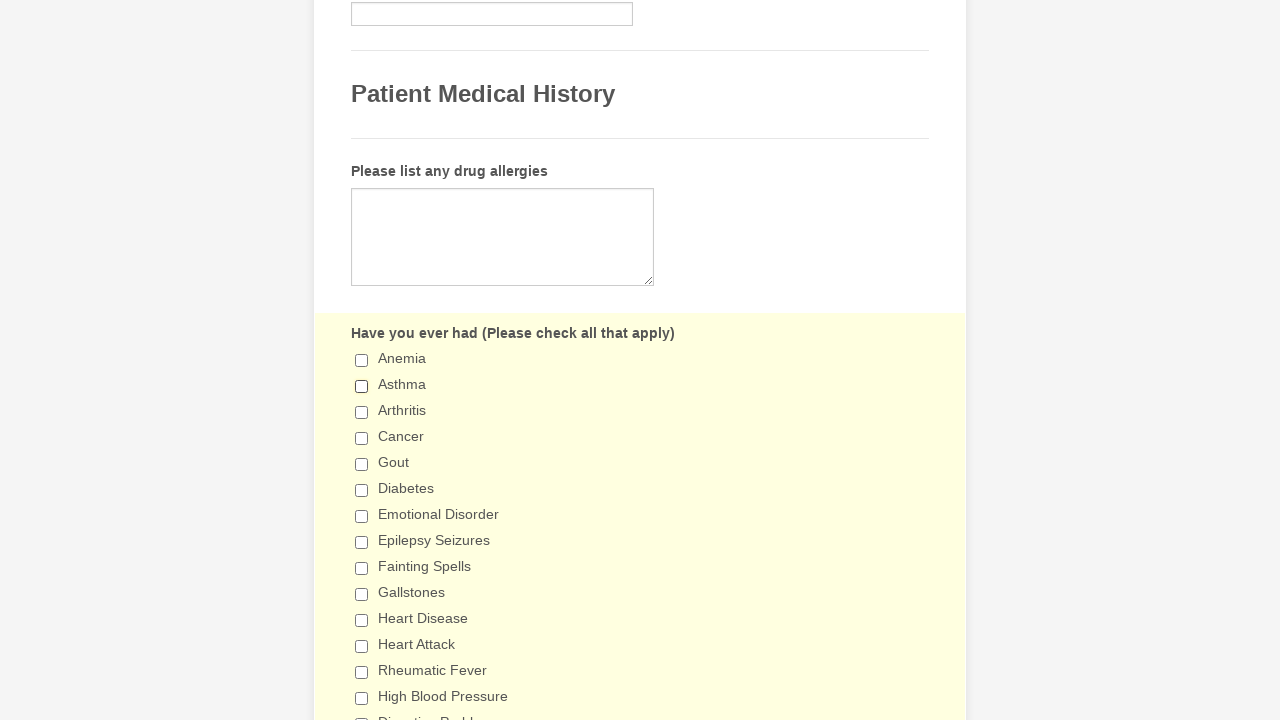

Deselecting checkbox with value 'Arthritis' (first click) at (362, 412) on xpath=//label[text()=' Have you ever had (Please check all that apply) ']/follow
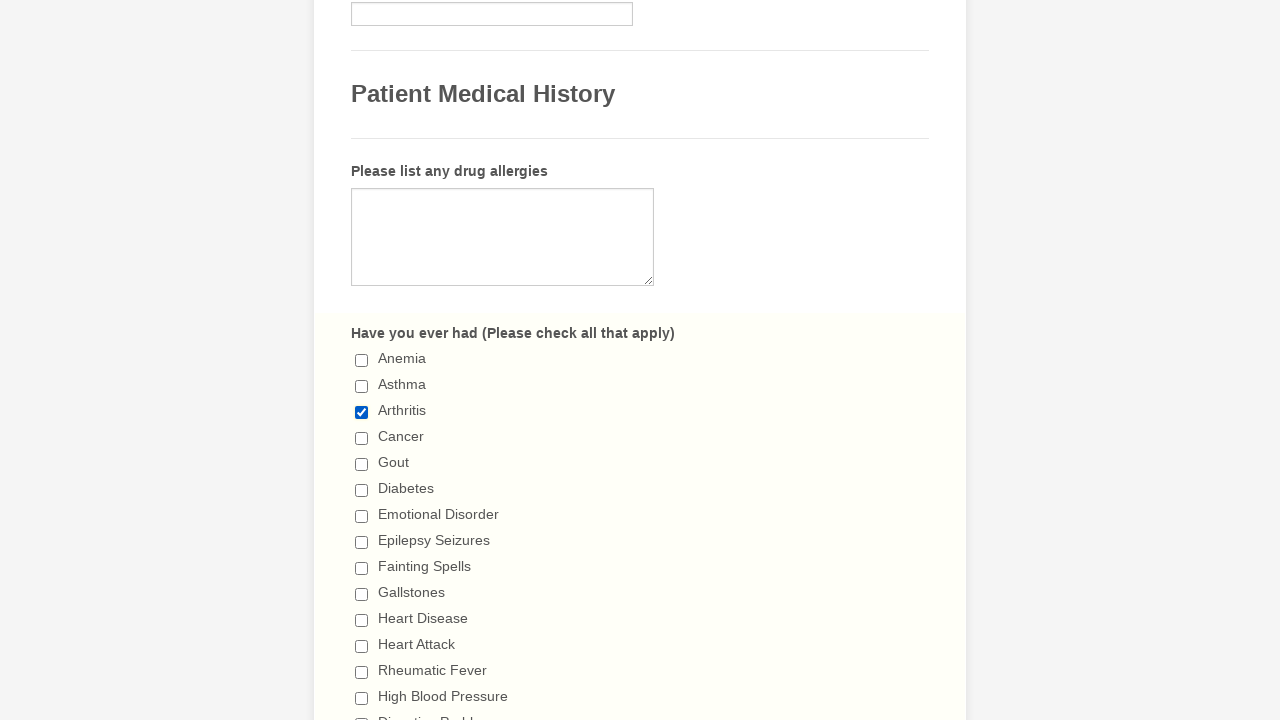

Deselecting checkbox with value 'Arthritis' (second click to ensure deselected) at (362, 412) on xpath=//label[text()=' Have you ever had (Please check all that apply) ']/follow
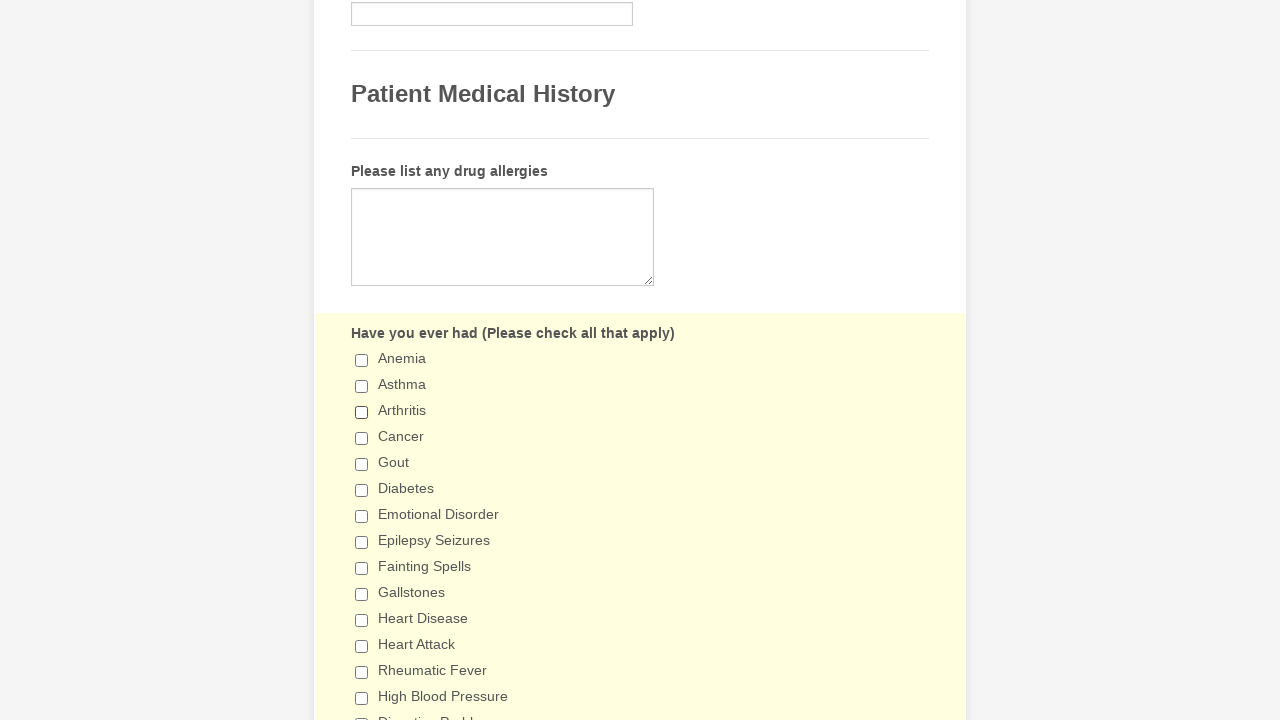

Deselecting checkbox with value 'Cancer' (first click) at (362, 438) on xpath=//label[text()=' Have you ever had (Please check all that apply) ']/follow
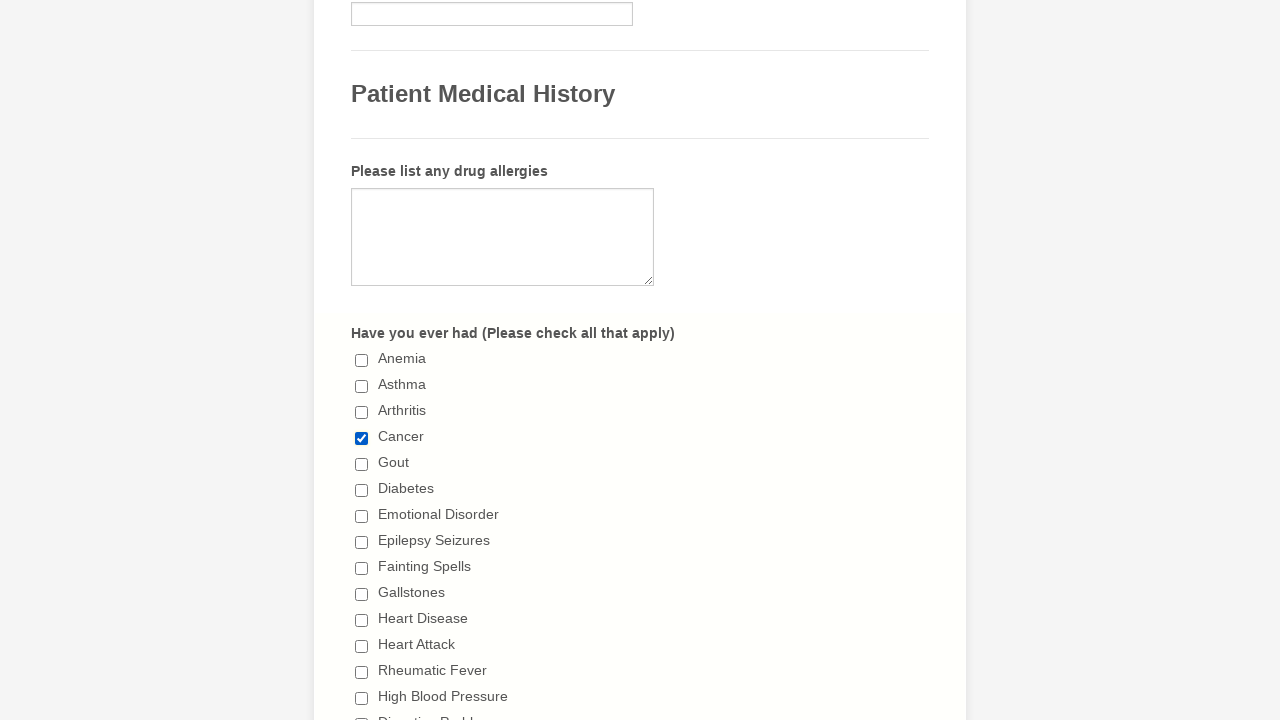

Deselecting checkbox with value 'Cancer' (second click to ensure deselected) at (362, 438) on xpath=//label[text()=' Have you ever had (Please check all that apply) ']/follow
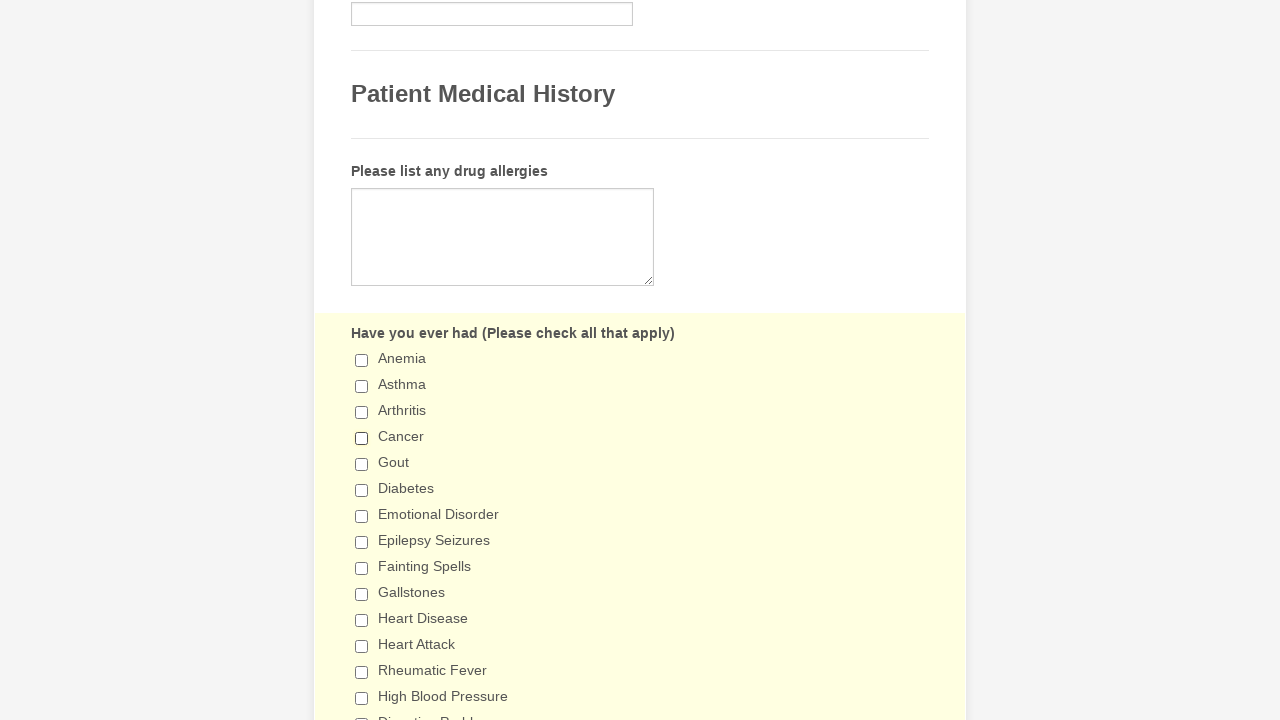

Deselecting checkbox with value 'Gout' (first click) at (362, 464) on xpath=//label[text()=' Have you ever had (Please check all that apply) ']/follow
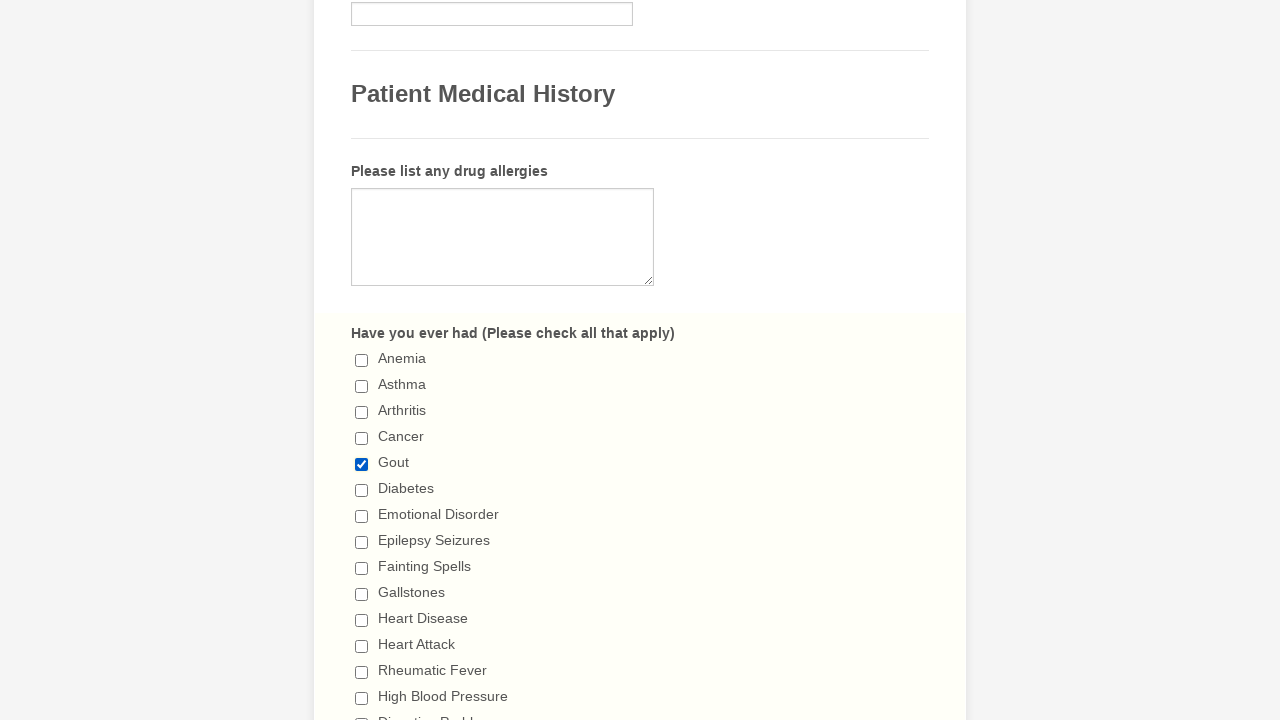

Deselecting checkbox with value 'Gout' (second click to ensure deselected) at (362, 464) on xpath=//label[text()=' Have you ever had (Please check all that apply) ']/follow
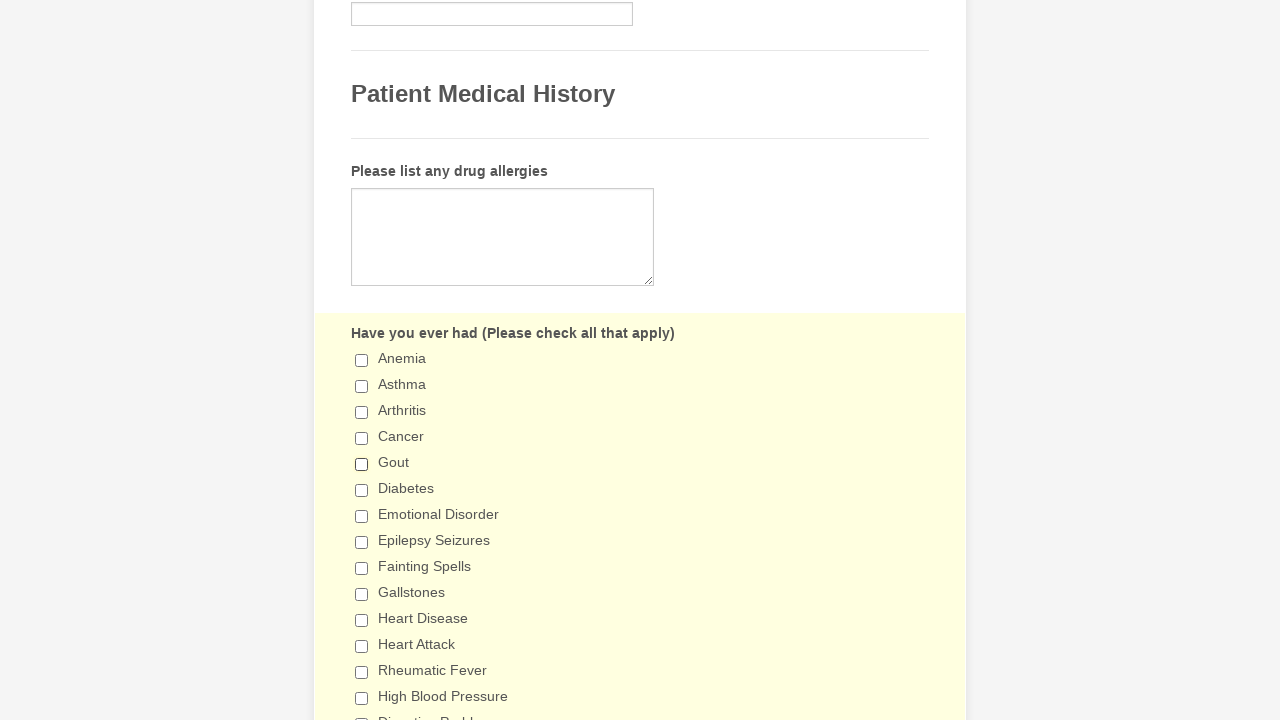

Deselecting checkbox with value 'Diabetes' (first click) at (362, 490) on xpath=//label[text()=' Have you ever had (Please check all that apply) ']/follow
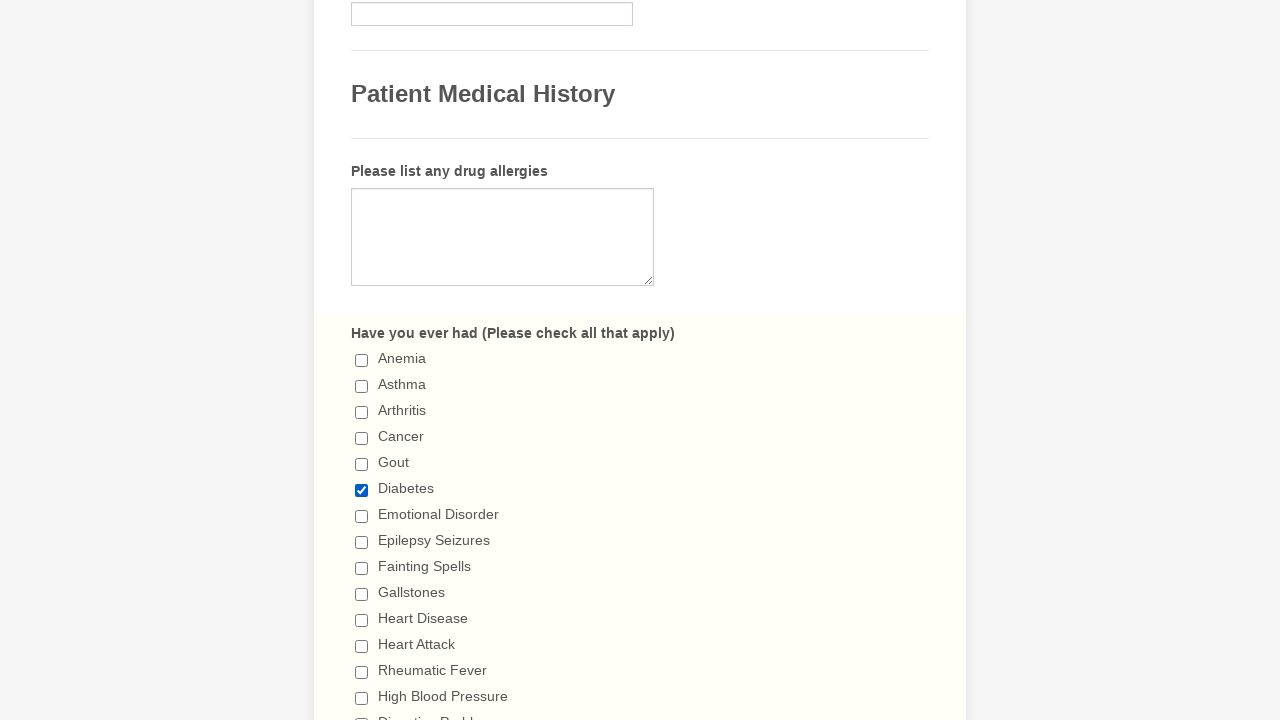

Deselecting checkbox with value 'Diabetes' (second click to ensure deselected) at (362, 490) on xpath=//label[text()=' Have you ever had (Please check all that apply) ']/follow
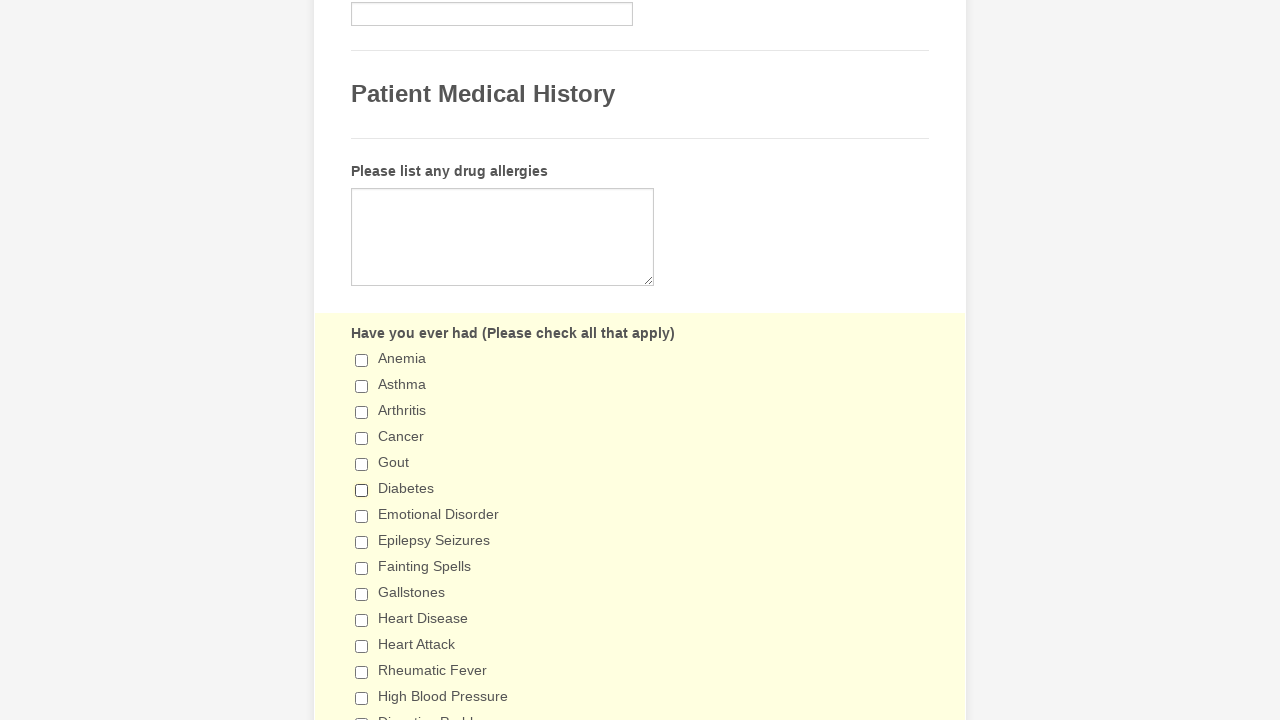

Deselecting checkbox with value 'Emotional Disorder' (first click) at (362, 516) on xpath=//label[text()=' Have you ever had (Please check all that apply) ']/follow
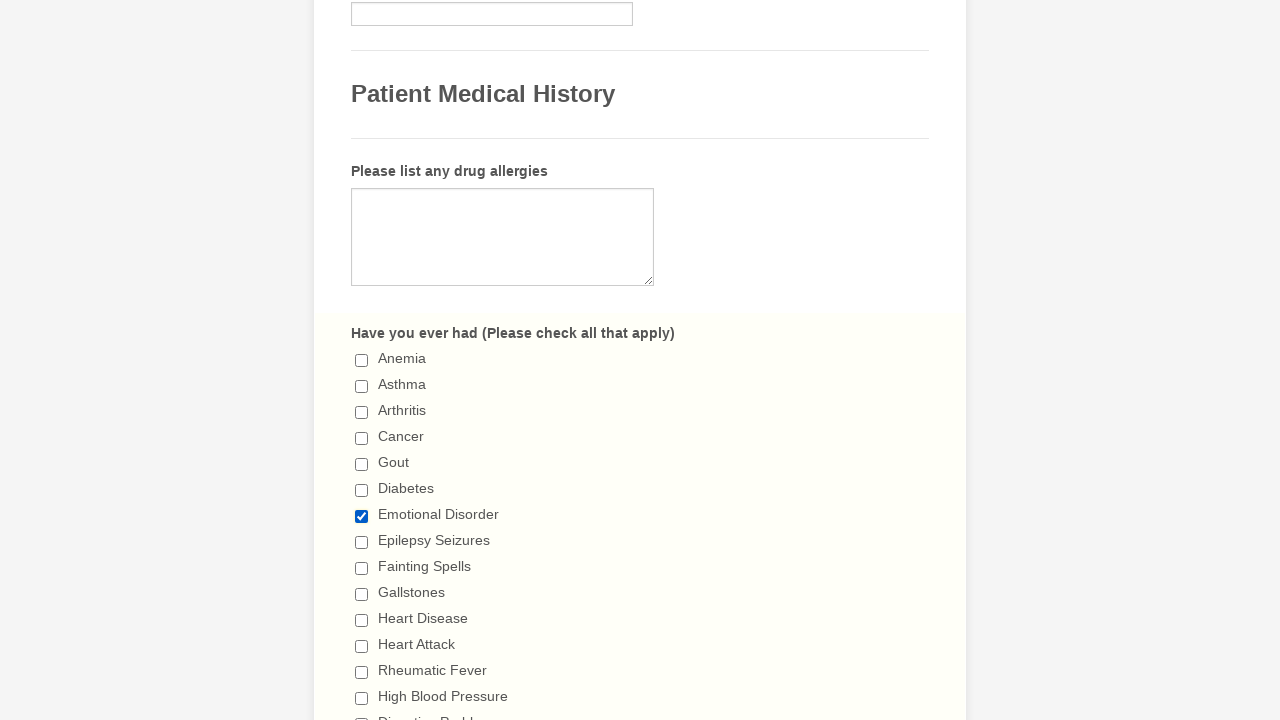

Deselecting checkbox with value 'Emotional Disorder' (second click to ensure deselected) at (362, 516) on xpath=//label[text()=' Have you ever had (Please check all that apply) ']/follow
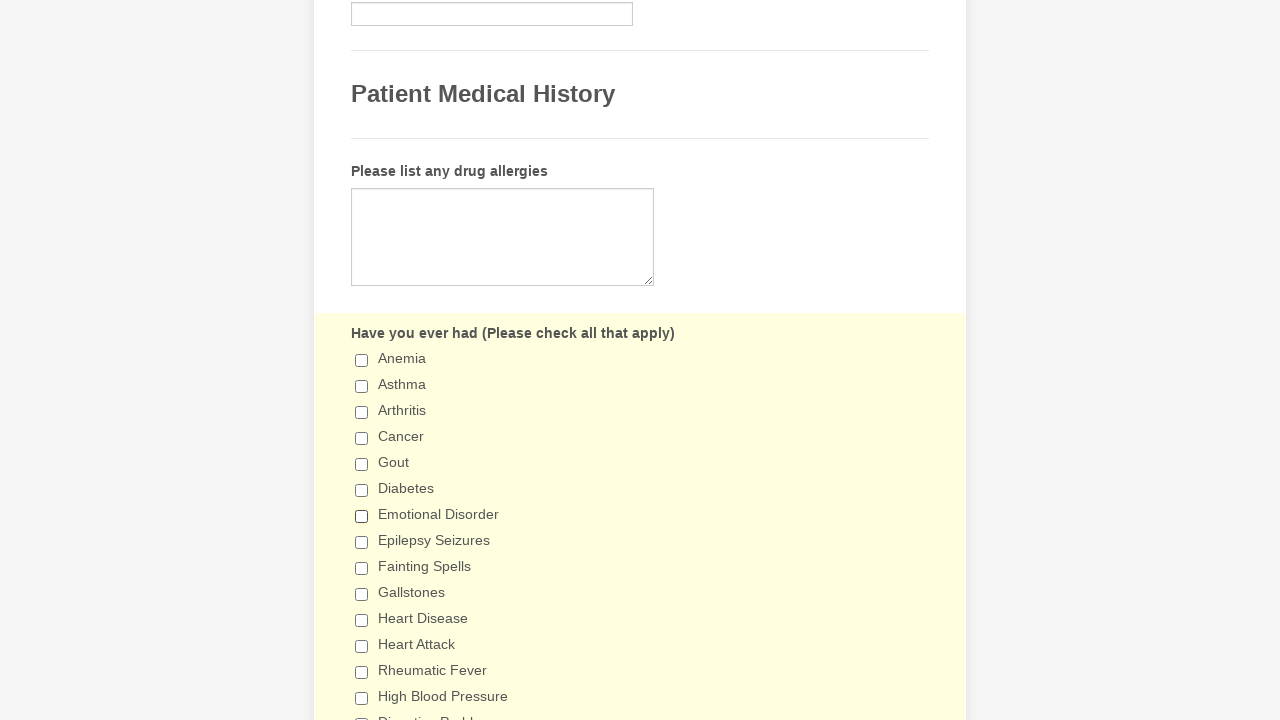

Deselecting checkbox with value 'Epilepsy Seizures' (first click) at (362, 542) on xpath=//label[text()=' Have you ever had (Please check all that apply) ']/follow
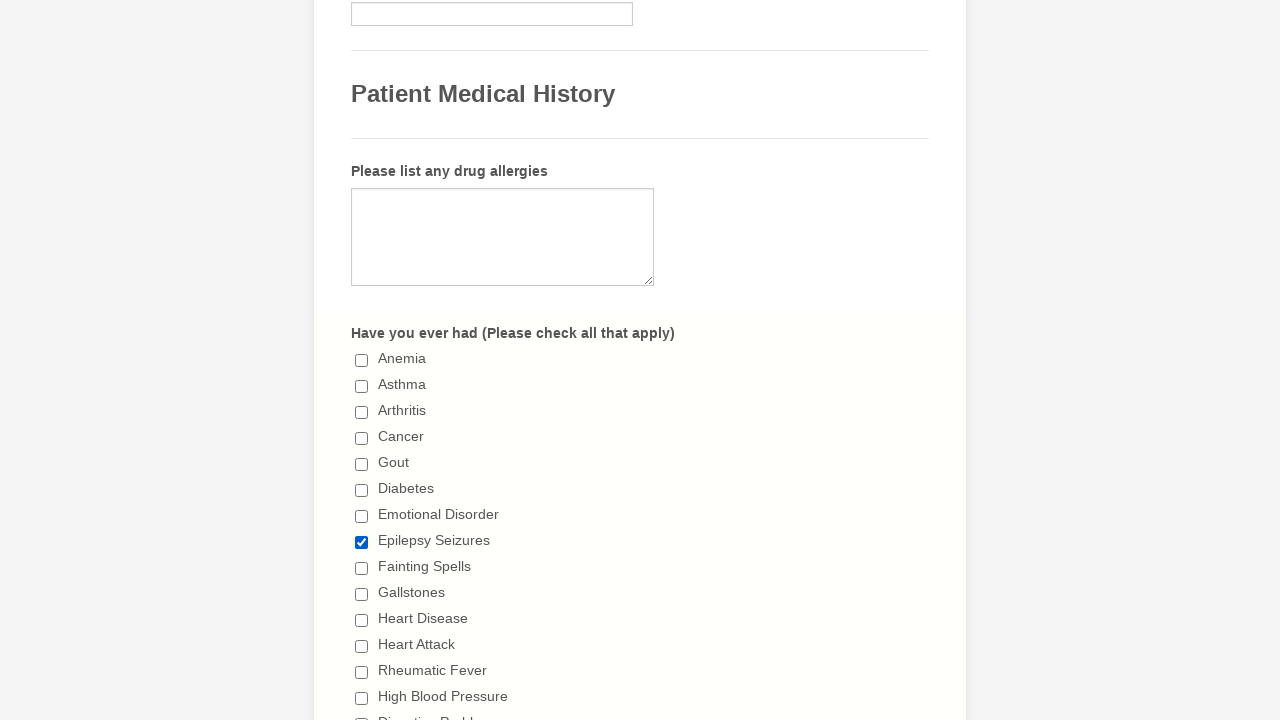

Deselecting checkbox with value 'Epilepsy Seizures' (second click to ensure deselected) at (362, 542) on xpath=//label[text()=' Have you ever had (Please check all that apply) ']/follow
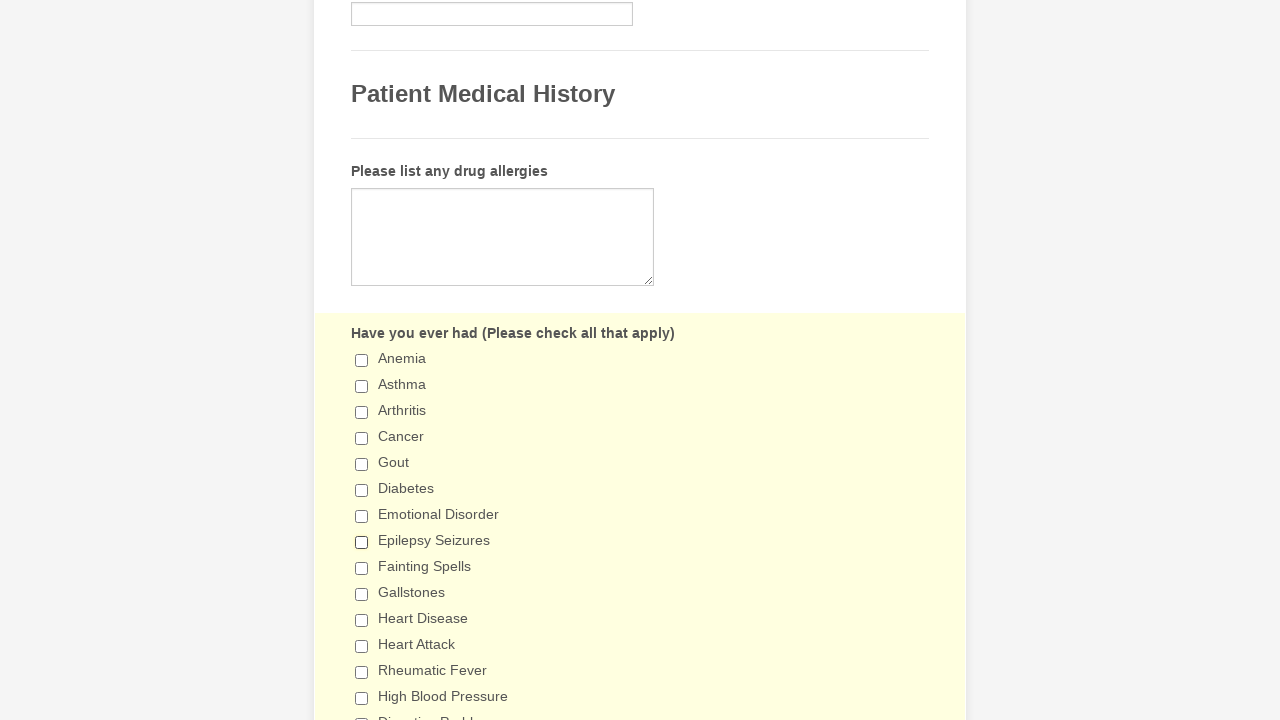

Deselecting checkbox with value 'Fainting Spells' (first click) at (362, 568) on xpath=//label[text()=' Have you ever had (Please check all that apply) ']/follow
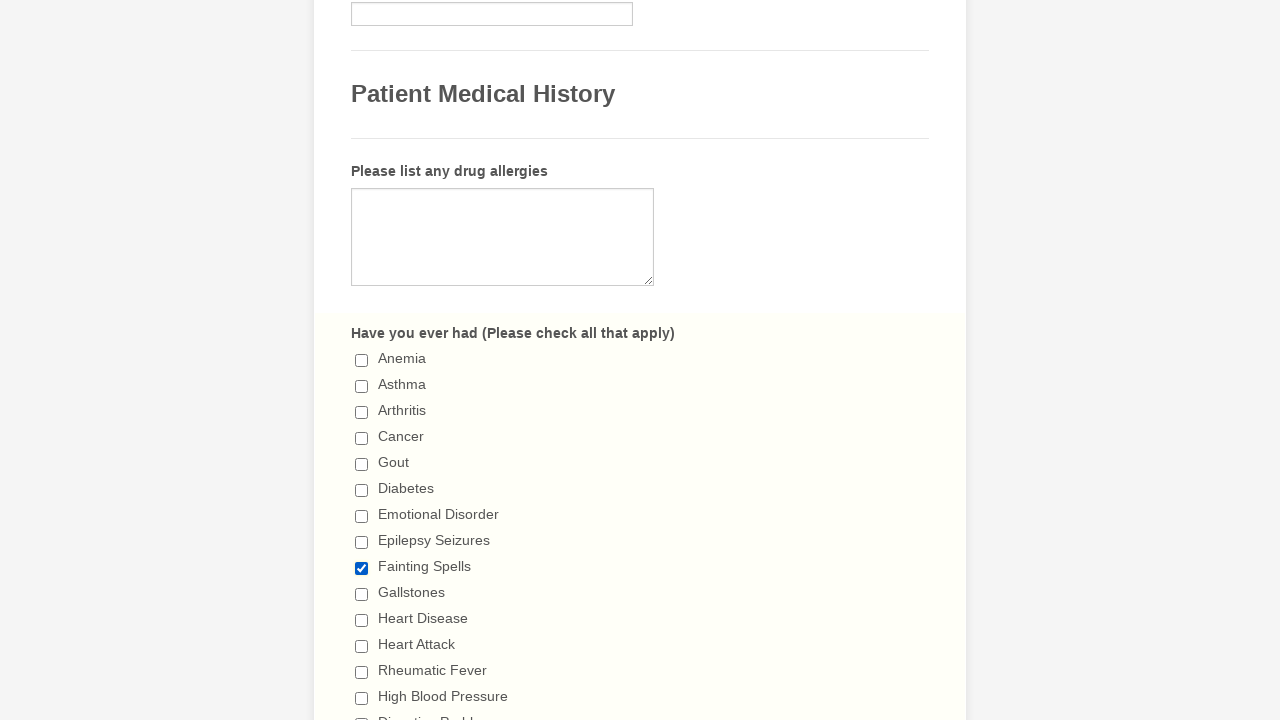

Deselecting checkbox with value 'Fainting Spells' (second click to ensure deselected) at (362, 568) on xpath=//label[text()=' Have you ever had (Please check all that apply) ']/follow
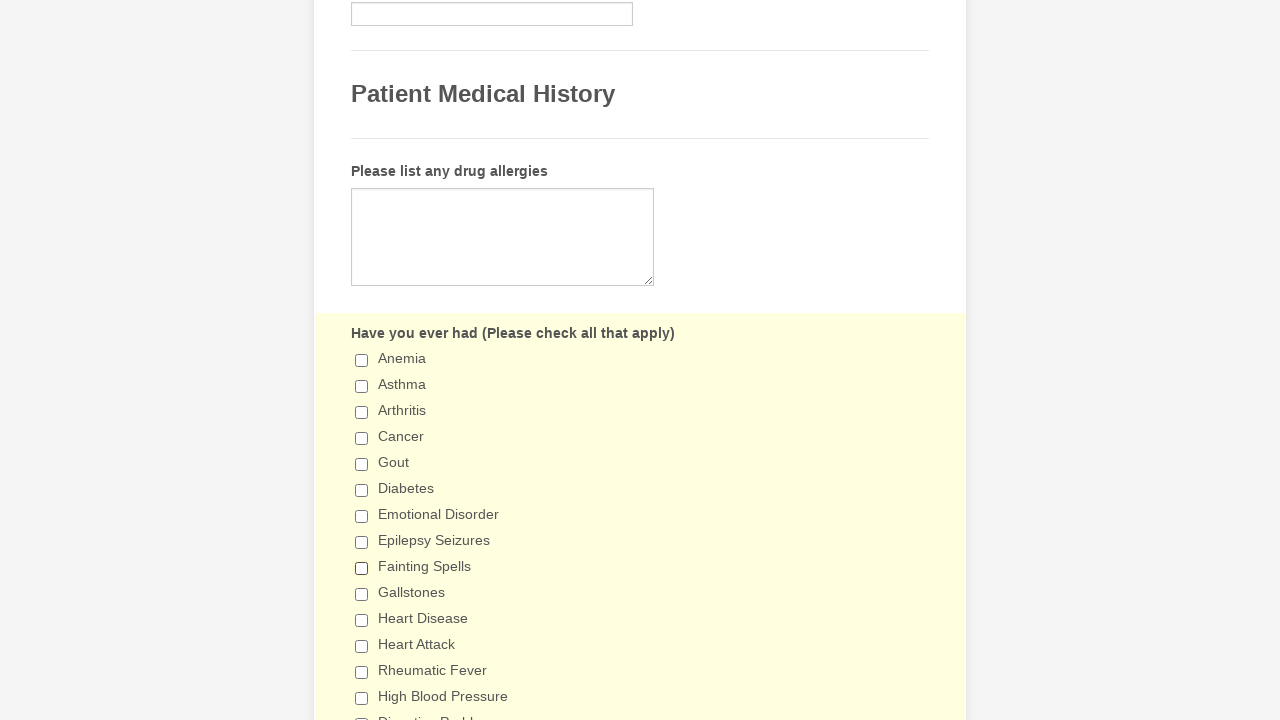

Deselecting checkbox with value 'Gallstones' (first click) at (362, 594) on xpath=//label[text()=' Have you ever had (Please check all that apply) ']/follow
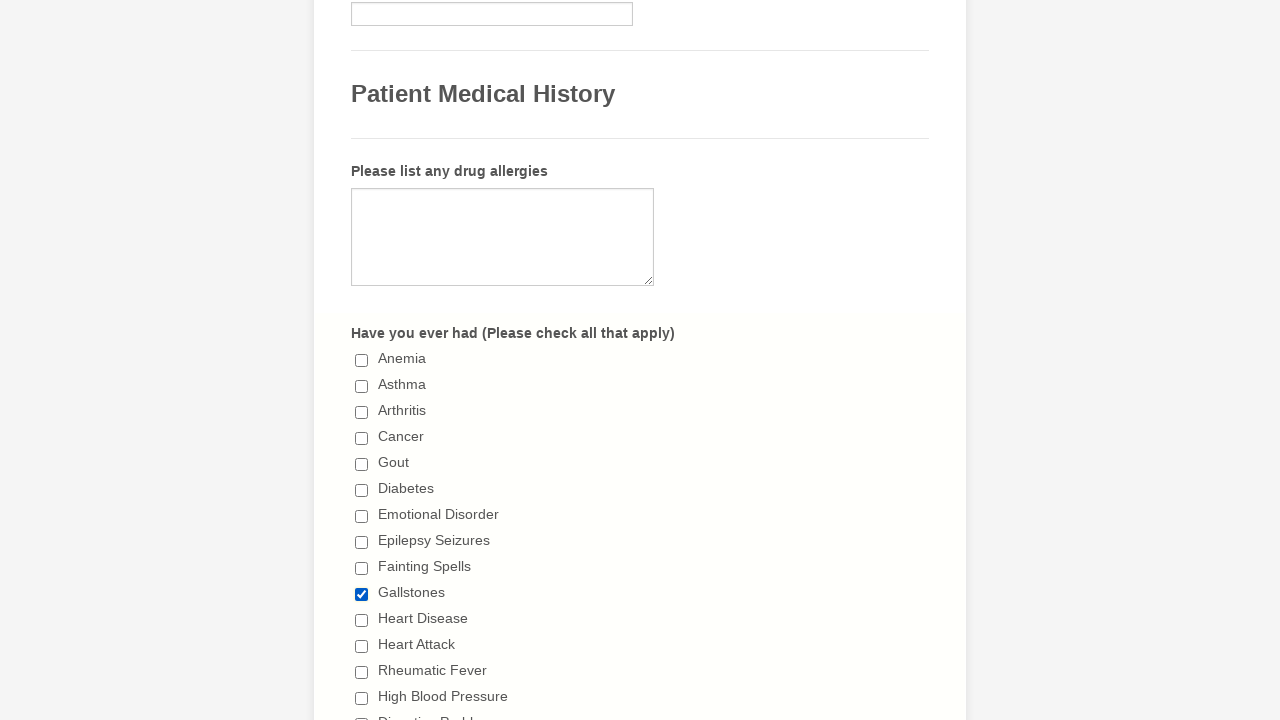

Deselecting checkbox with value 'Gallstones' (second click to ensure deselected) at (362, 594) on xpath=//label[text()=' Have you ever had (Please check all that apply) ']/follow
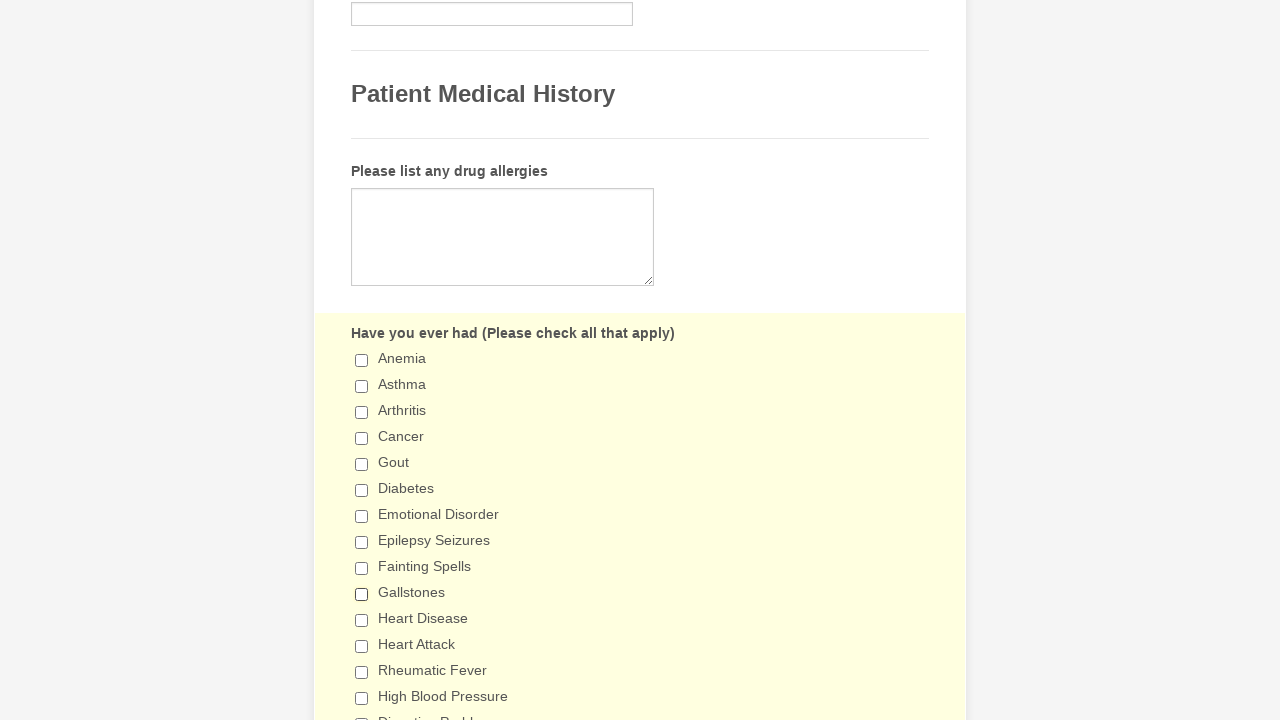

Deselecting checkbox with value 'Heart Disease' (first click) at (362, 620) on xpath=//label[text()=' Have you ever had (Please check all that apply) ']/follow
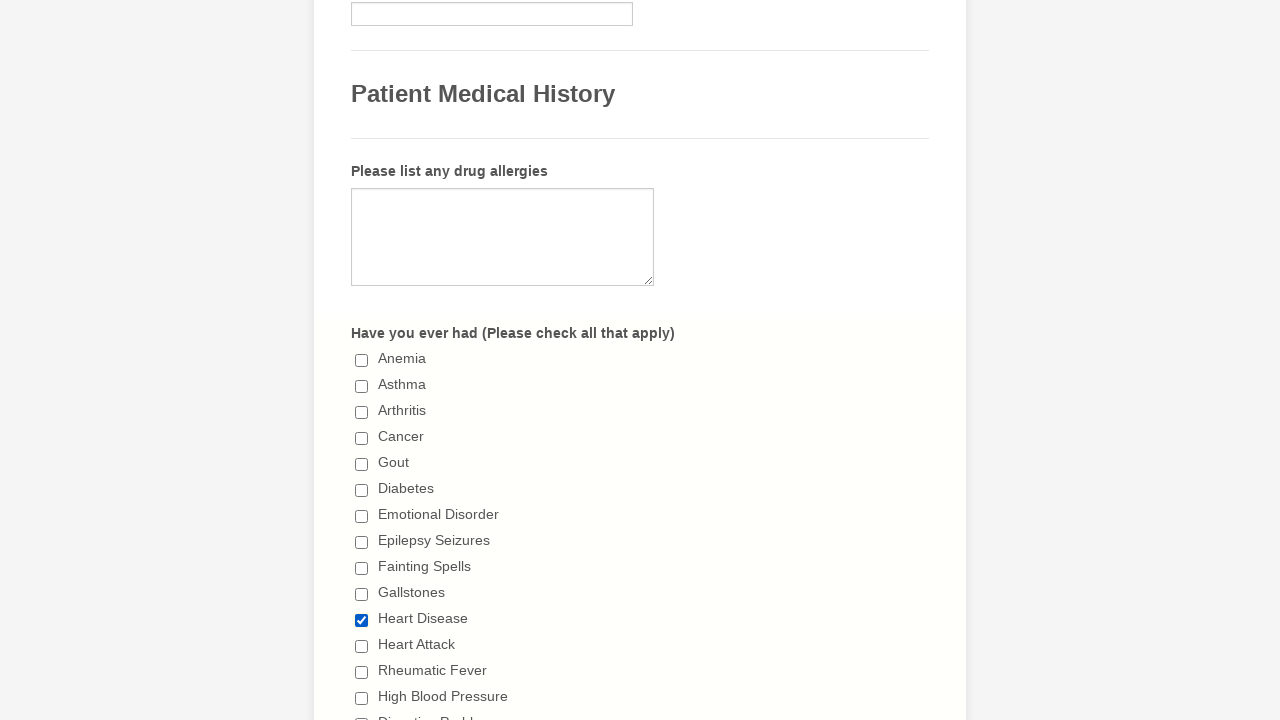

Deselecting checkbox with value 'Heart Disease' (second click to ensure deselected) at (362, 620) on xpath=//label[text()=' Have you ever had (Please check all that apply) ']/follow
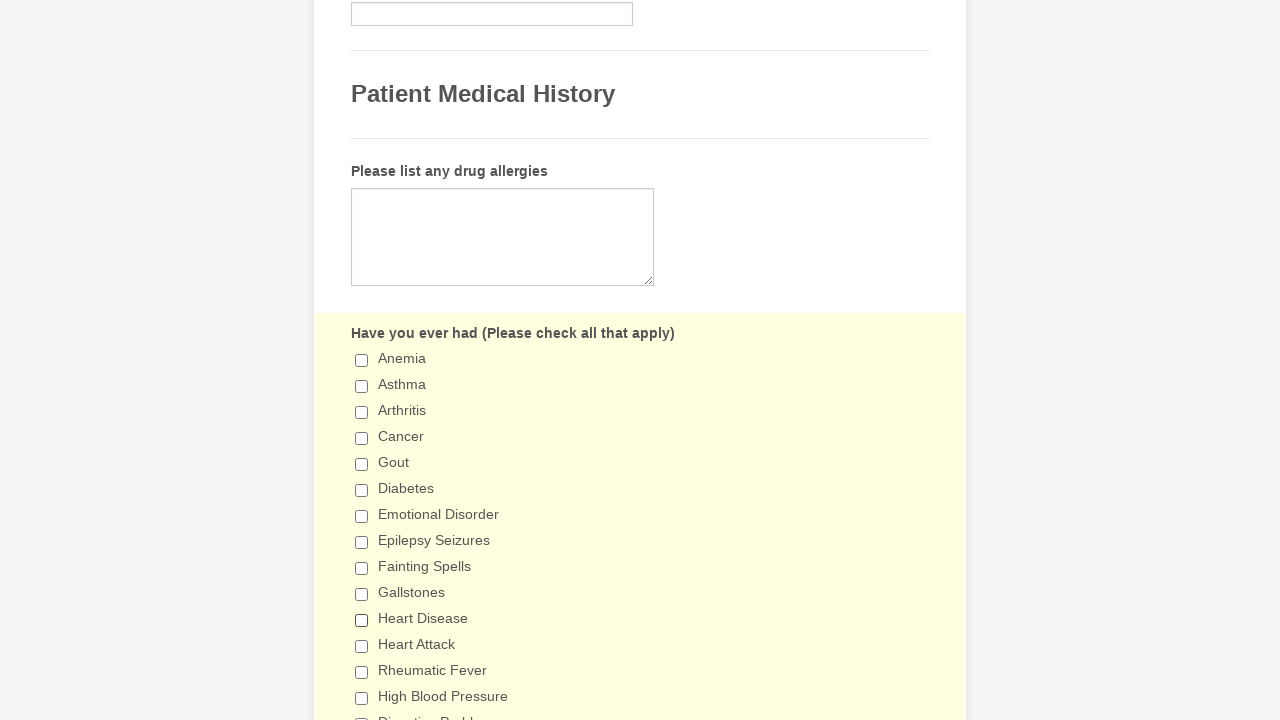

Selected 'Heart Attack' checkbox at (362, 646) on xpath=//label[text()=' Have you ever had (Please check all that apply) ']/follow
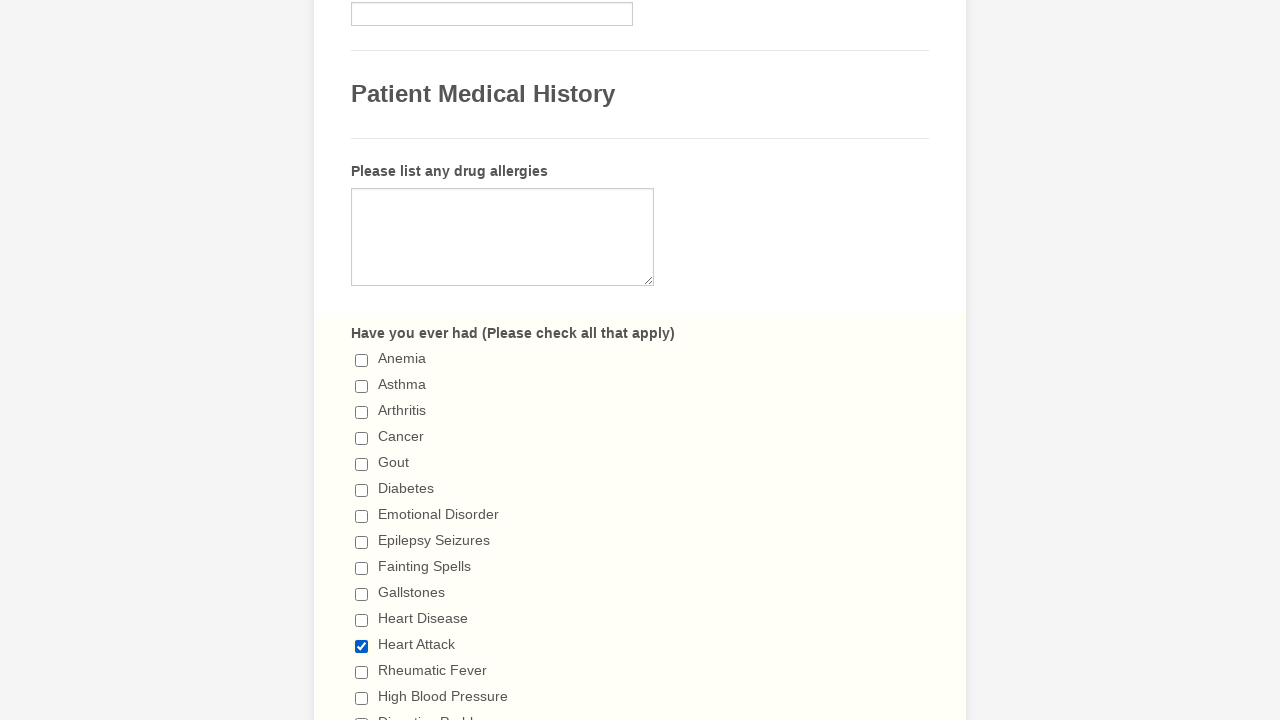

Deselecting checkbox with value 'Rheumatic Fever' (first click) at (362, 672) on xpath=//label[text()=' Have you ever had (Please check all that apply) ']/follow
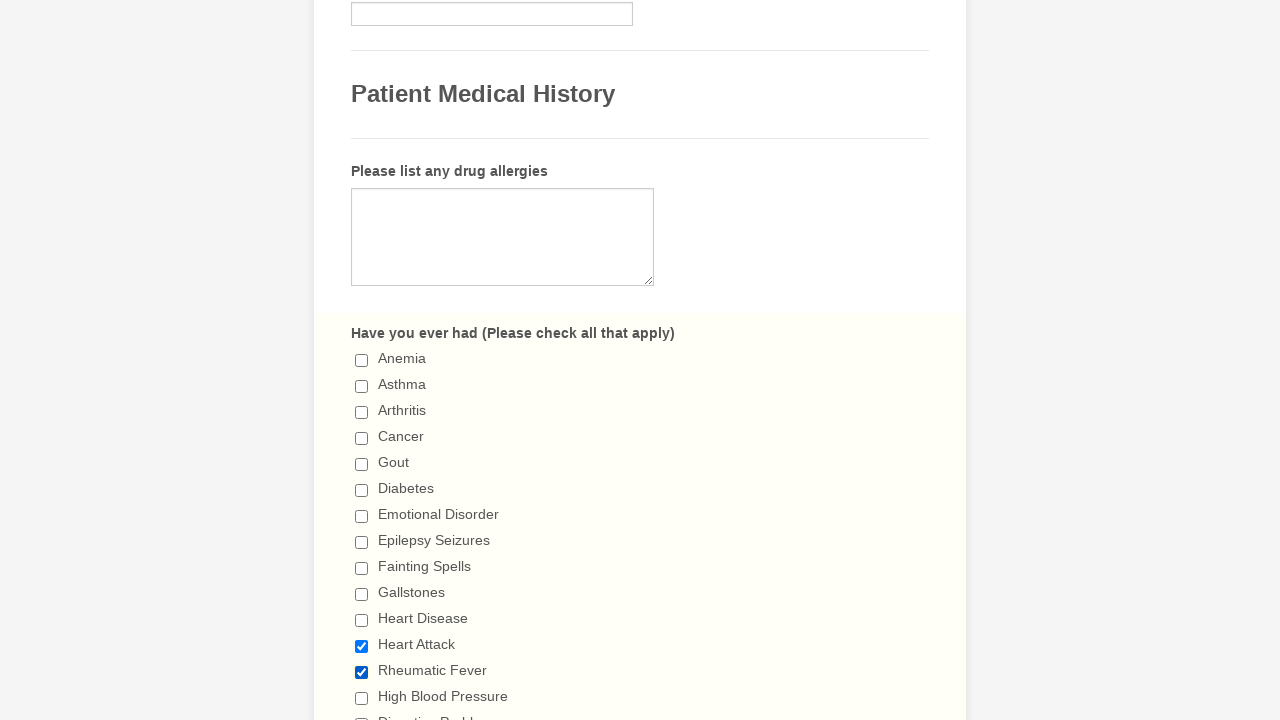

Deselecting checkbox with value 'Rheumatic Fever' (second click to ensure deselected) at (362, 672) on xpath=//label[text()=' Have you ever had (Please check all that apply) ']/follow
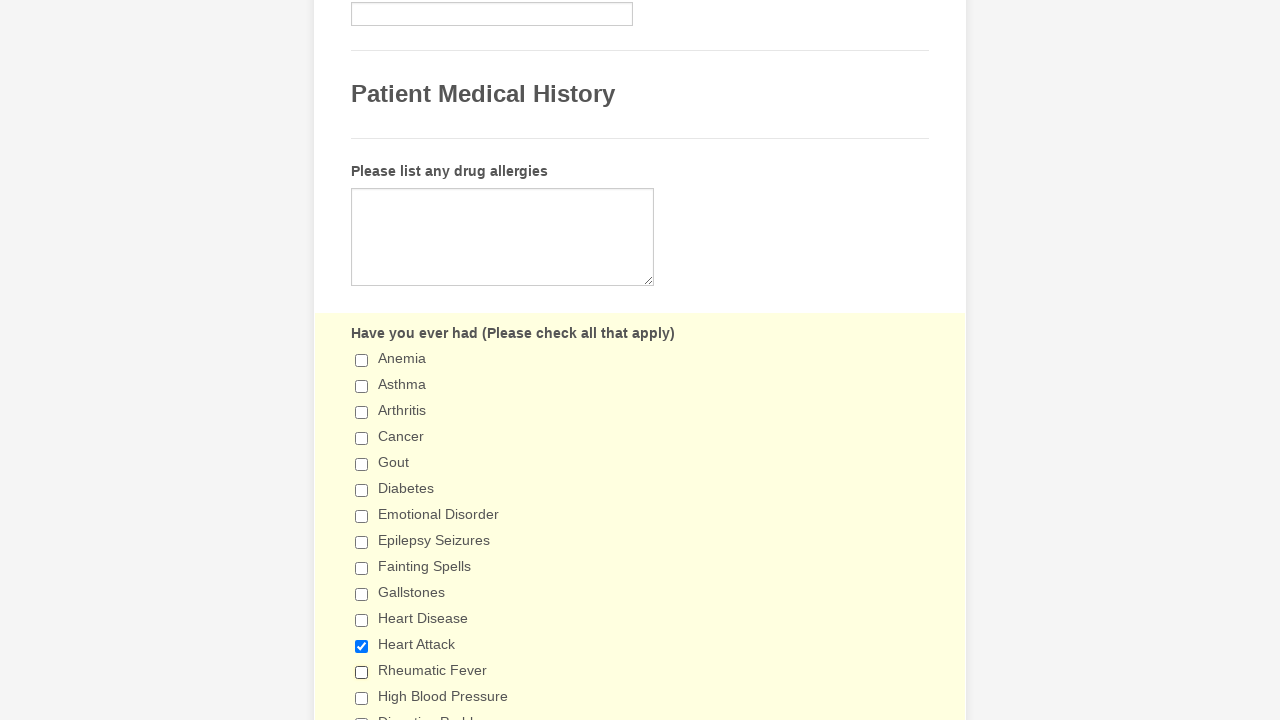

Deselecting checkbox with value 'High Blood Pressure' (first click) at (362, 698) on xpath=//label[text()=' Have you ever had (Please check all that apply) ']/follow
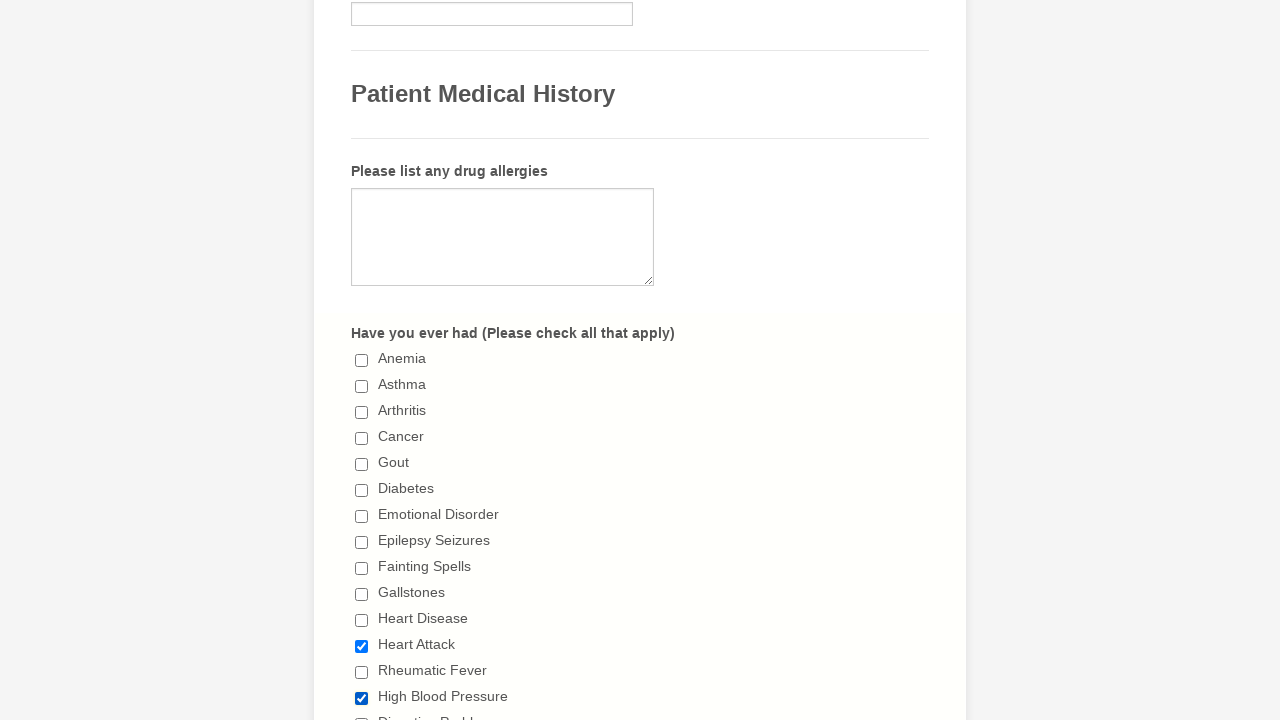

Deselecting checkbox with value 'High Blood Pressure' (second click to ensure deselected) at (362, 698) on xpath=//label[text()=' Have you ever had (Please check all that apply) ']/follow
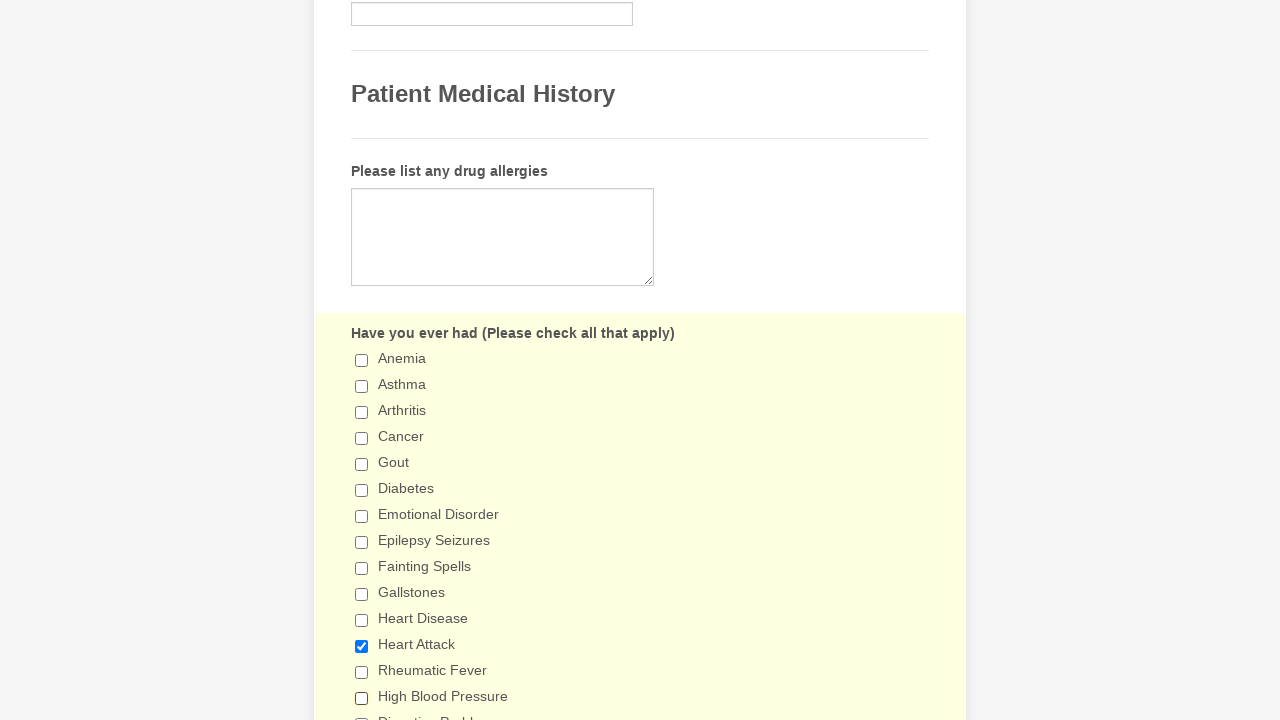

Deselecting checkbox with value 'Digestive Problems' (first click) at (362, 714) on xpath=//label[text()=' Have you ever had (Please check all that apply) ']/follow
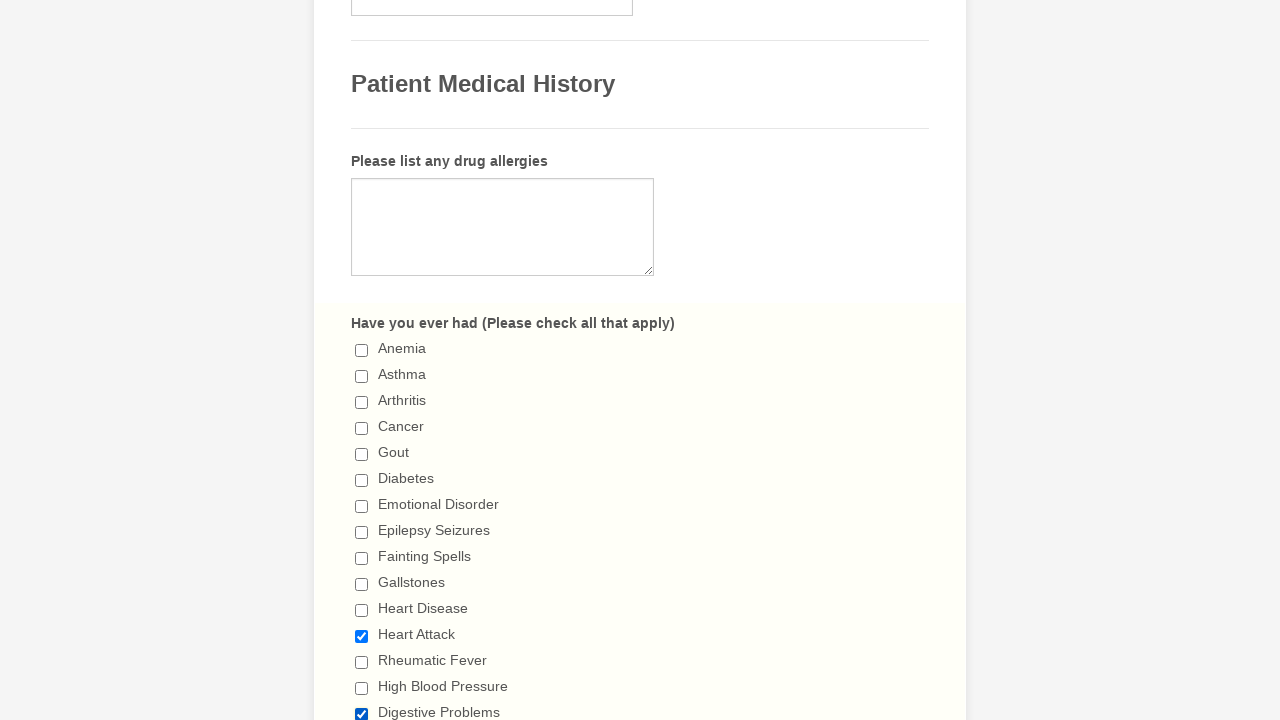

Deselecting checkbox with value 'Digestive Problems' (second click to ensure deselected) at (362, 714) on xpath=//label[text()=' Have you ever had (Please check all that apply) ']/follow
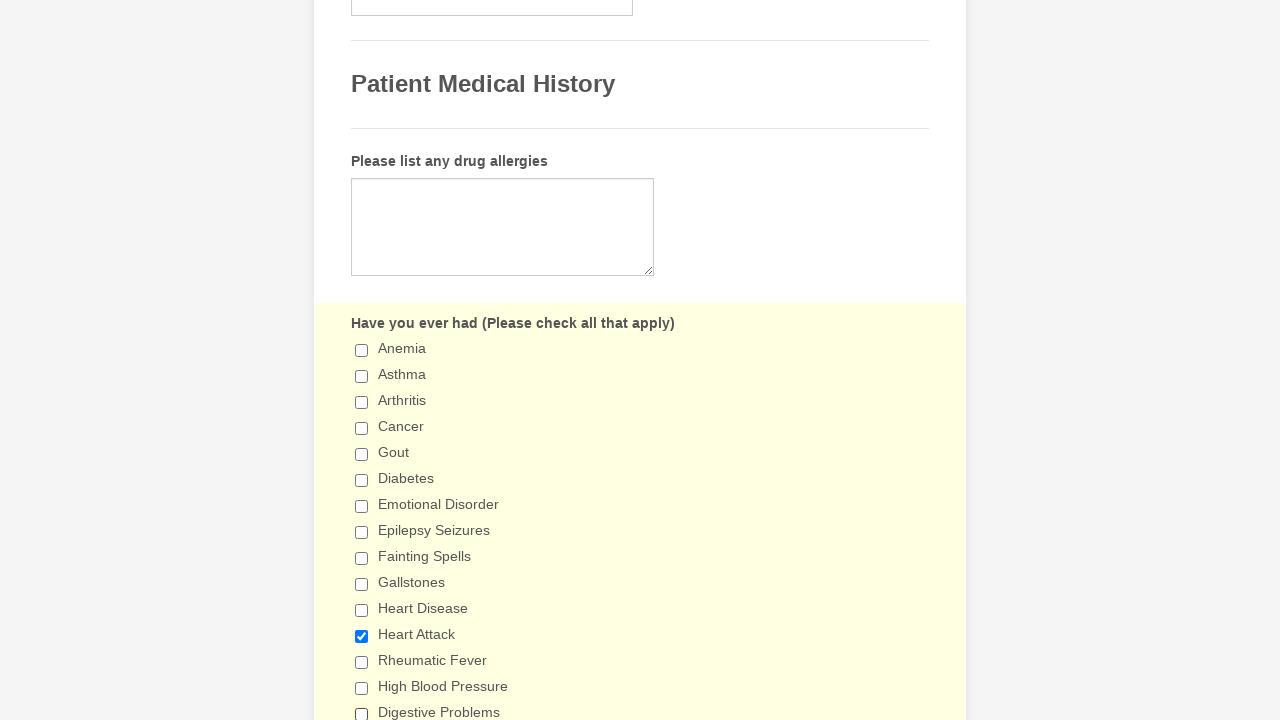

Deselecting checkbox with value 'Ulcerative Colitis' (first click) at (362, 360) on xpath=//label[text()=' Have you ever had (Please check all that apply) ']/follow
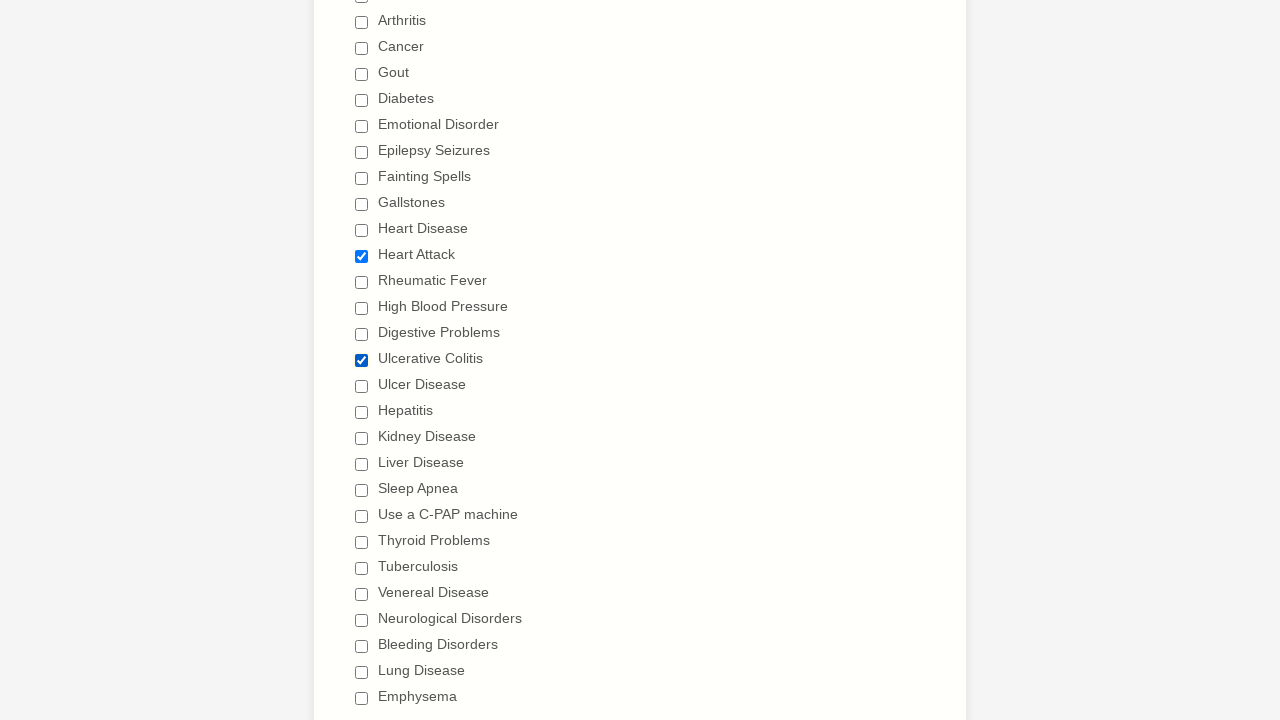

Deselecting checkbox with value 'Ulcerative Colitis' (second click to ensure deselected) at (362, 360) on xpath=//label[text()=' Have you ever had (Please check all that apply) ']/follow
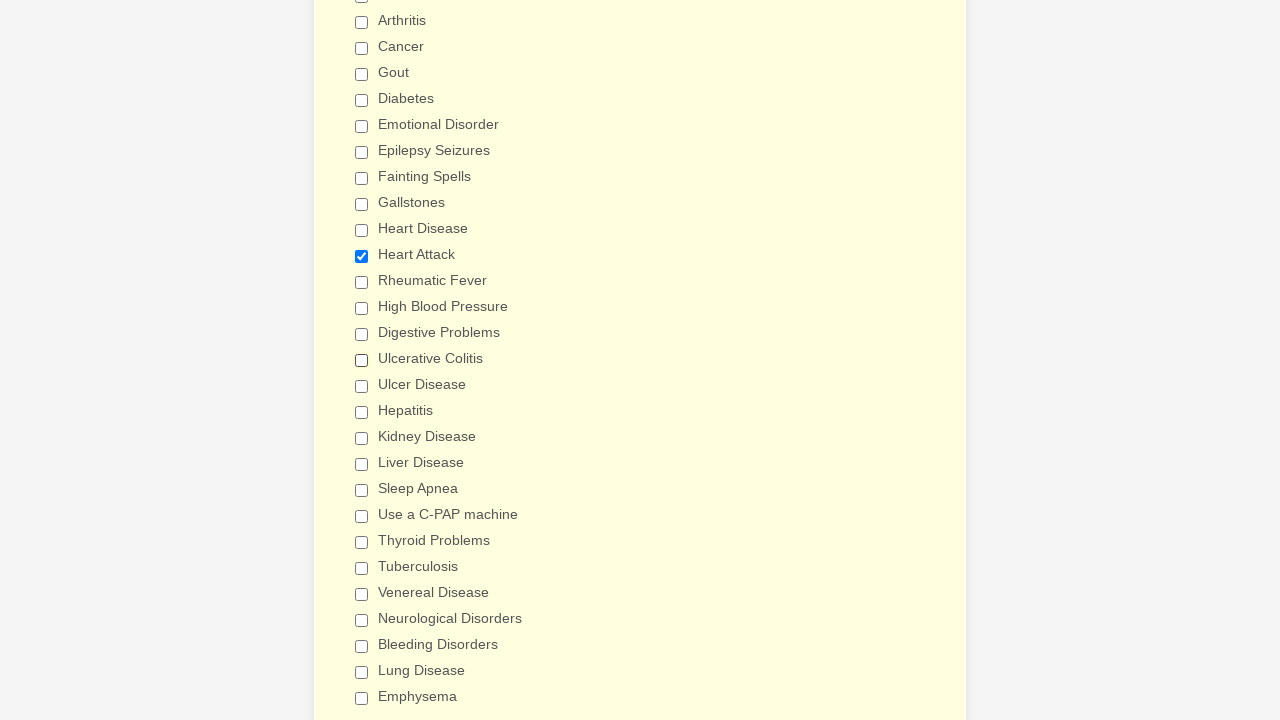

Deselecting checkbox with value 'Ulcer Disease' (first click) at (362, 386) on xpath=//label[text()=' Have you ever had (Please check all that apply) ']/follow
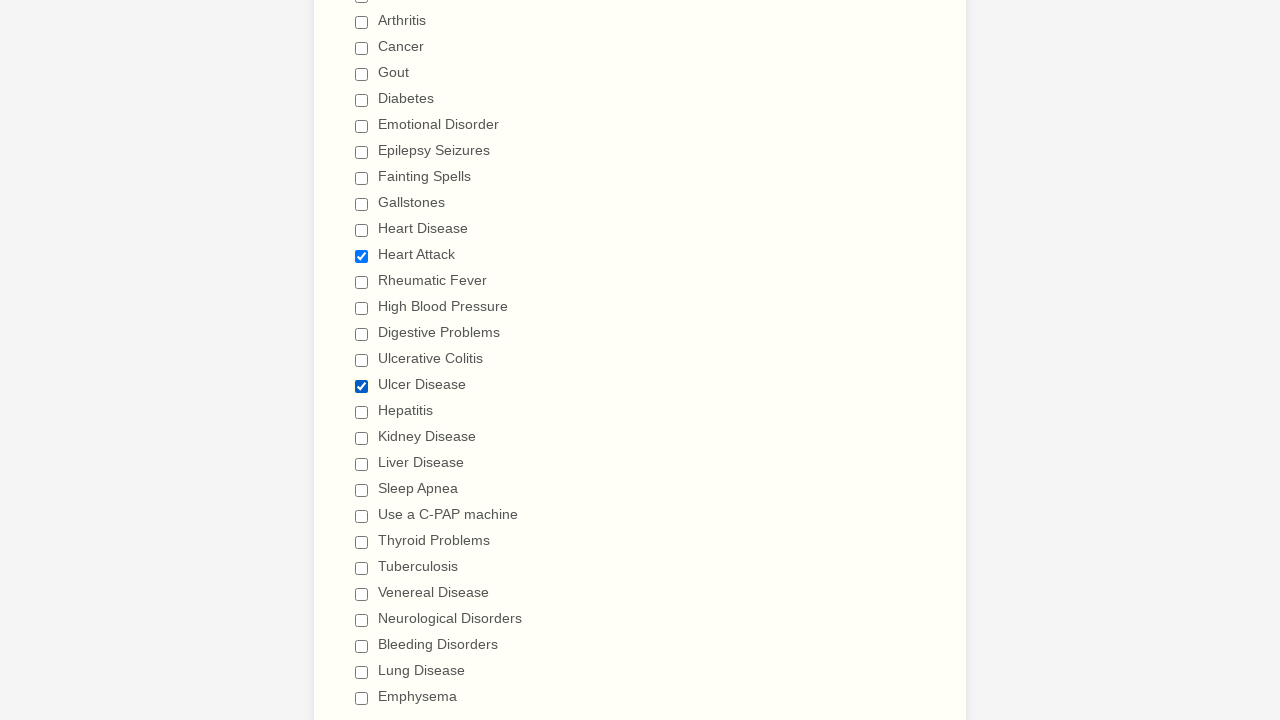

Deselecting checkbox with value 'Ulcer Disease' (second click to ensure deselected) at (362, 386) on xpath=//label[text()=' Have you ever had (Please check all that apply) ']/follow
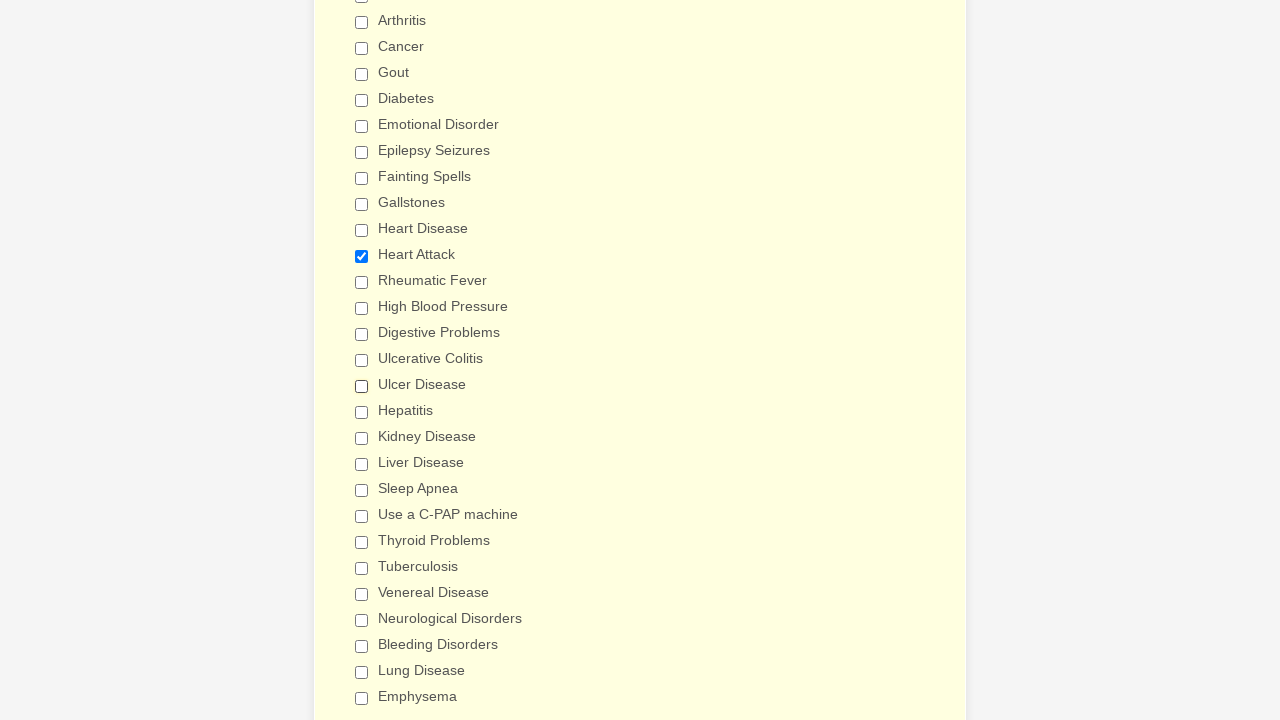

Deselecting checkbox with value 'Hepatitis' (first click) at (362, 412) on xpath=//label[text()=' Have you ever had (Please check all that apply) ']/follow
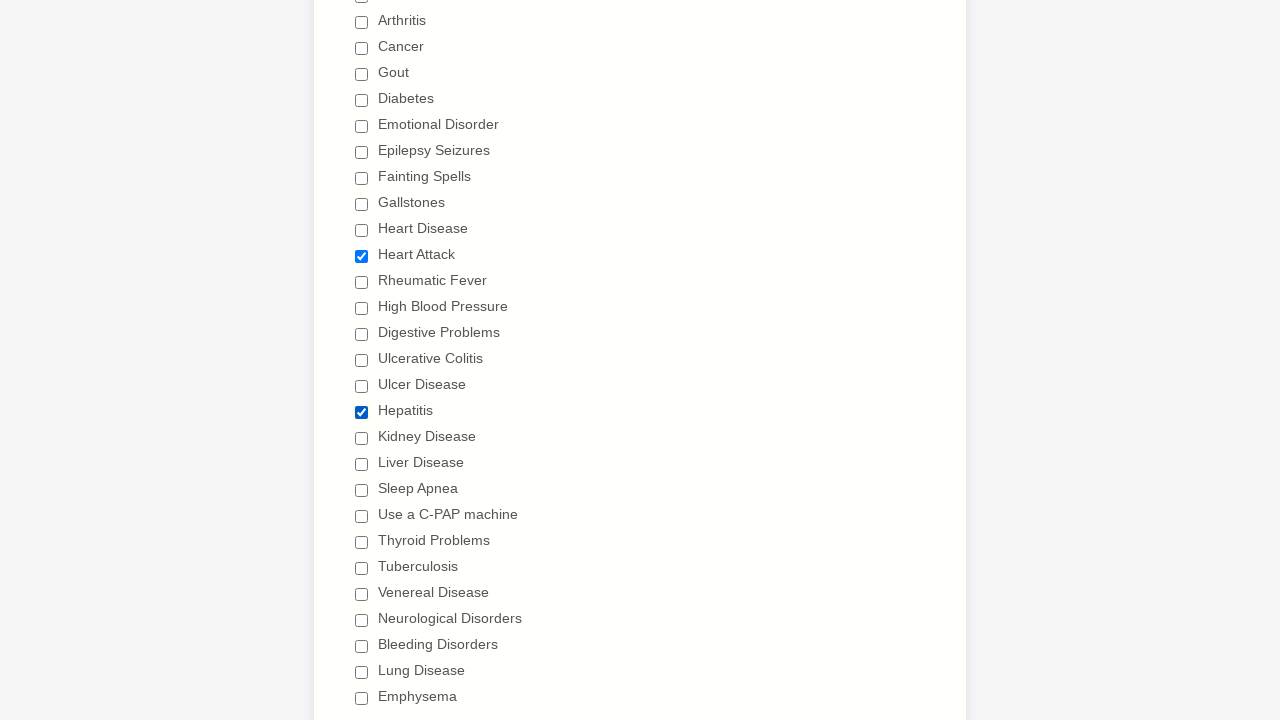

Deselecting checkbox with value 'Hepatitis' (second click to ensure deselected) at (362, 412) on xpath=//label[text()=' Have you ever had (Please check all that apply) ']/follow
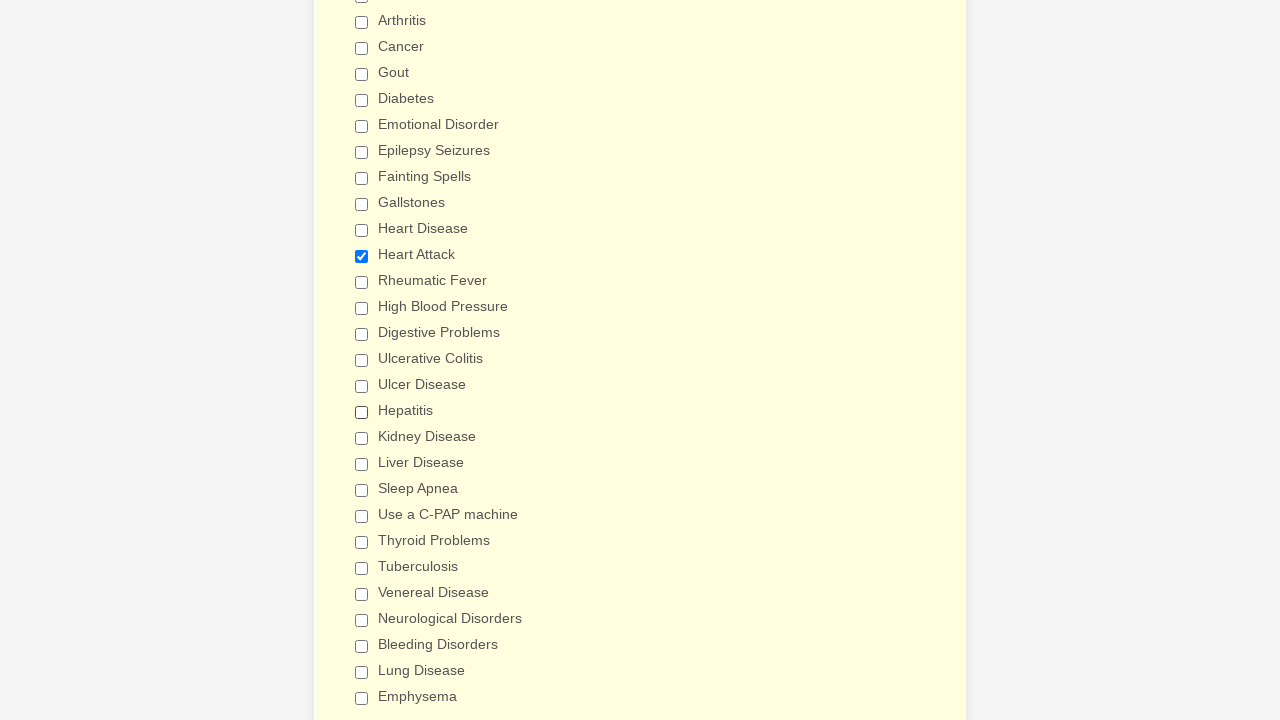

Deselecting checkbox with value 'Kidney Disease' (first click) at (362, 438) on xpath=//label[text()=' Have you ever had (Please check all that apply) ']/follow
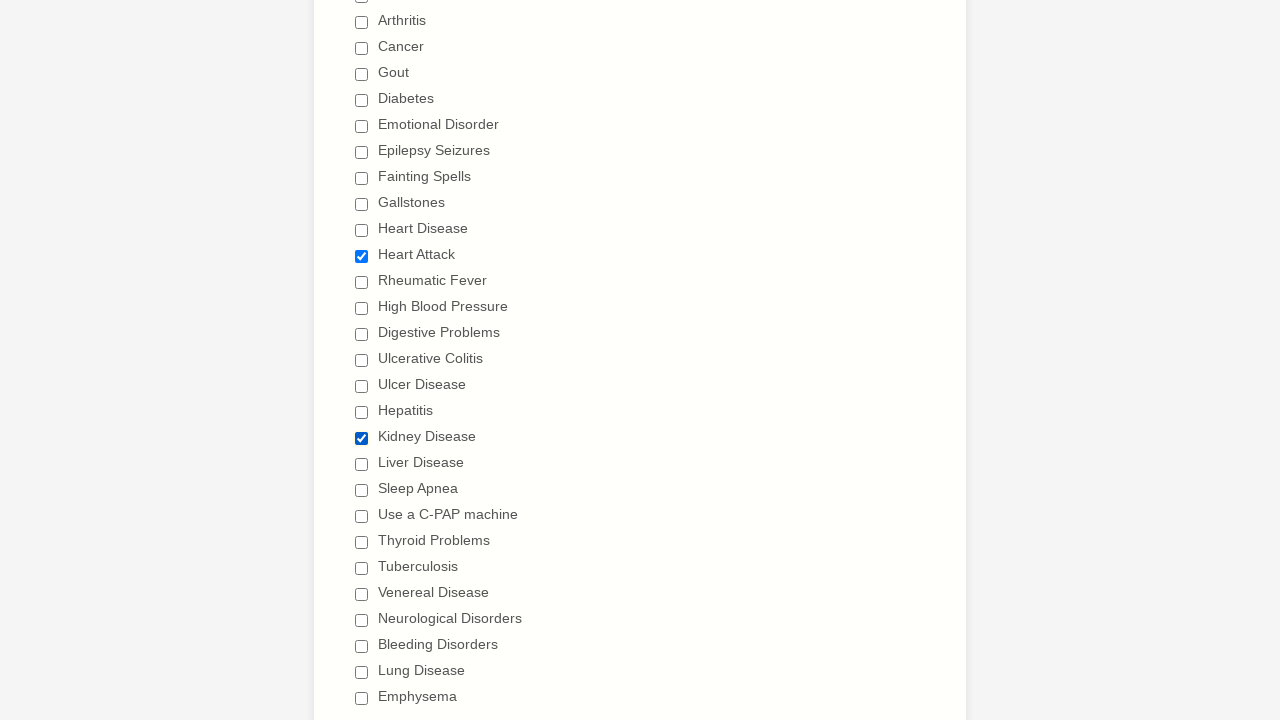

Deselecting checkbox with value 'Kidney Disease' (second click to ensure deselected) at (362, 438) on xpath=//label[text()=' Have you ever had (Please check all that apply) ']/follow
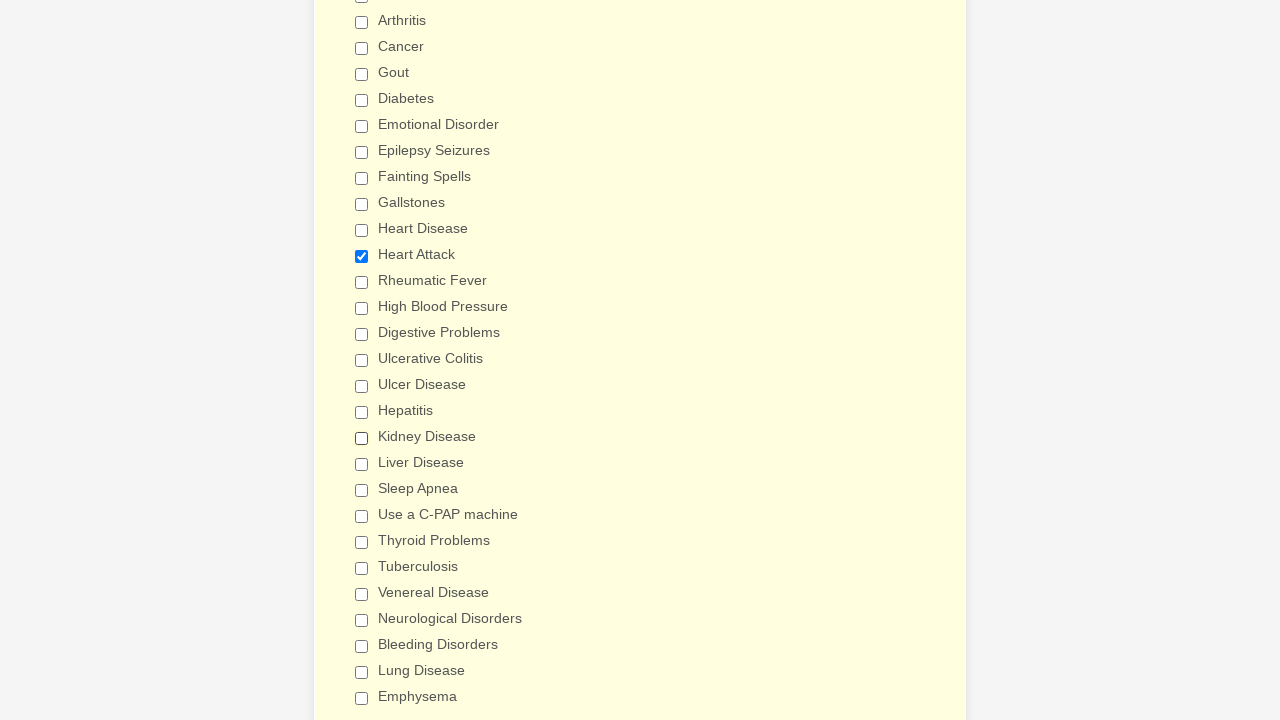

Deselecting checkbox with value 'Liver Disease' (first click) at (362, 464) on xpath=//label[text()=' Have you ever had (Please check all that apply) ']/follow
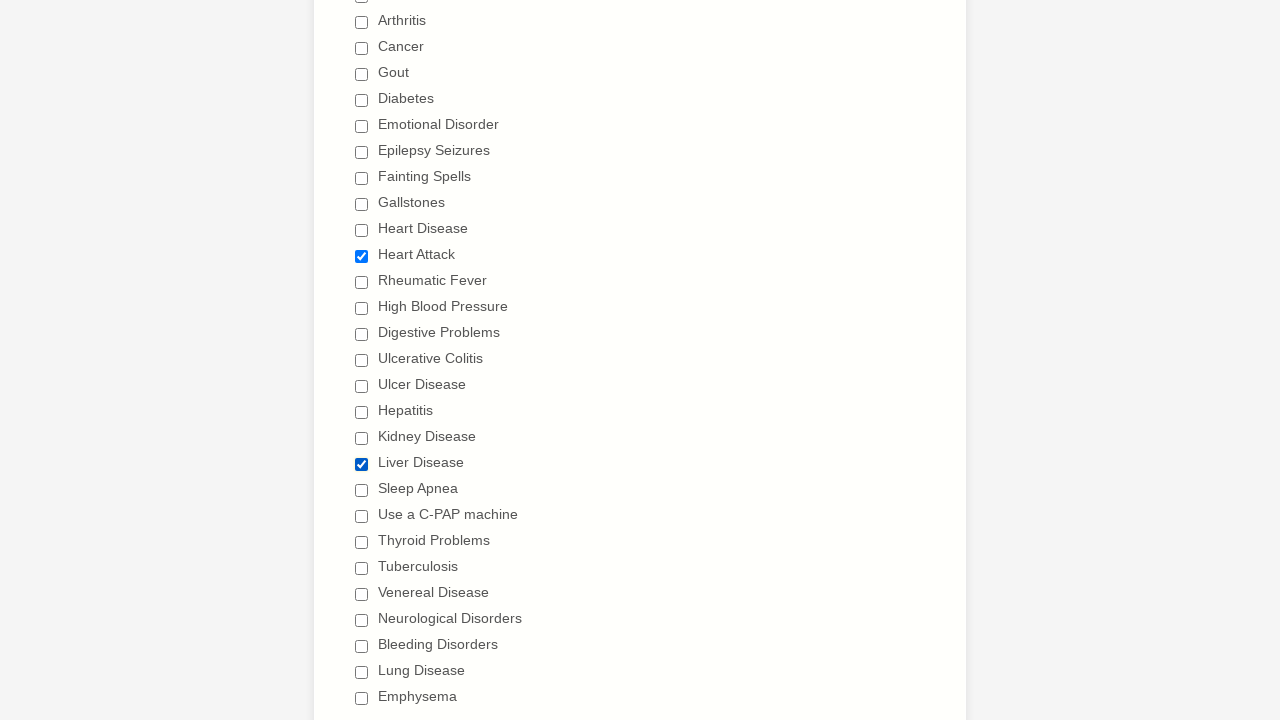

Deselecting checkbox with value 'Liver Disease' (second click to ensure deselected) at (362, 464) on xpath=//label[text()=' Have you ever had (Please check all that apply) ']/follow
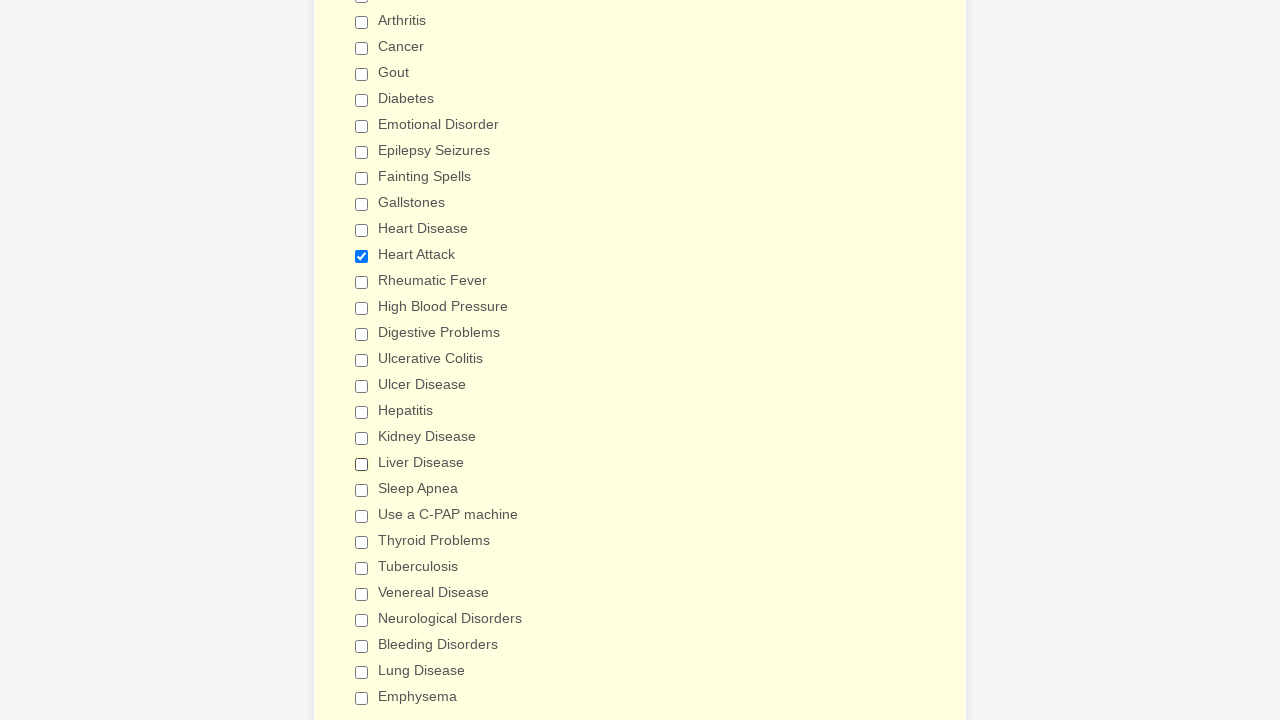

Deselecting checkbox with value 'Sleep Apnea' (first click) at (362, 490) on xpath=//label[text()=' Have you ever had (Please check all that apply) ']/follow
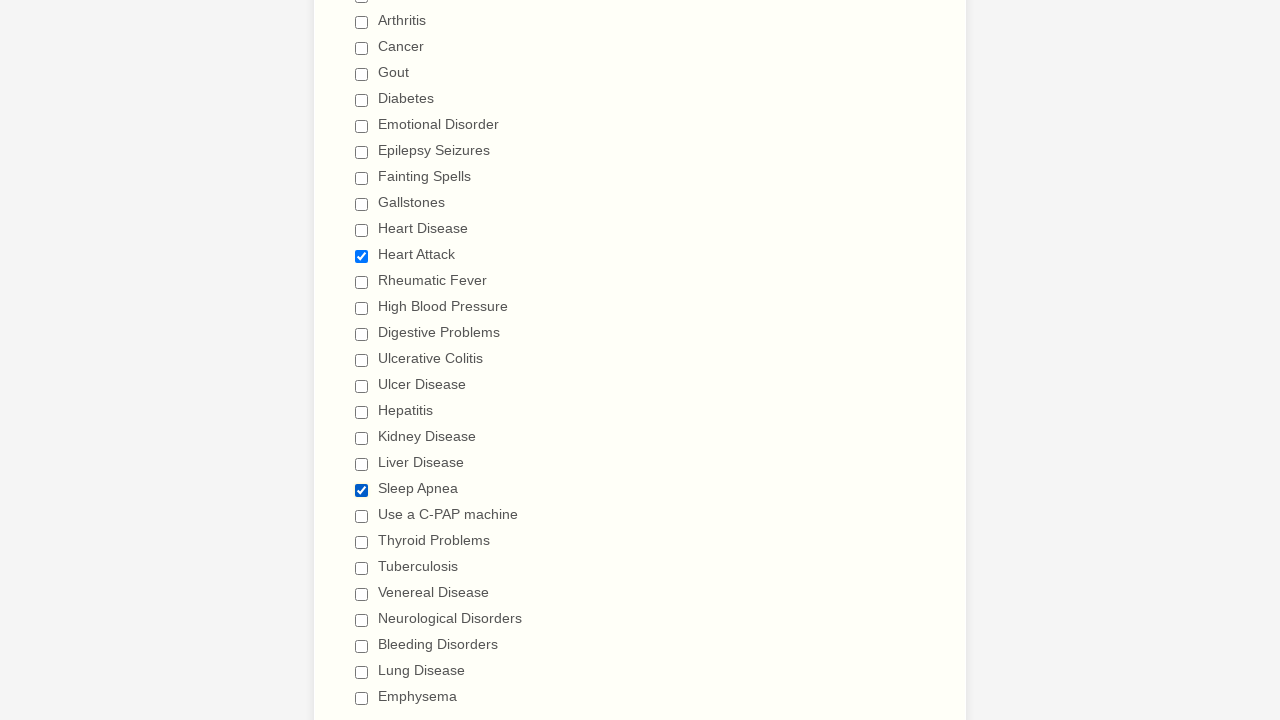

Deselecting checkbox with value 'Sleep Apnea' (second click to ensure deselected) at (362, 490) on xpath=//label[text()=' Have you ever had (Please check all that apply) ']/follow
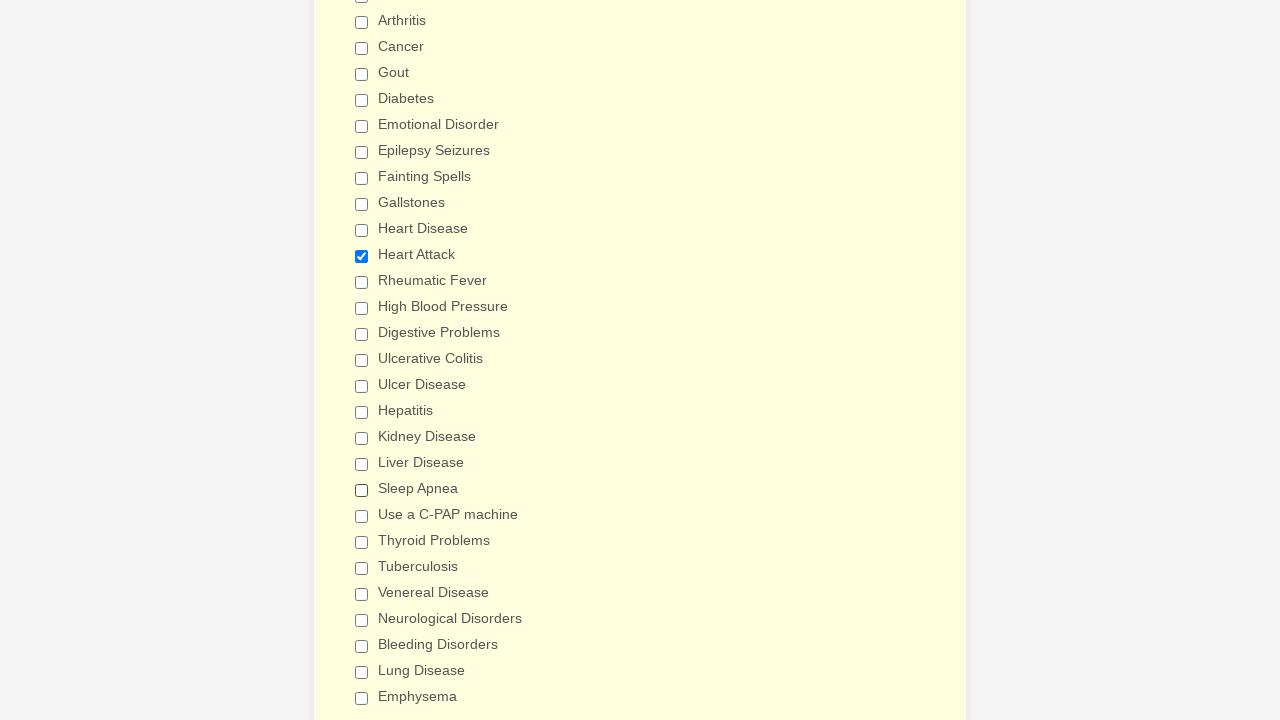

Deselecting checkbox with value 'Use a C-PAP machine' (first click) at (362, 516) on xpath=//label[text()=' Have you ever had (Please check all that apply) ']/follow
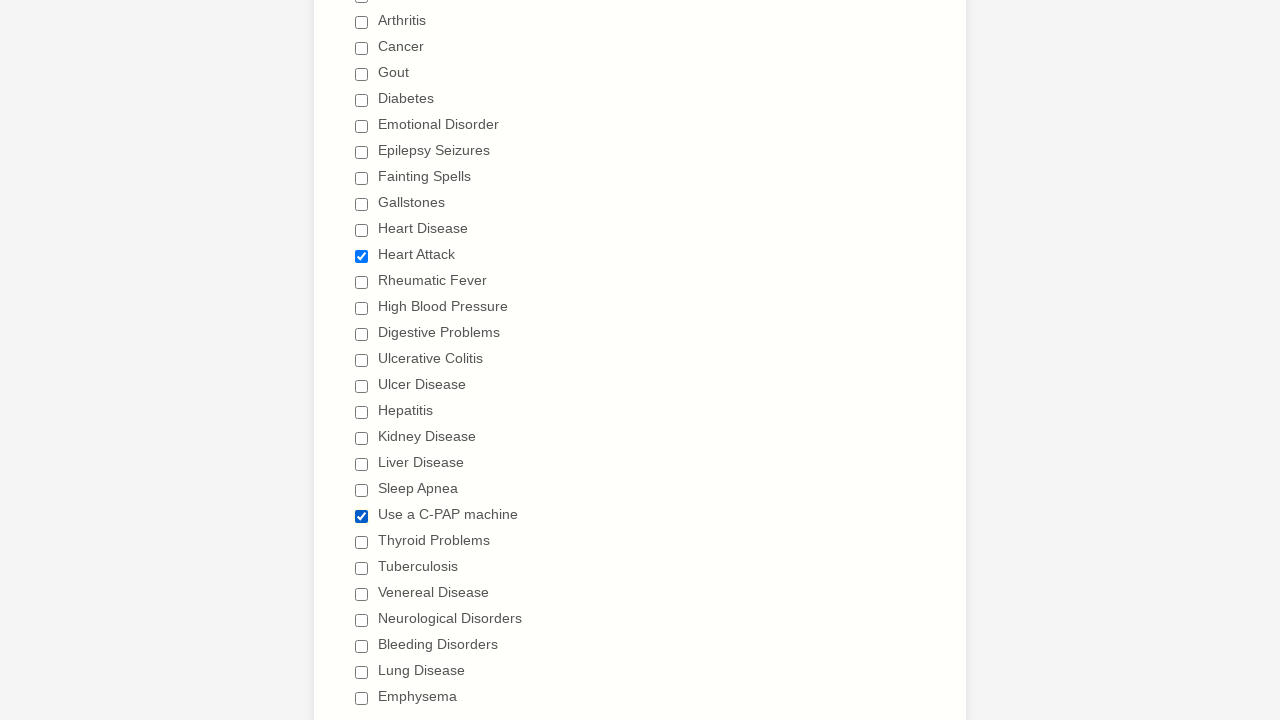

Deselecting checkbox with value 'Use a C-PAP machine' (second click to ensure deselected) at (362, 516) on xpath=//label[text()=' Have you ever had (Please check all that apply) ']/follow
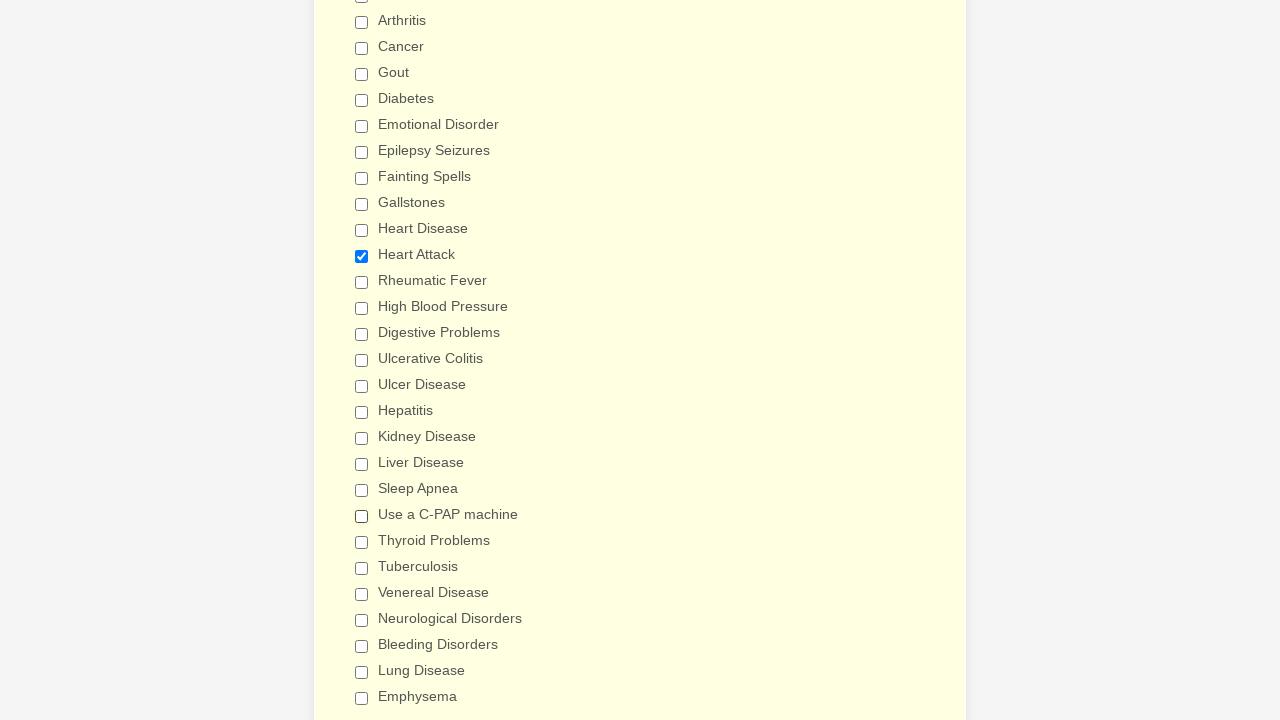

Deselecting checkbox with value 'Thyroid Problems' (first click) at (362, 542) on xpath=//label[text()=' Have you ever had (Please check all that apply) ']/follow
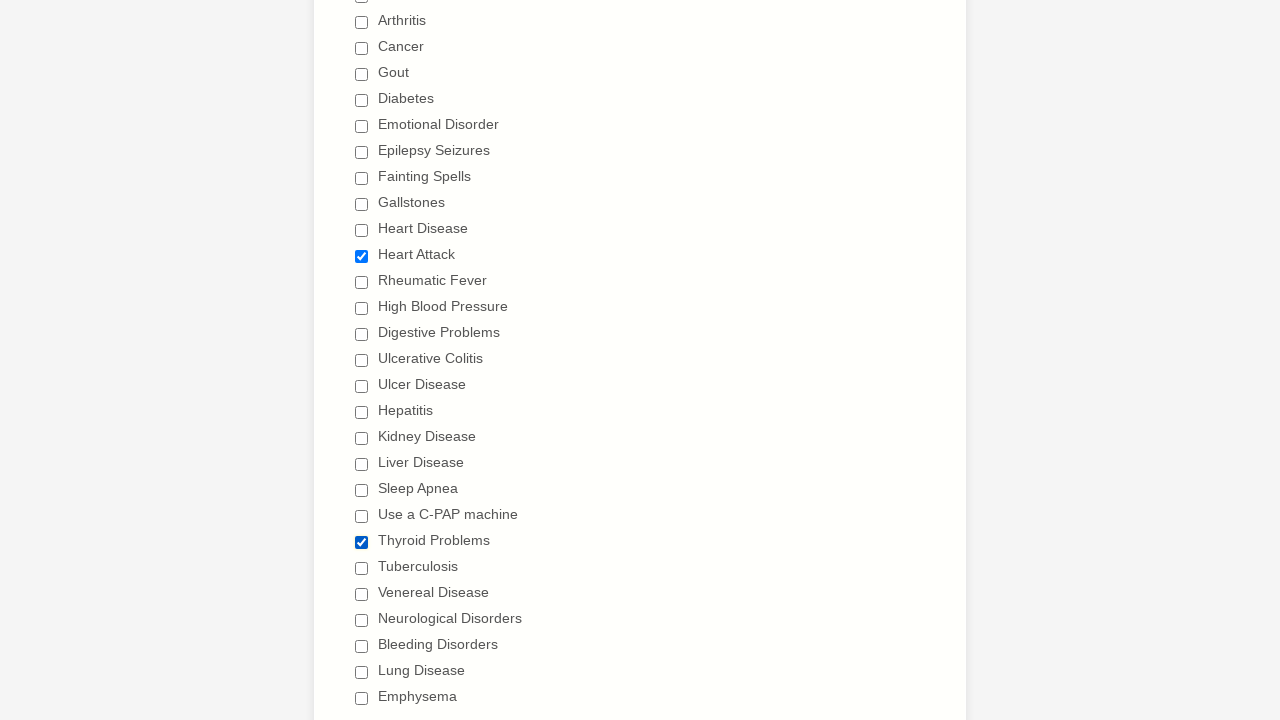

Deselecting checkbox with value 'Thyroid Problems' (second click to ensure deselected) at (362, 542) on xpath=//label[text()=' Have you ever had (Please check all that apply) ']/follow
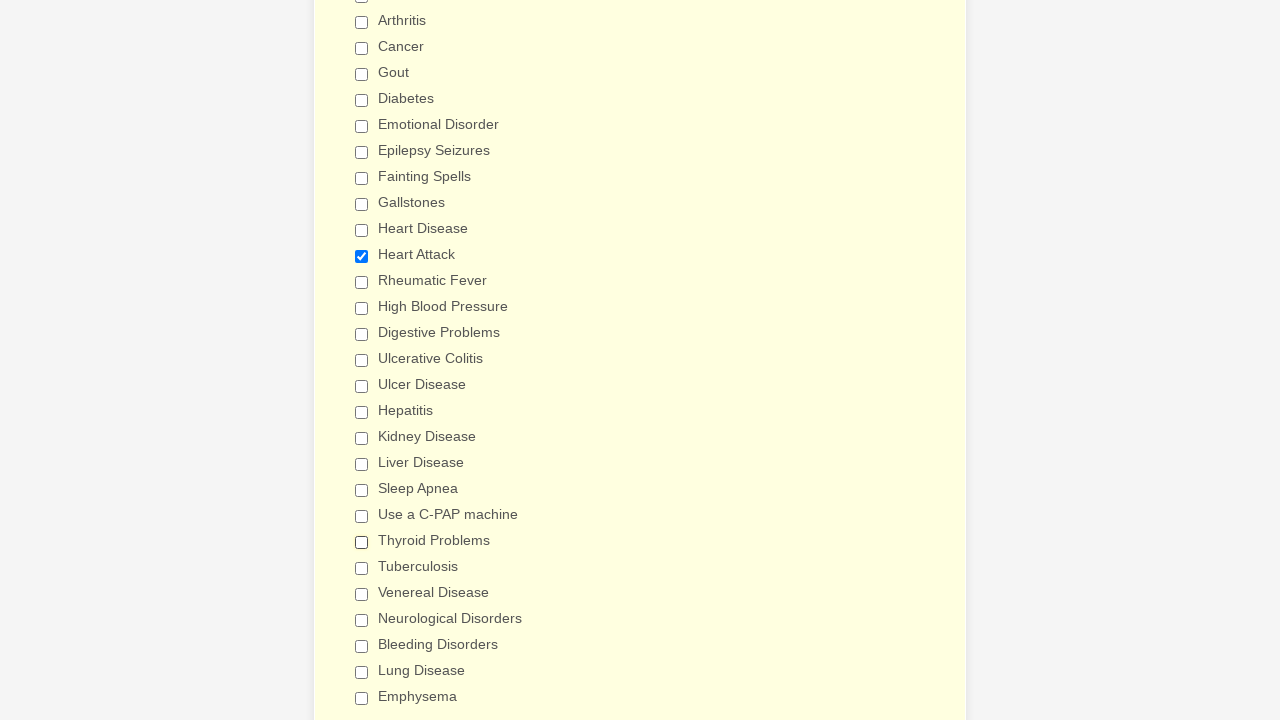

Deselecting checkbox with value 'Tuberculosis' (first click) at (362, 568) on xpath=//label[text()=' Have you ever had (Please check all that apply) ']/follow
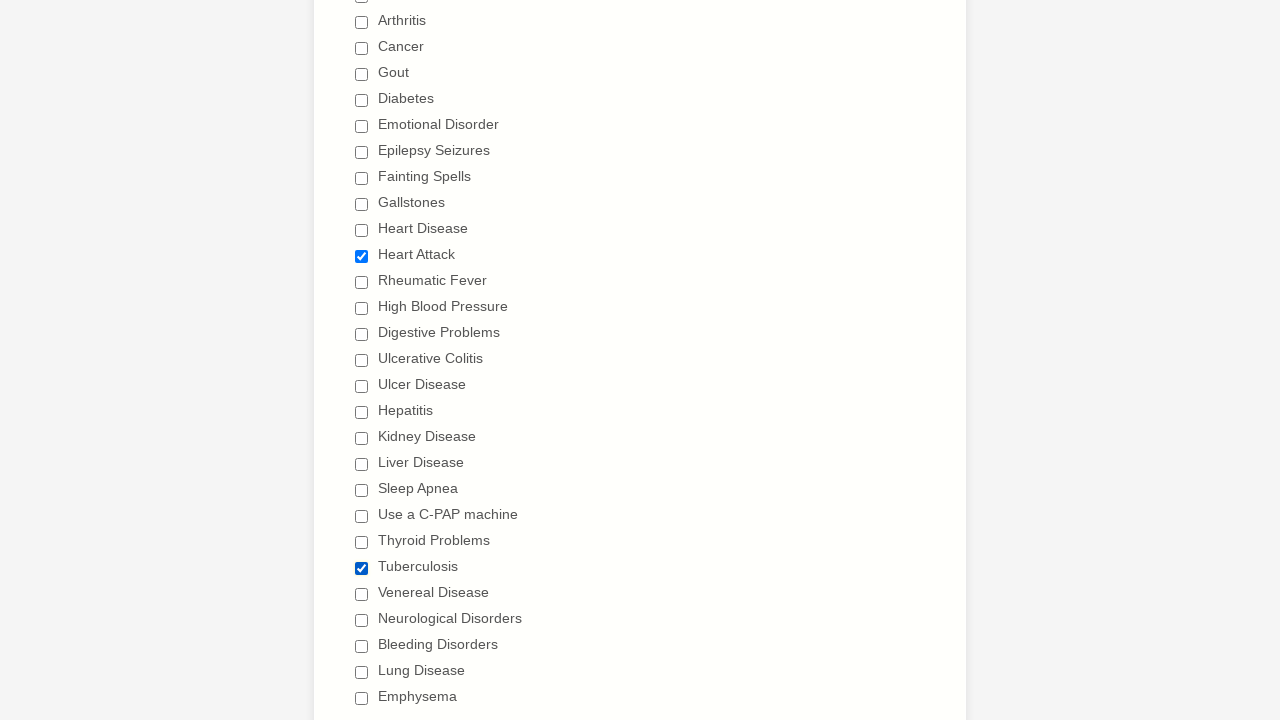

Deselecting checkbox with value 'Tuberculosis' (second click to ensure deselected) at (362, 568) on xpath=//label[text()=' Have you ever had (Please check all that apply) ']/follow
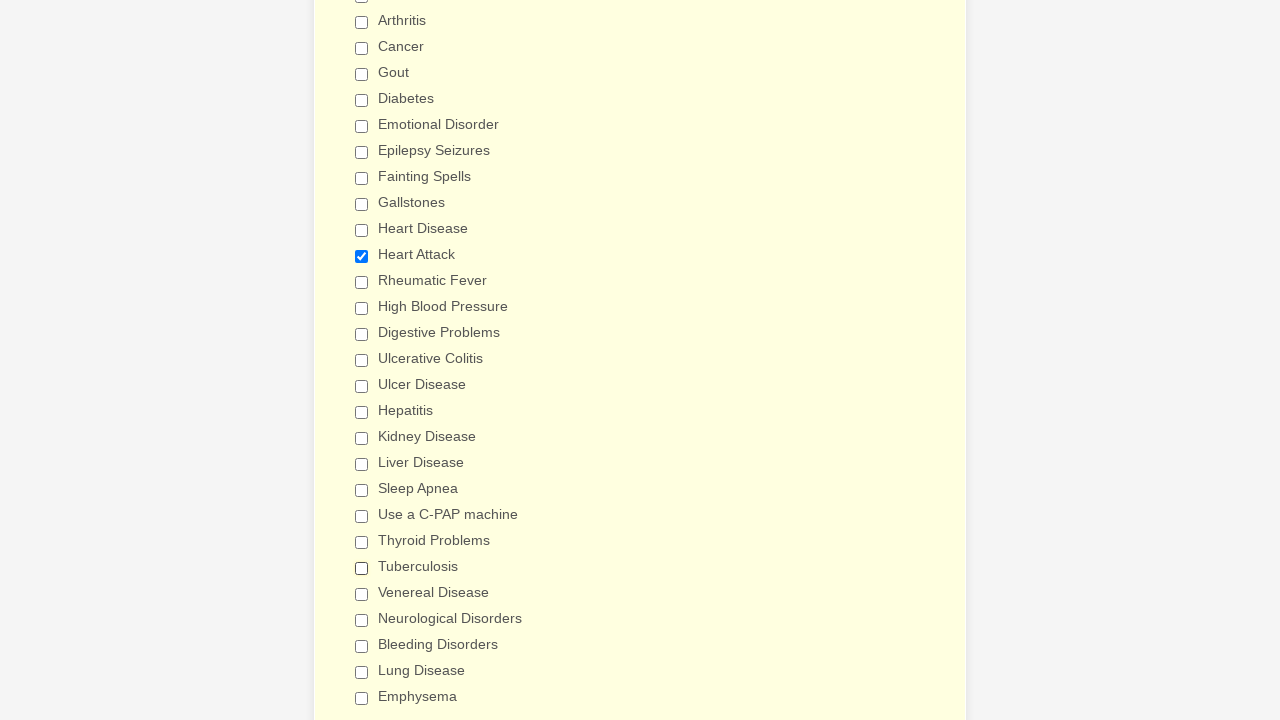

Deselecting checkbox with value 'Venereal Disease' (first click) at (362, 594) on xpath=//label[text()=' Have you ever had (Please check all that apply) ']/follow
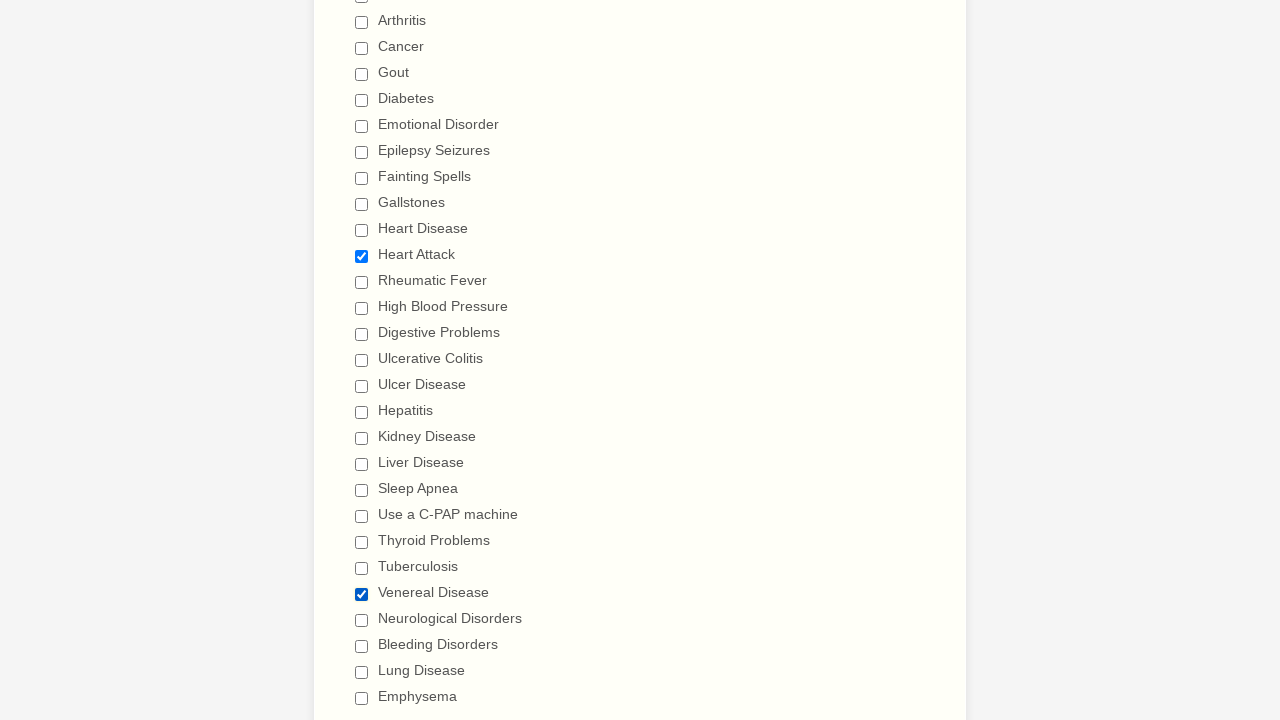

Deselecting checkbox with value 'Venereal Disease' (second click to ensure deselected) at (362, 594) on xpath=//label[text()=' Have you ever had (Please check all that apply) ']/follow
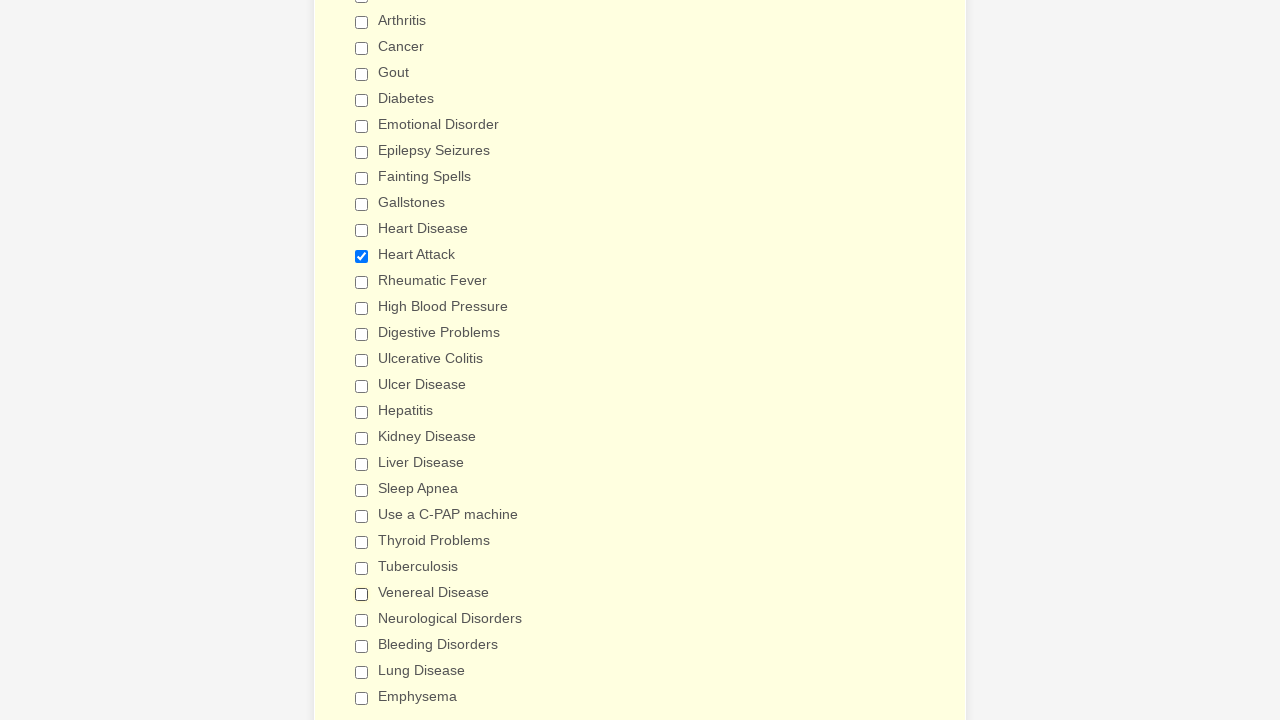

Deselecting checkbox with value 'Neurological Disorders' (first click) at (362, 620) on xpath=//label[text()=' Have you ever had (Please check all that apply) ']/follow
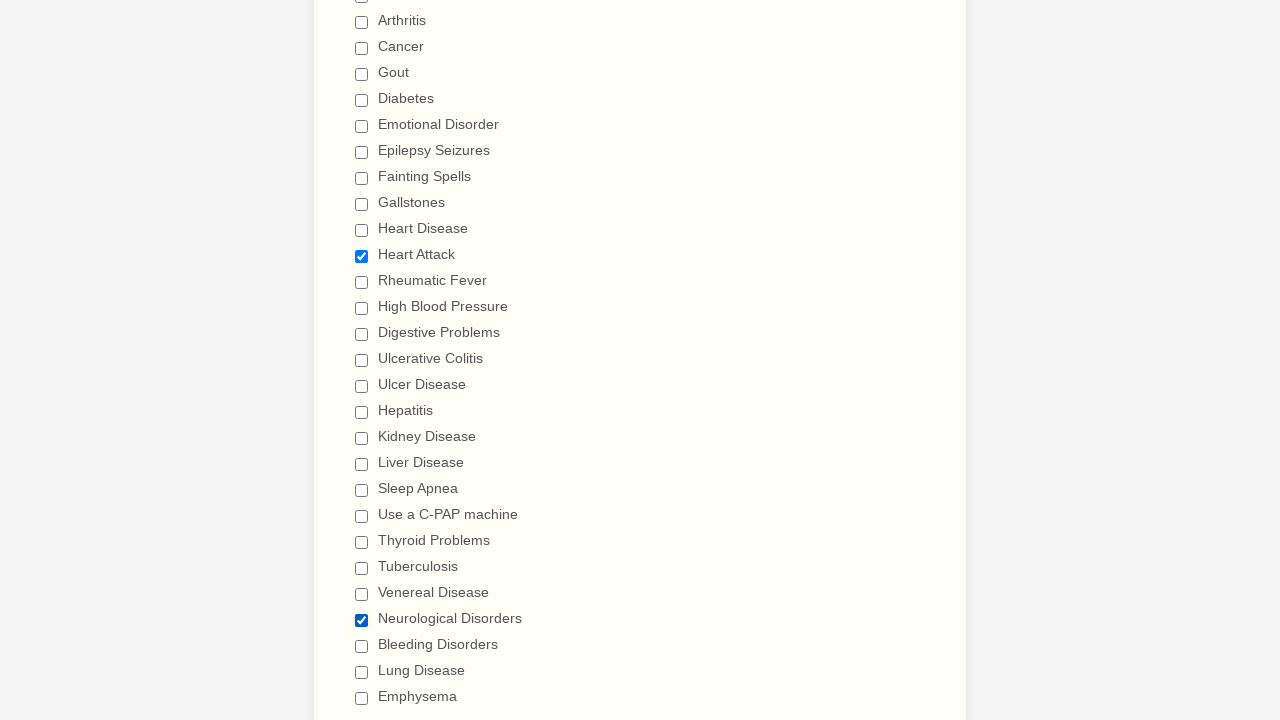

Deselecting checkbox with value 'Neurological Disorders' (second click to ensure deselected) at (362, 620) on xpath=//label[text()=' Have you ever had (Please check all that apply) ']/follow
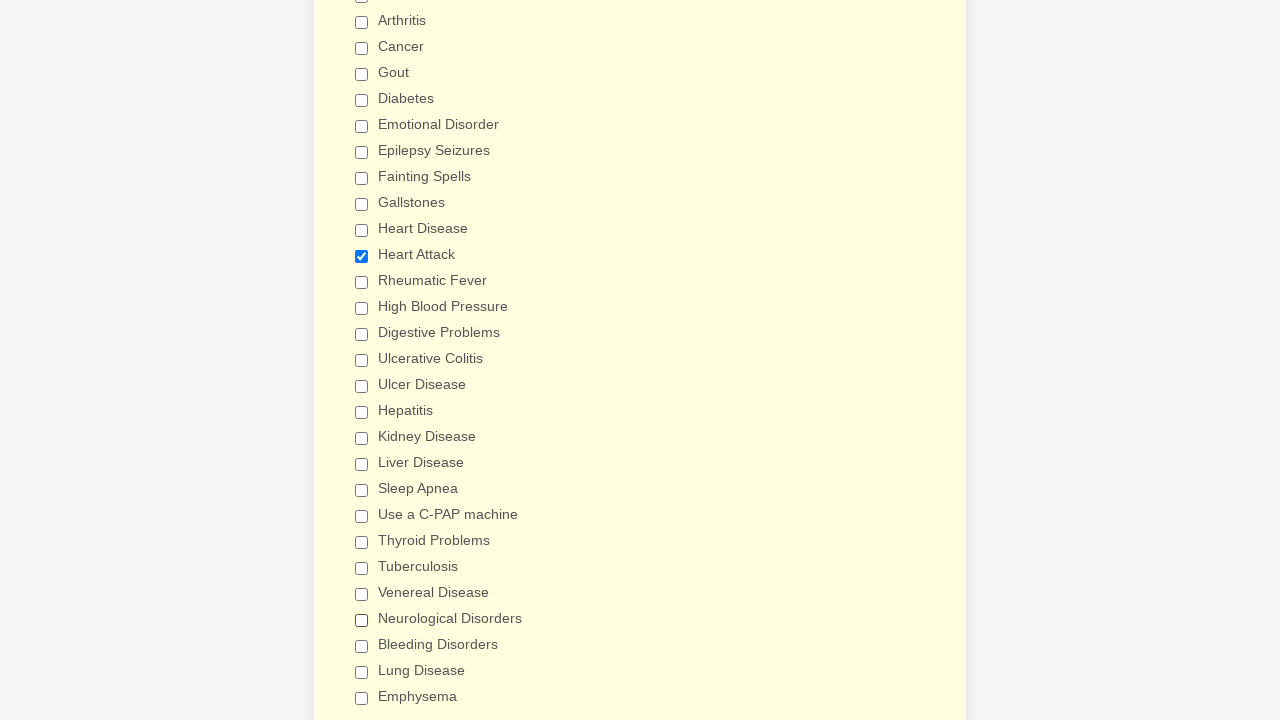

Deselecting checkbox with value 'Bleeding Disorders' (first click) at (362, 646) on xpath=//label[text()=' Have you ever had (Please check all that apply) ']/follow
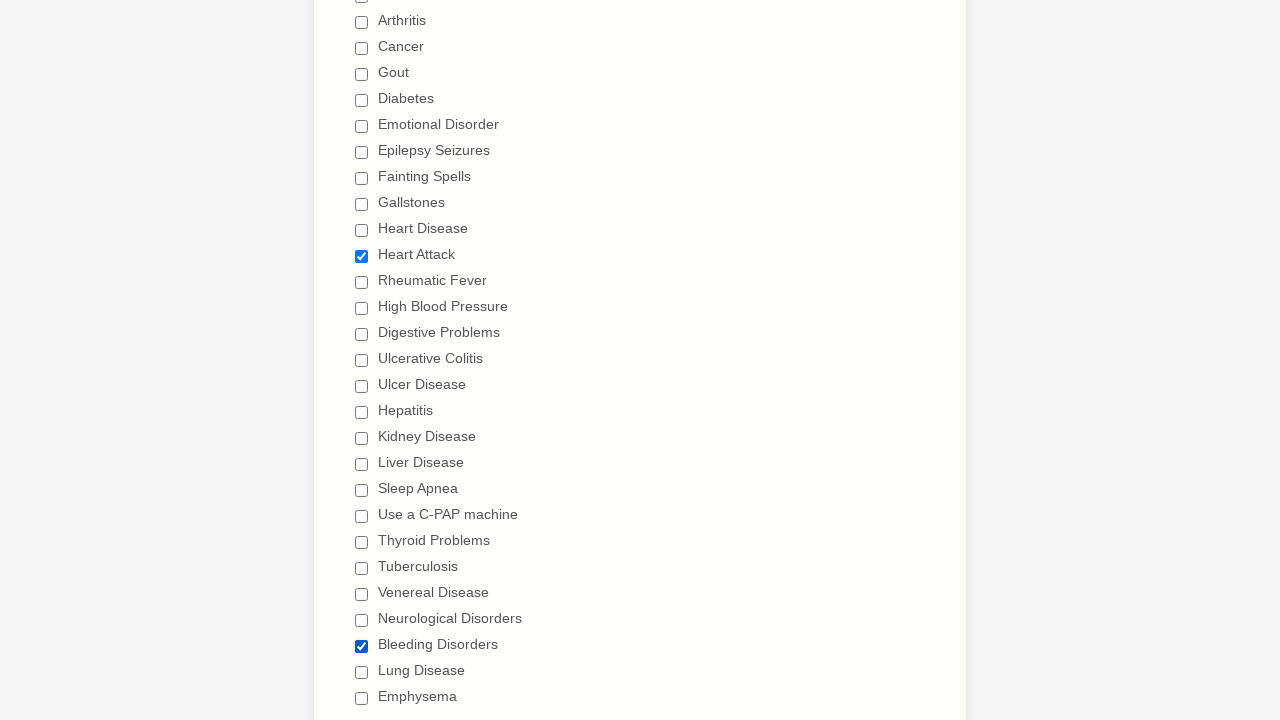

Deselecting checkbox with value 'Bleeding Disorders' (second click to ensure deselected) at (362, 646) on xpath=//label[text()=' Have you ever had (Please check all that apply) ']/follow
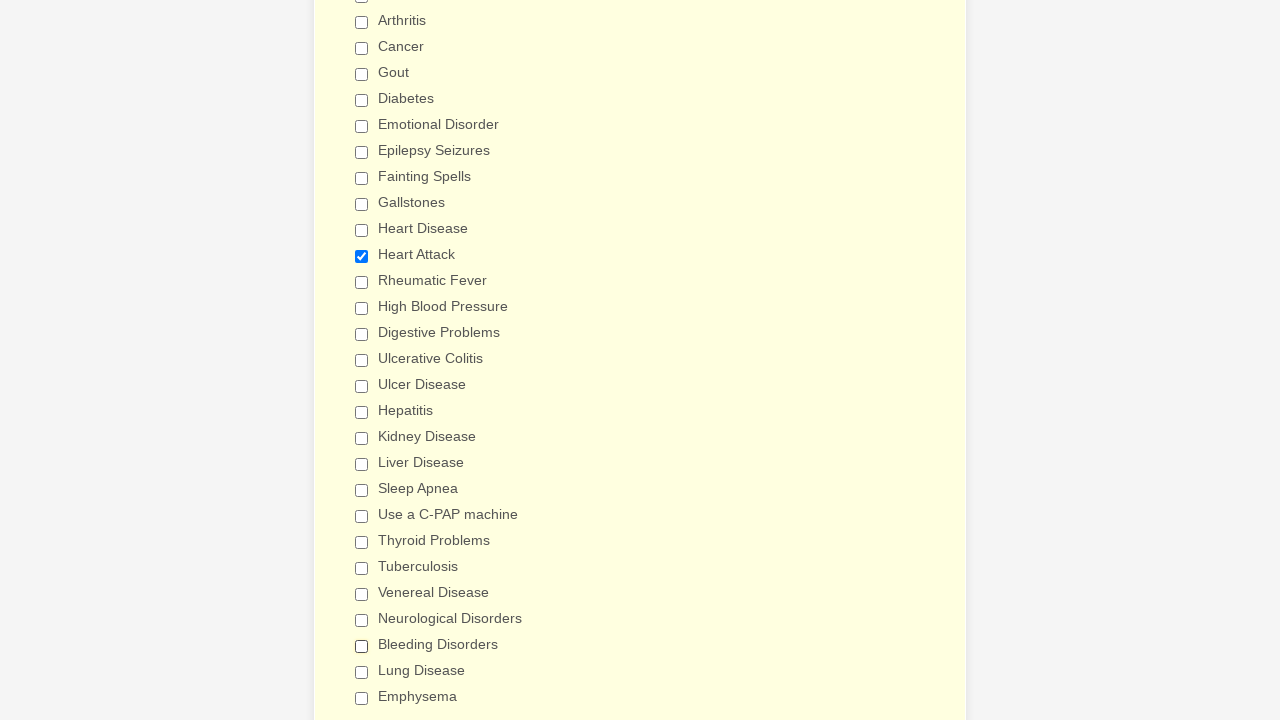

Deselecting checkbox with value 'Lung Disease' (first click) at (362, 672) on xpath=//label[text()=' Have you ever had (Please check all that apply) ']/follow
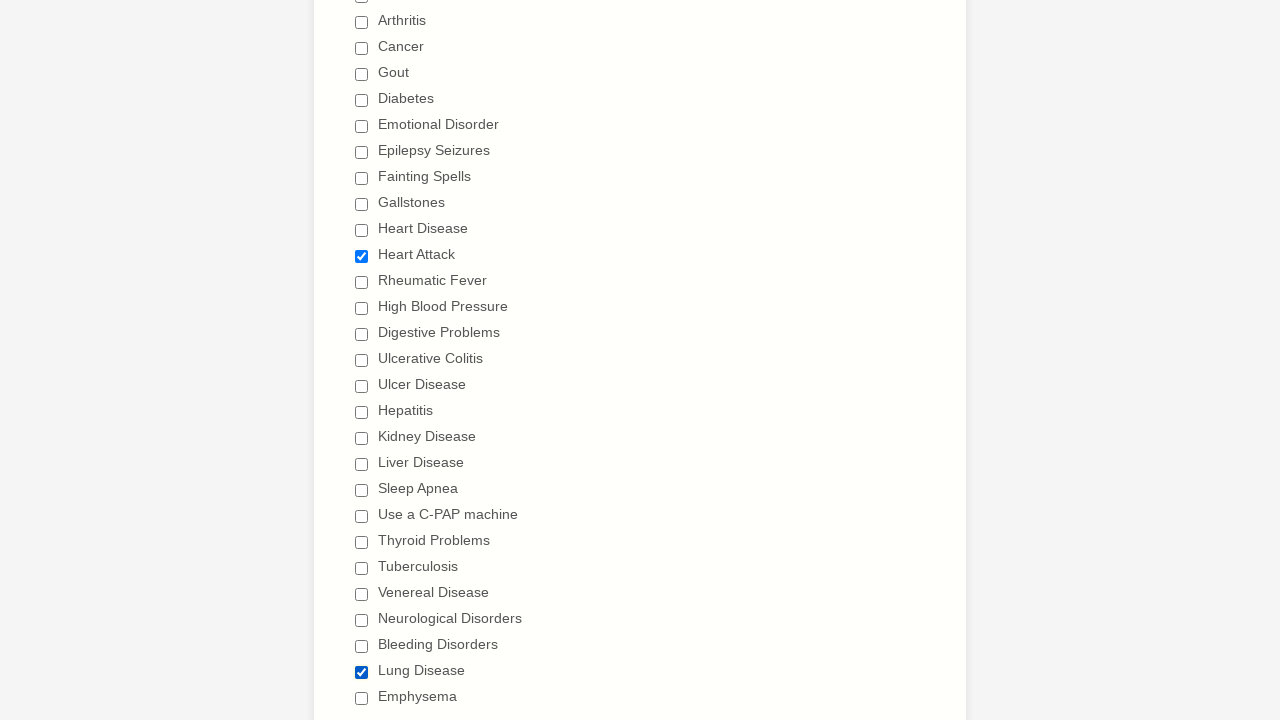

Deselecting checkbox with value 'Lung Disease' (second click to ensure deselected) at (362, 672) on xpath=//label[text()=' Have you ever had (Please check all that apply) ']/follow
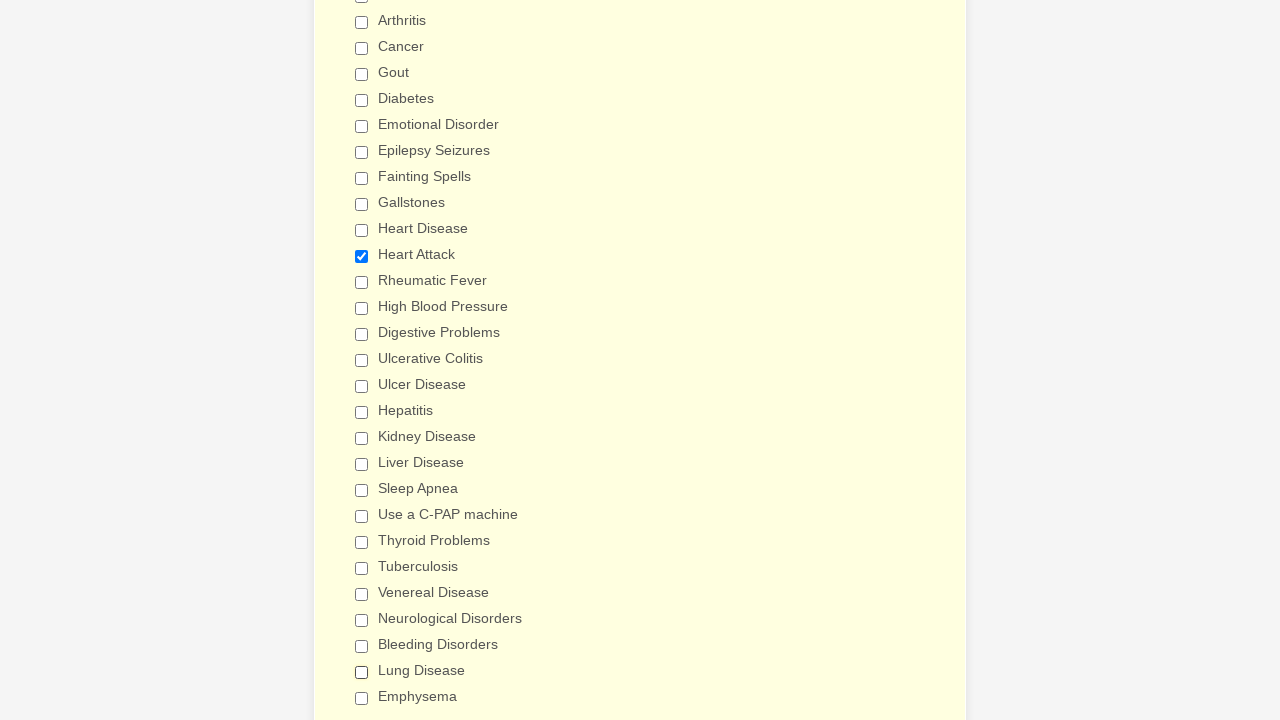

Deselecting checkbox with value 'Emphysema' (first click) at (362, 698) on xpath=//label[text()=' Have you ever had (Please check all that apply) ']/follow
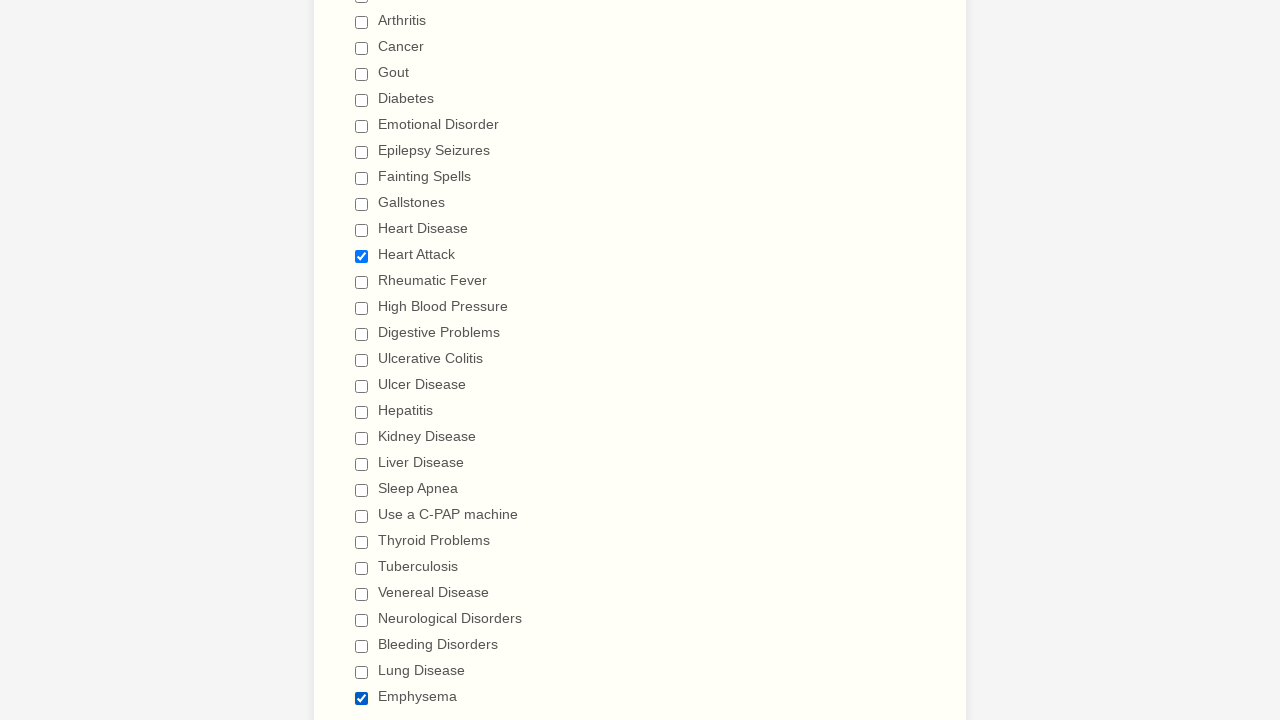

Deselecting checkbox with value 'Emphysema' (second click to ensure deselected) at (362, 698) on xpath=//label[text()=' Have you ever had (Please check all that apply) ']/follow
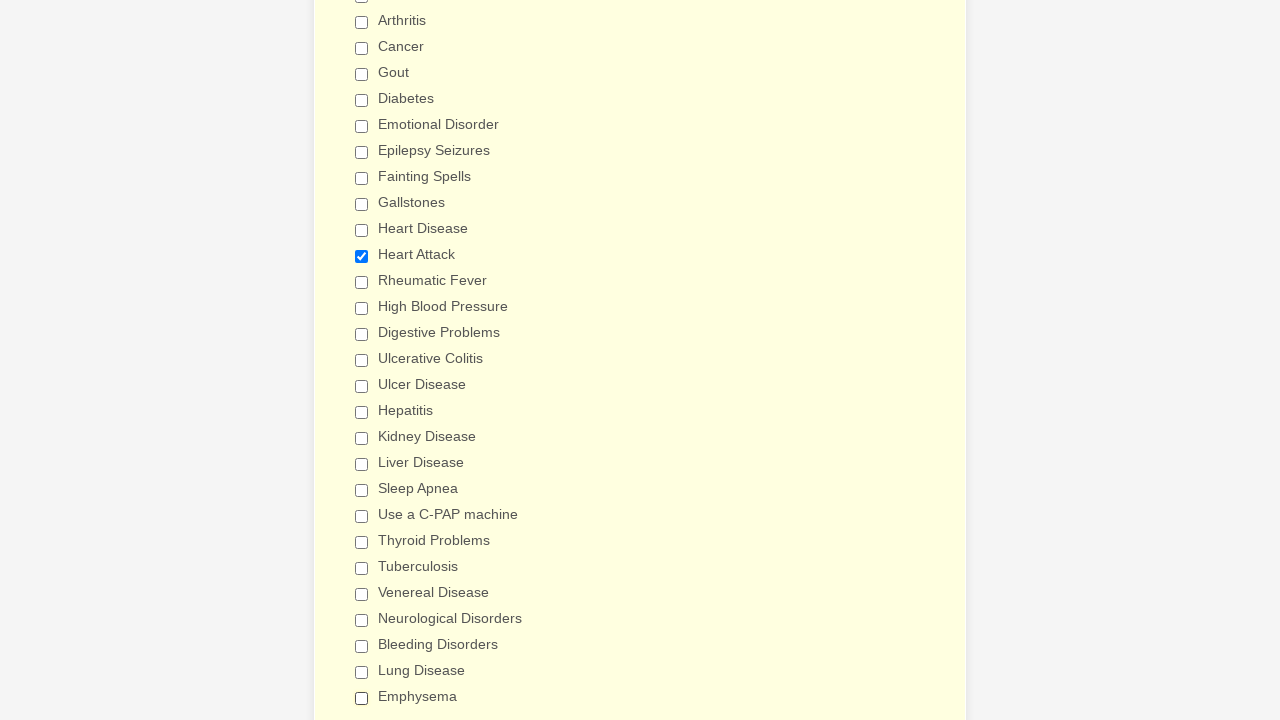

Verified checkbox with value 'Anemia' is deselected
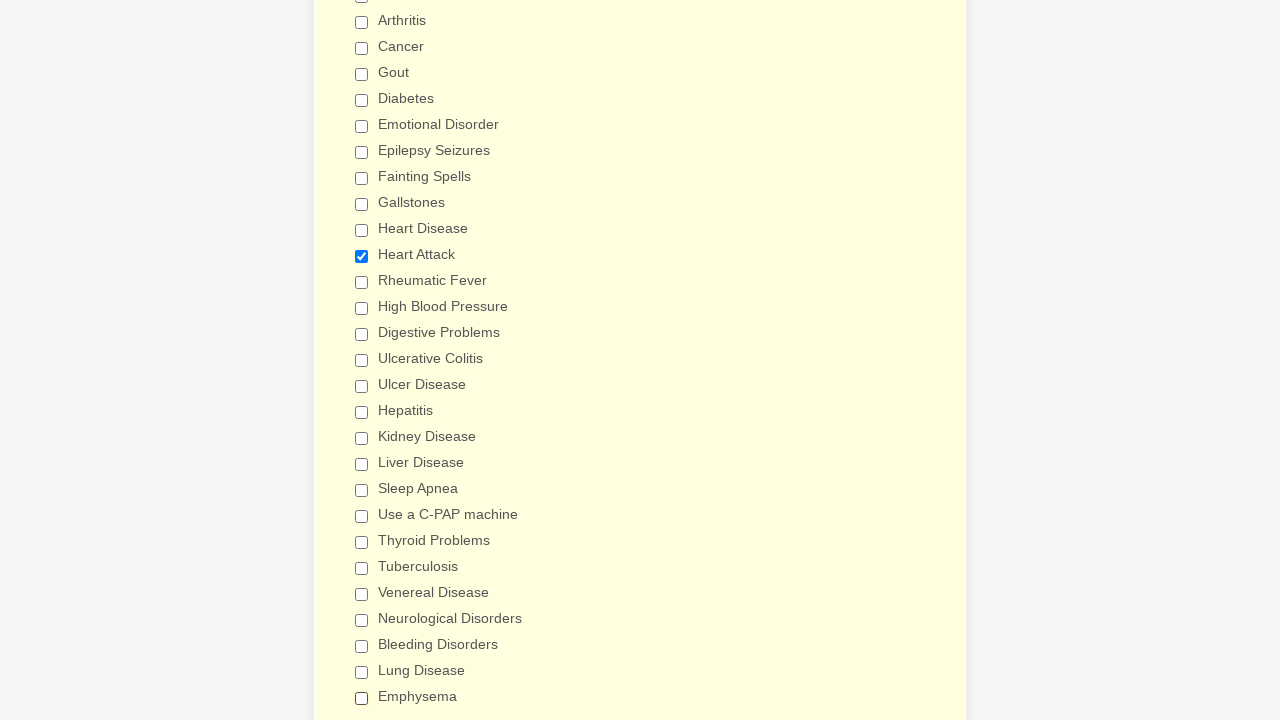

Verified checkbox with value 'Asthma' is deselected
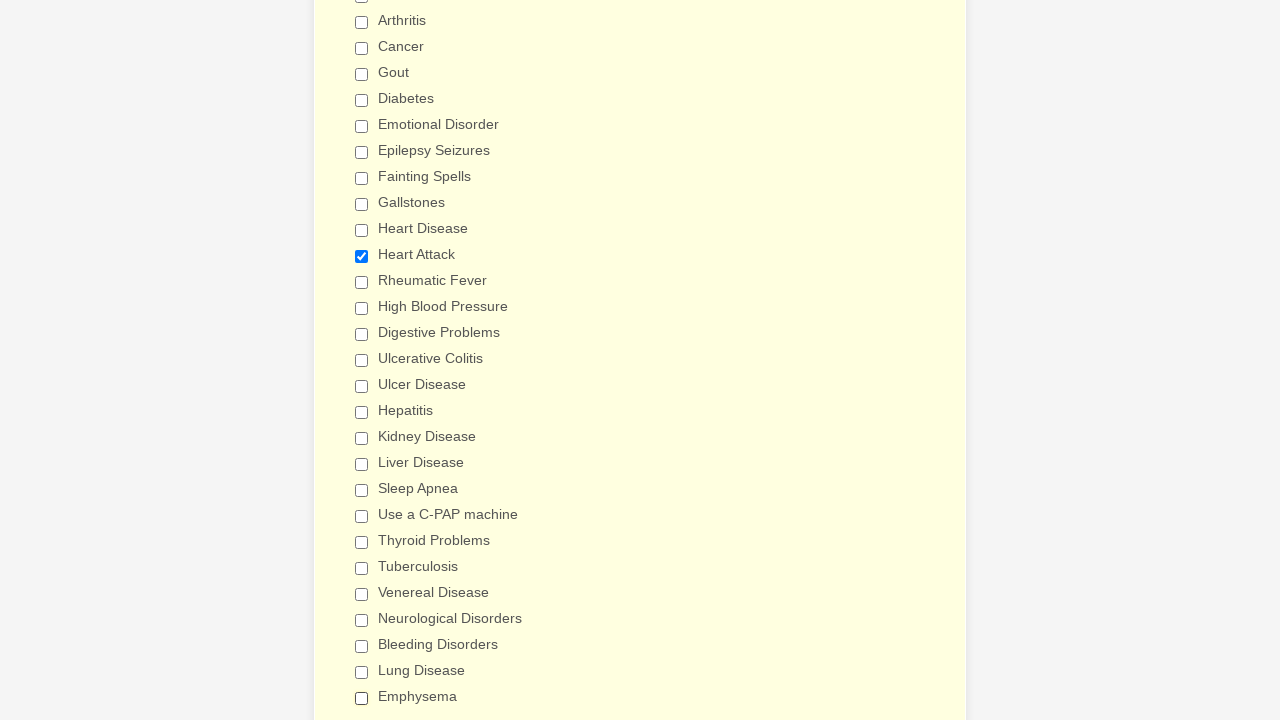

Verified checkbox with value 'Arthritis' is deselected
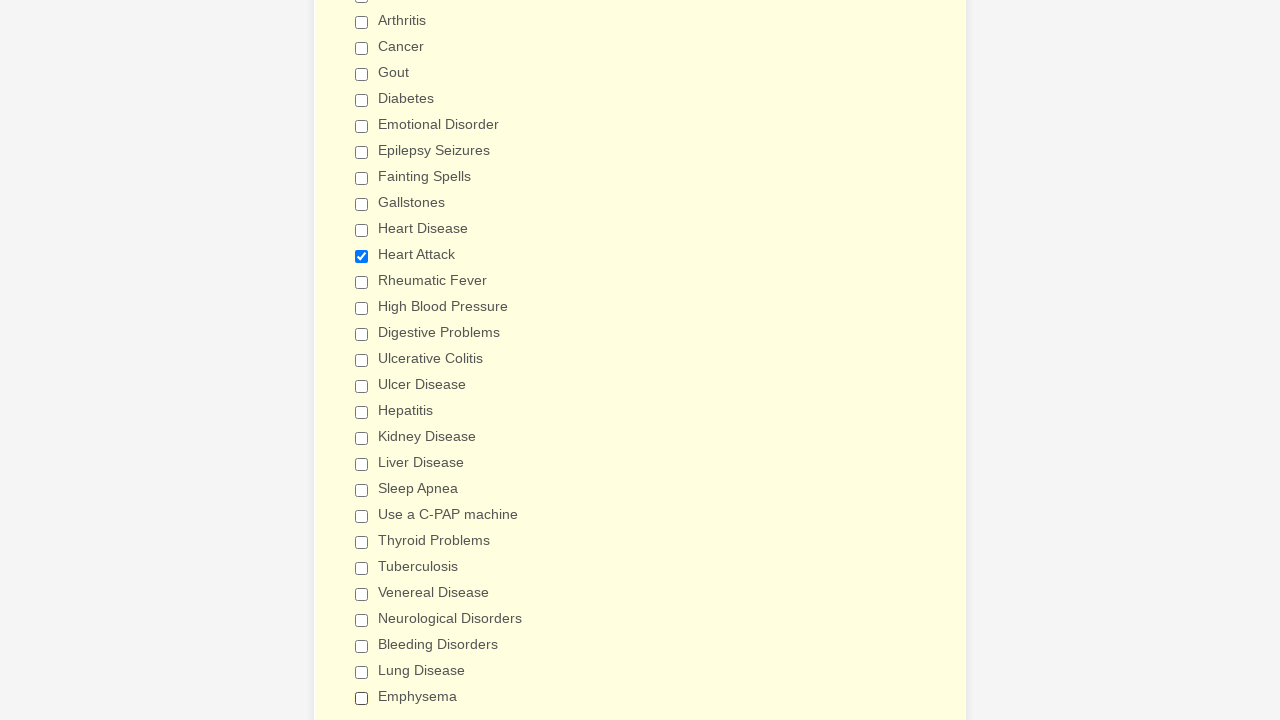

Verified checkbox with value 'Cancer' is deselected
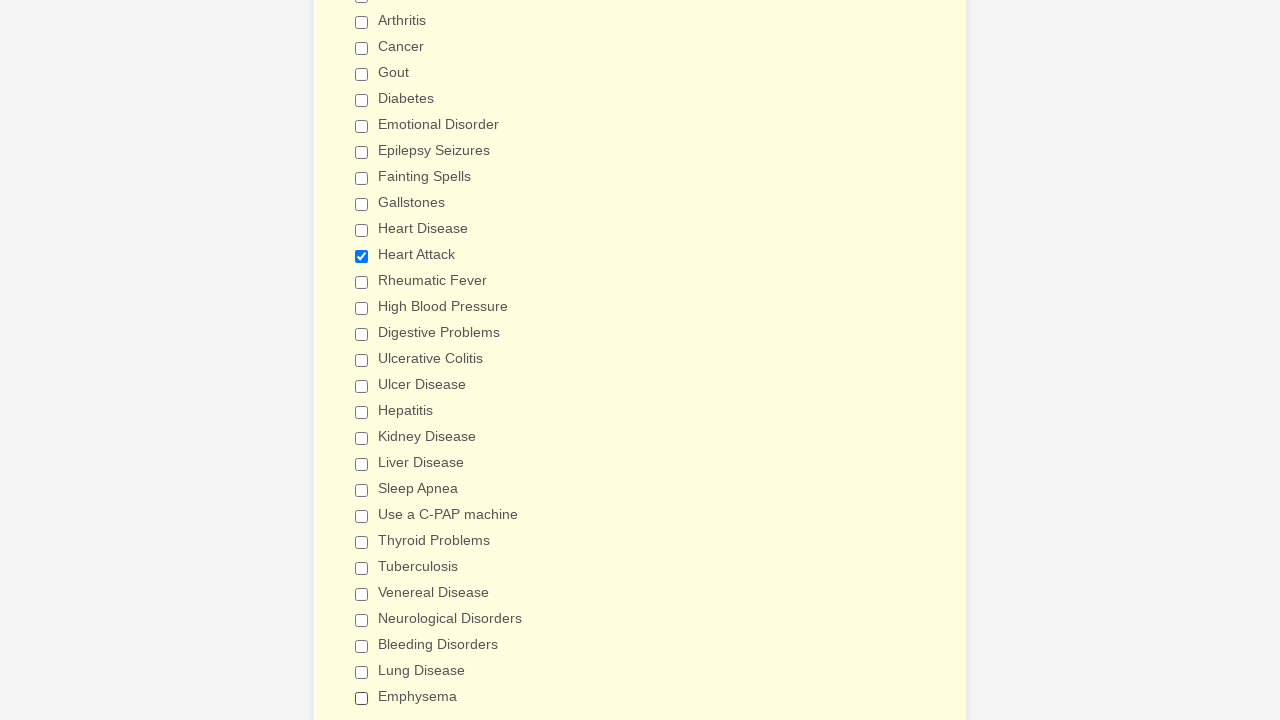

Verified checkbox with value 'Gout' is deselected
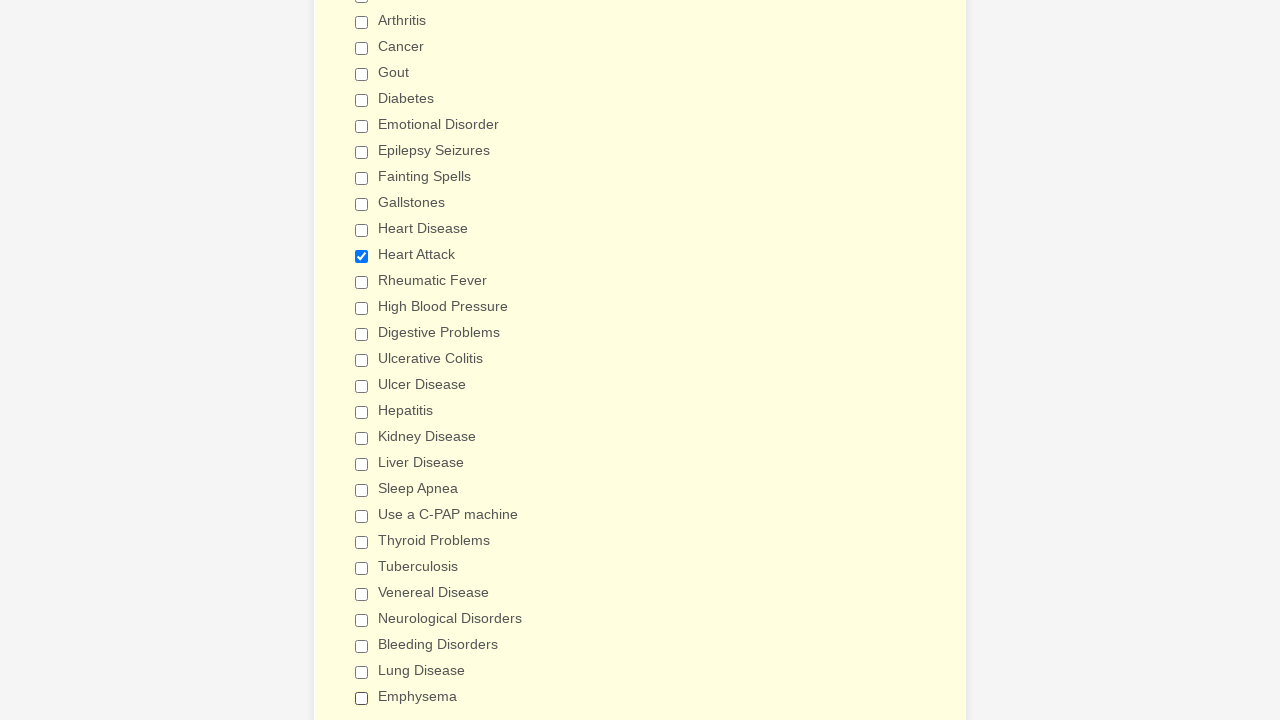

Verified checkbox with value 'Diabetes' is deselected
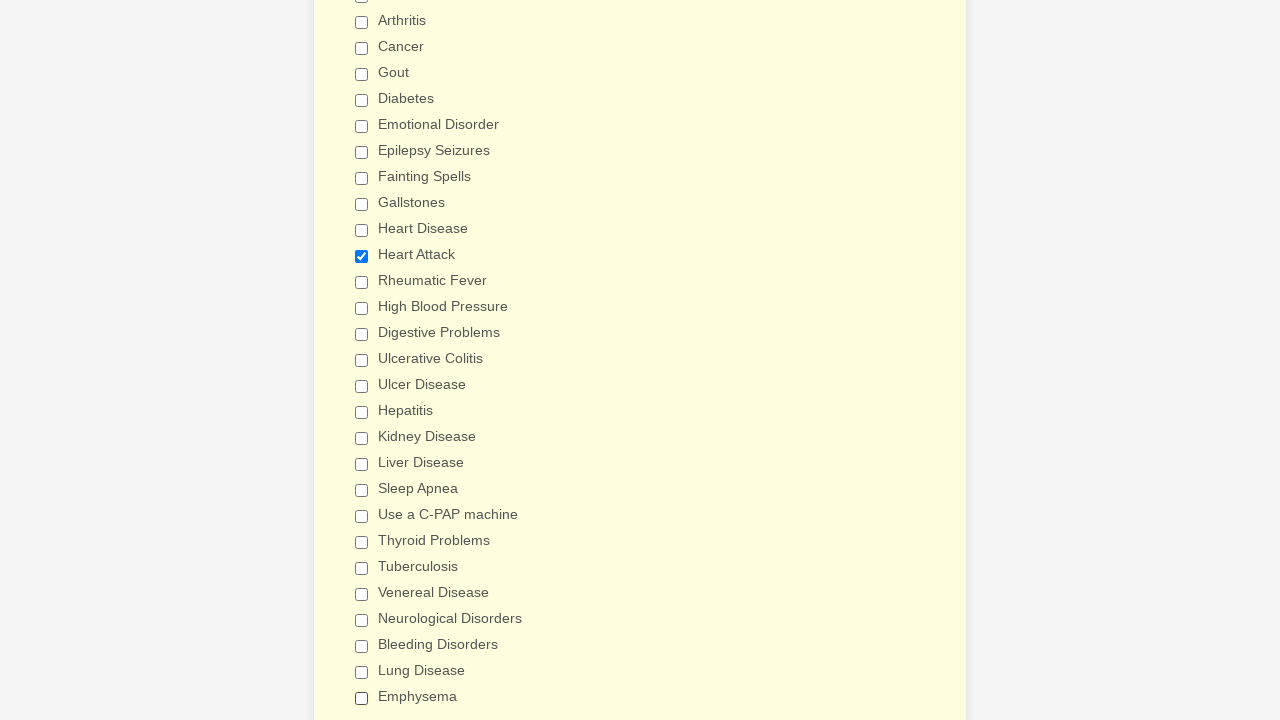

Verified checkbox with value 'Emotional Disorder' is deselected
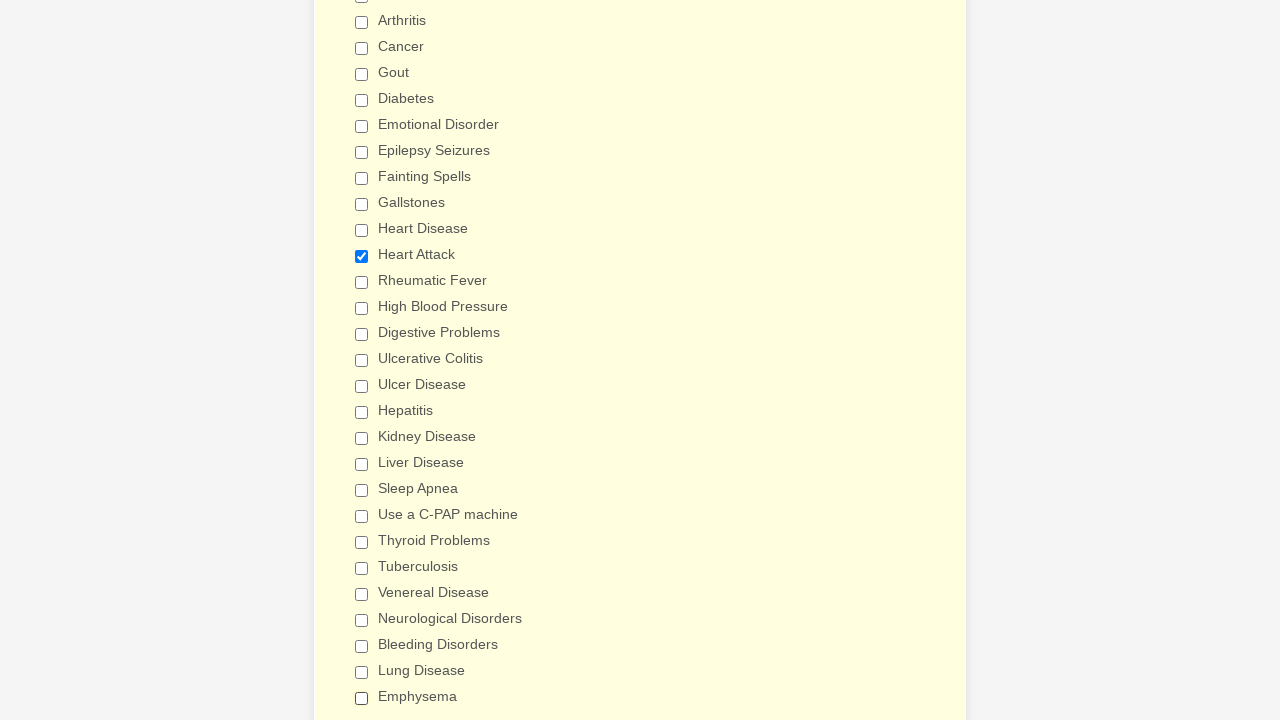

Verified checkbox with value 'Epilepsy Seizures' is deselected
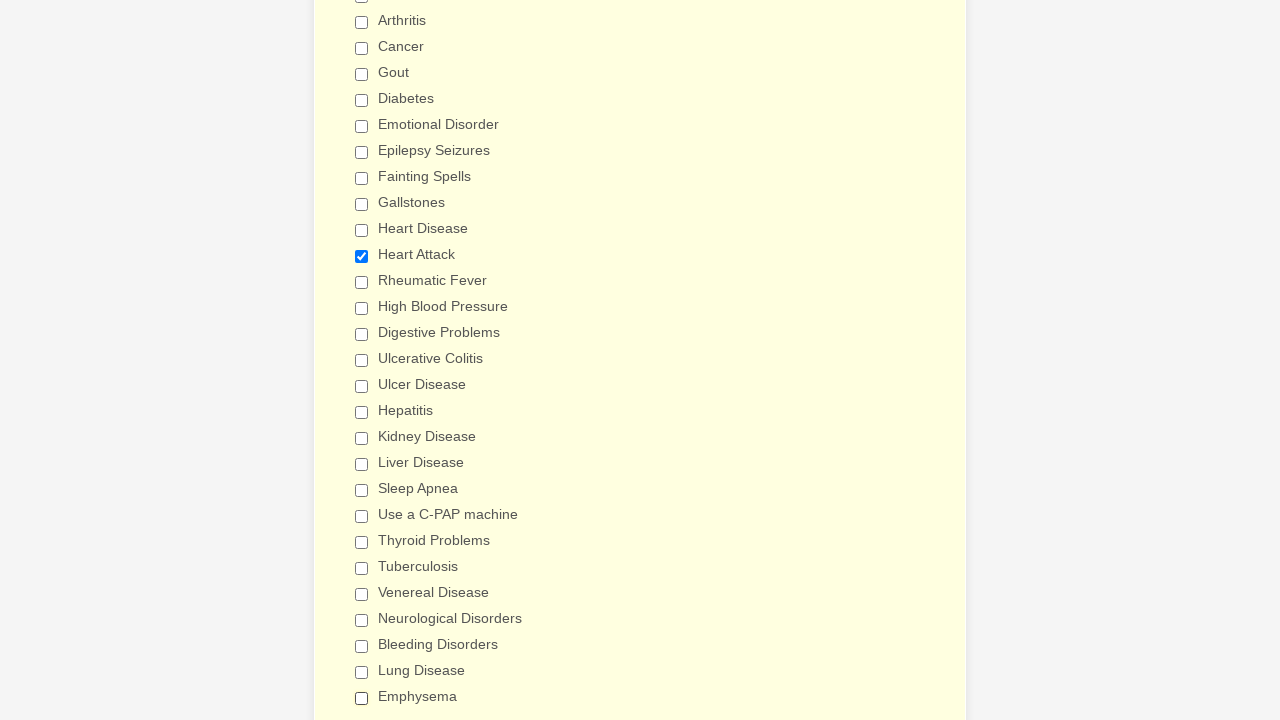

Verified checkbox with value 'Fainting Spells' is deselected
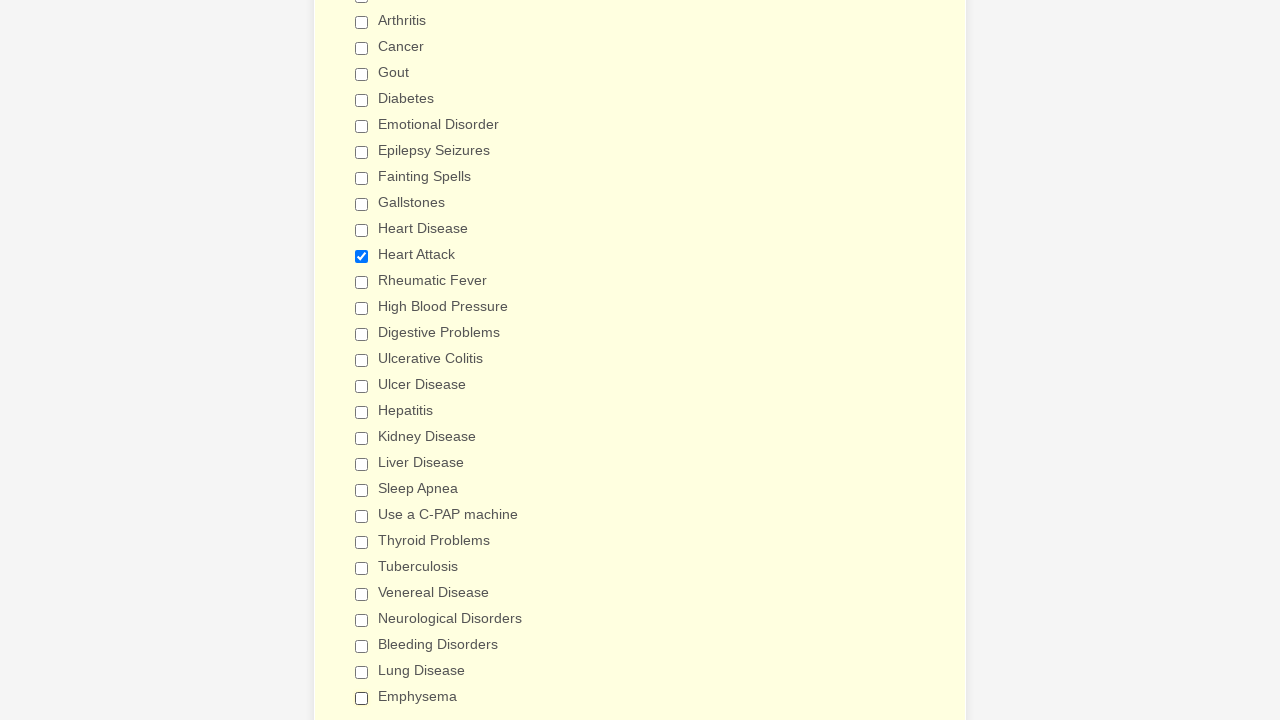

Verified checkbox with value 'Gallstones' is deselected
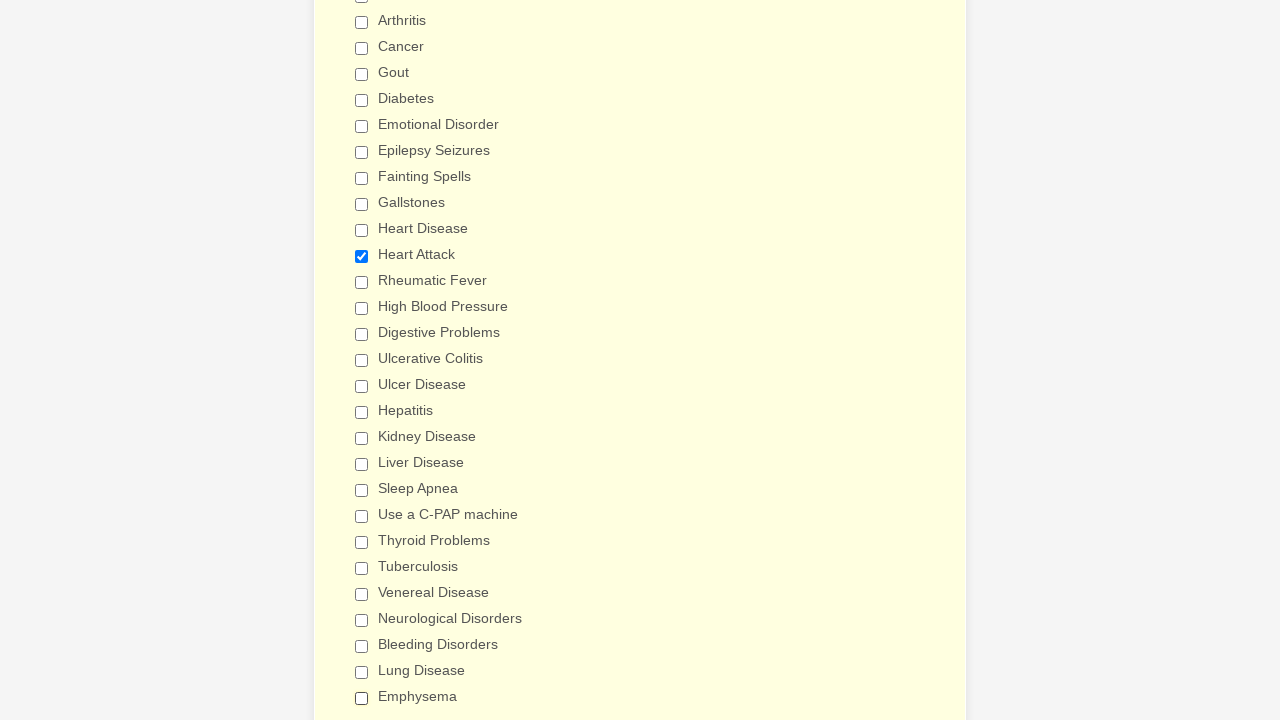

Verified checkbox with value 'Heart Disease' is deselected
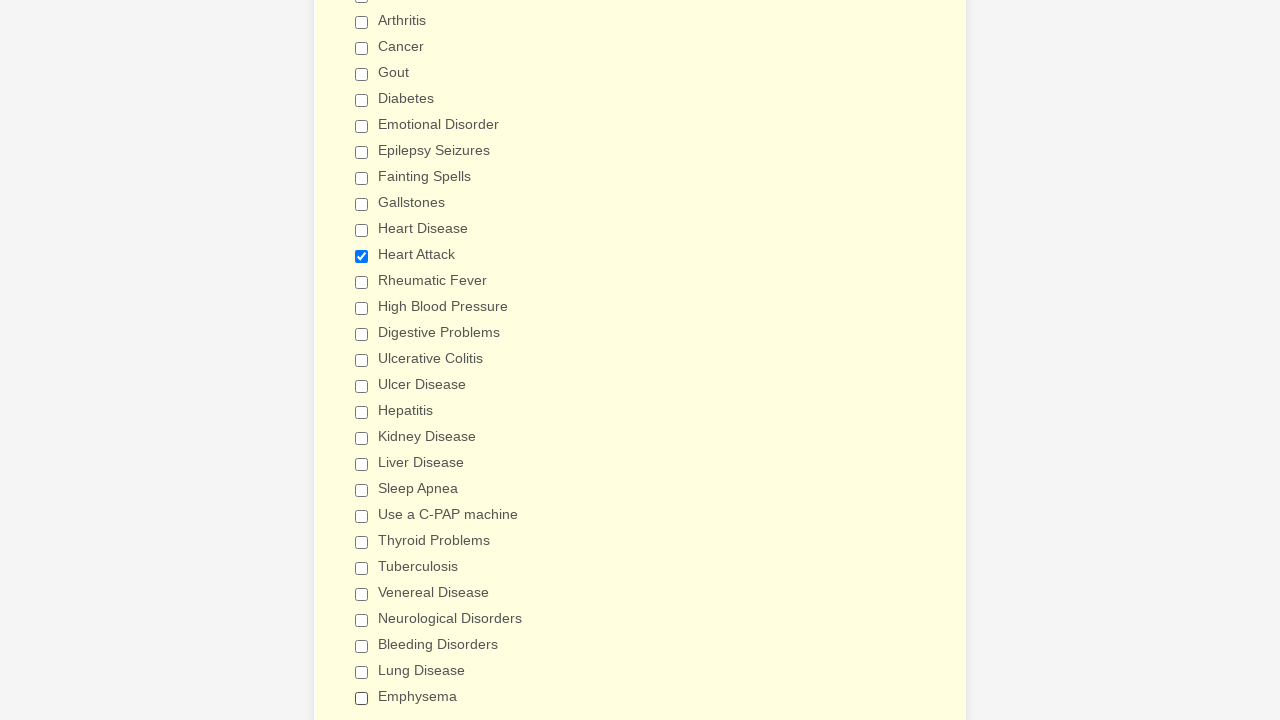

Verified 'Heart Attack' checkbox is selected
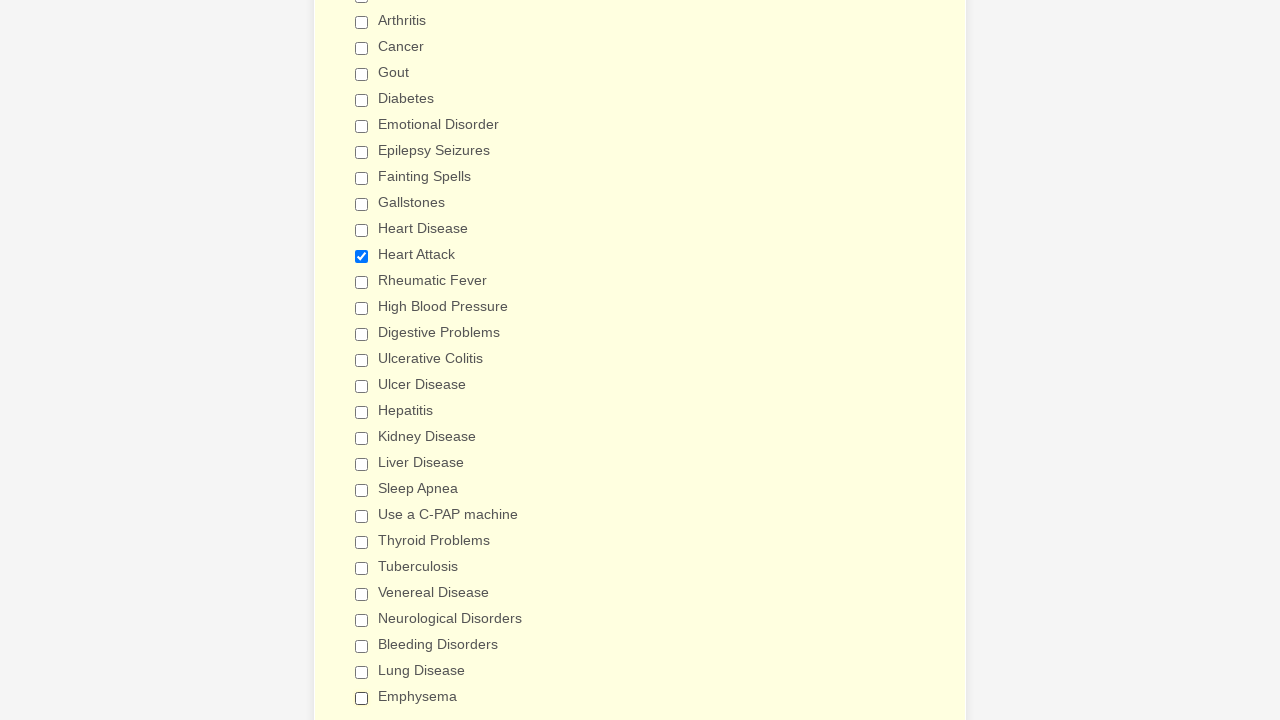

Verified checkbox with value 'Rheumatic Fever' is deselected
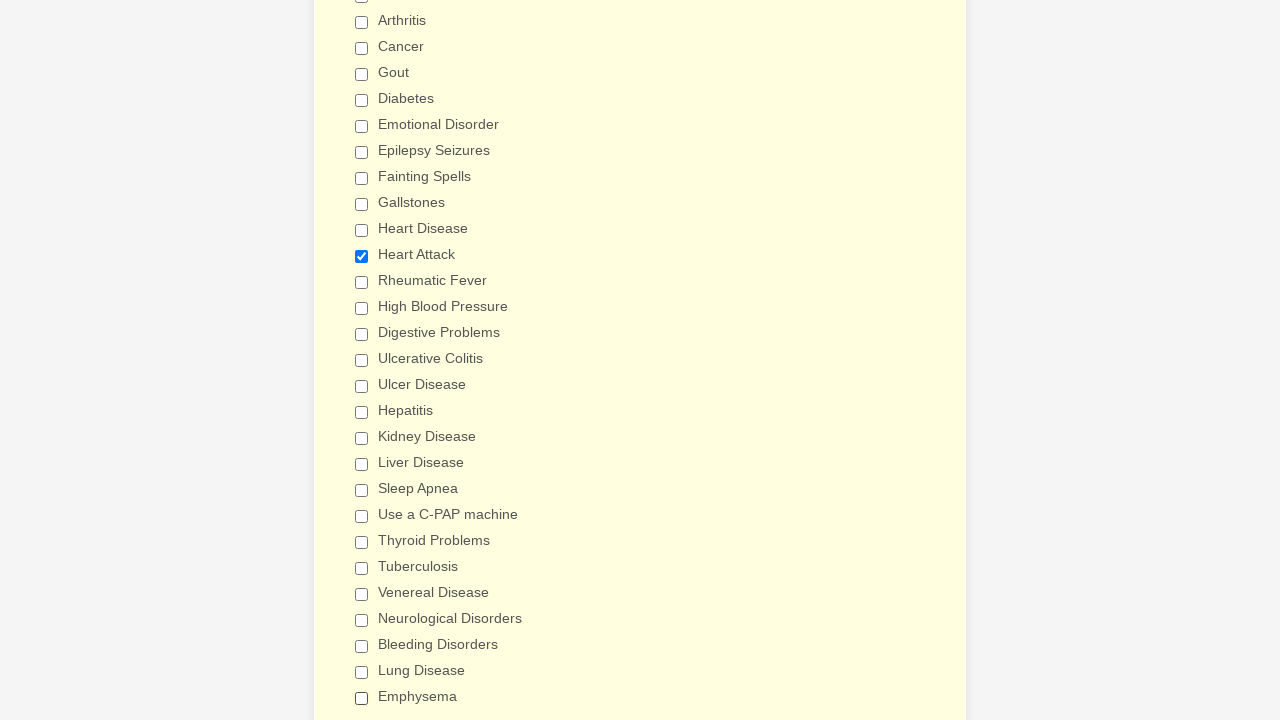

Verified checkbox with value 'High Blood Pressure' is deselected
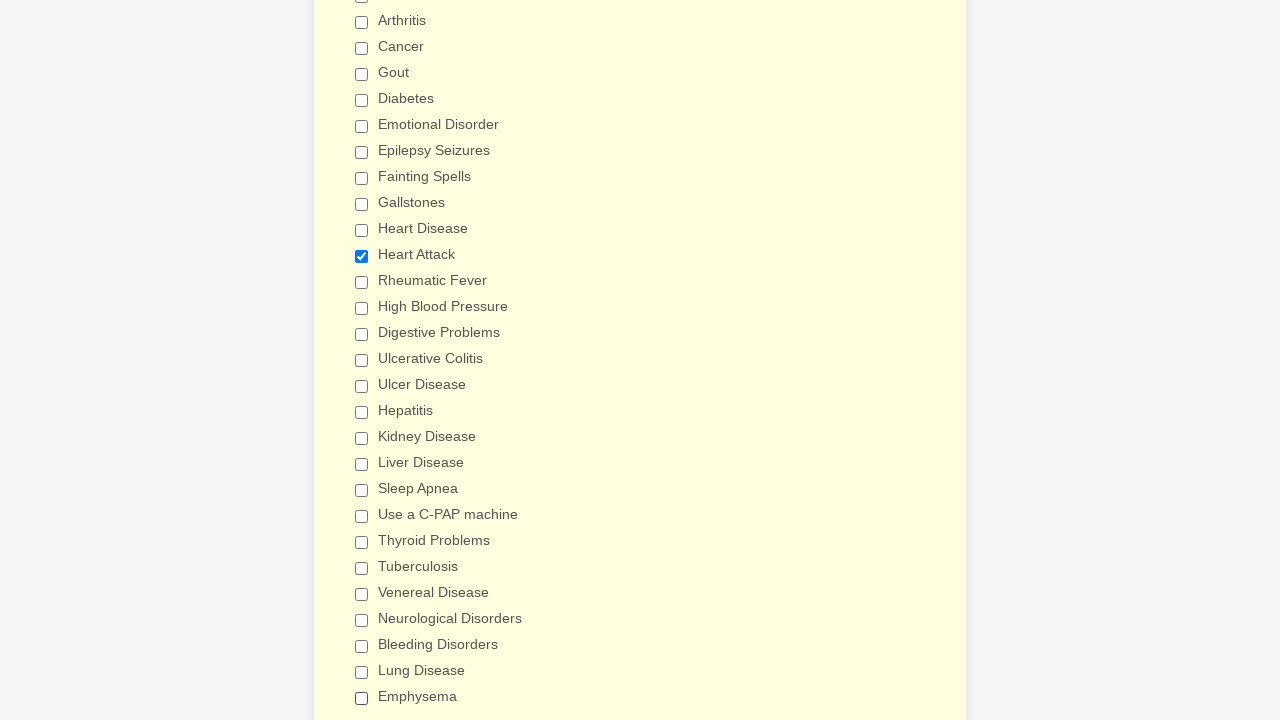

Verified checkbox with value 'Digestive Problems' is deselected
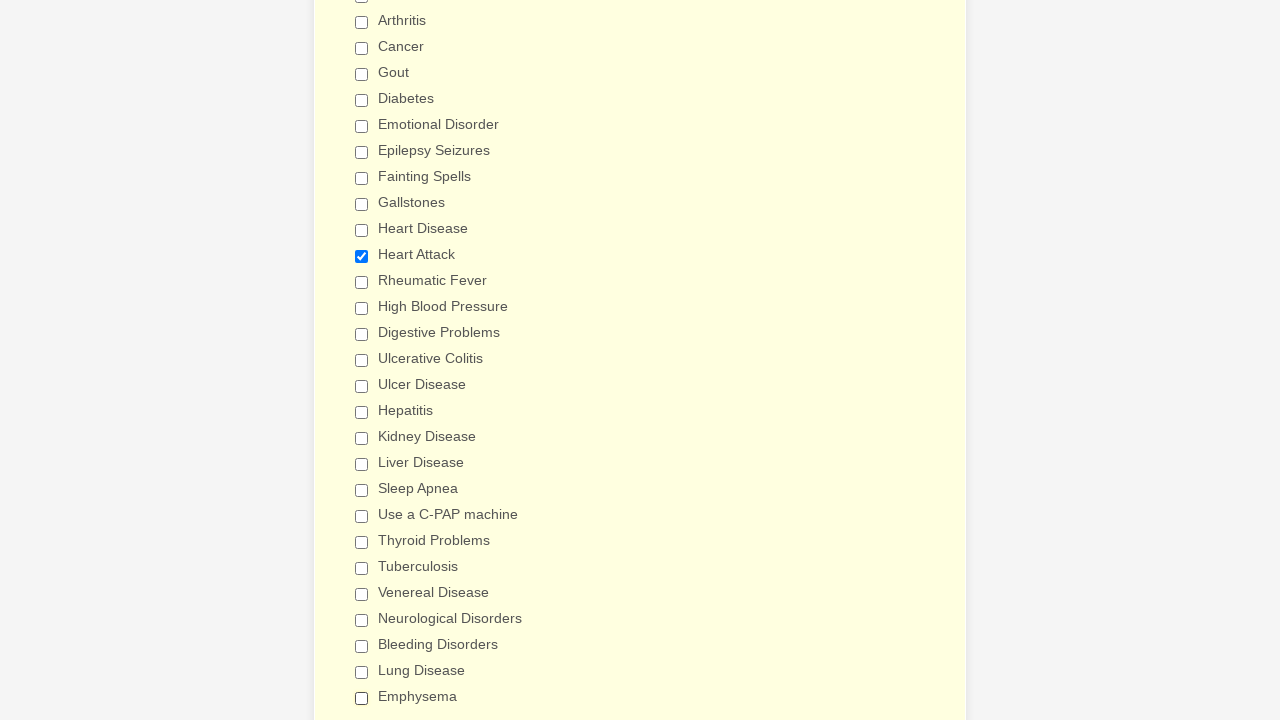

Verified checkbox with value 'Ulcerative Colitis' is deselected
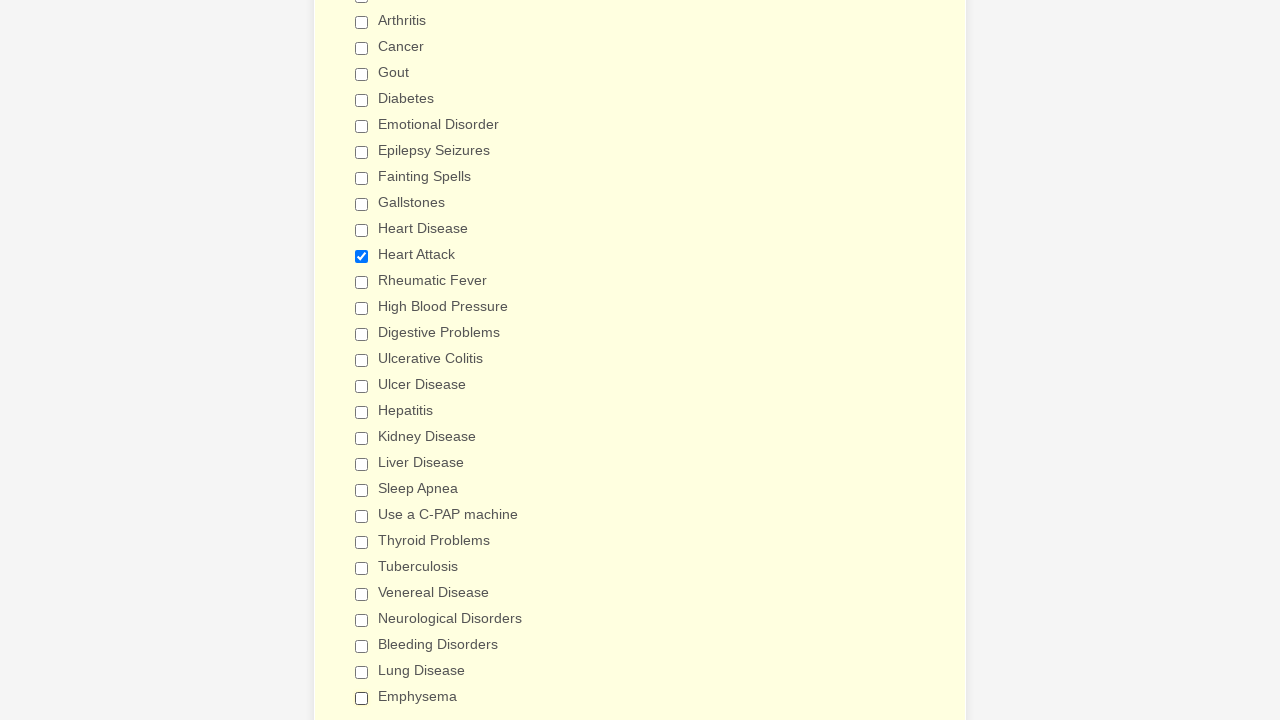

Verified checkbox with value 'Ulcer Disease' is deselected
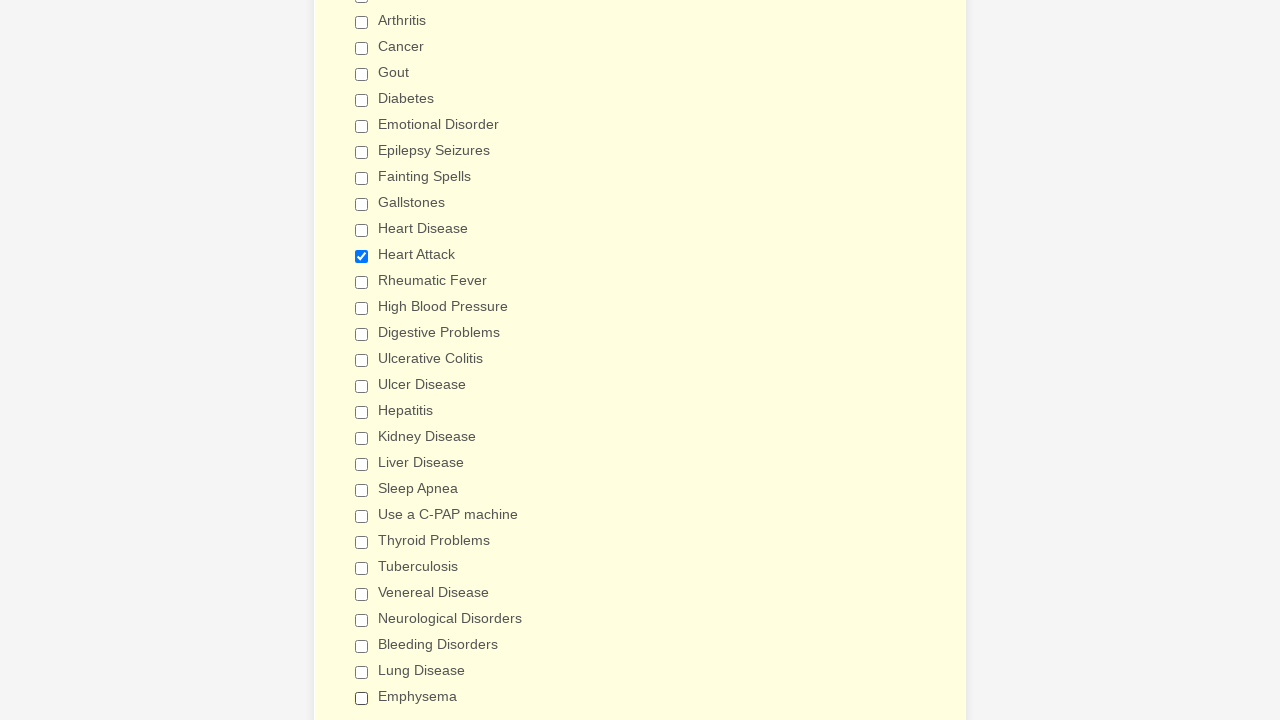

Verified checkbox with value 'Hepatitis' is deselected
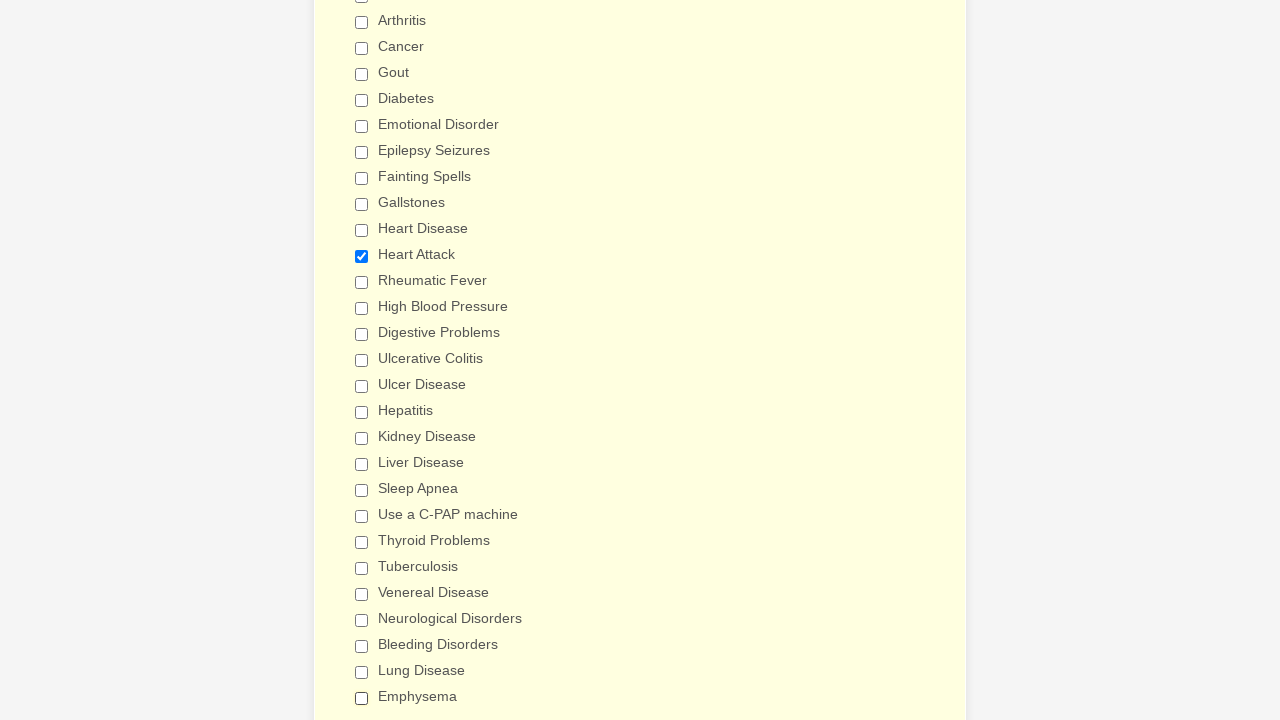

Verified checkbox with value 'Kidney Disease' is deselected
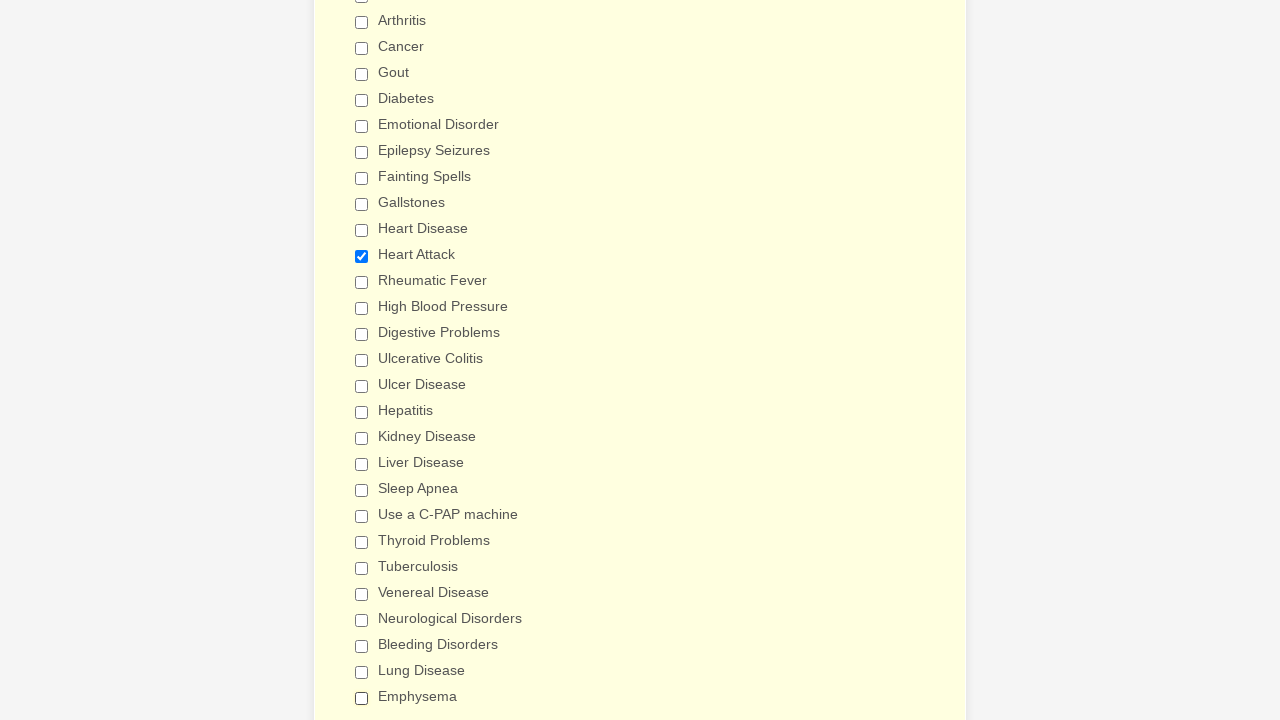

Verified checkbox with value 'Liver Disease' is deselected
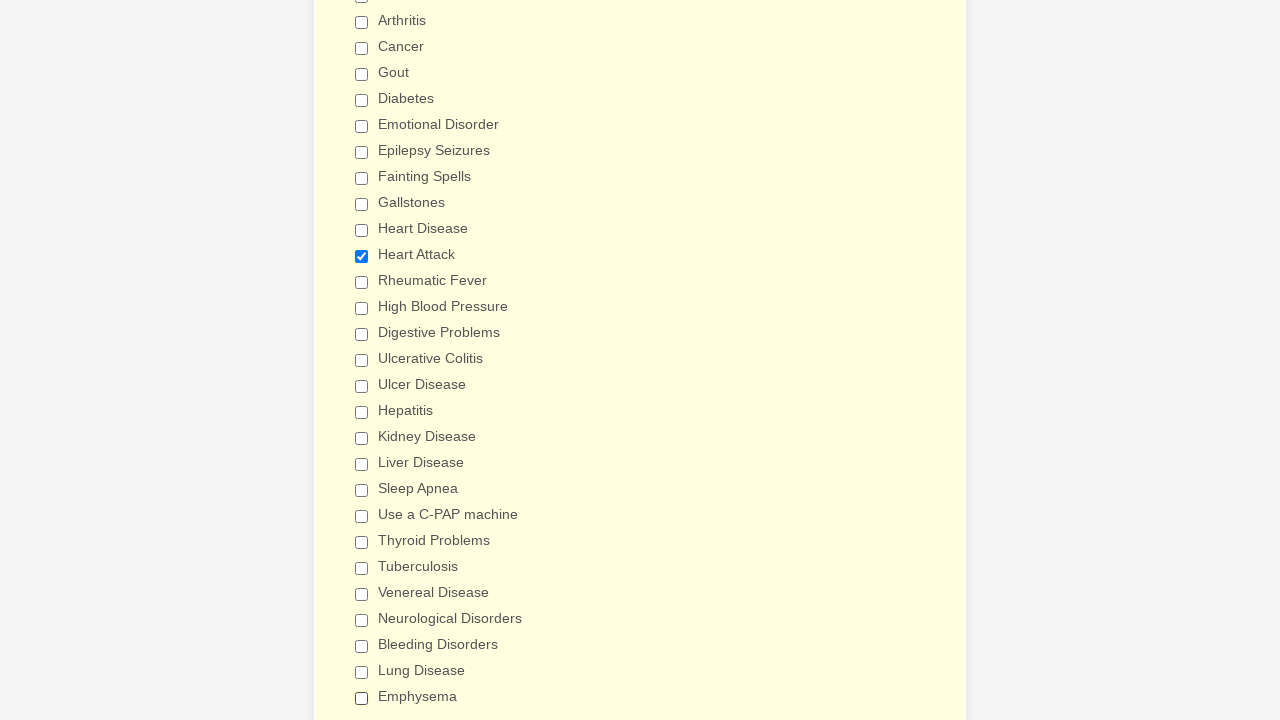

Verified checkbox with value 'Sleep Apnea' is deselected
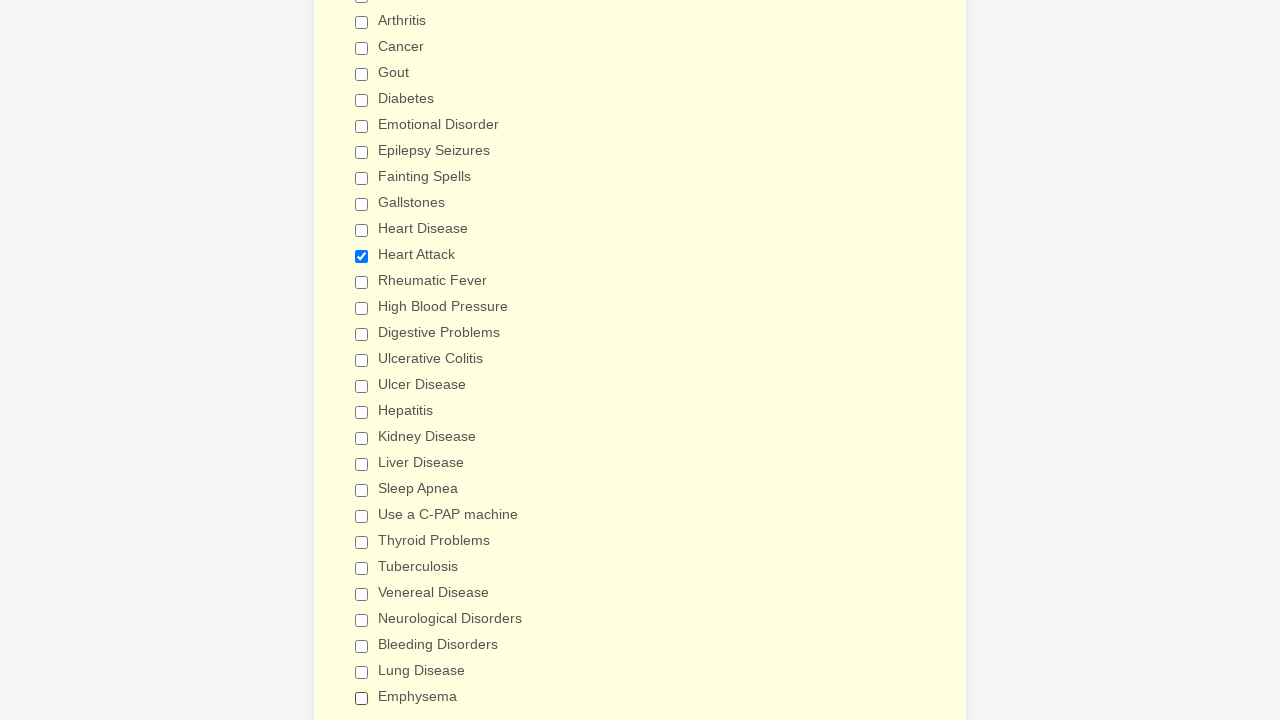

Verified checkbox with value 'Use a C-PAP machine' is deselected
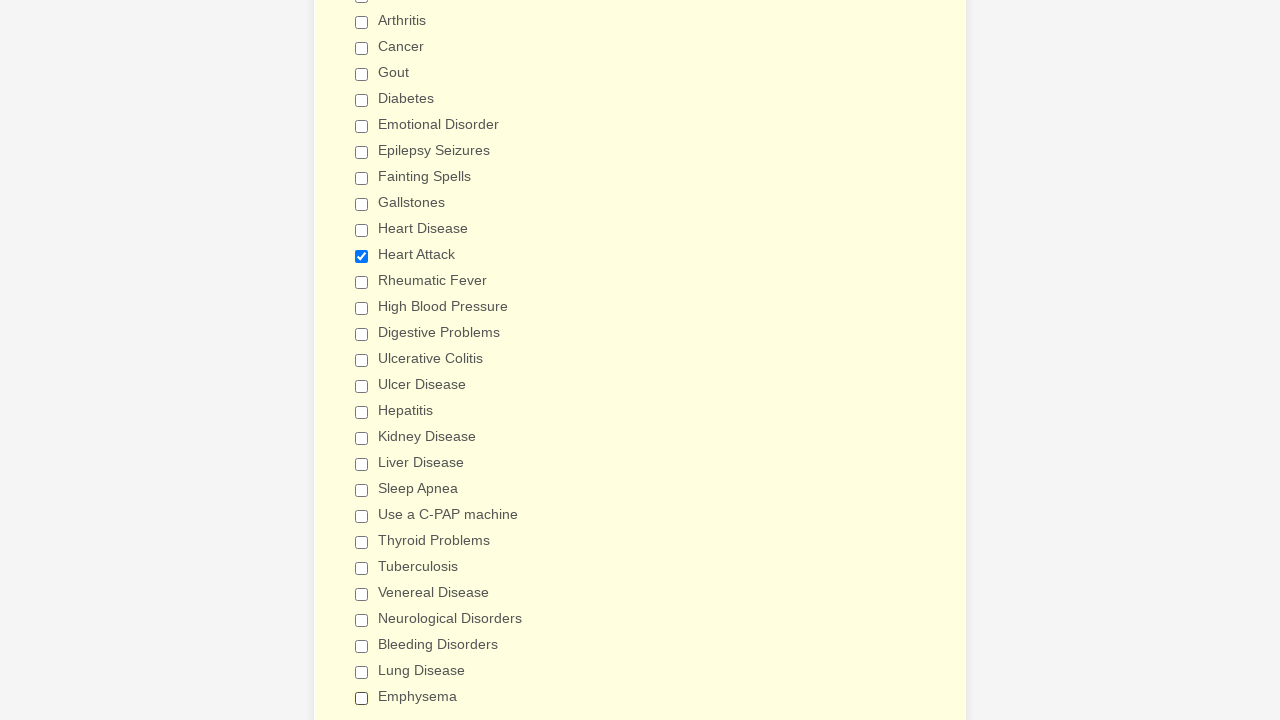

Verified checkbox with value 'Thyroid Problems' is deselected
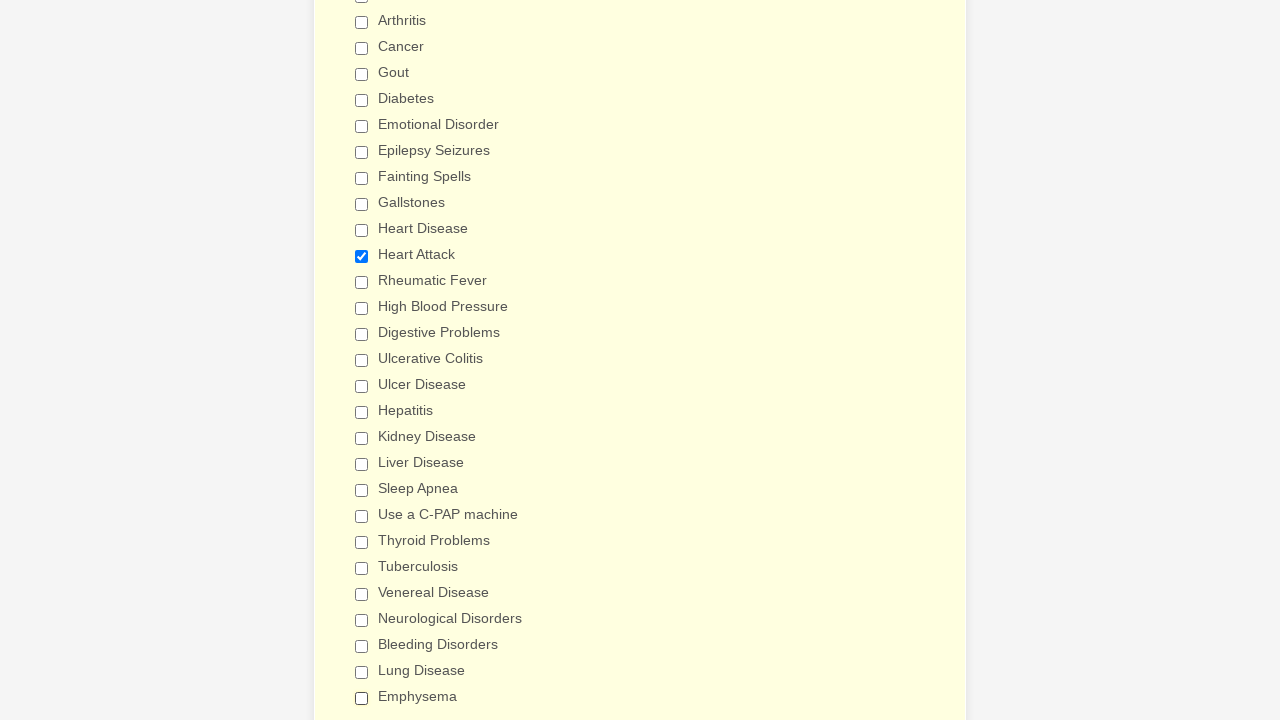

Verified checkbox with value 'Tuberculosis' is deselected
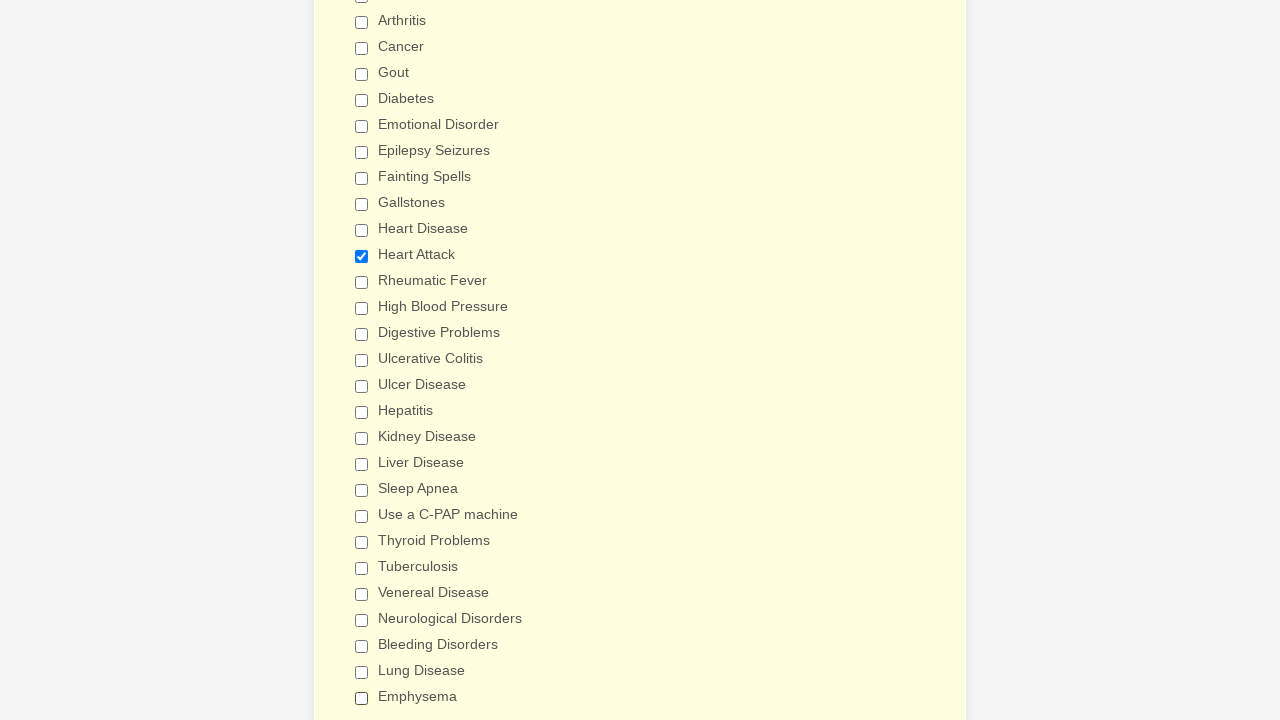

Verified checkbox with value 'Venereal Disease' is deselected
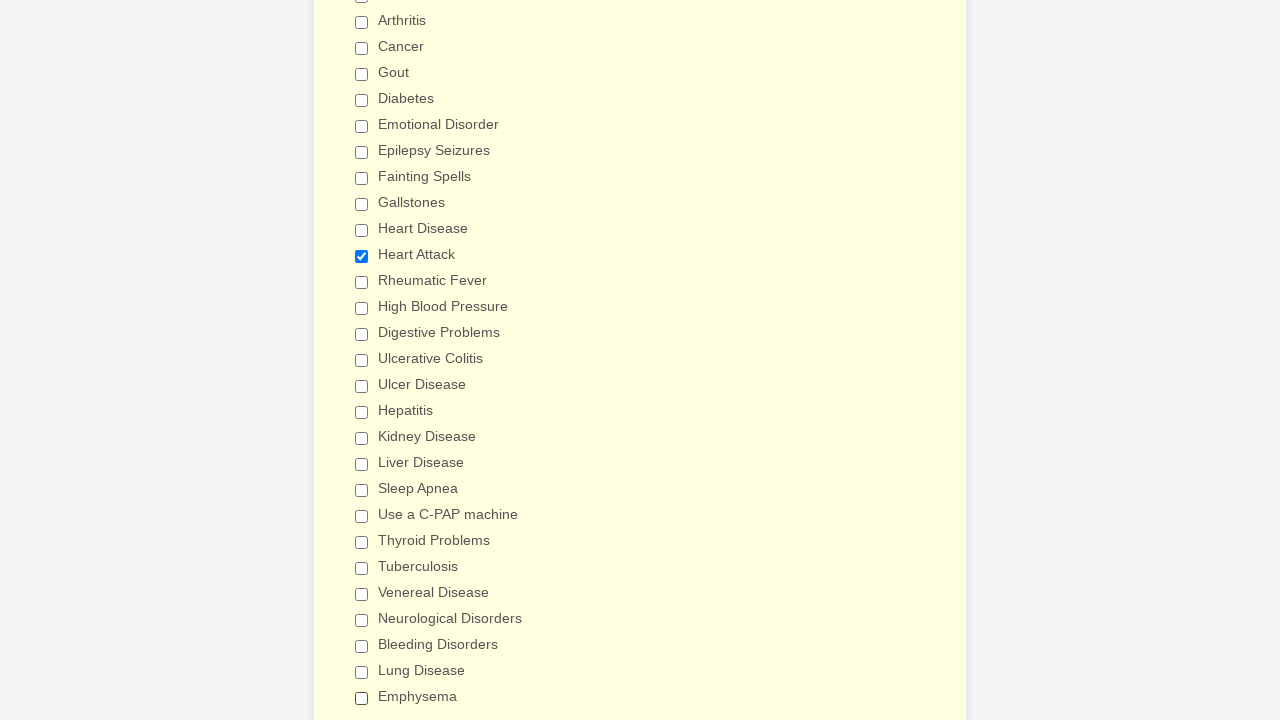

Verified checkbox with value 'Neurological Disorders' is deselected
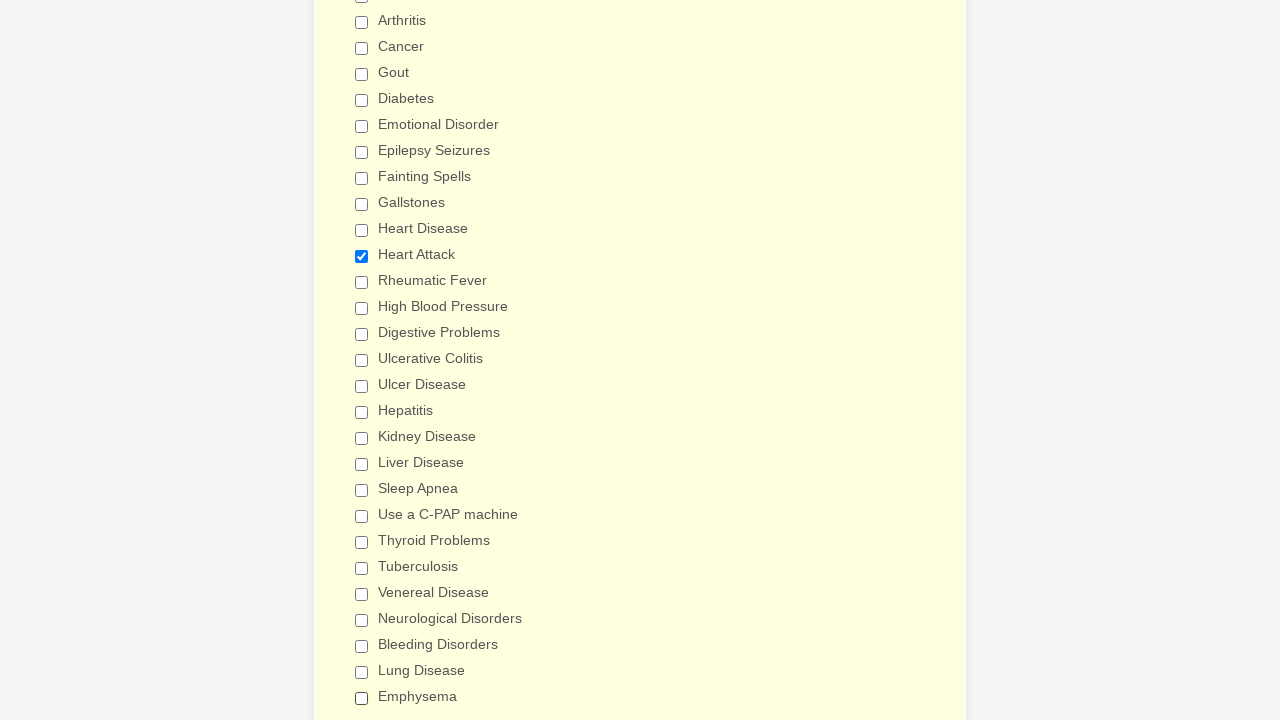

Verified checkbox with value 'Bleeding Disorders' is deselected
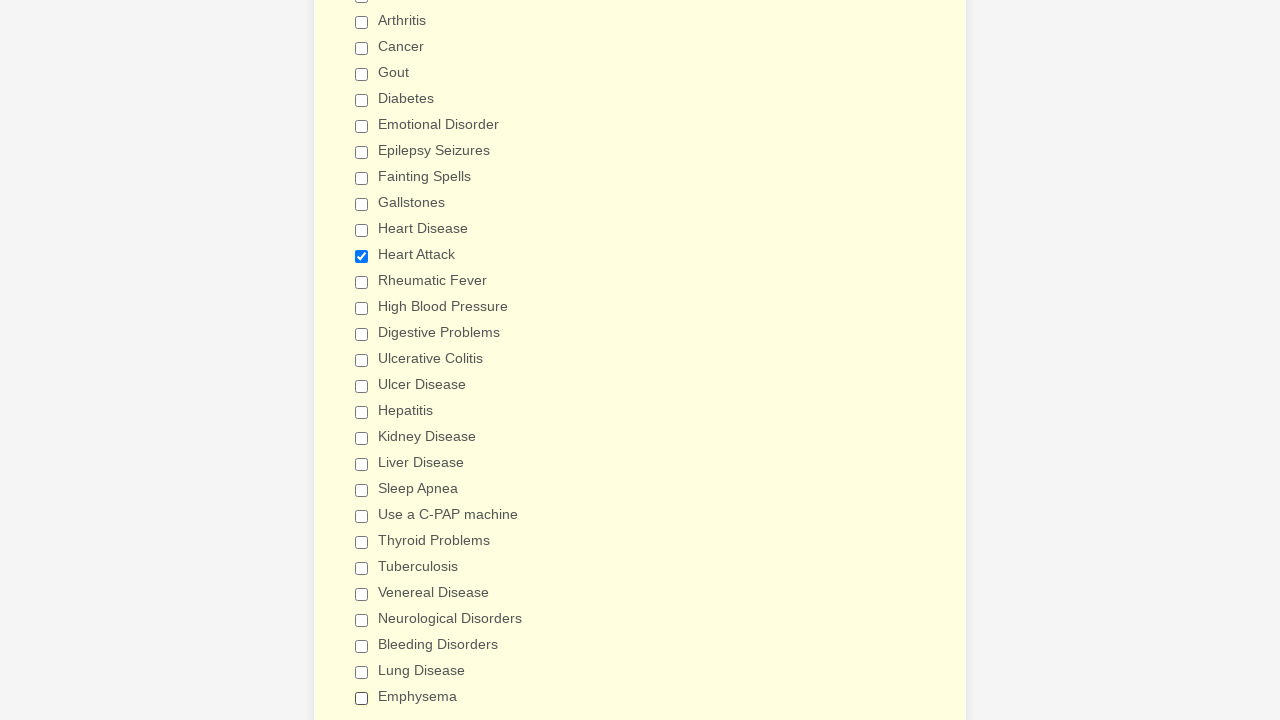

Verified checkbox with value 'Lung Disease' is deselected
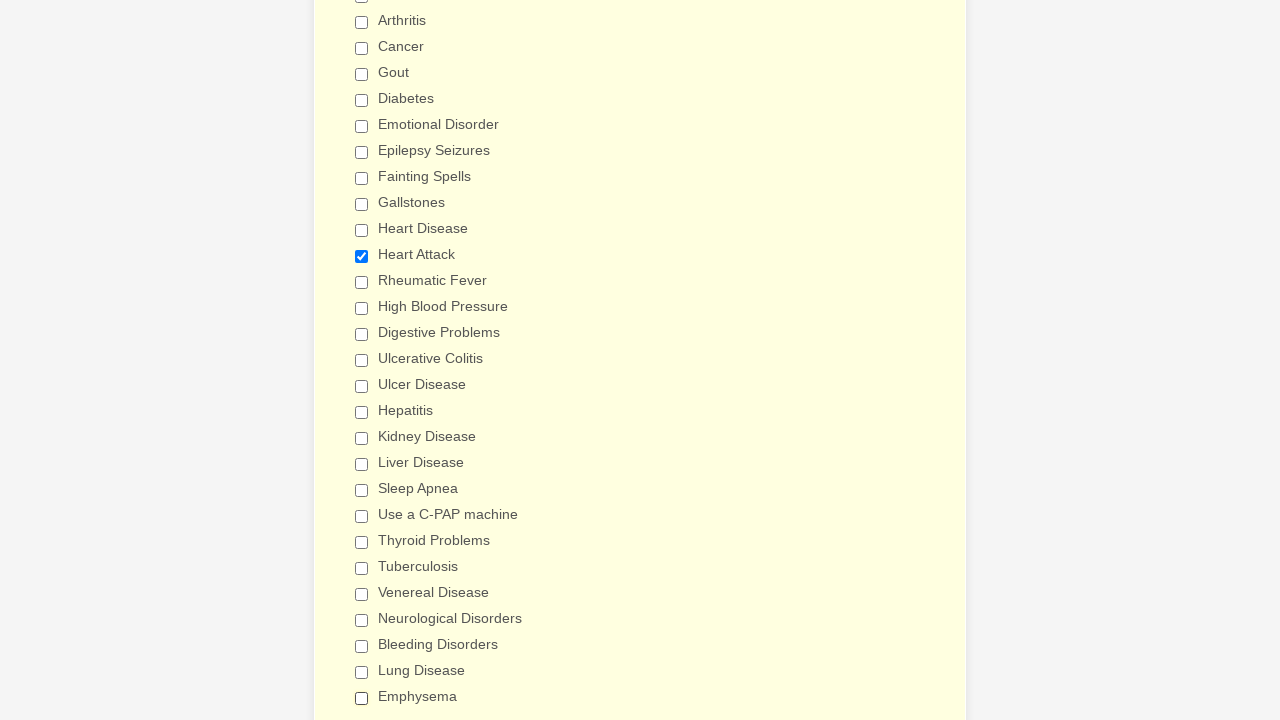

Verified checkbox with value 'Emphysema' is deselected
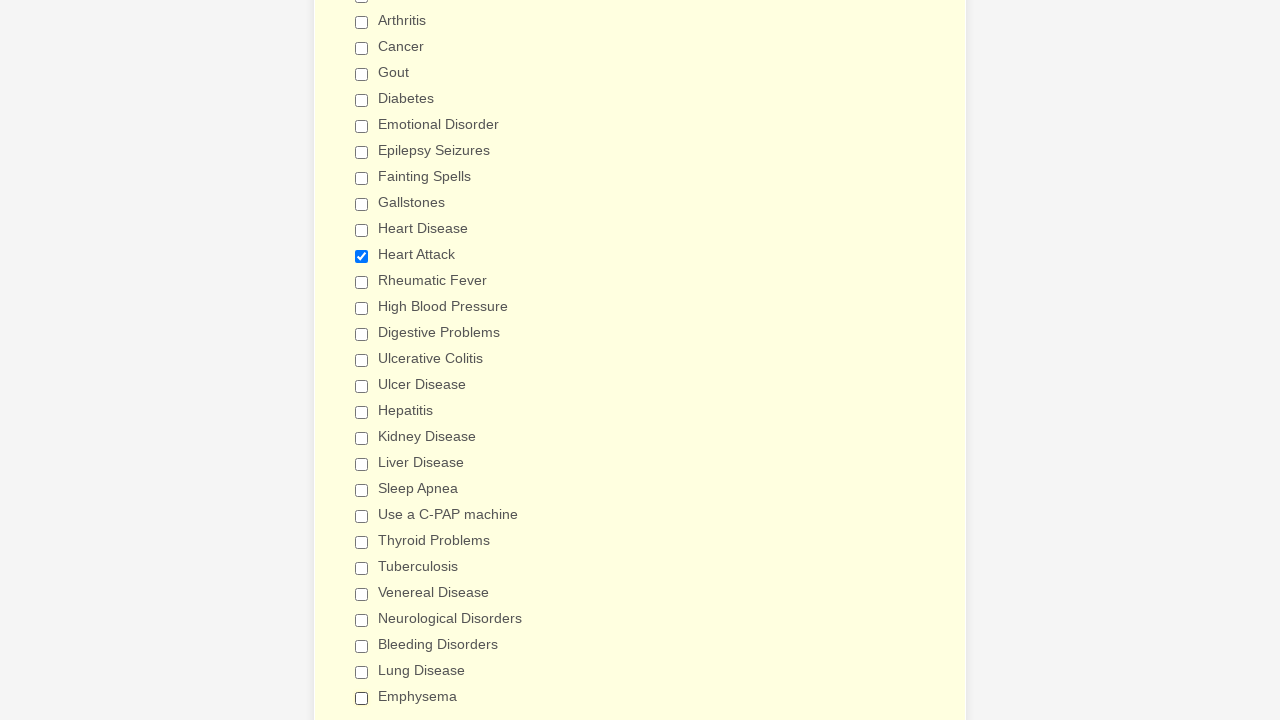

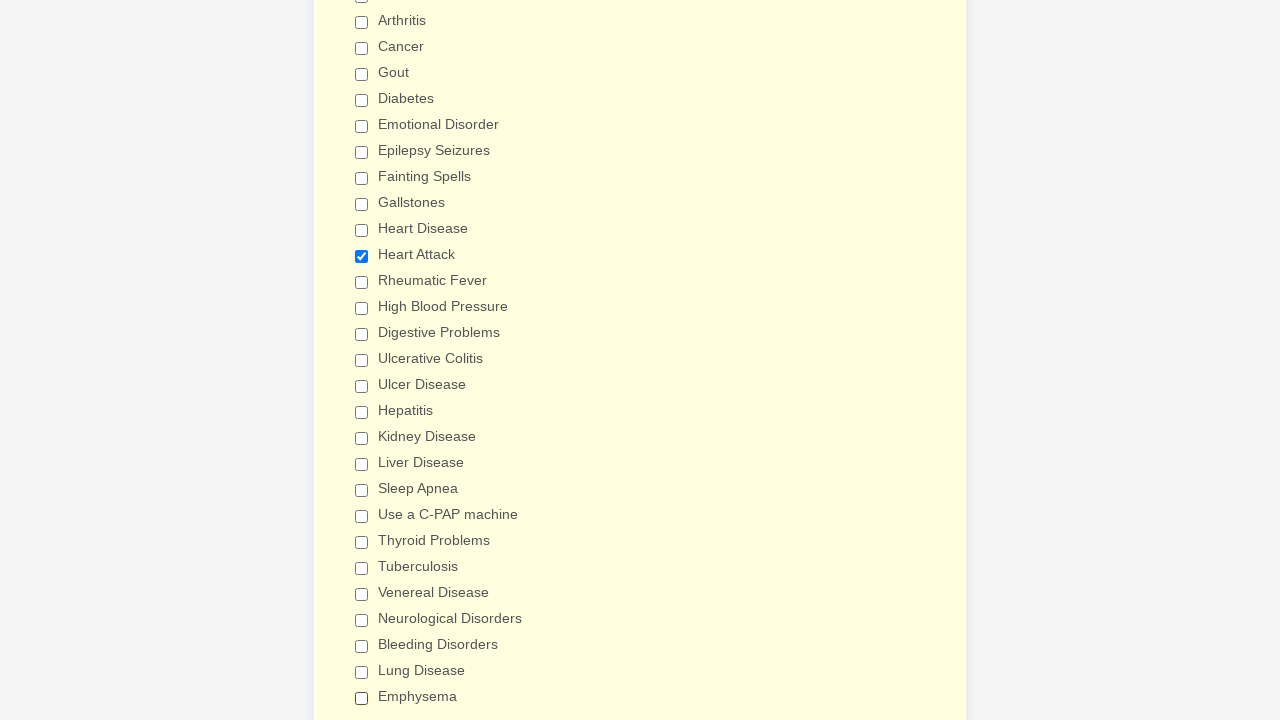